Tests a datepicker widget by switching to an iframe, opening the calendar, navigating to a specific month/year (May 2008), and selecting a specific date (12th).

Starting URL: https://www.globalsqa.com/demo-site/datepicker/#Simple%20Date%20Picker

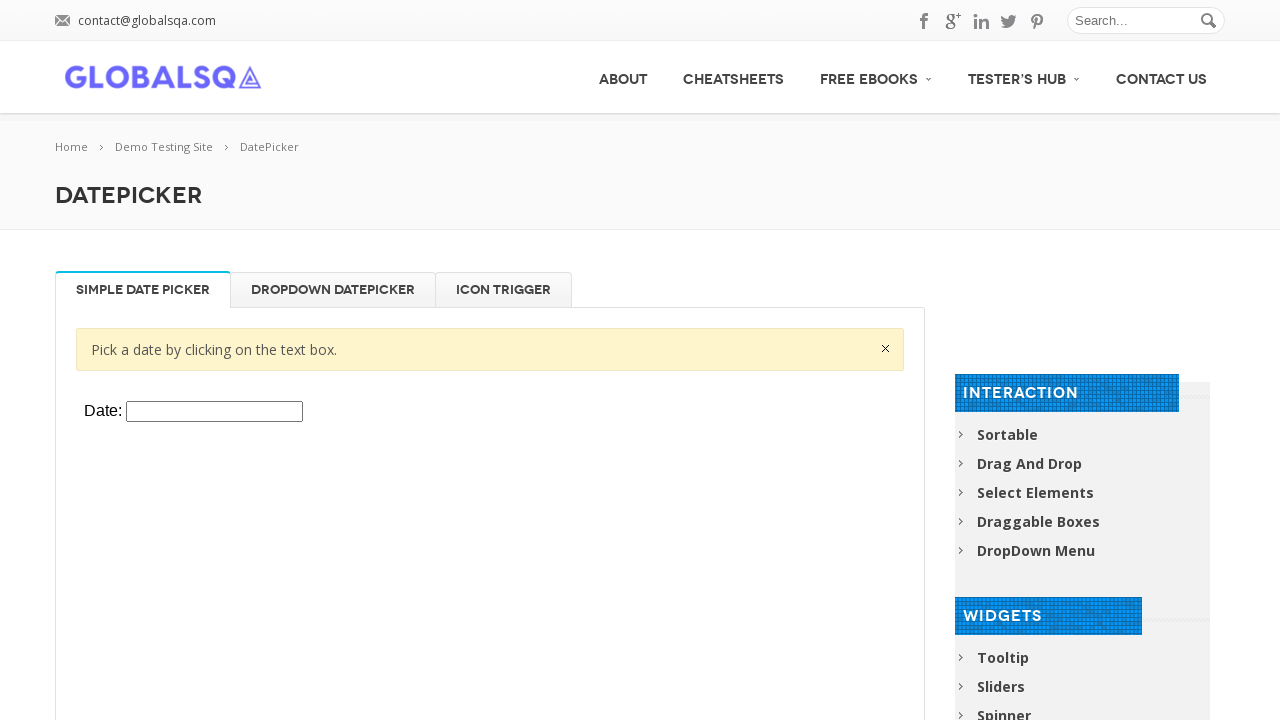

Located iframe containing the datepicker widget
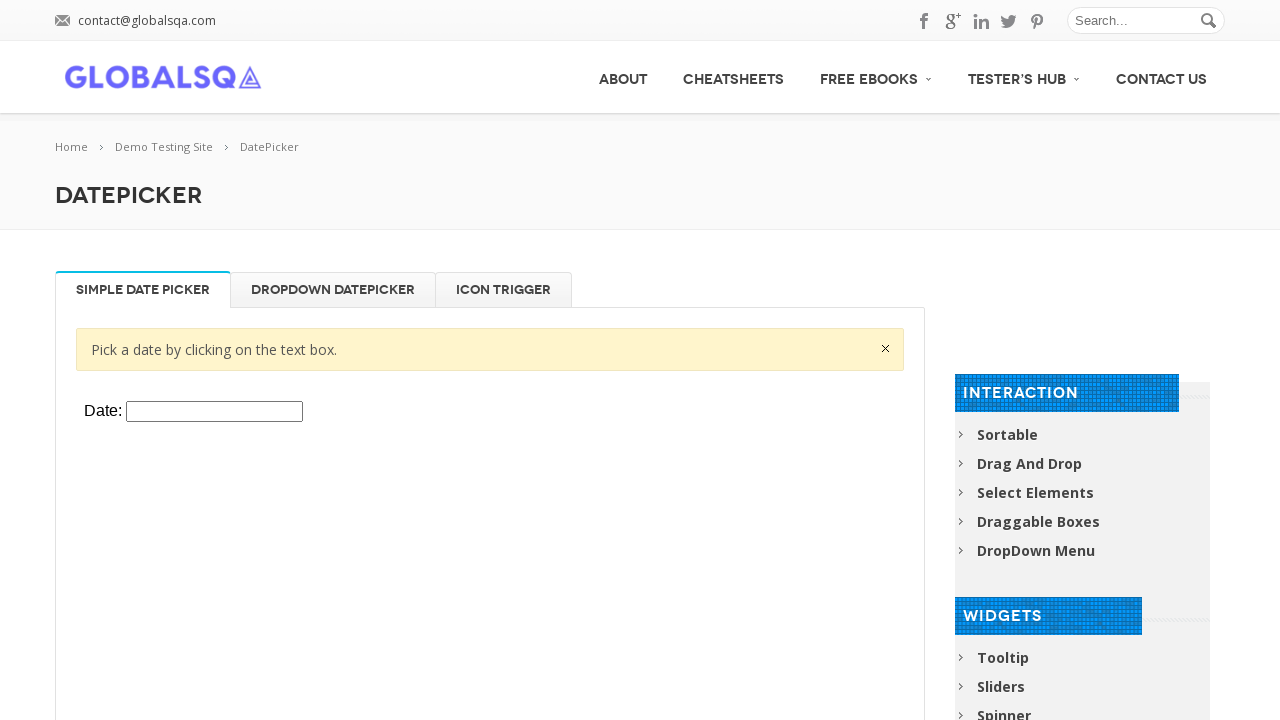

Clicked datepicker input to open calendar at (214, 412) on xpath=//div[@class='resp-tabs-container']/div[1]/p/iframe >> internal:control=en
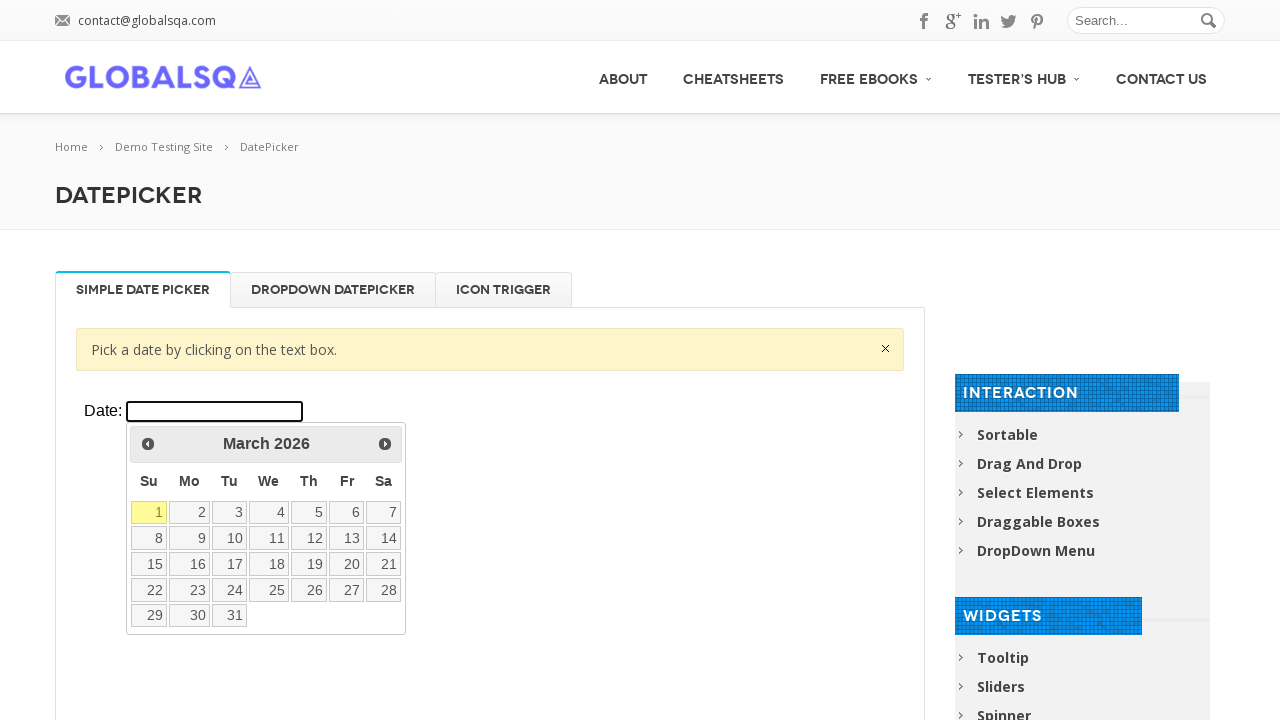

Retrieved current year from datepicker: 2026
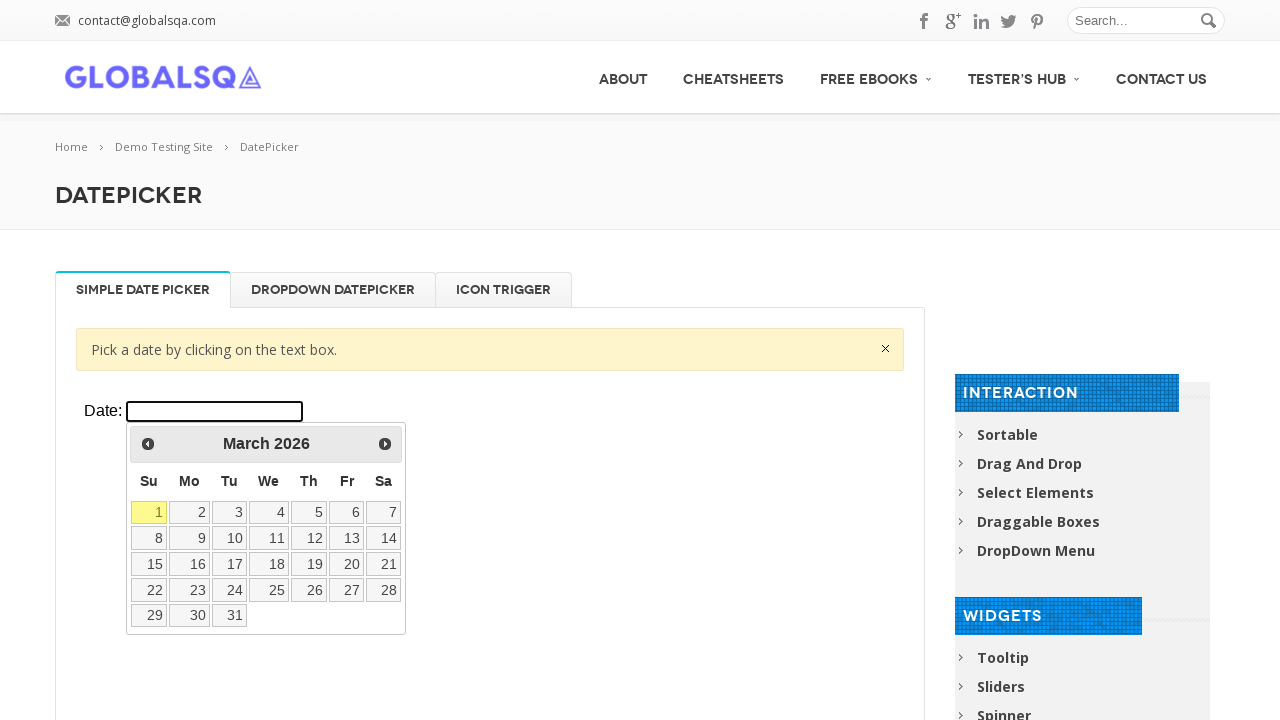

Clicked previous button to navigate backward in years (target: 2008) at (148, 444) on xpath=//div[@class='resp-tabs-container']/div[1]/p/iframe >> internal:control=en
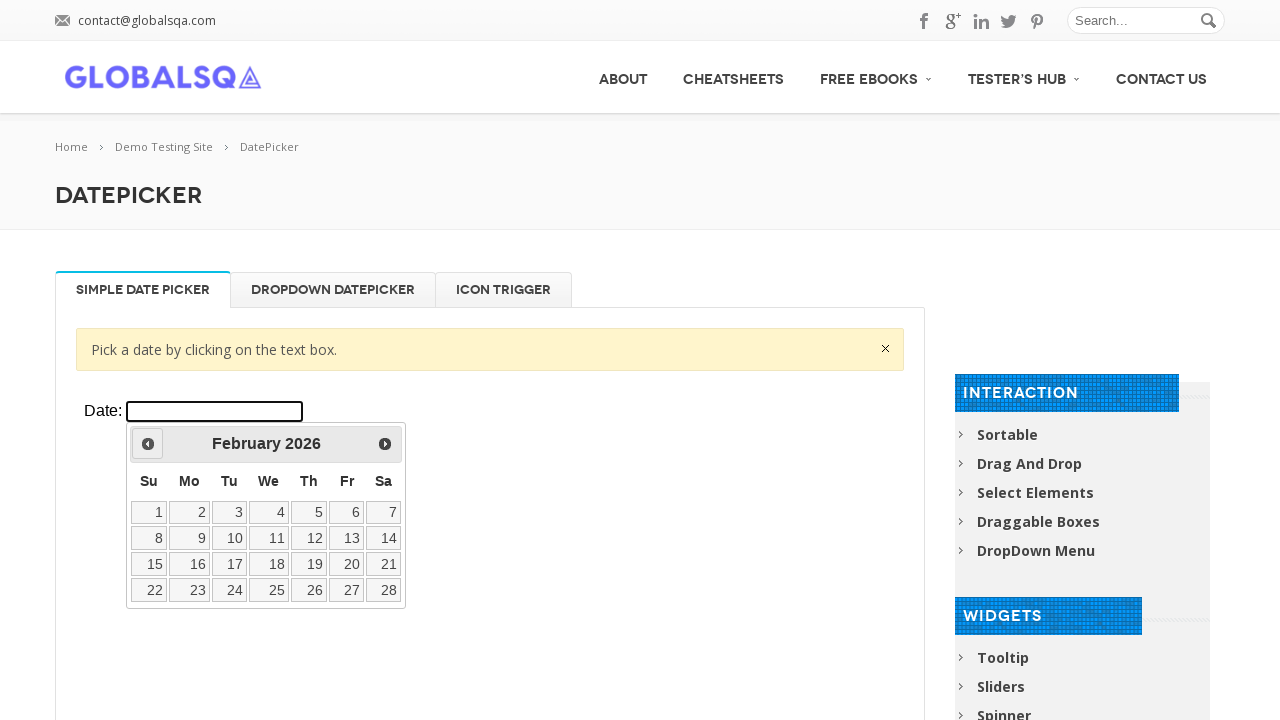

Clicked previous button to navigate backward in years (target: 2008) at (148, 444) on xpath=//div[@class='resp-tabs-container']/div[1]/p/iframe >> internal:control=en
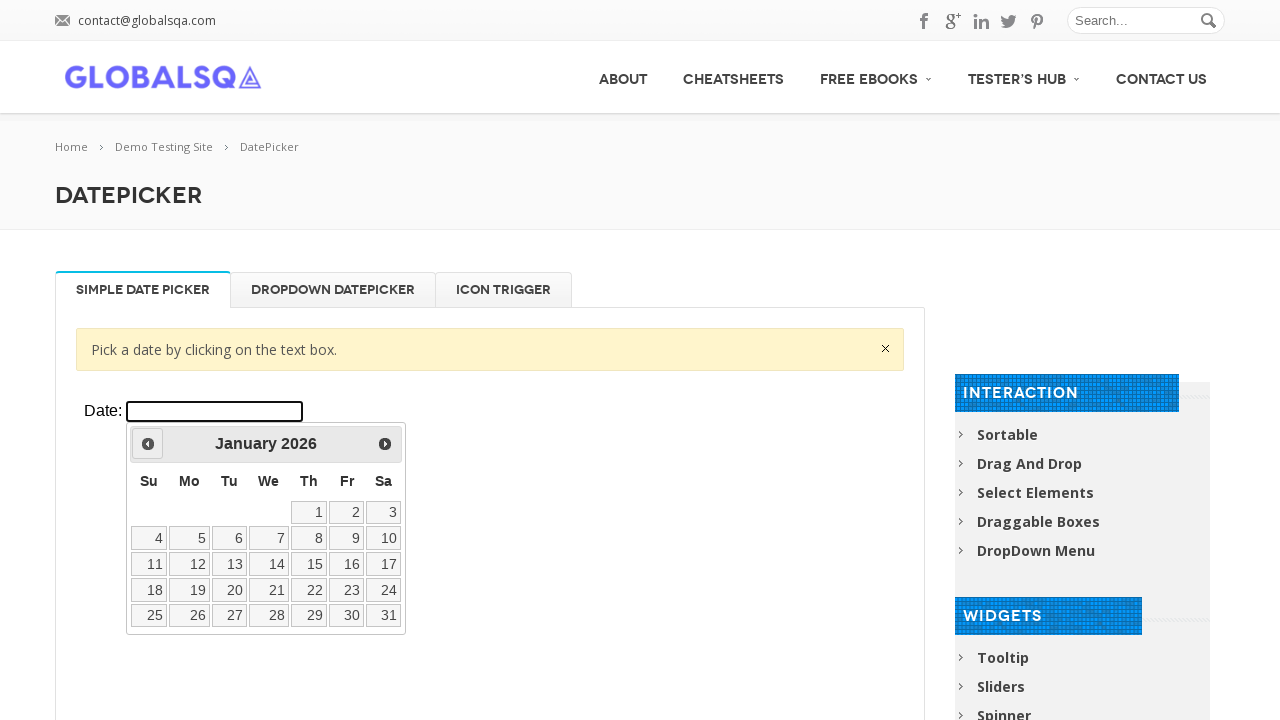

Clicked previous button to navigate backward in years (target: 2008) at (148, 444) on xpath=//div[@class='resp-tabs-container']/div[1]/p/iframe >> internal:control=en
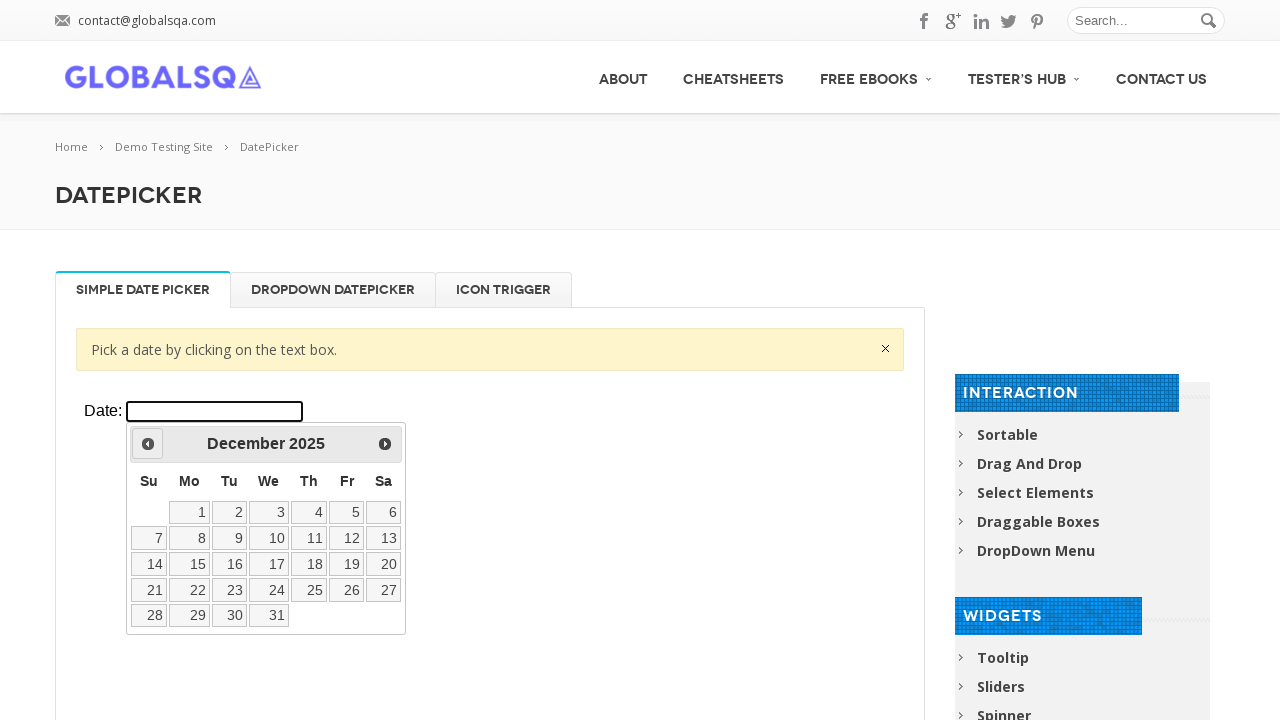

Clicked previous button to navigate backward in years (target: 2008) at (148, 444) on xpath=//div[@class='resp-tabs-container']/div[1]/p/iframe >> internal:control=en
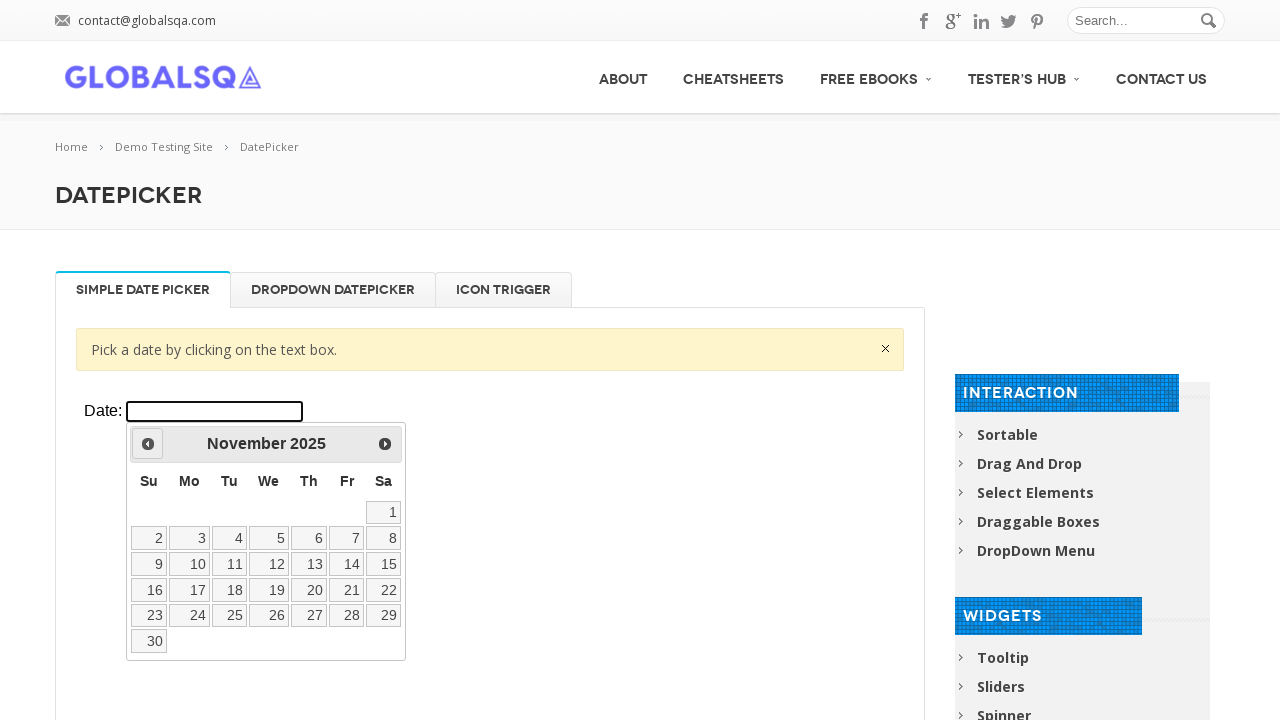

Clicked previous button to navigate backward in years (target: 2008) at (148, 444) on xpath=//div[@class='resp-tabs-container']/div[1]/p/iframe >> internal:control=en
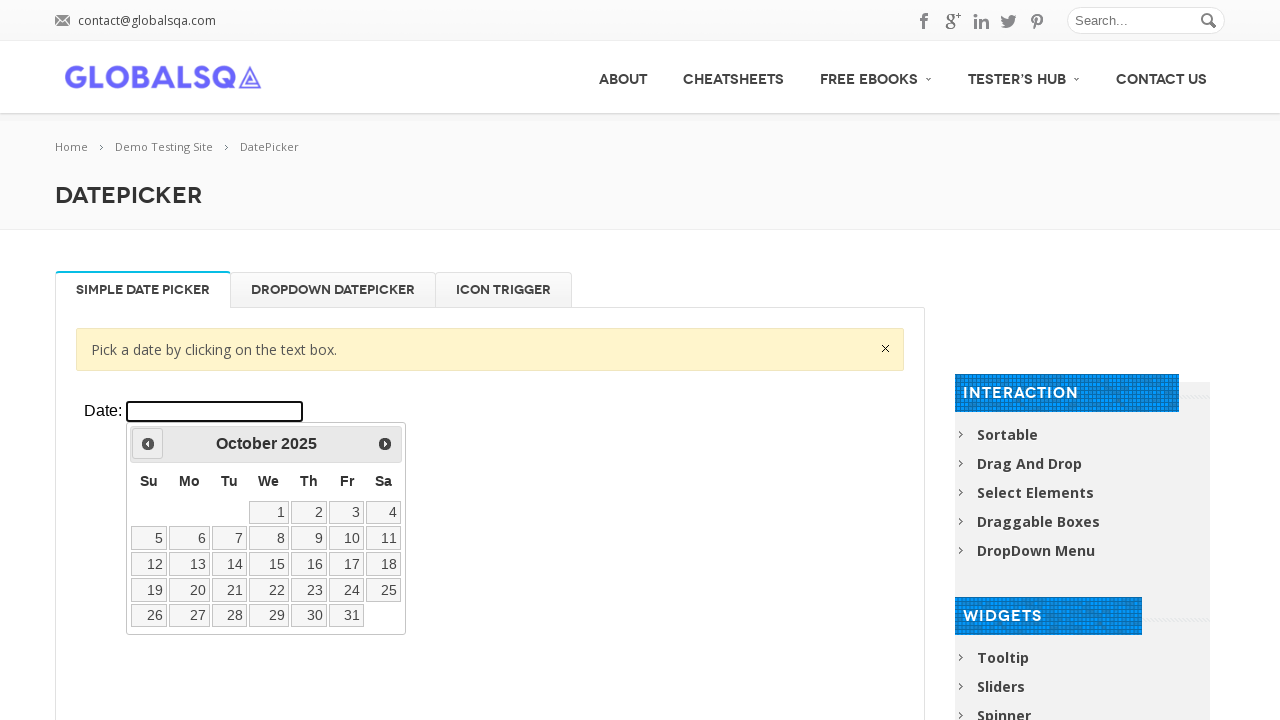

Clicked previous button to navigate backward in years (target: 2008) at (148, 444) on xpath=//div[@class='resp-tabs-container']/div[1]/p/iframe >> internal:control=en
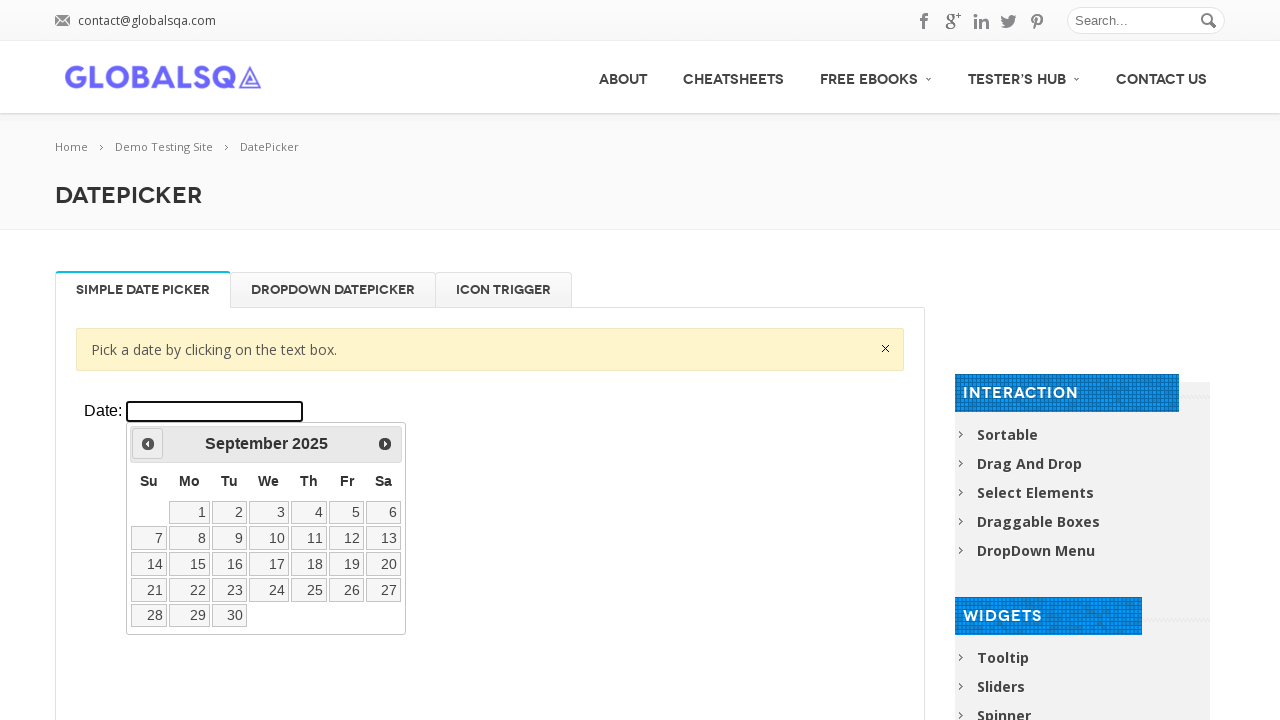

Clicked previous button to navigate backward in years (target: 2008) at (148, 444) on xpath=//div[@class='resp-tabs-container']/div[1]/p/iframe >> internal:control=en
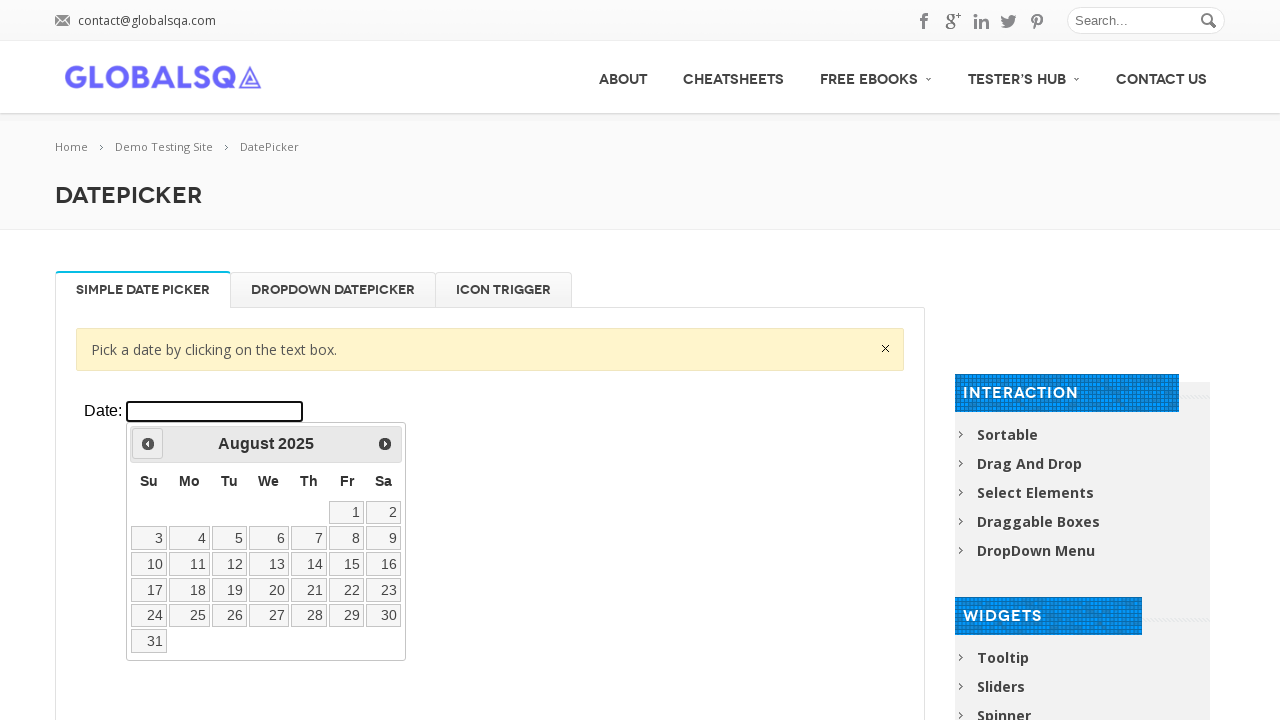

Clicked previous button to navigate backward in years (target: 2008) at (148, 444) on xpath=//div[@class='resp-tabs-container']/div[1]/p/iframe >> internal:control=en
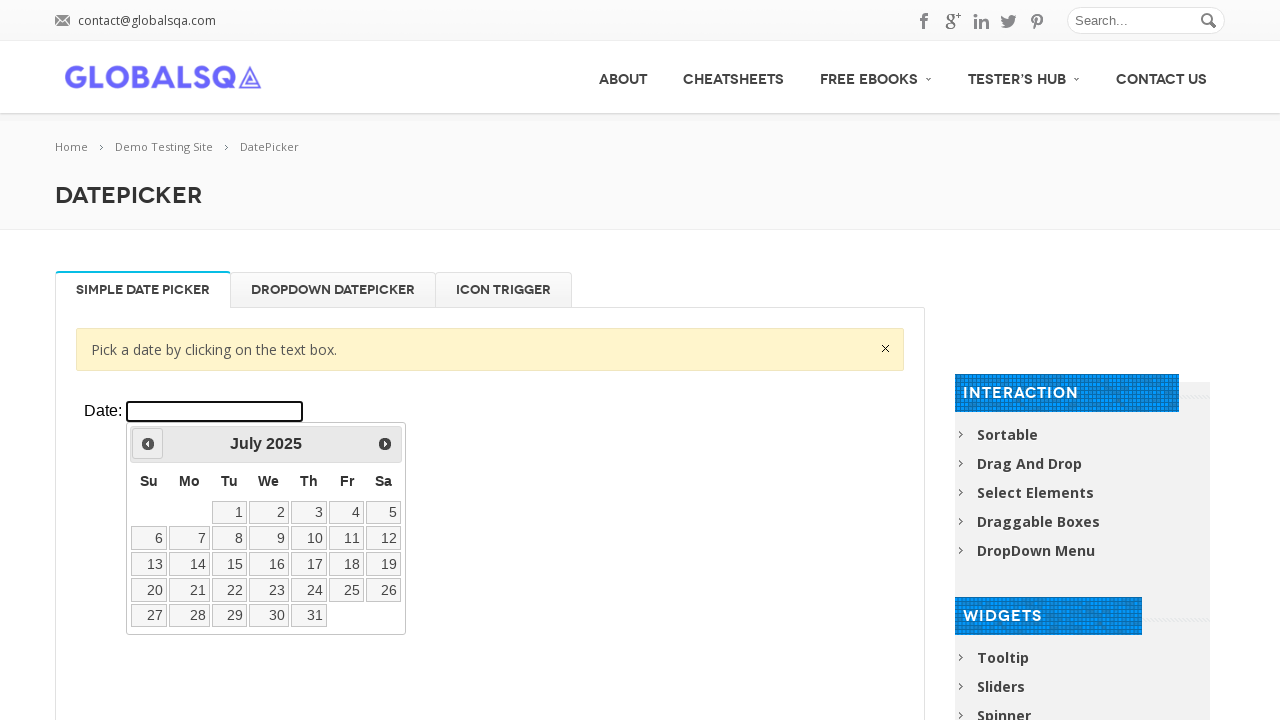

Clicked previous button to navigate backward in years (target: 2008) at (148, 444) on xpath=//div[@class='resp-tabs-container']/div[1]/p/iframe >> internal:control=en
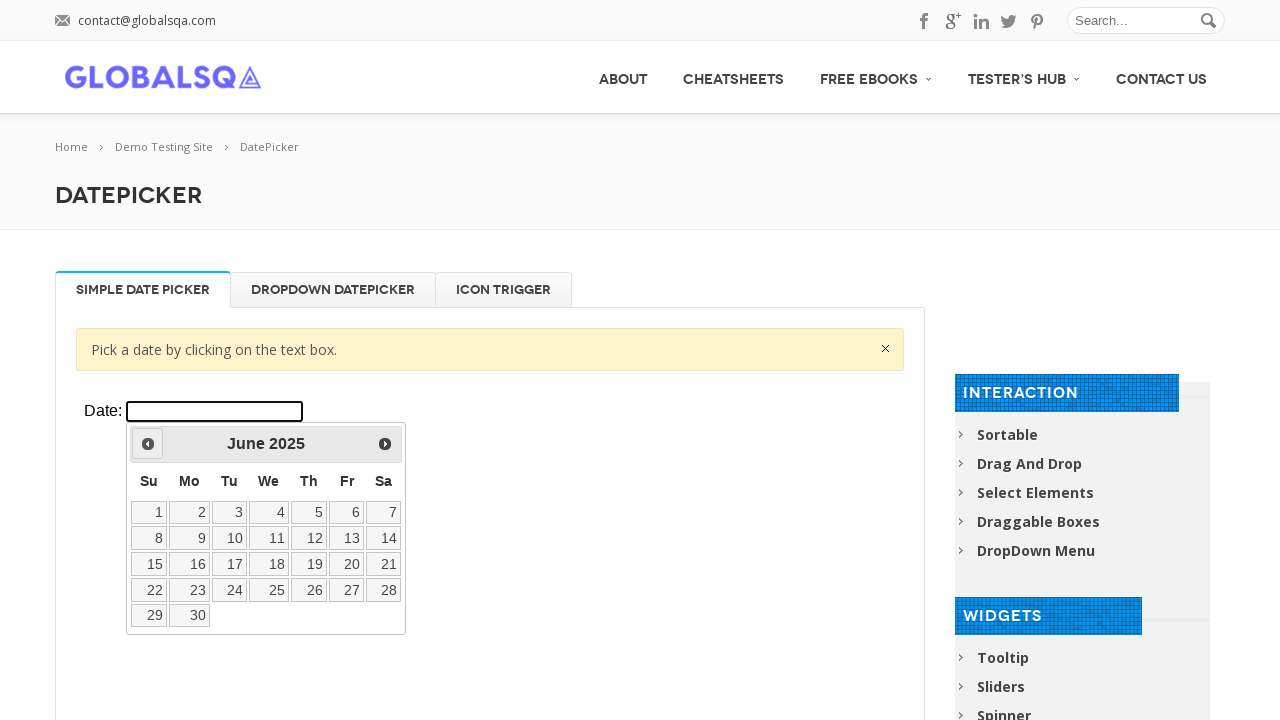

Clicked previous button to navigate backward in years (target: 2008) at (148, 444) on xpath=//div[@class='resp-tabs-container']/div[1]/p/iframe >> internal:control=en
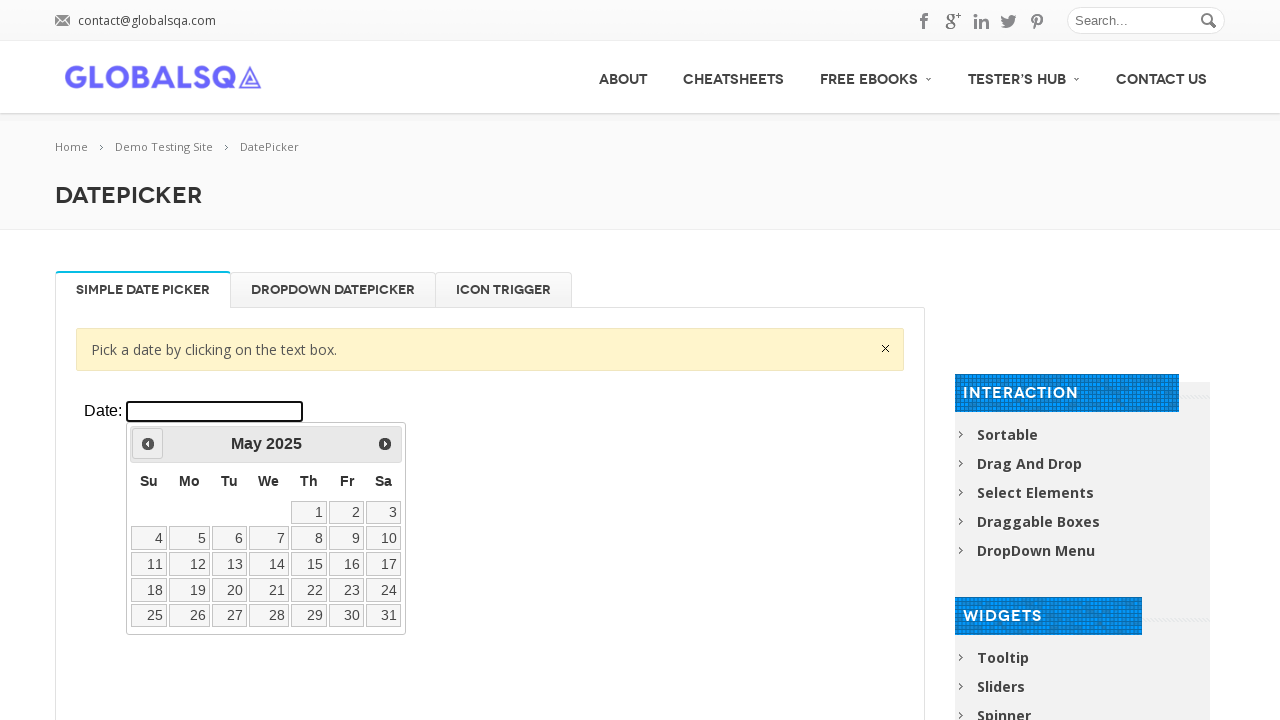

Clicked previous button to navigate backward in years (target: 2008) at (148, 444) on xpath=//div[@class='resp-tabs-container']/div[1]/p/iframe >> internal:control=en
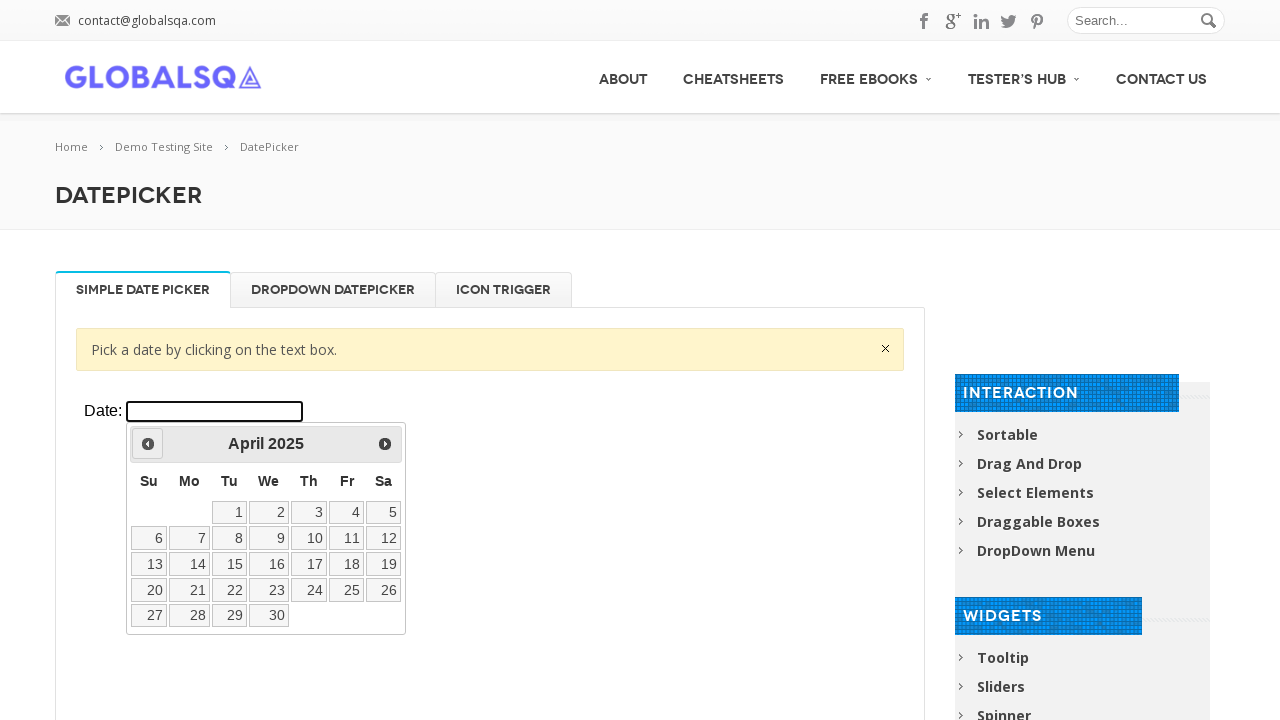

Clicked previous button to navigate backward in years (target: 2008) at (148, 444) on xpath=//div[@class='resp-tabs-container']/div[1]/p/iframe >> internal:control=en
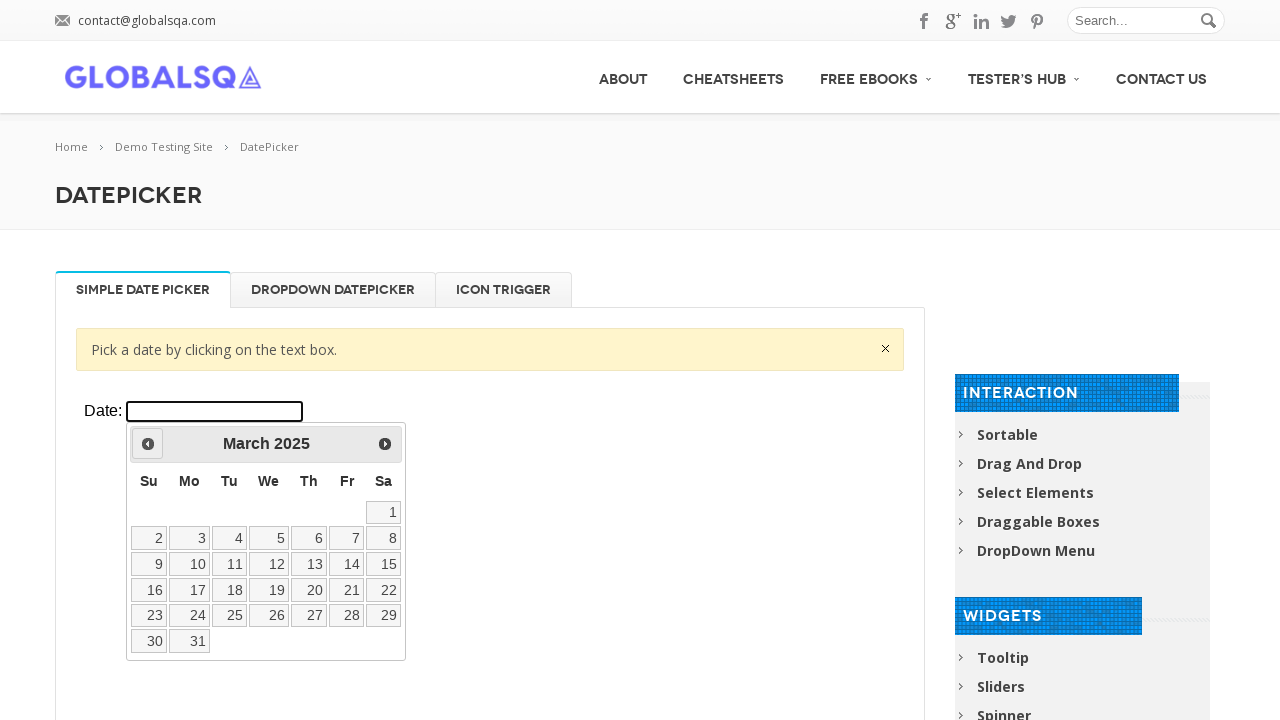

Clicked previous button to navigate backward in years (target: 2008) at (148, 444) on xpath=//div[@class='resp-tabs-container']/div[1]/p/iframe >> internal:control=en
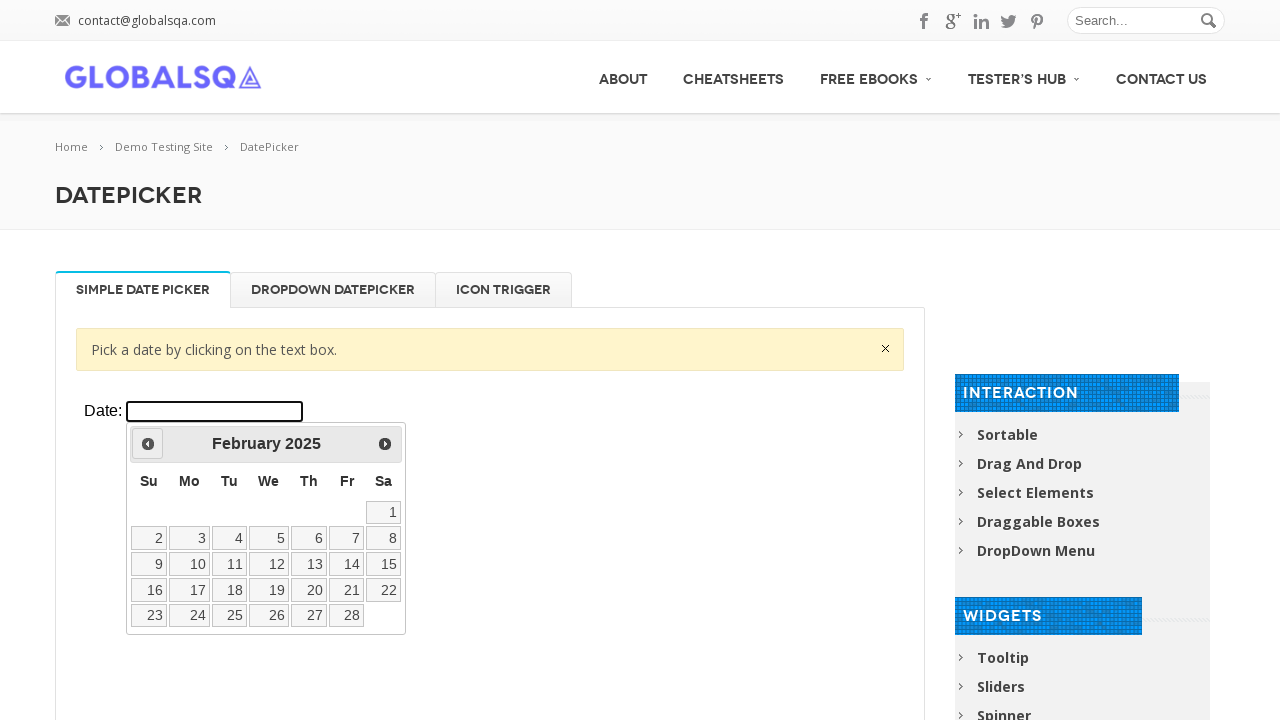

Clicked previous button to navigate backward in years (target: 2008) at (148, 444) on xpath=//div[@class='resp-tabs-container']/div[1]/p/iframe >> internal:control=en
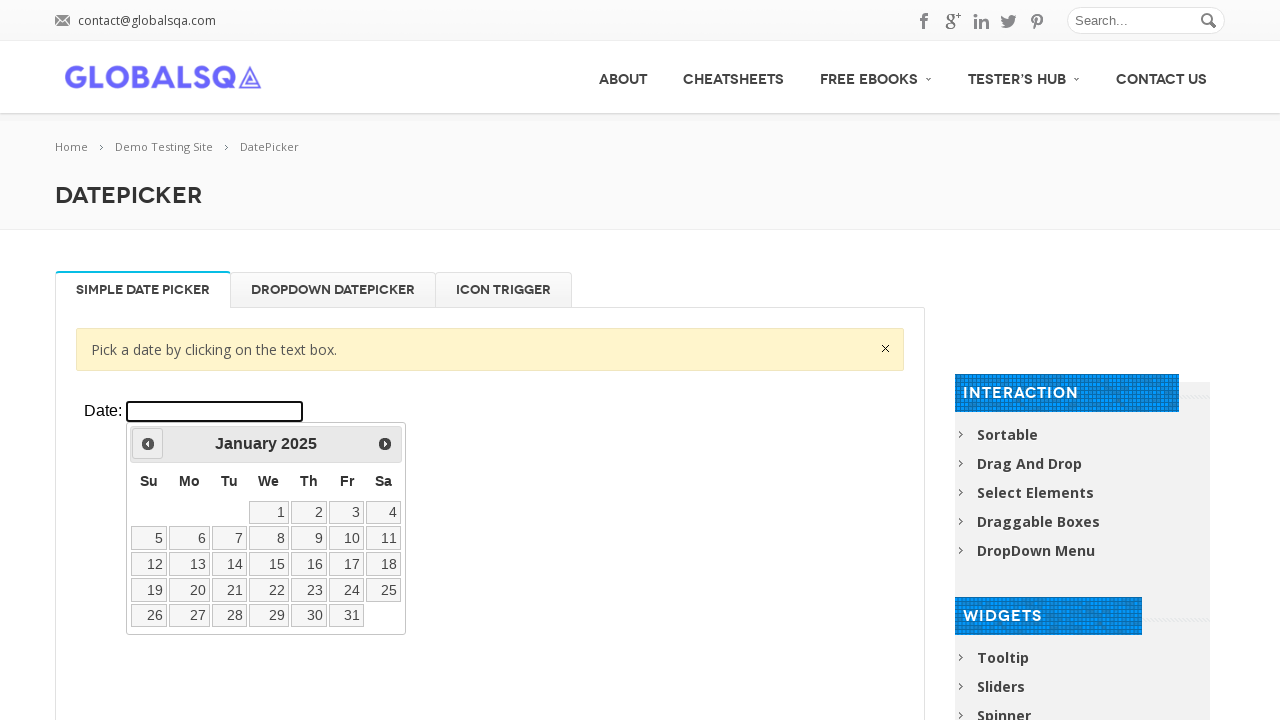

Clicked previous button to navigate backward in years (target: 2008) at (148, 444) on xpath=//div[@class='resp-tabs-container']/div[1]/p/iframe >> internal:control=en
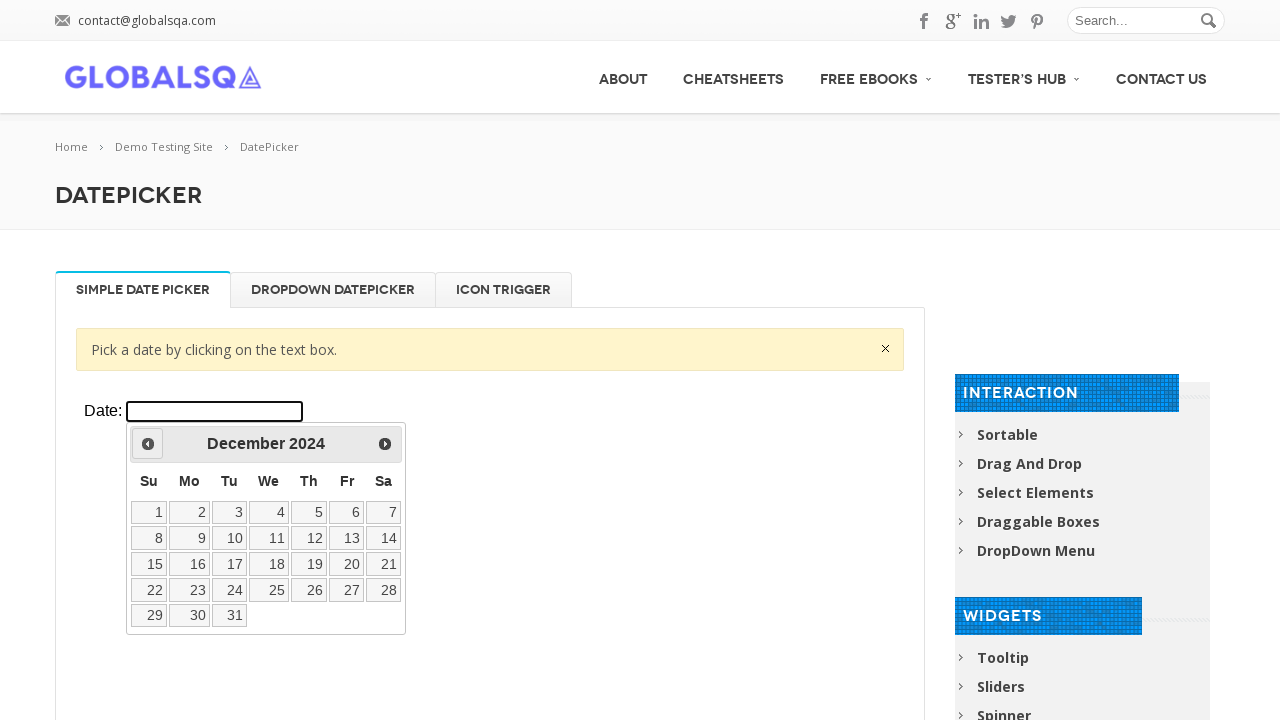

Clicked previous button to navigate backward in years (target: 2008) at (148, 444) on xpath=//div[@class='resp-tabs-container']/div[1]/p/iframe >> internal:control=en
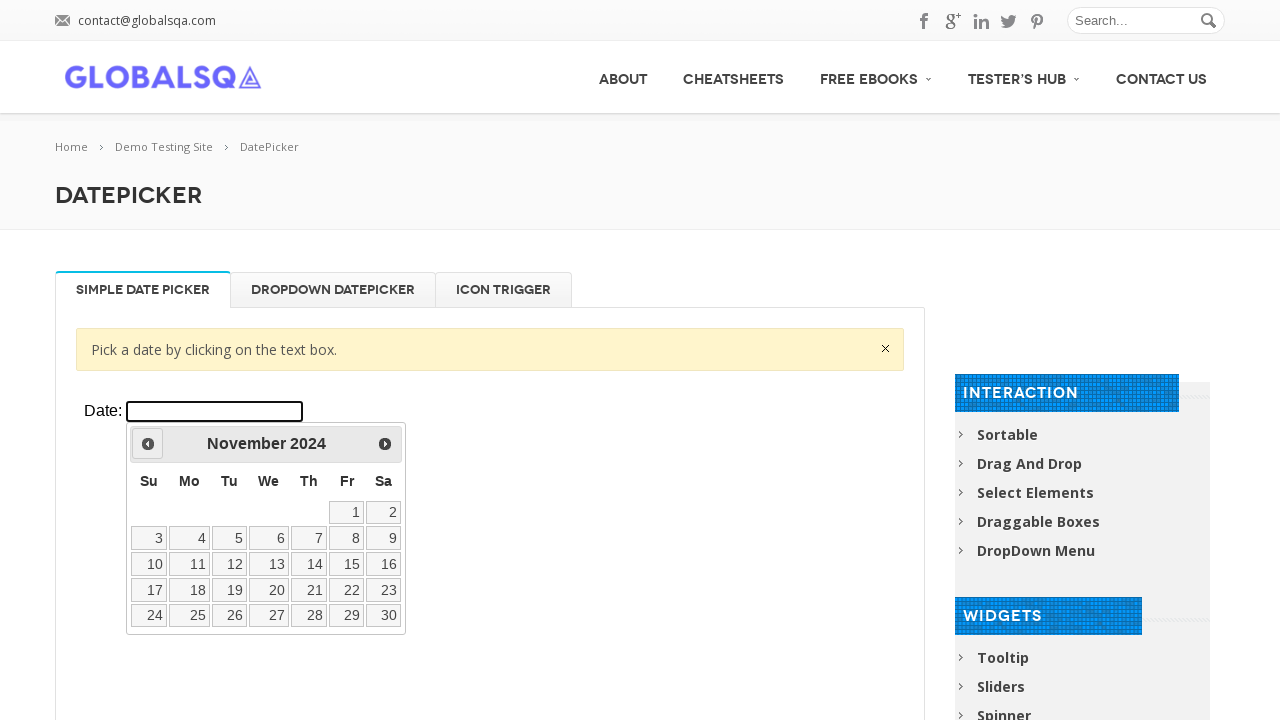

Clicked previous button to navigate backward in years (target: 2008) at (148, 444) on xpath=//div[@class='resp-tabs-container']/div[1]/p/iframe >> internal:control=en
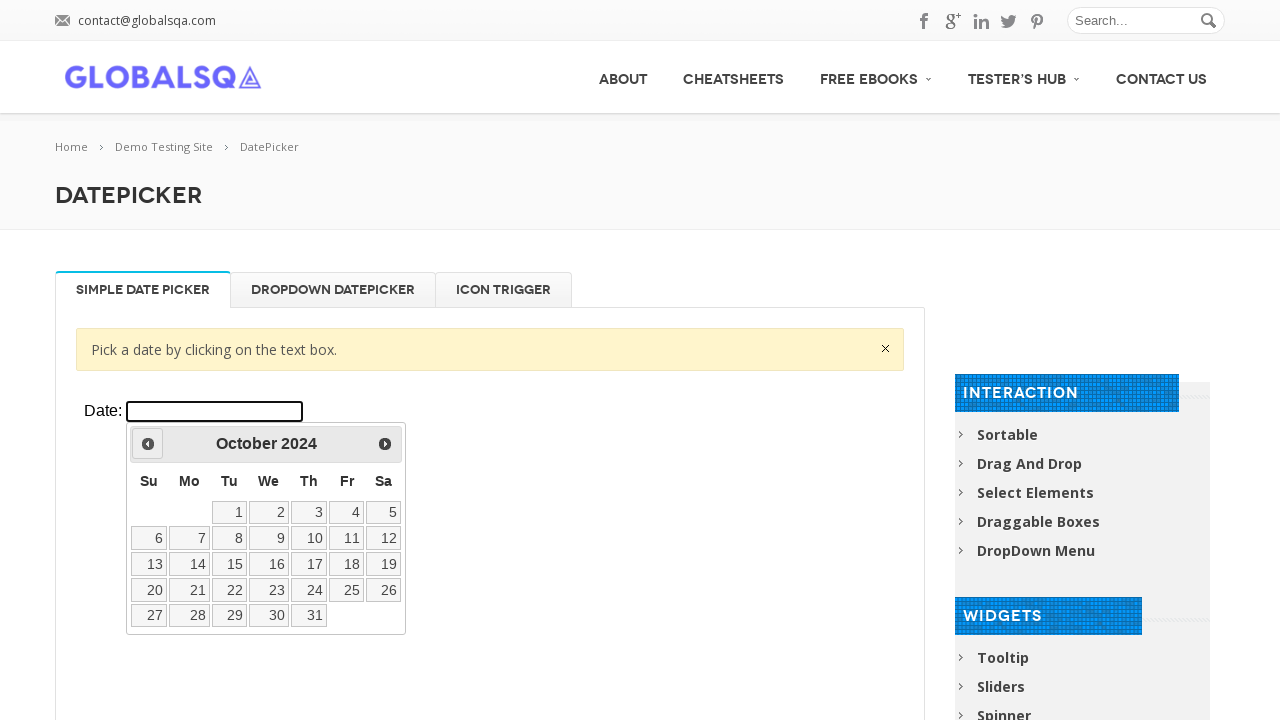

Clicked previous button to navigate backward in years (target: 2008) at (148, 444) on xpath=//div[@class='resp-tabs-container']/div[1]/p/iframe >> internal:control=en
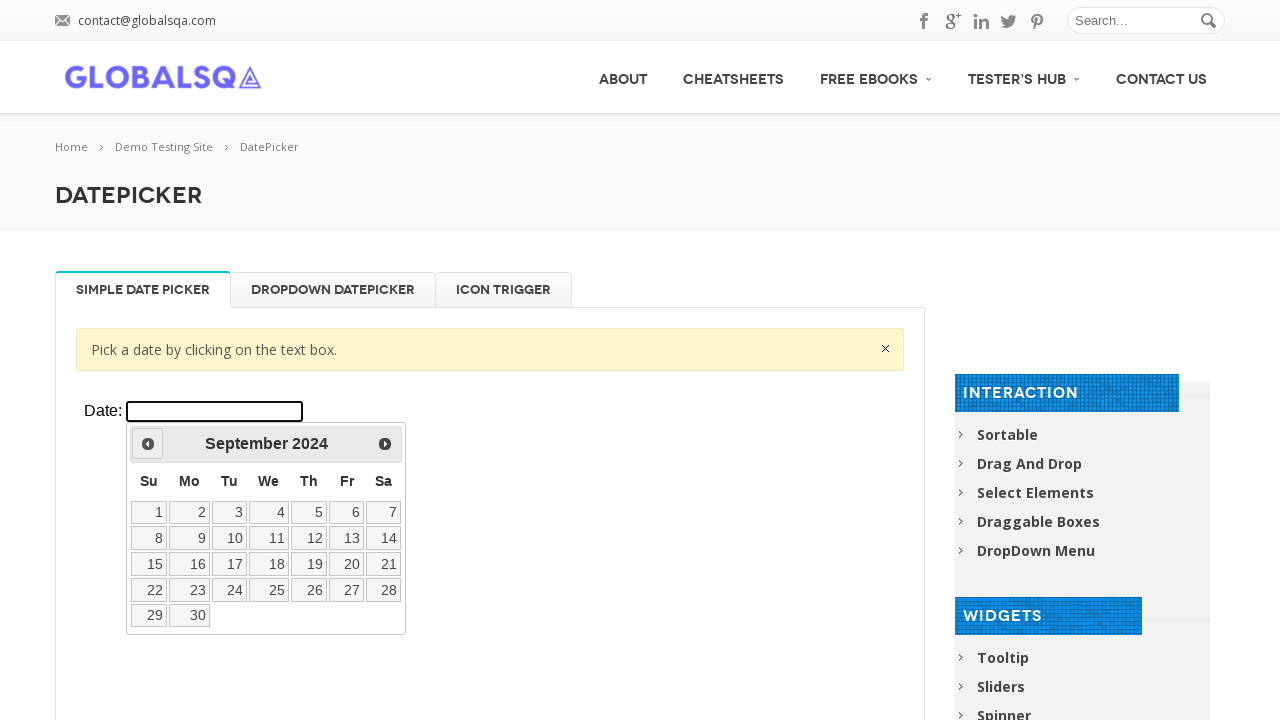

Clicked previous button to navigate backward in years (target: 2008) at (148, 444) on xpath=//div[@class='resp-tabs-container']/div[1]/p/iframe >> internal:control=en
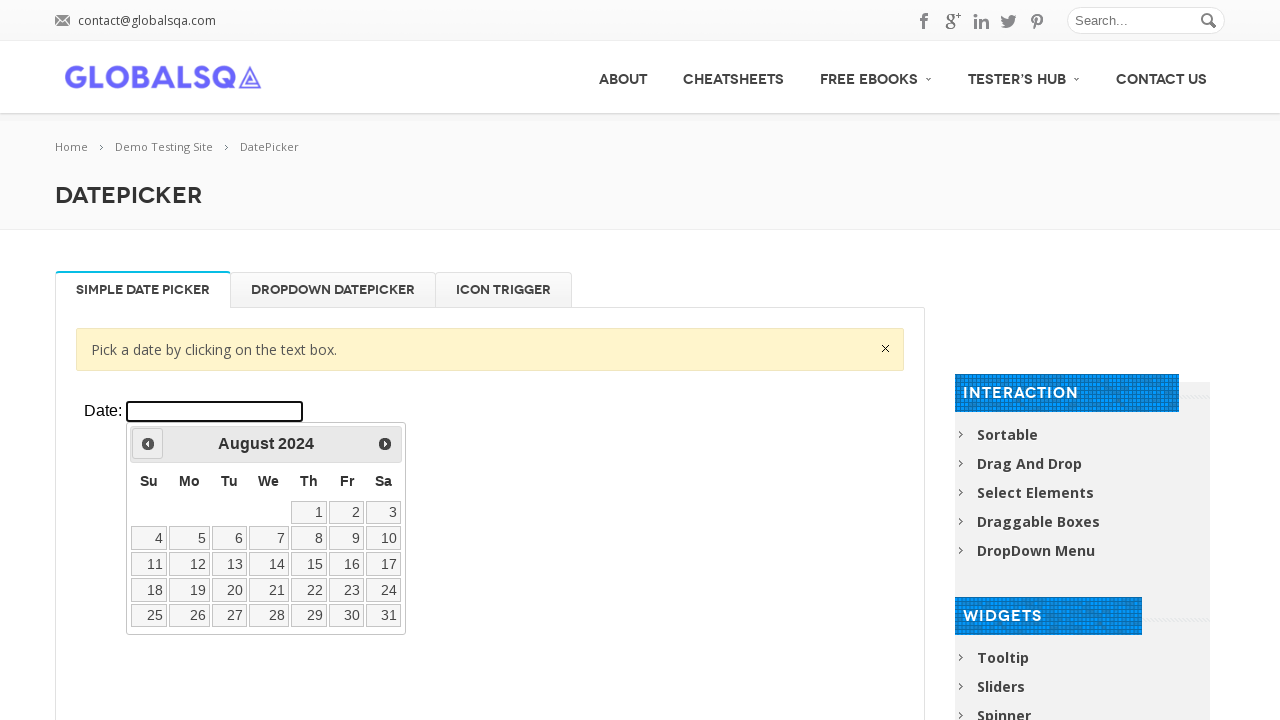

Clicked previous button to navigate backward in years (target: 2008) at (148, 444) on xpath=//div[@class='resp-tabs-container']/div[1]/p/iframe >> internal:control=en
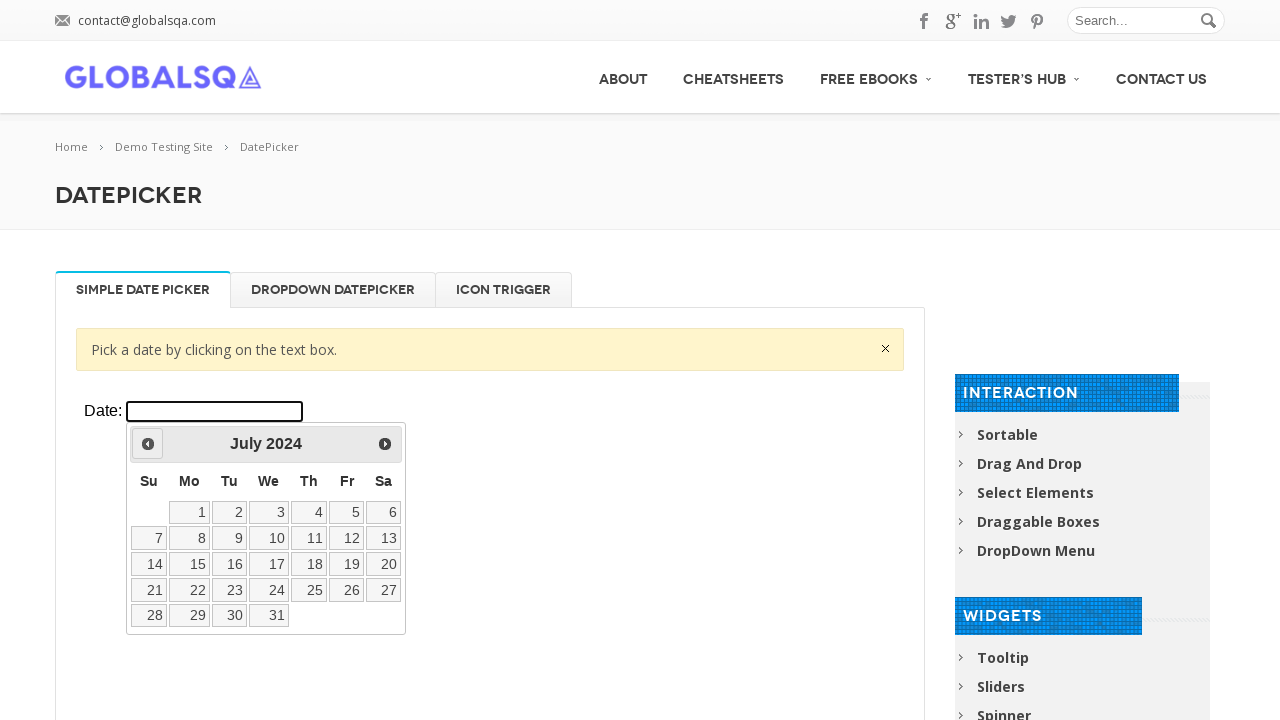

Clicked previous button to navigate backward in years (target: 2008) at (148, 444) on xpath=//div[@class='resp-tabs-container']/div[1]/p/iframe >> internal:control=en
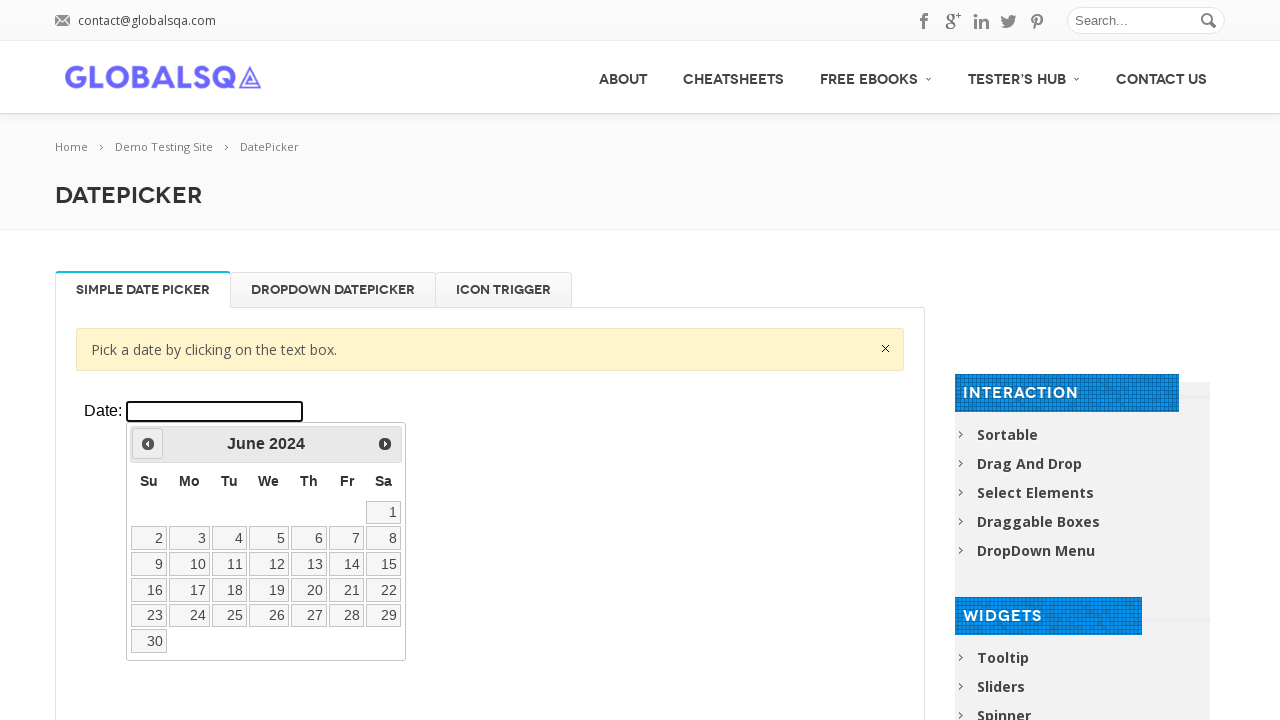

Clicked previous button to navigate backward in years (target: 2008) at (148, 444) on xpath=//div[@class='resp-tabs-container']/div[1]/p/iframe >> internal:control=en
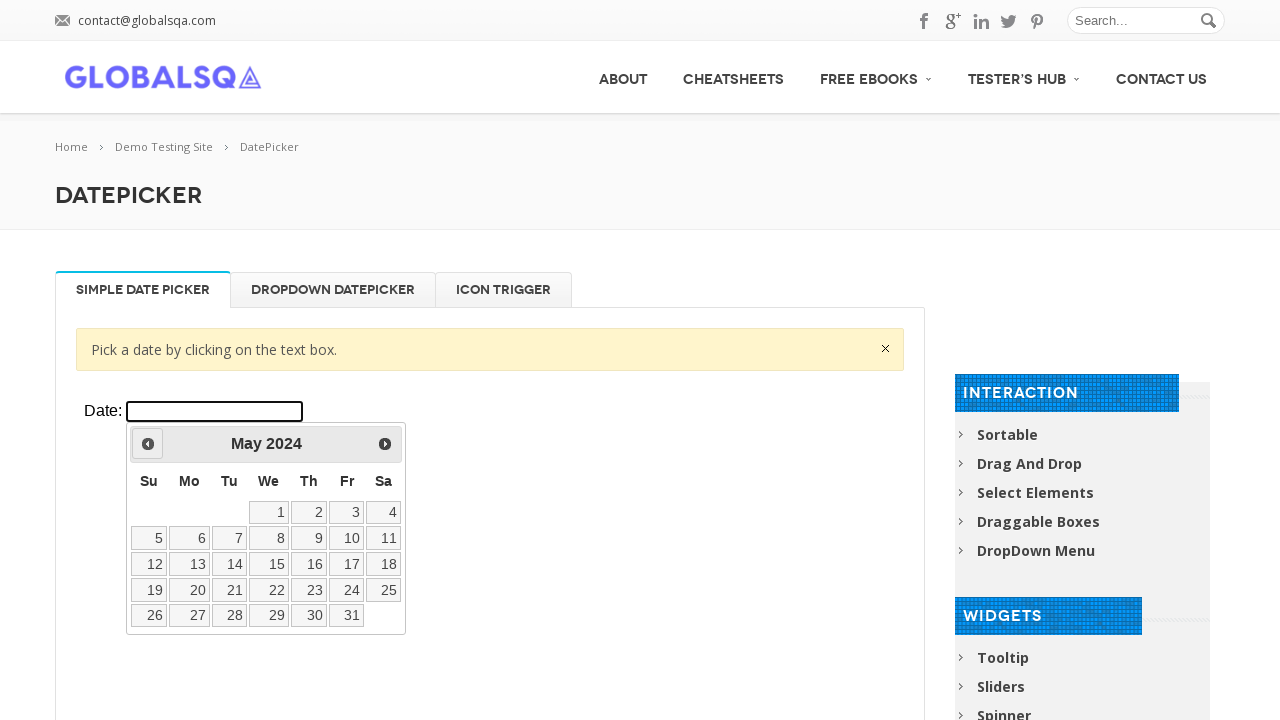

Clicked previous button to navigate backward in years (target: 2008) at (148, 444) on xpath=//div[@class='resp-tabs-container']/div[1]/p/iframe >> internal:control=en
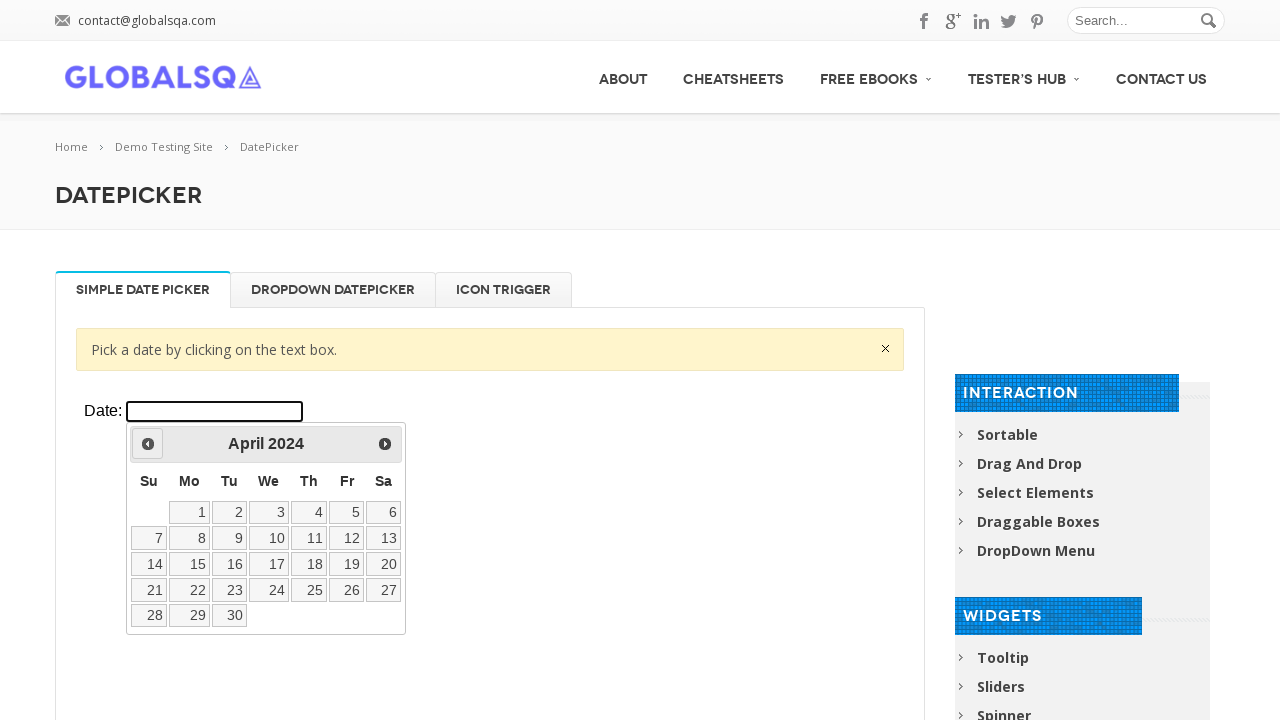

Clicked previous button to navigate backward in years (target: 2008) at (148, 444) on xpath=//div[@class='resp-tabs-container']/div[1]/p/iframe >> internal:control=en
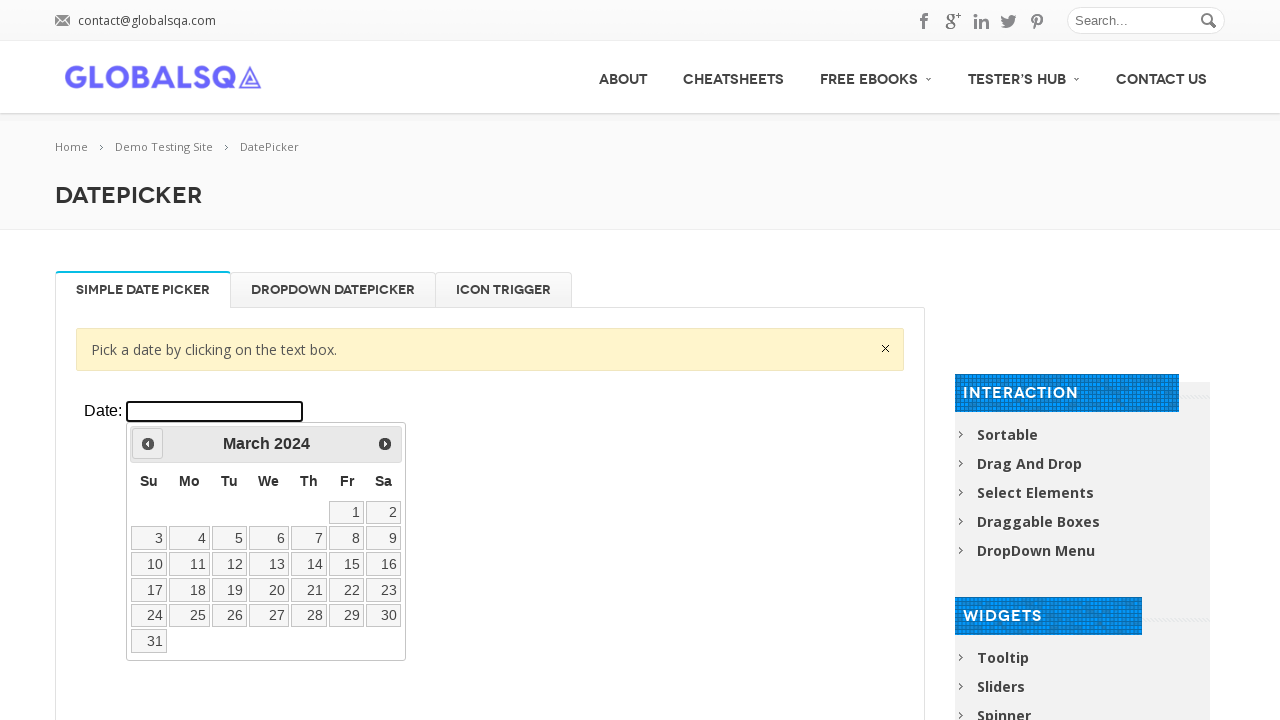

Clicked previous button to navigate backward in years (target: 2008) at (148, 444) on xpath=//div[@class='resp-tabs-container']/div[1]/p/iframe >> internal:control=en
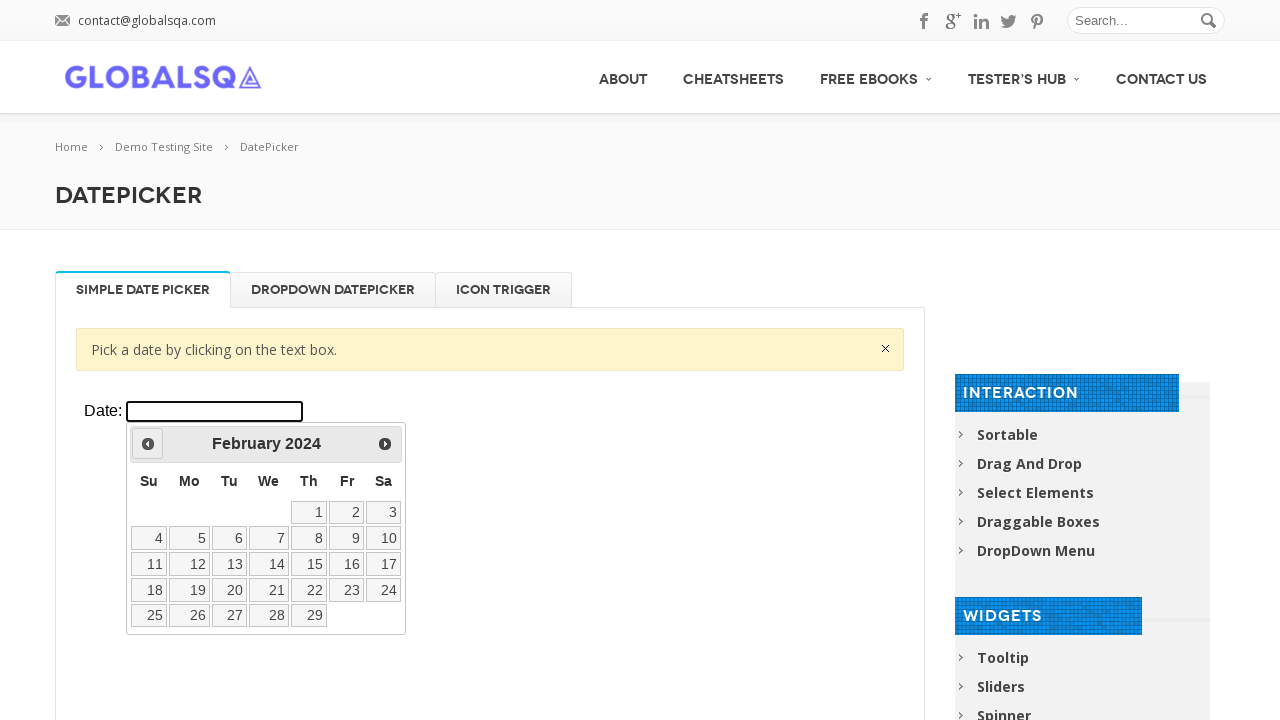

Clicked previous button to navigate backward in years (target: 2008) at (148, 444) on xpath=//div[@class='resp-tabs-container']/div[1]/p/iframe >> internal:control=en
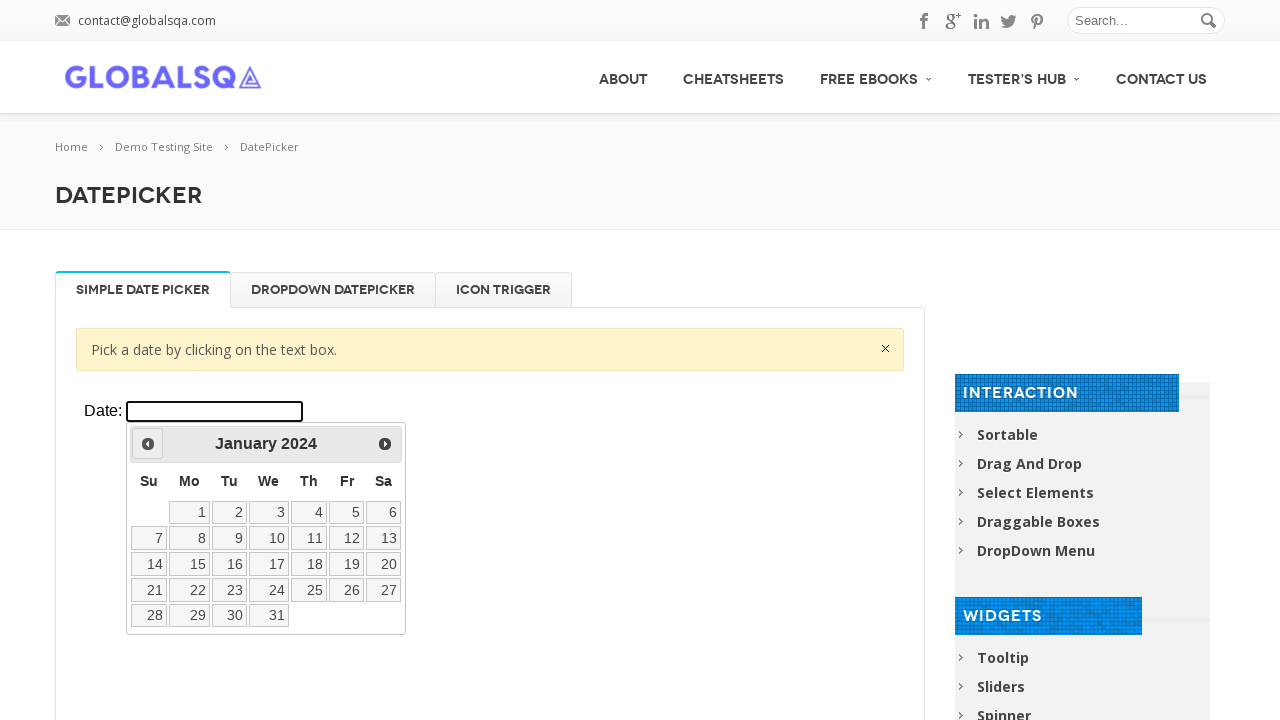

Clicked previous button to navigate backward in years (target: 2008) at (148, 444) on xpath=//div[@class='resp-tabs-container']/div[1]/p/iframe >> internal:control=en
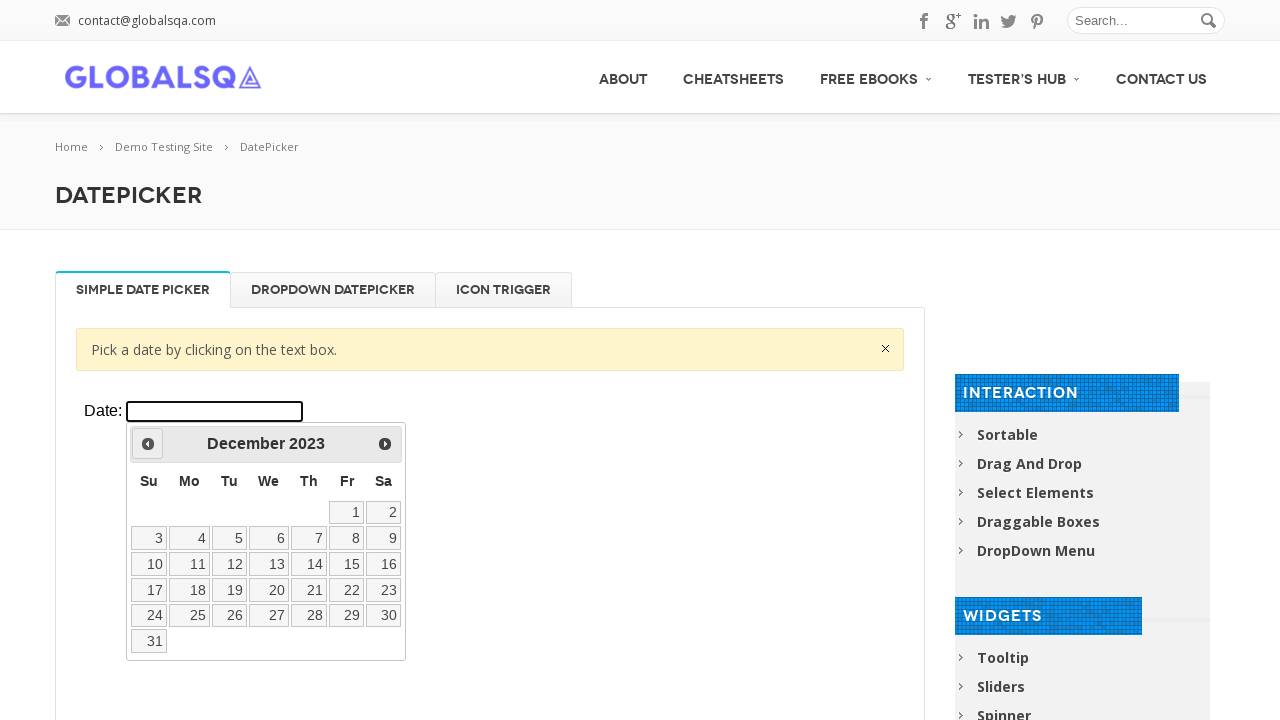

Clicked previous button to navigate backward in years (target: 2008) at (148, 444) on xpath=//div[@class='resp-tabs-container']/div[1]/p/iframe >> internal:control=en
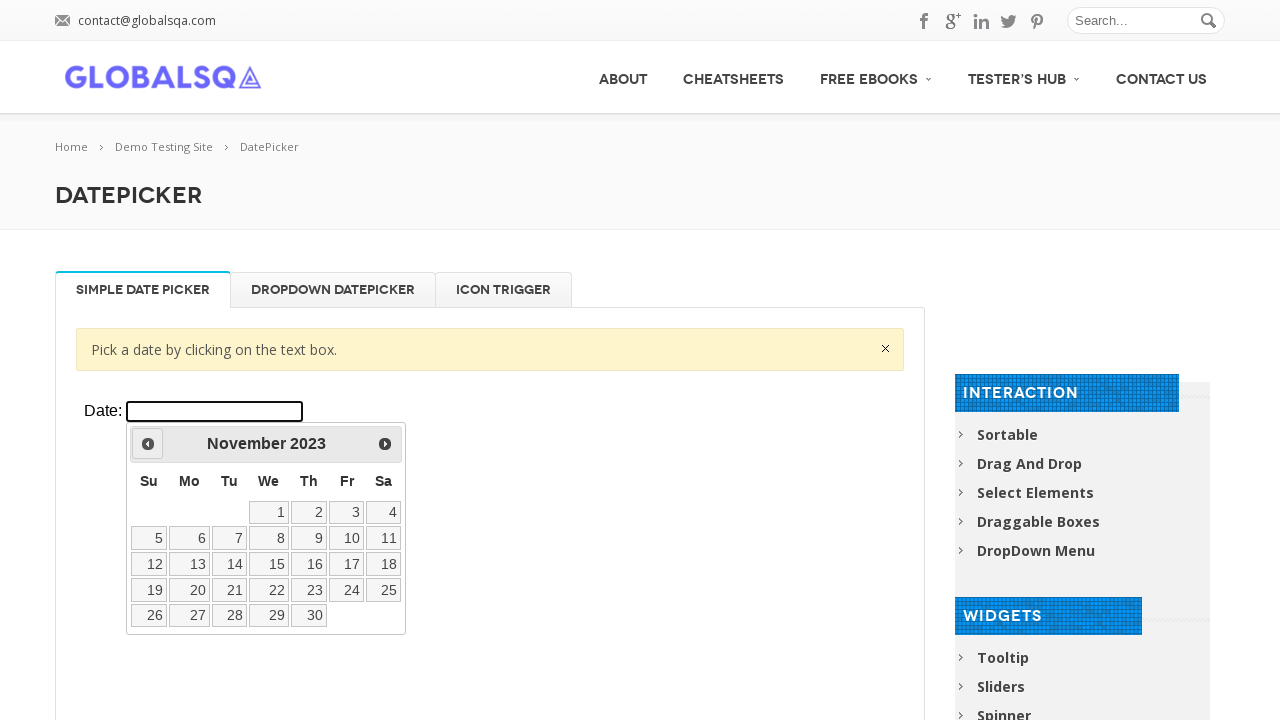

Clicked previous button to navigate backward in years (target: 2008) at (148, 444) on xpath=//div[@class='resp-tabs-container']/div[1]/p/iframe >> internal:control=en
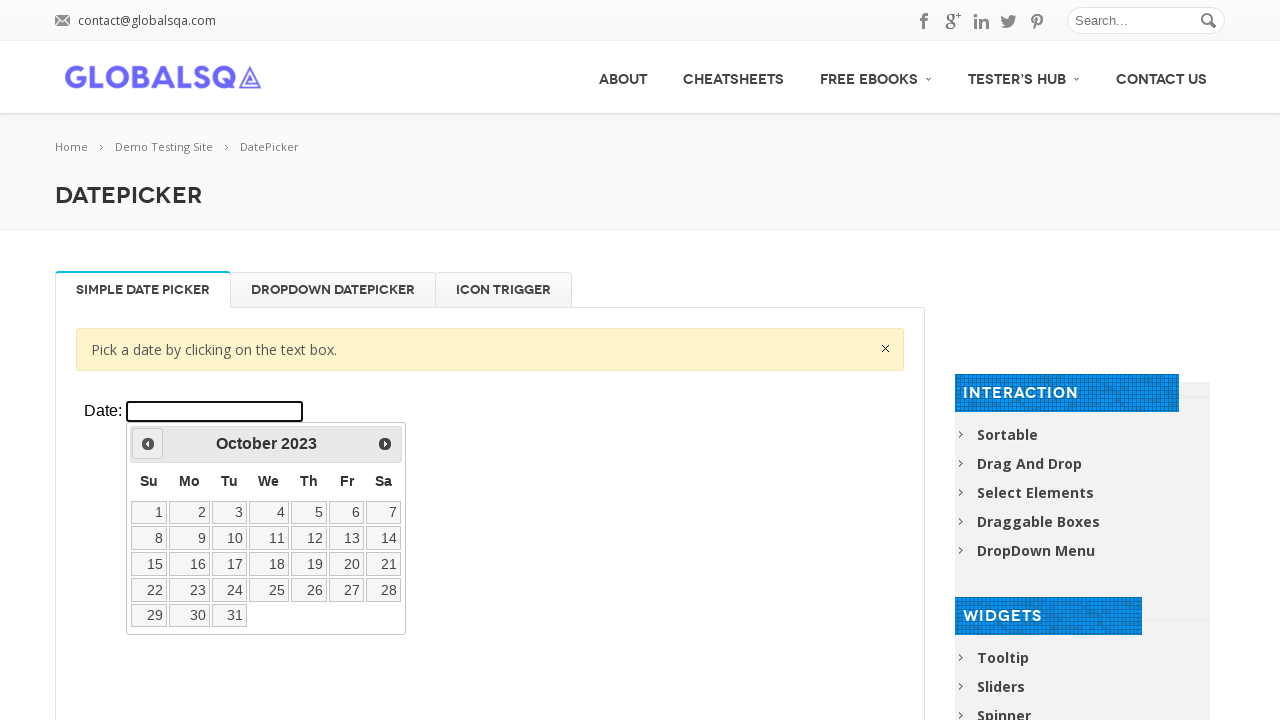

Clicked previous button to navigate backward in years (target: 2008) at (148, 444) on xpath=//div[@class='resp-tabs-container']/div[1]/p/iframe >> internal:control=en
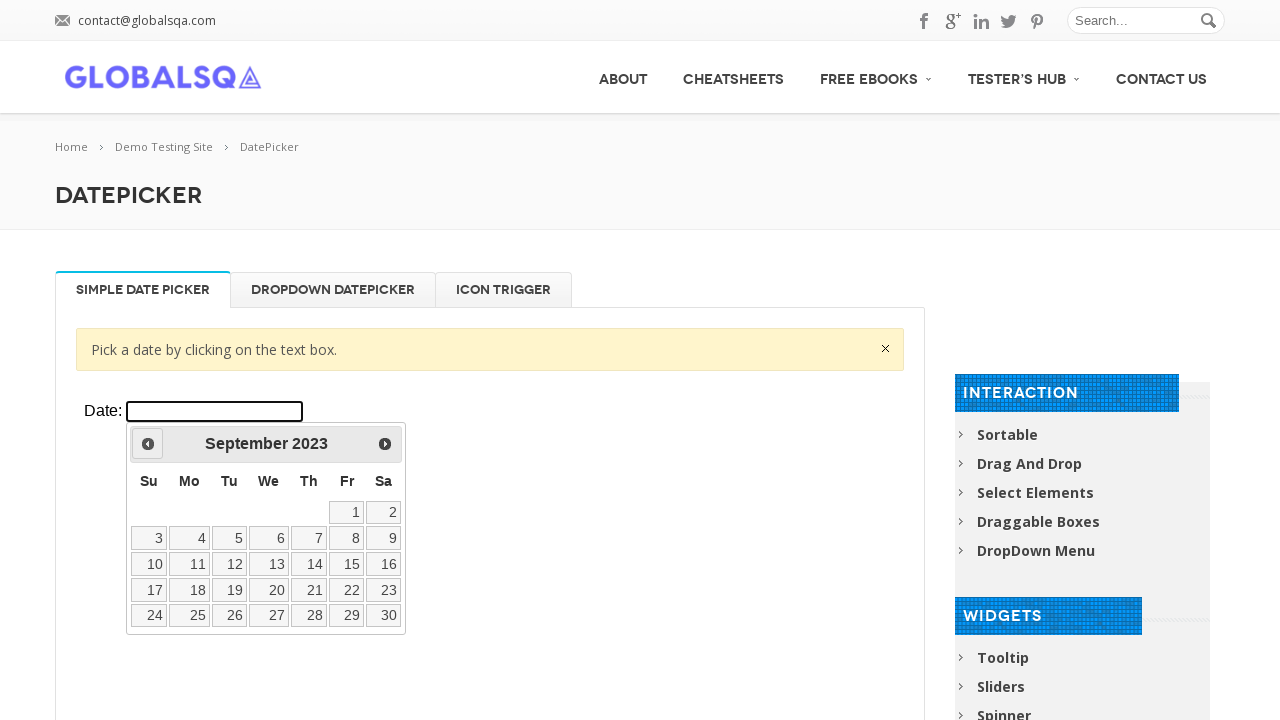

Clicked previous button to navigate backward in years (target: 2008) at (148, 444) on xpath=//div[@class='resp-tabs-container']/div[1]/p/iframe >> internal:control=en
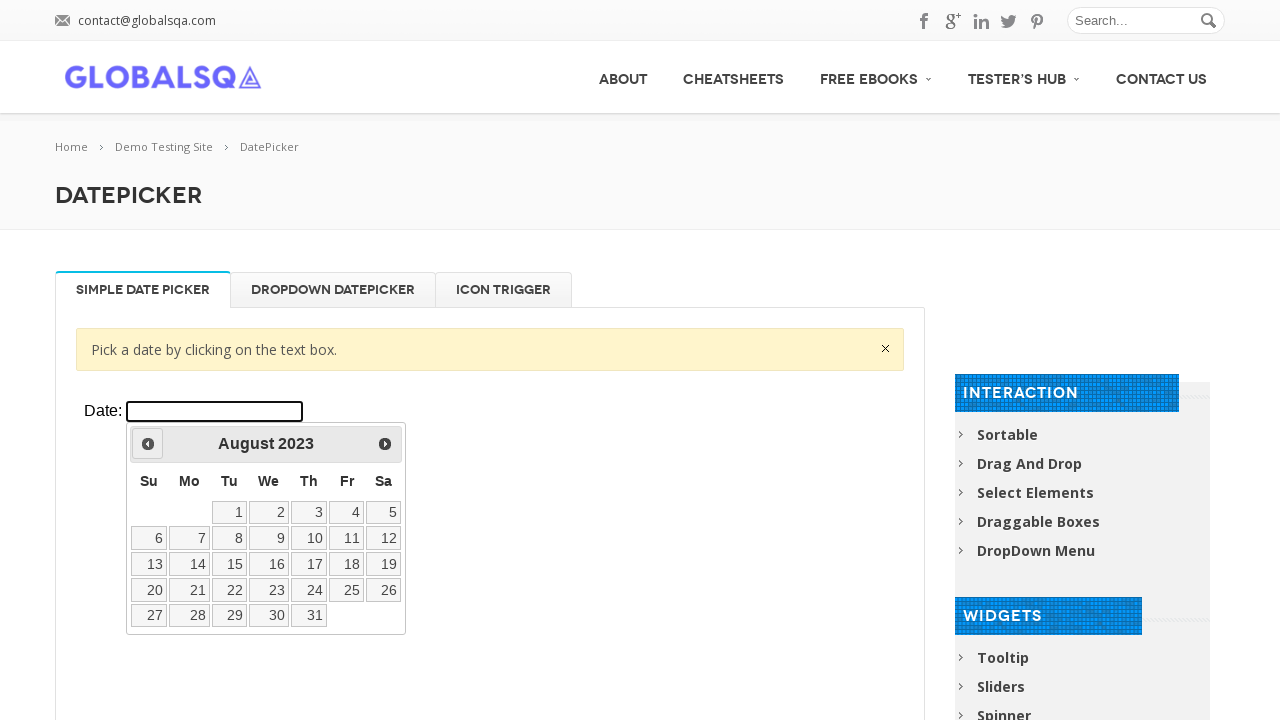

Clicked previous button to navigate backward in years (target: 2008) at (148, 444) on xpath=//div[@class='resp-tabs-container']/div[1]/p/iframe >> internal:control=en
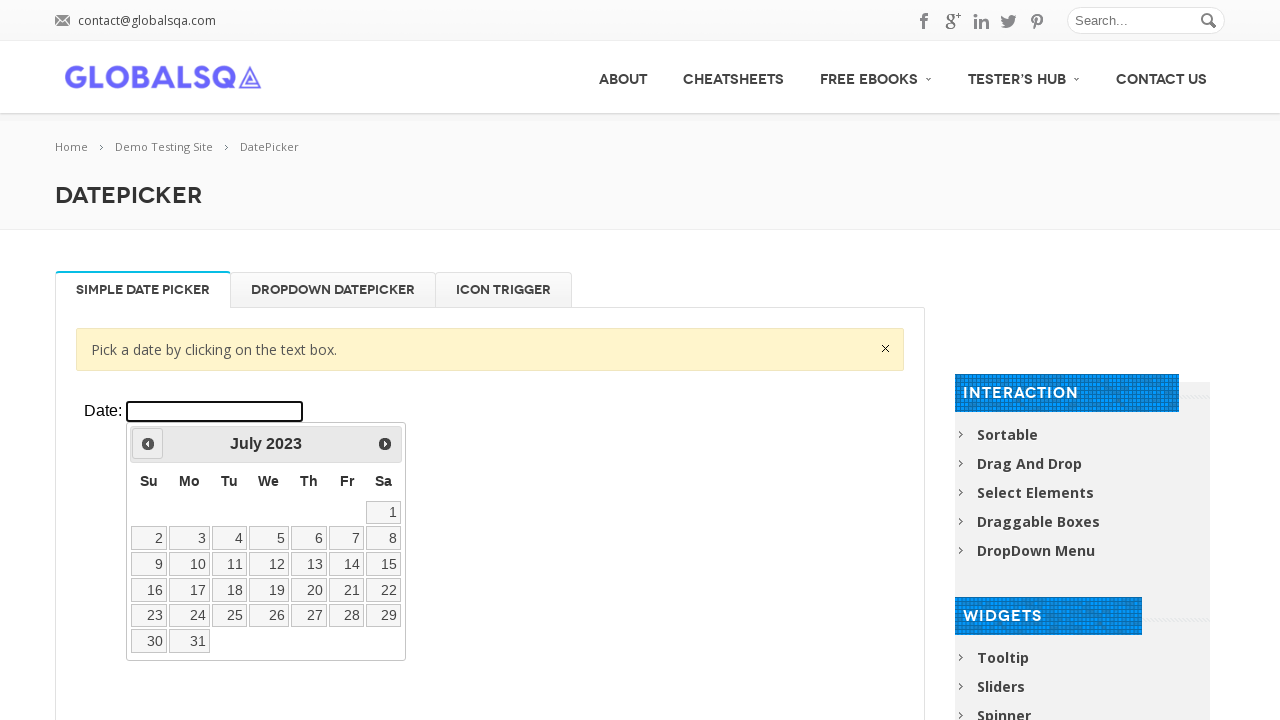

Clicked previous button to navigate backward in years (target: 2008) at (148, 444) on xpath=//div[@class='resp-tabs-container']/div[1]/p/iframe >> internal:control=en
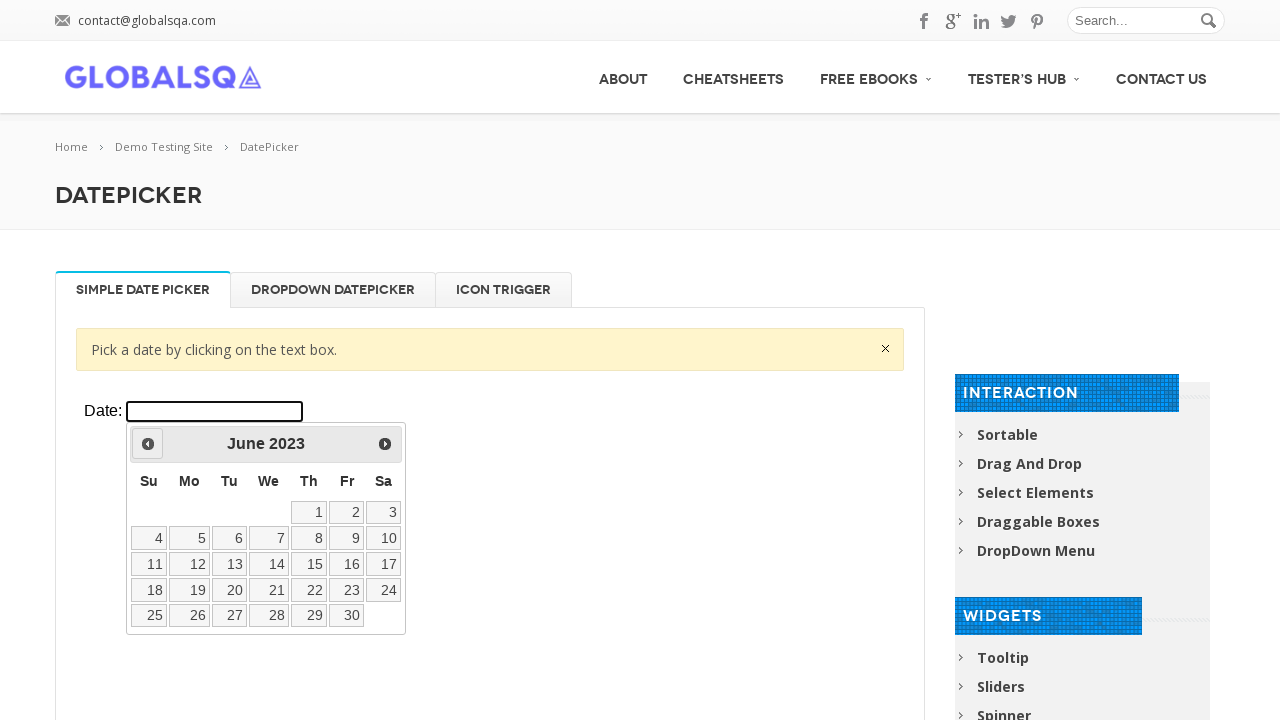

Clicked previous button to navigate backward in years (target: 2008) at (148, 444) on xpath=//div[@class='resp-tabs-container']/div[1]/p/iframe >> internal:control=en
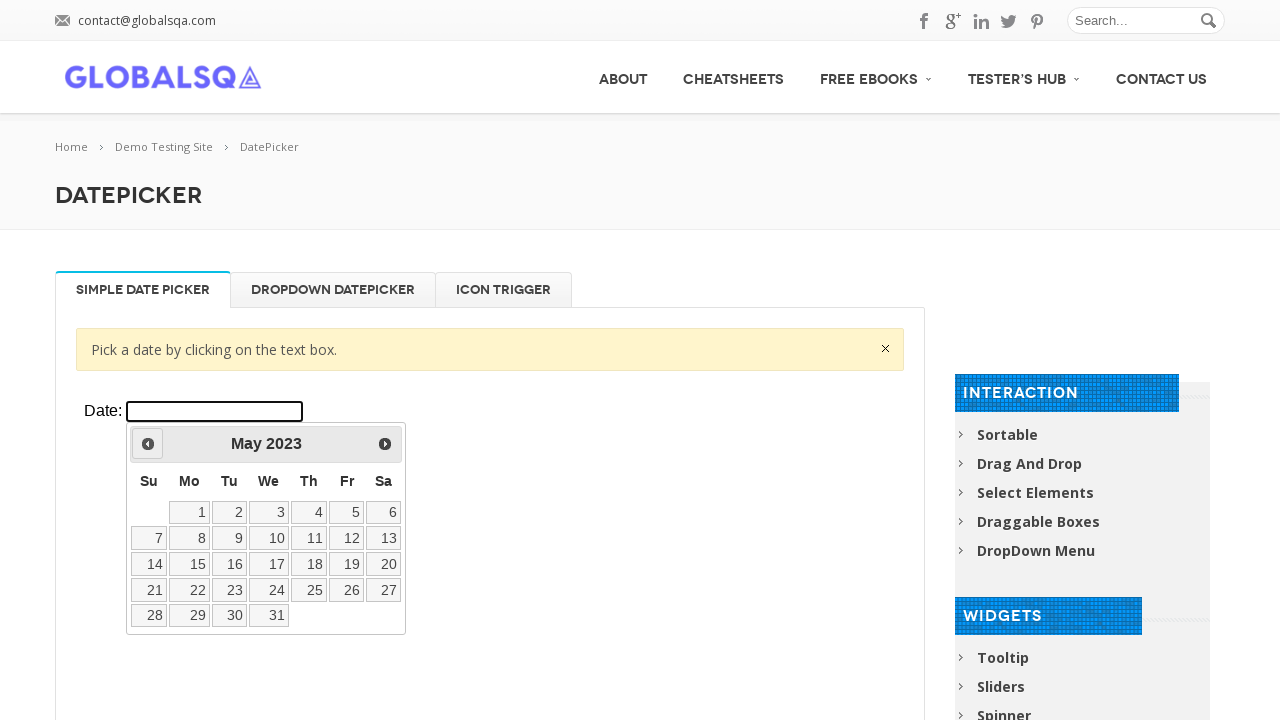

Clicked previous button to navigate backward in years (target: 2008) at (148, 444) on xpath=//div[@class='resp-tabs-container']/div[1]/p/iframe >> internal:control=en
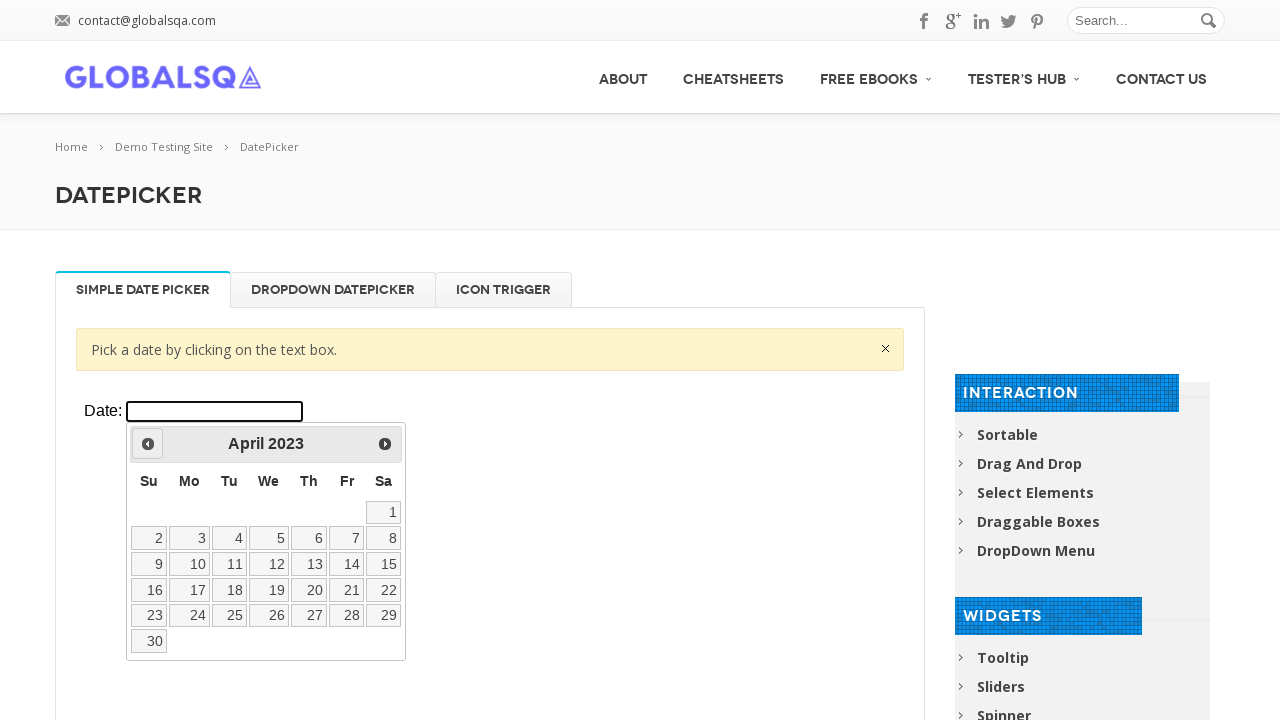

Clicked previous button to navigate backward in years (target: 2008) at (148, 444) on xpath=//div[@class='resp-tabs-container']/div[1]/p/iframe >> internal:control=en
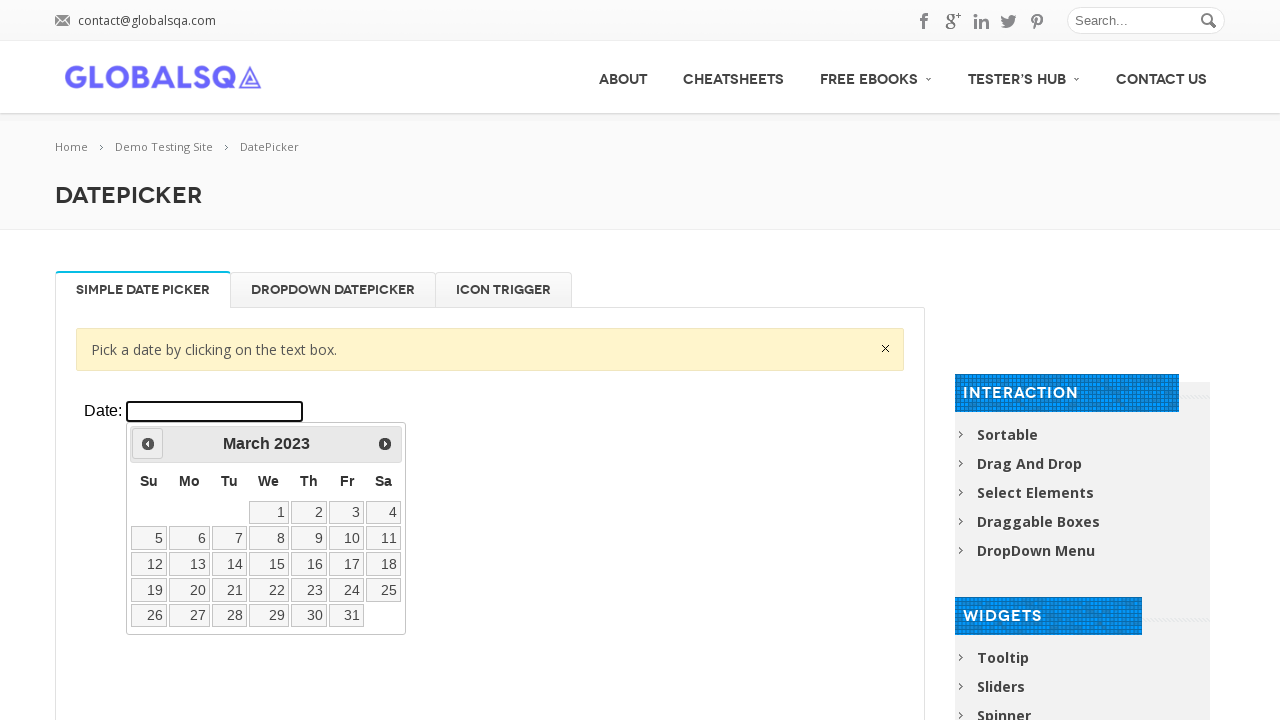

Clicked previous button to navigate backward in years (target: 2008) at (148, 444) on xpath=//div[@class='resp-tabs-container']/div[1]/p/iframe >> internal:control=en
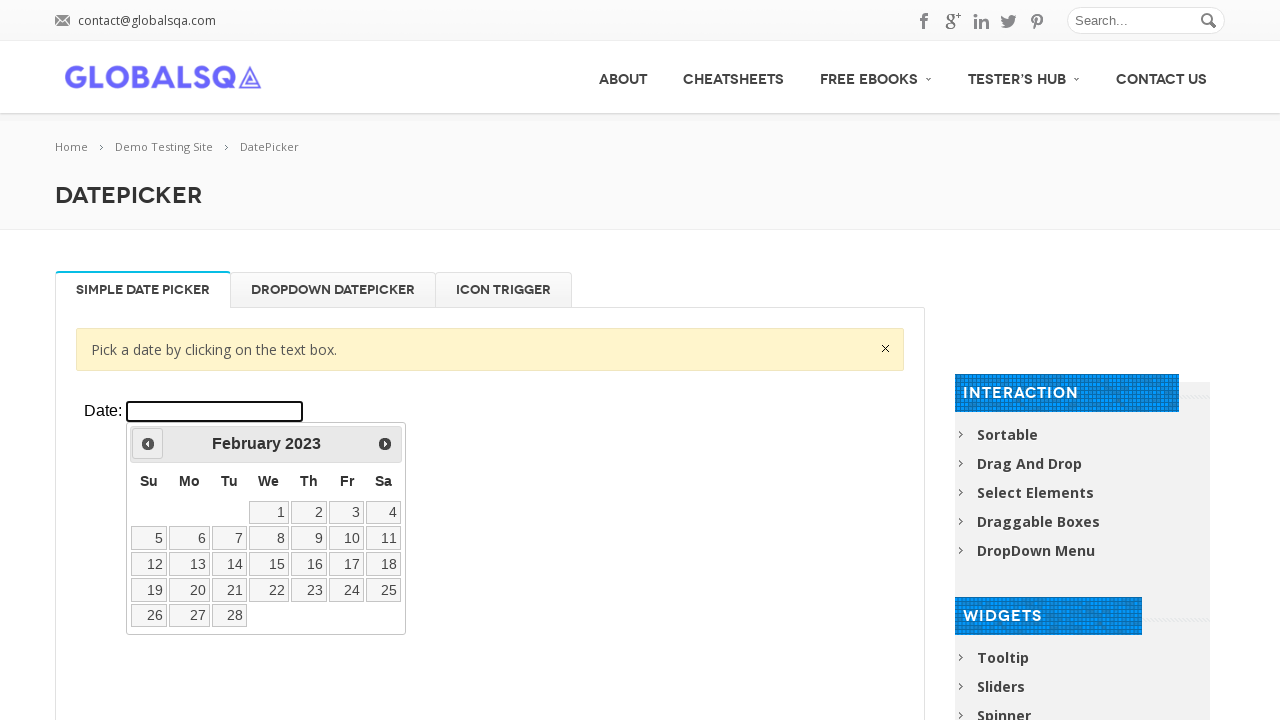

Clicked previous button to navigate backward in years (target: 2008) at (148, 444) on xpath=//div[@class='resp-tabs-container']/div[1]/p/iframe >> internal:control=en
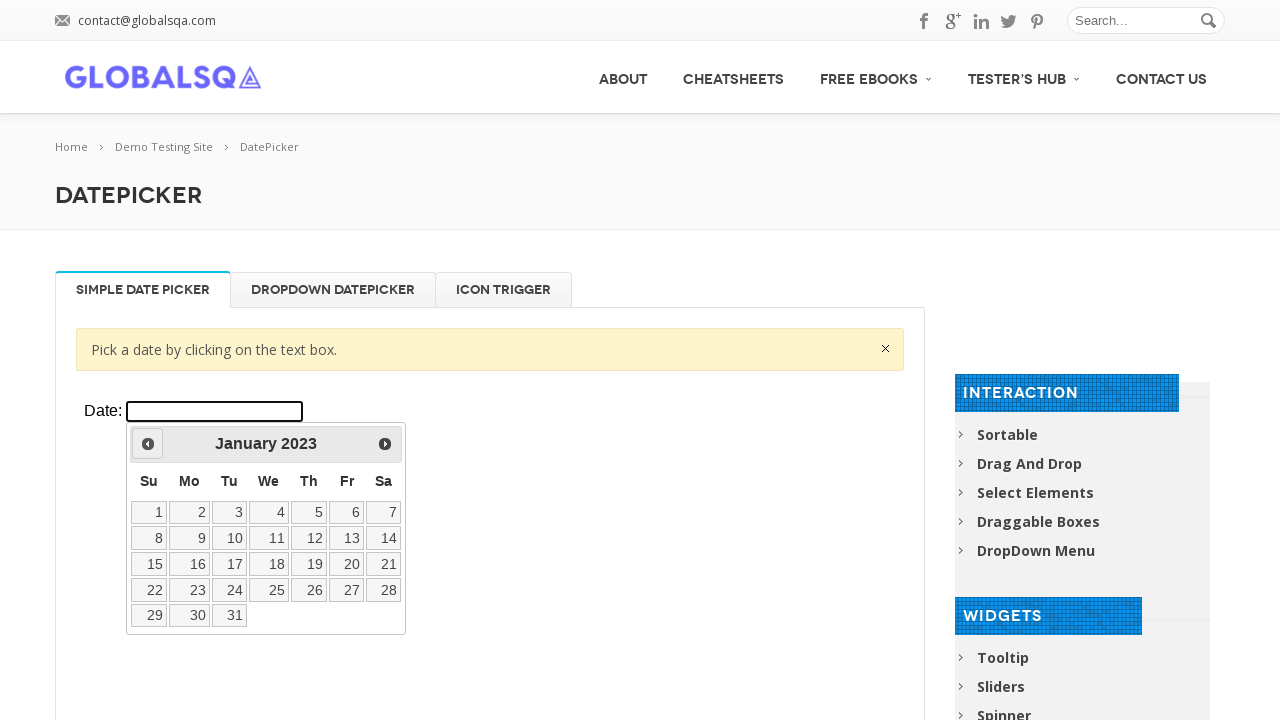

Clicked previous button to navigate backward in years (target: 2008) at (148, 444) on xpath=//div[@class='resp-tabs-container']/div[1]/p/iframe >> internal:control=en
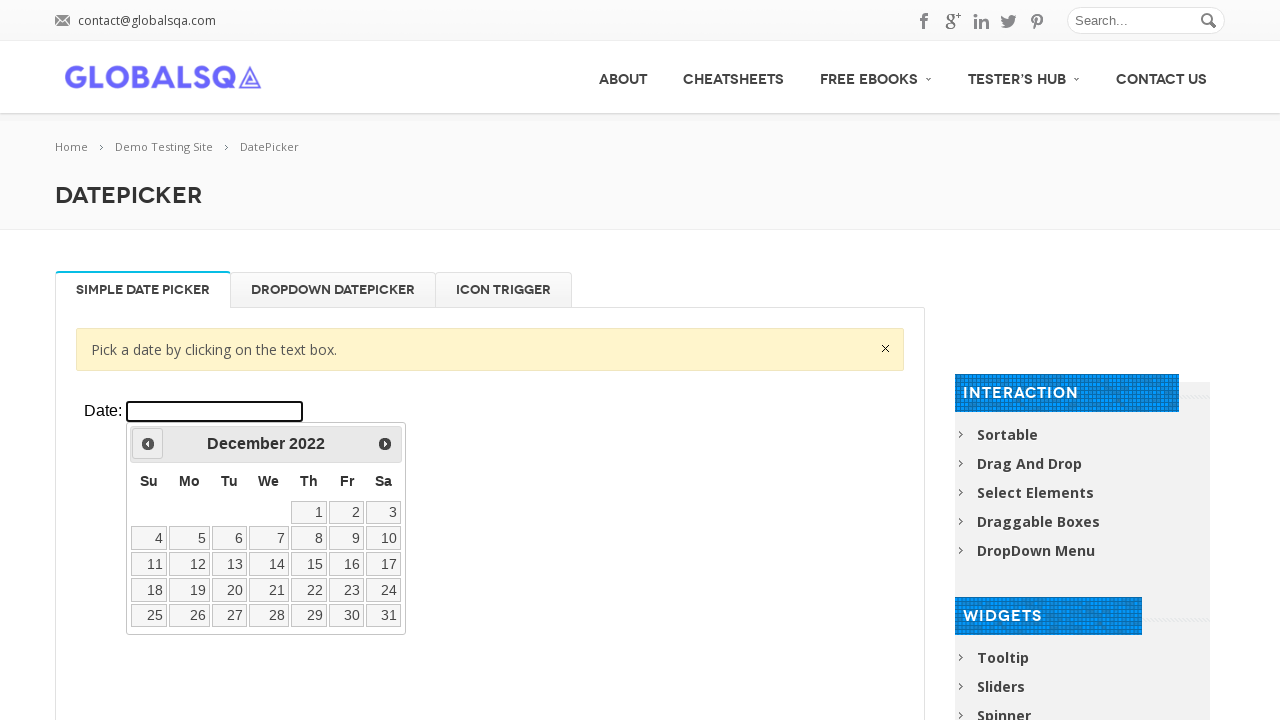

Clicked previous button to navigate backward in years (target: 2008) at (148, 444) on xpath=//div[@class='resp-tabs-container']/div[1]/p/iframe >> internal:control=en
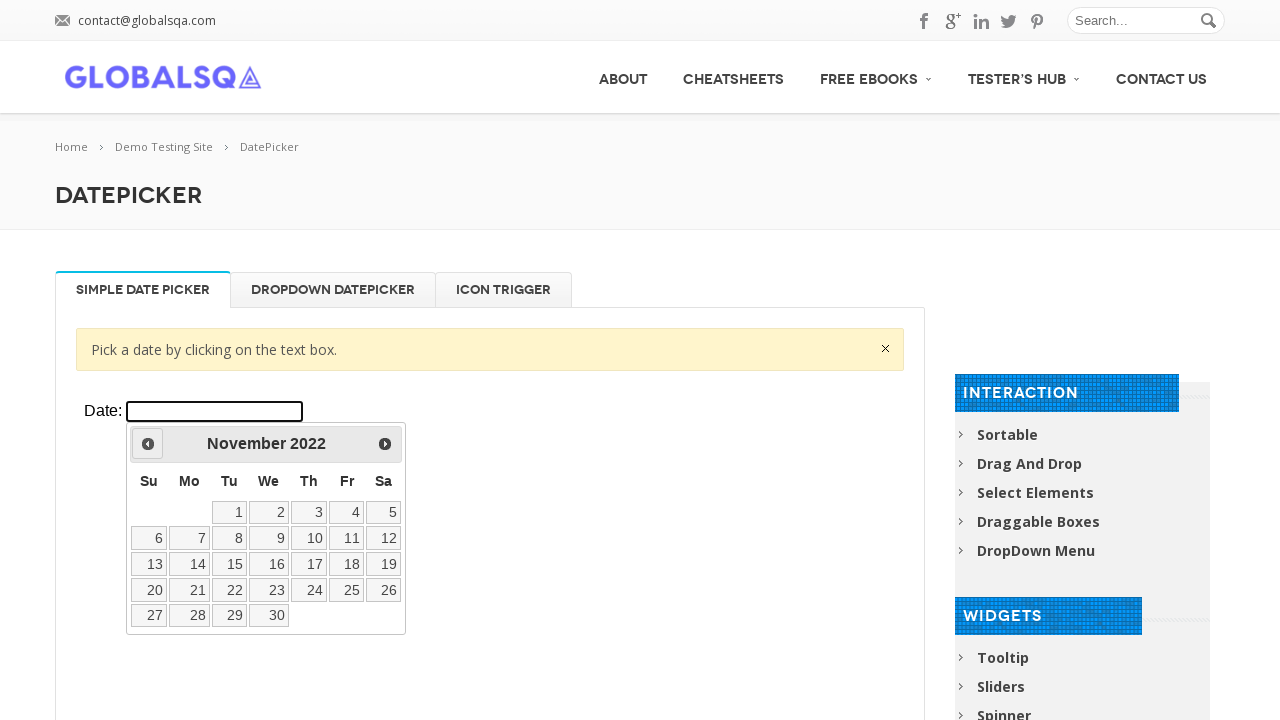

Clicked previous button to navigate backward in years (target: 2008) at (148, 444) on xpath=//div[@class='resp-tabs-container']/div[1]/p/iframe >> internal:control=en
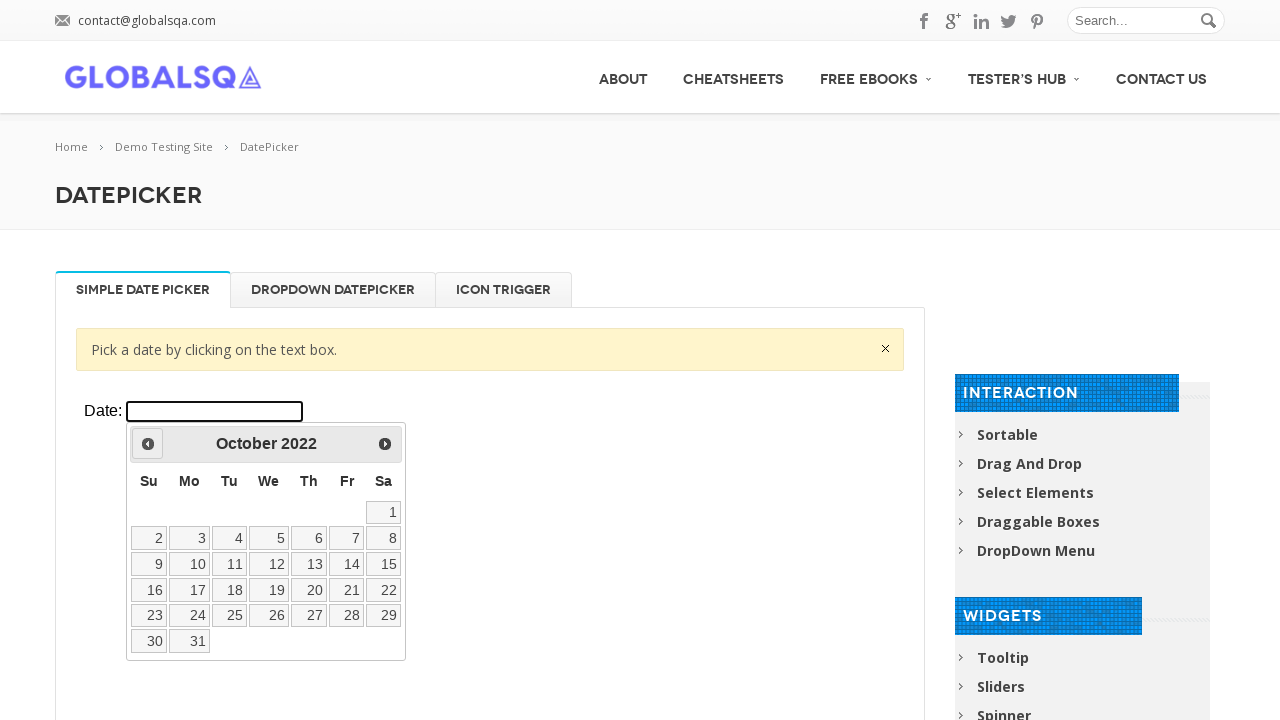

Clicked previous button to navigate backward in years (target: 2008) at (148, 444) on xpath=//div[@class='resp-tabs-container']/div[1]/p/iframe >> internal:control=en
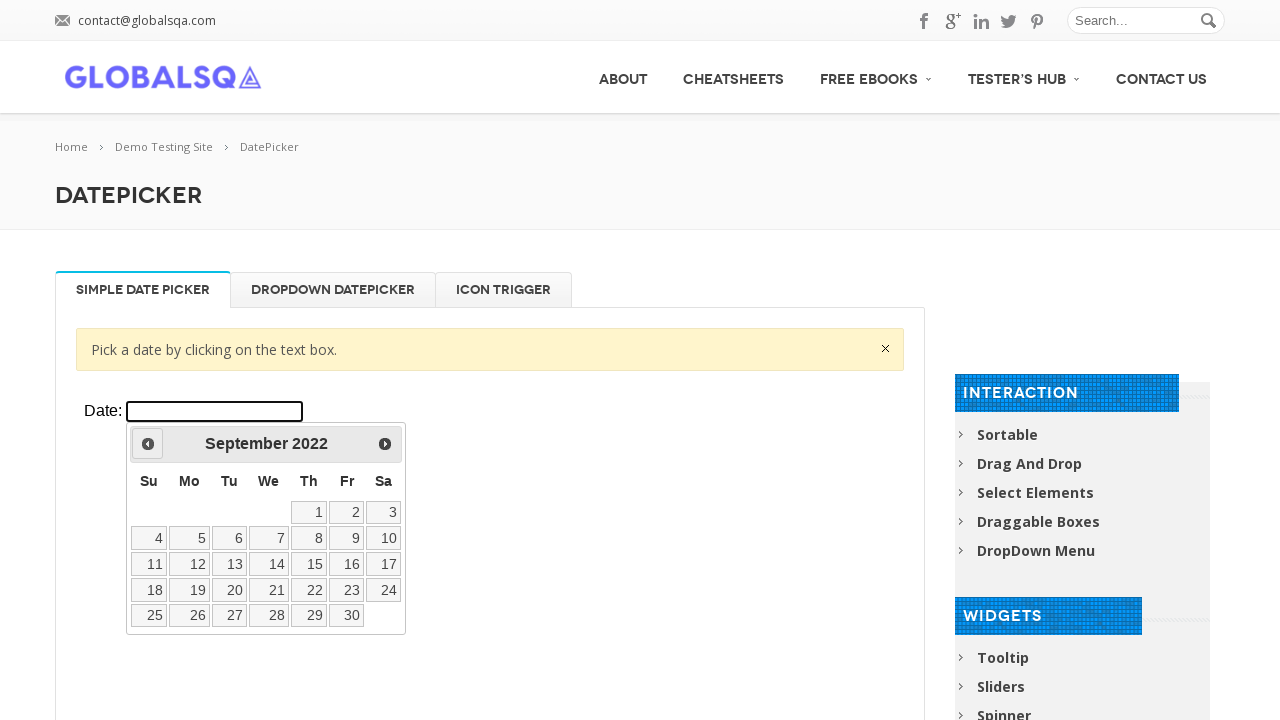

Clicked previous button to navigate backward in years (target: 2008) at (148, 444) on xpath=//div[@class='resp-tabs-container']/div[1]/p/iframe >> internal:control=en
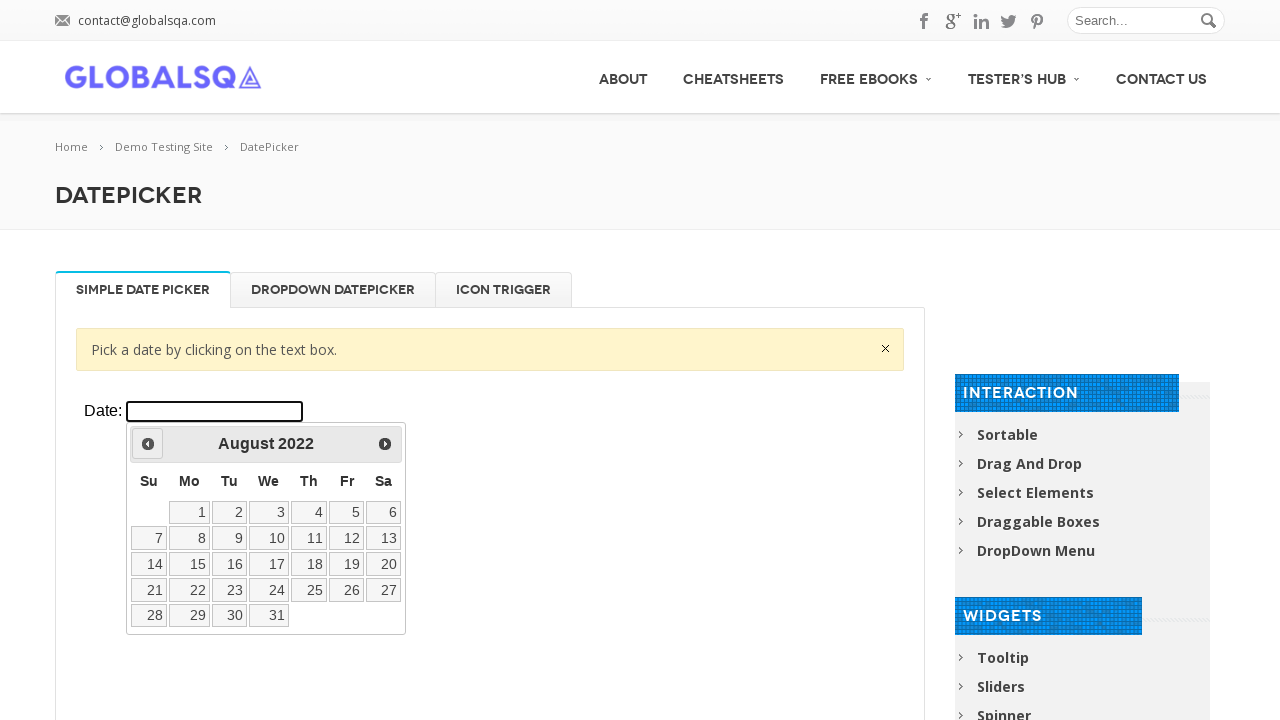

Clicked previous button to navigate backward in years (target: 2008) at (148, 444) on xpath=//div[@class='resp-tabs-container']/div[1]/p/iframe >> internal:control=en
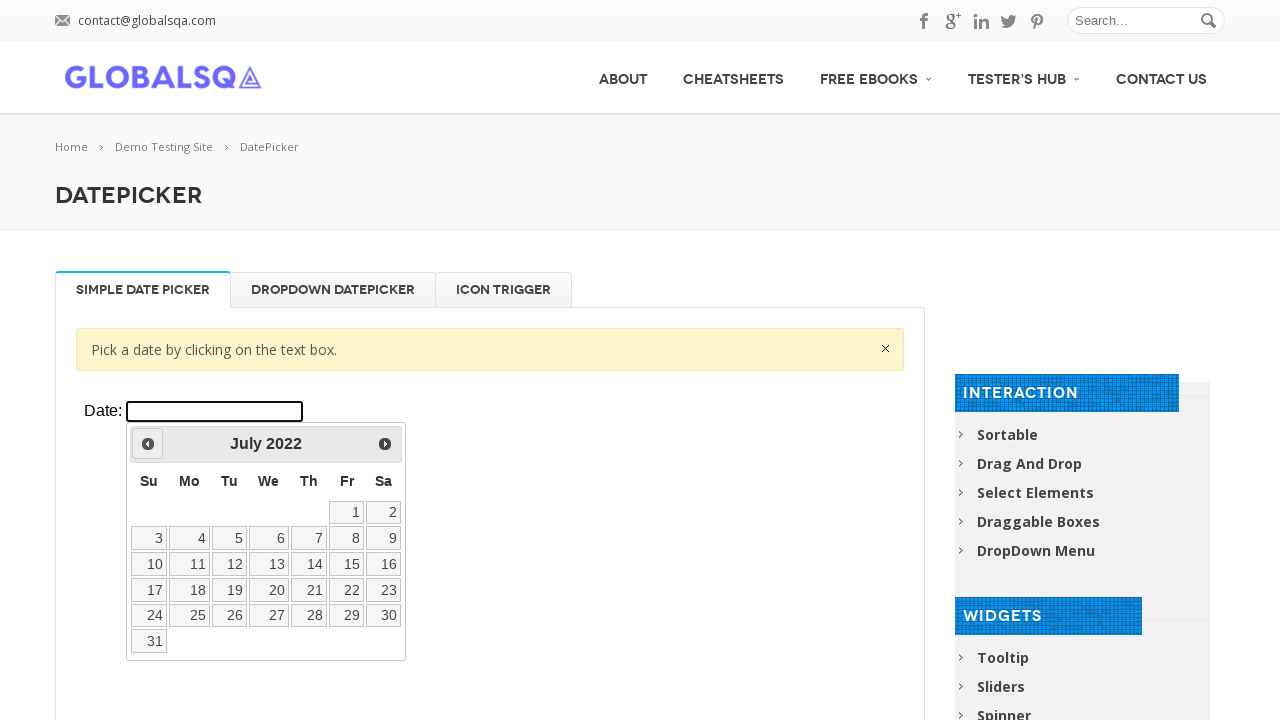

Clicked previous button to navigate backward in years (target: 2008) at (148, 444) on xpath=//div[@class='resp-tabs-container']/div[1]/p/iframe >> internal:control=en
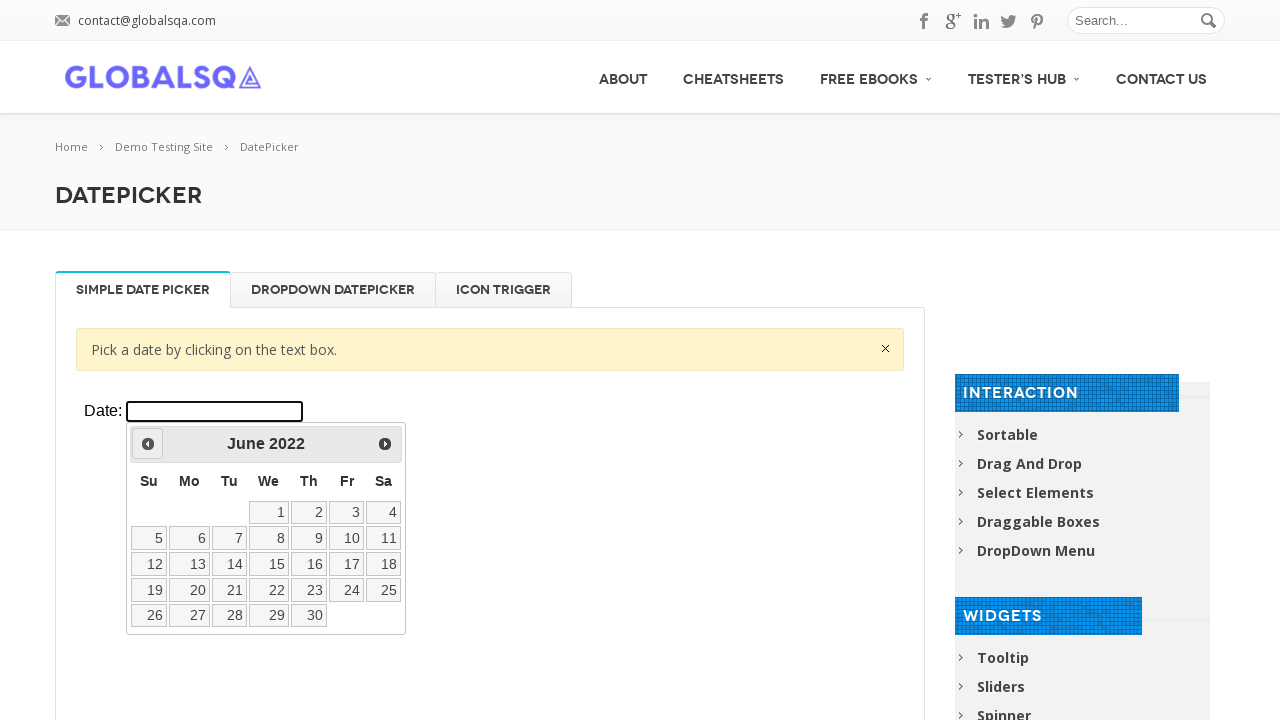

Clicked previous button to navigate backward in years (target: 2008) at (148, 444) on xpath=//div[@class='resp-tabs-container']/div[1]/p/iframe >> internal:control=en
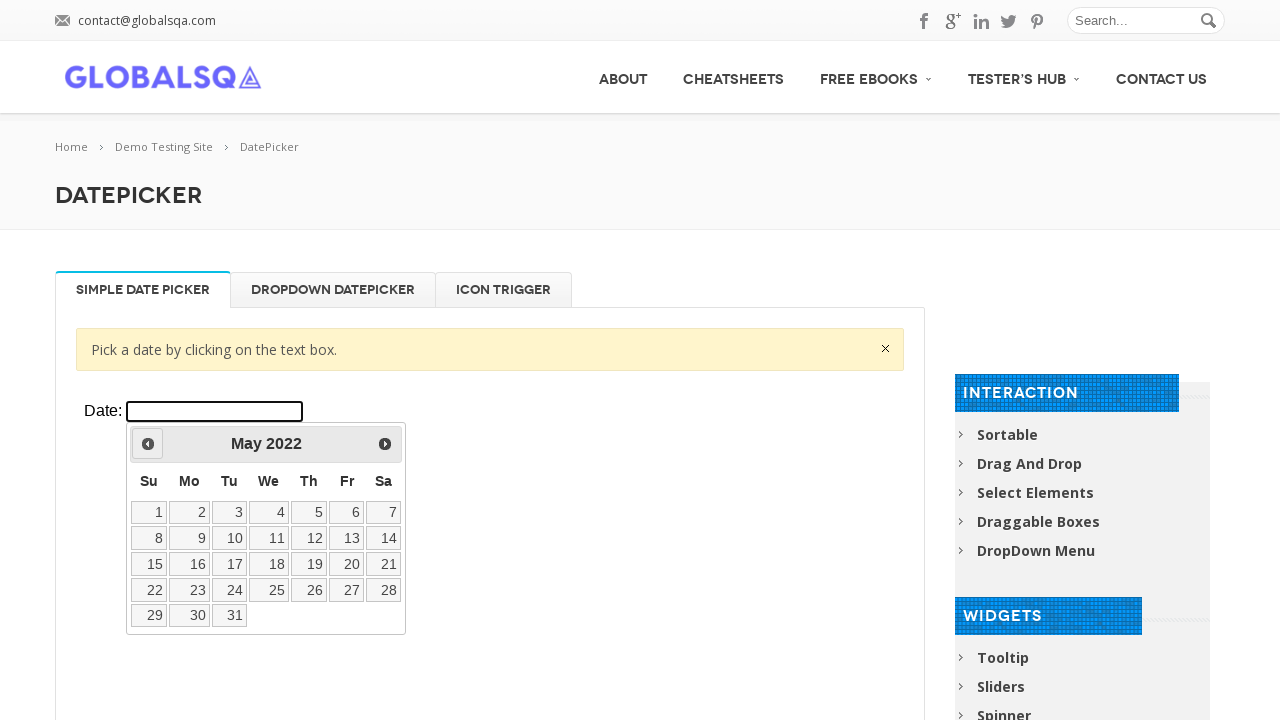

Clicked previous button to navigate backward in years (target: 2008) at (148, 444) on xpath=//div[@class='resp-tabs-container']/div[1]/p/iframe >> internal:control=en
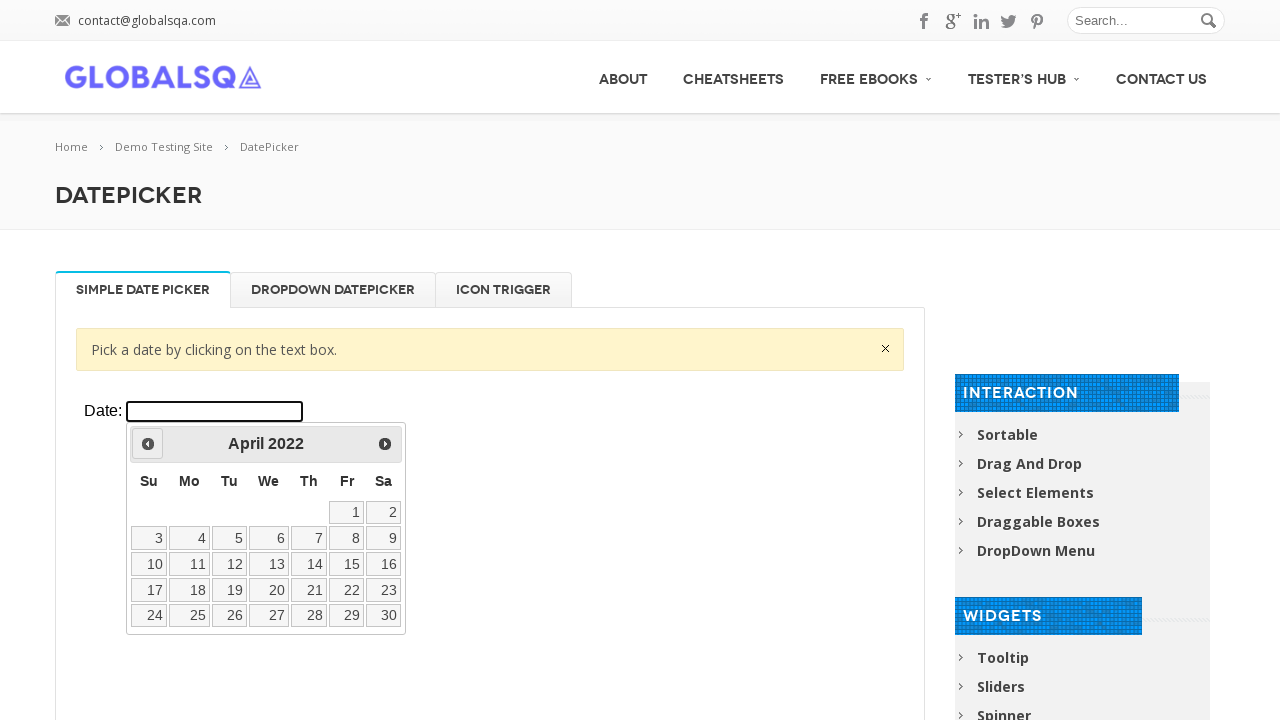

Clicked previous button to navigate backward in years (target: 2008) at (148, 444) on xpath=//div[@class='resp-tabs-container']/div[1]/p/iframe >> internal:control=en
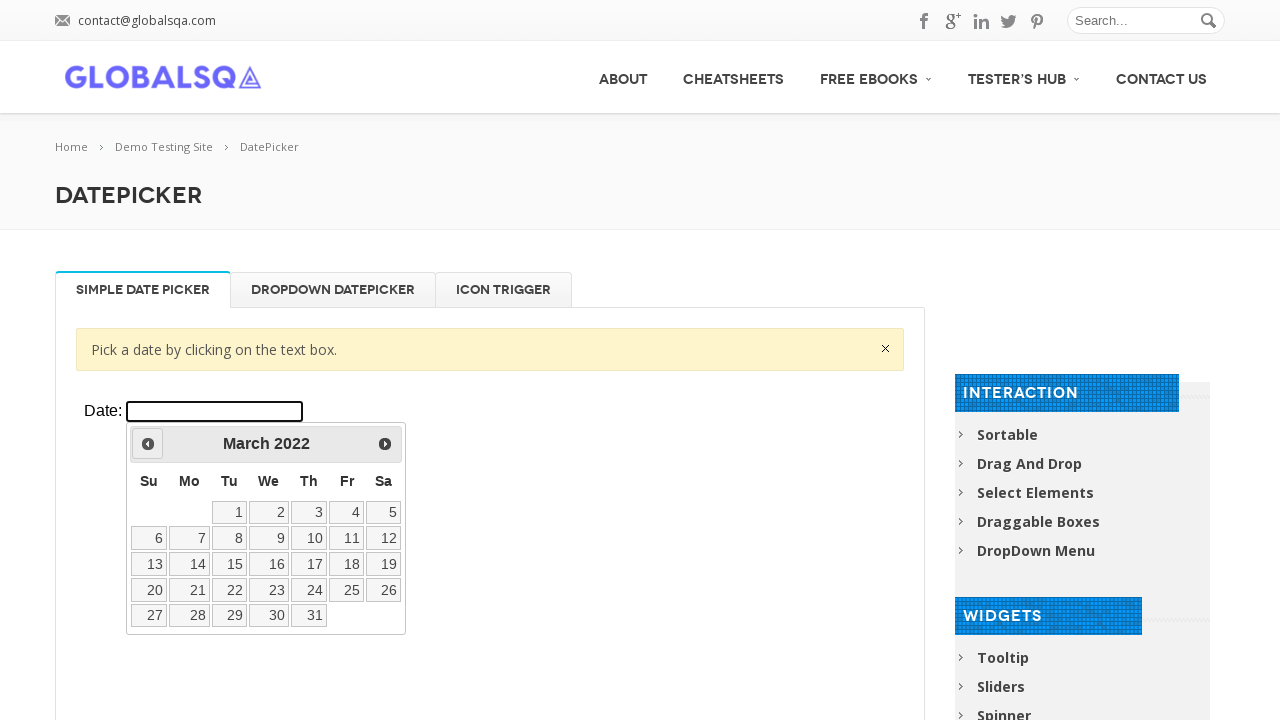

Clicked previous button to navigate backward in years (target: 2008) at (148, 444) on xpath=//div[@class='resp-tabs-container']/div[1]/p/iframe >> internal:control=en
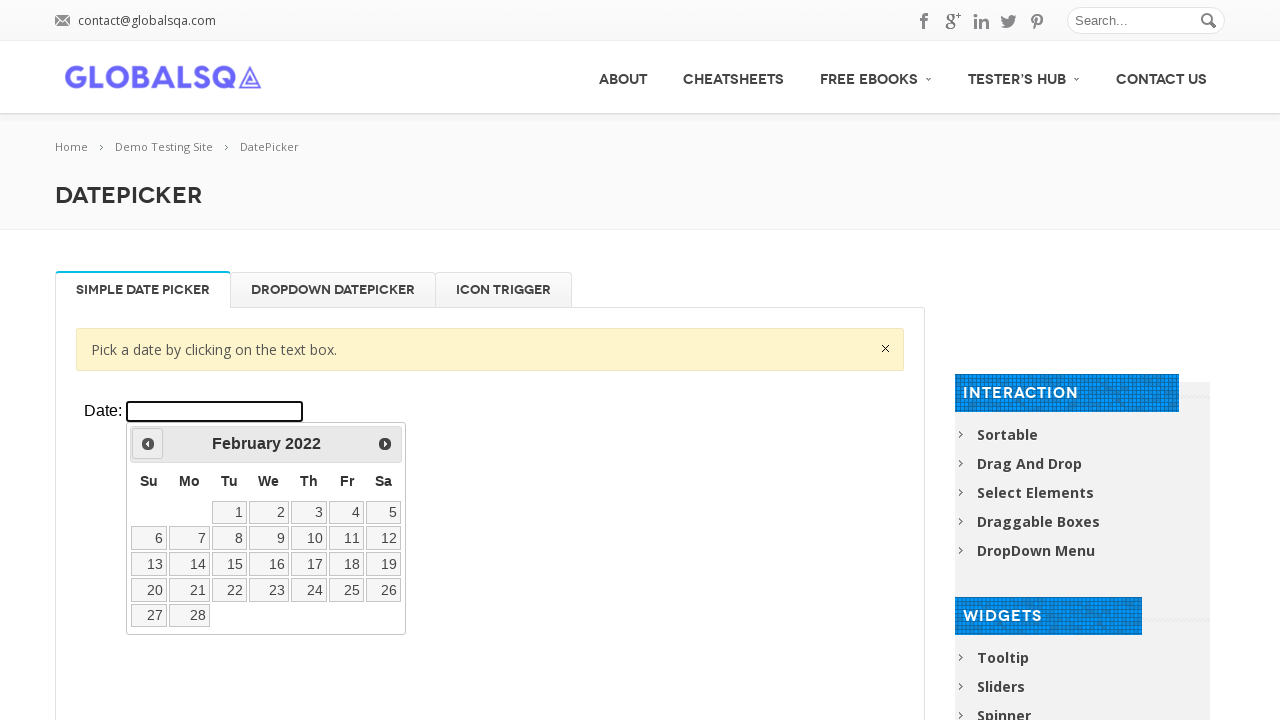

Clicked previous button to navigate backward in years (target: 2008) at (148, 444) on xpath=//div[@class='resp-tabs-container']/div[1]/p/iframe >> internal:control=en
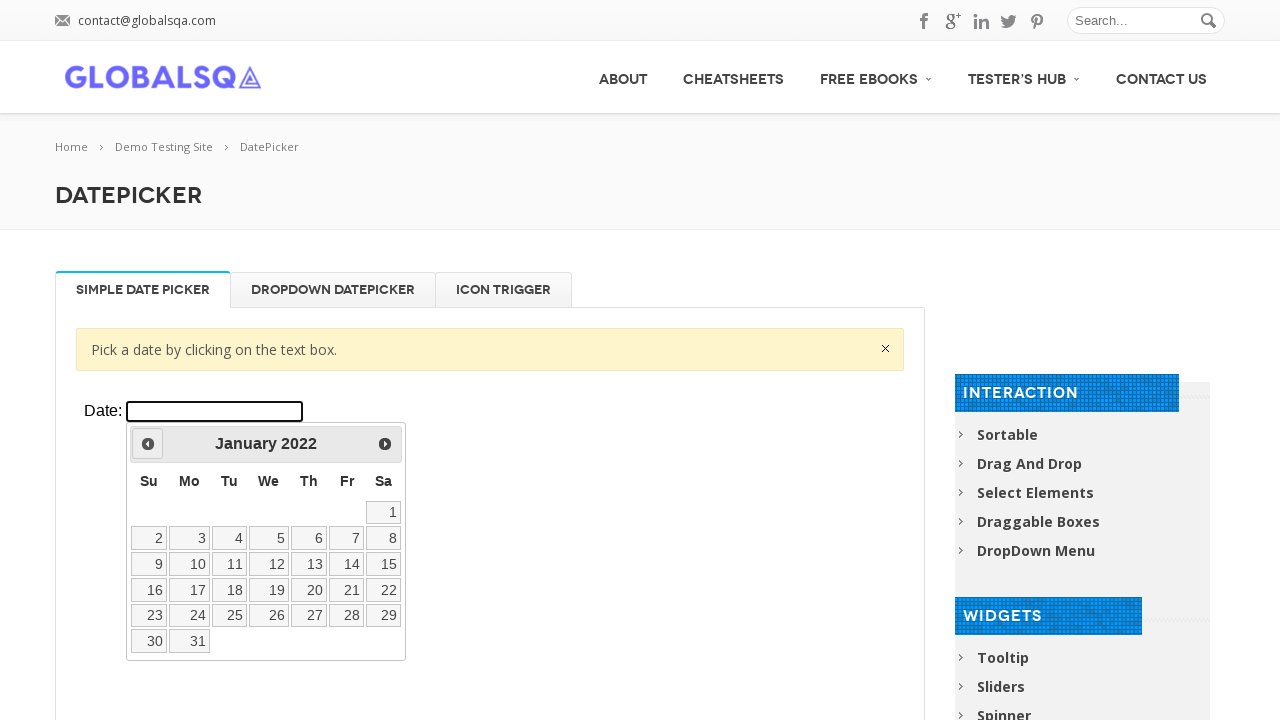

Clicked previous button to navigate backward in years (target: 2008) at (148, 444) on xpath=//div[@class='resp-tabs-container']/div[1]/p/iframe >> internal:control=en
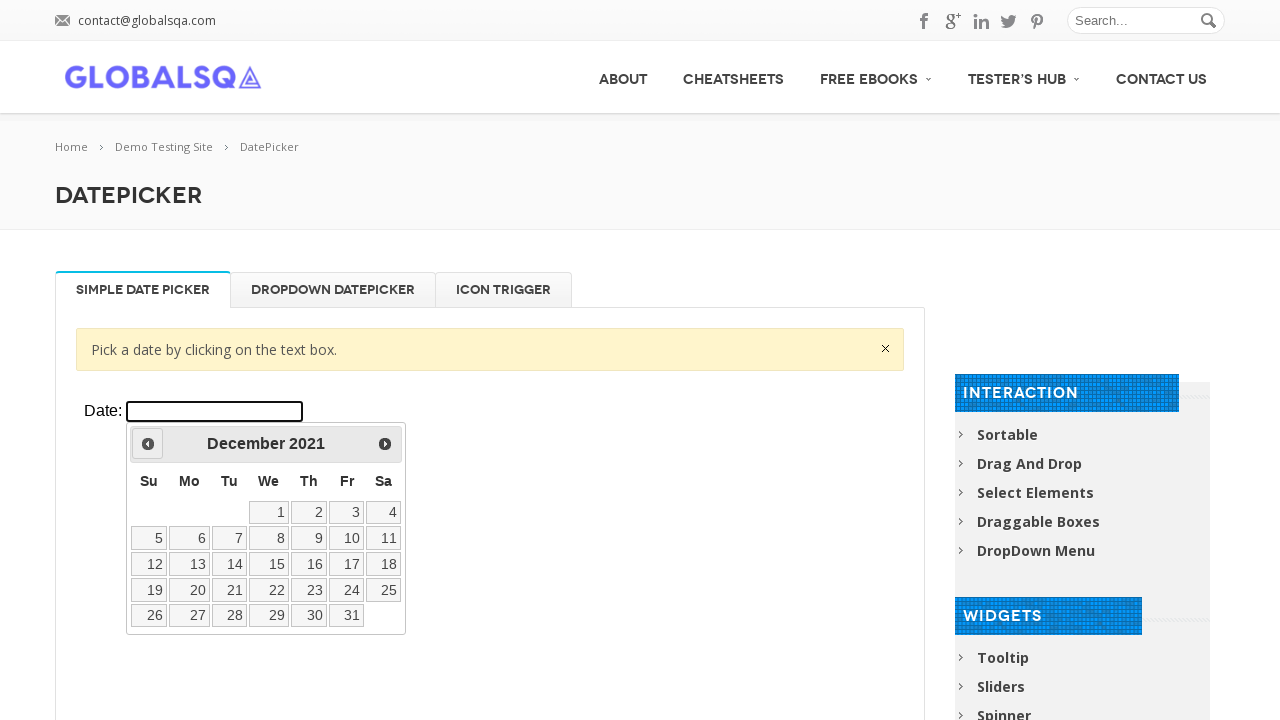

Clicked previous button to navigate backward in years (target: 2008) at (148, 444) on xpath=//div[@class='resp-tabs-container']/div[1]/p/iframe >> internal:control=en
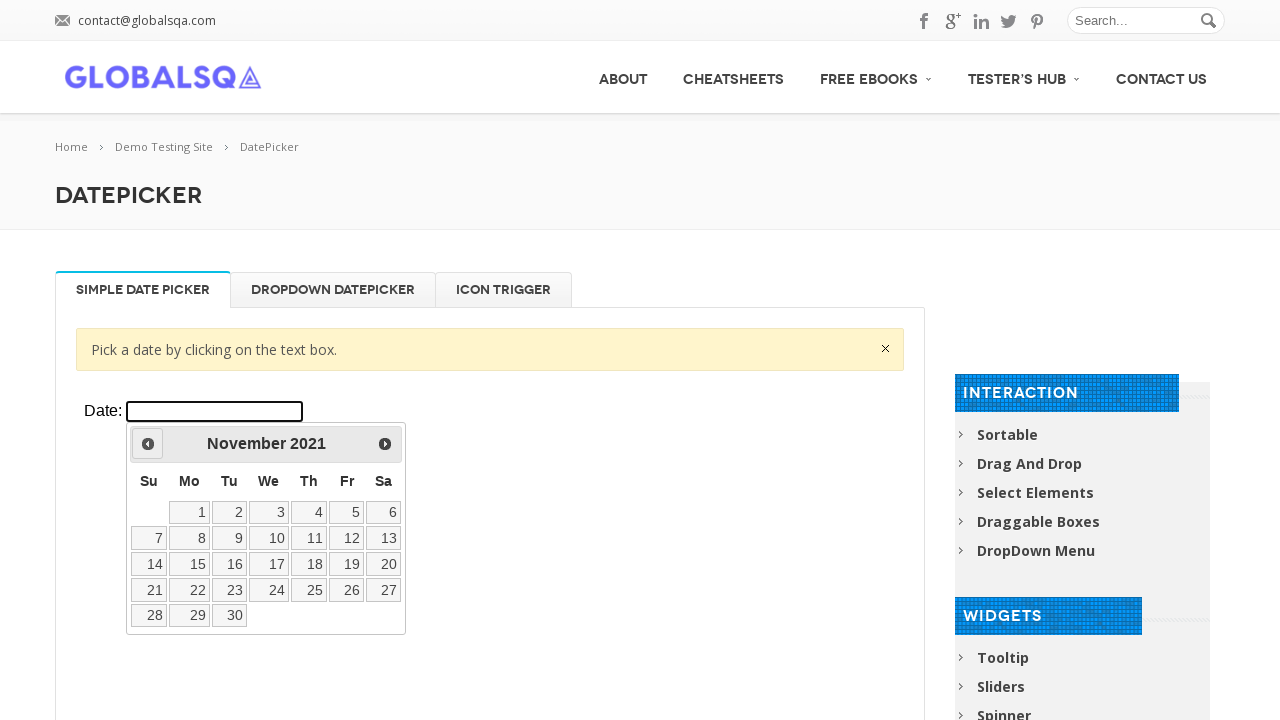

Clicked previous button to navigate backward in years (target: 2008) at (148, 444) on xpath=//div[@class='resp-tabs-container']/div[1]/p/iframe >> internal:control=en
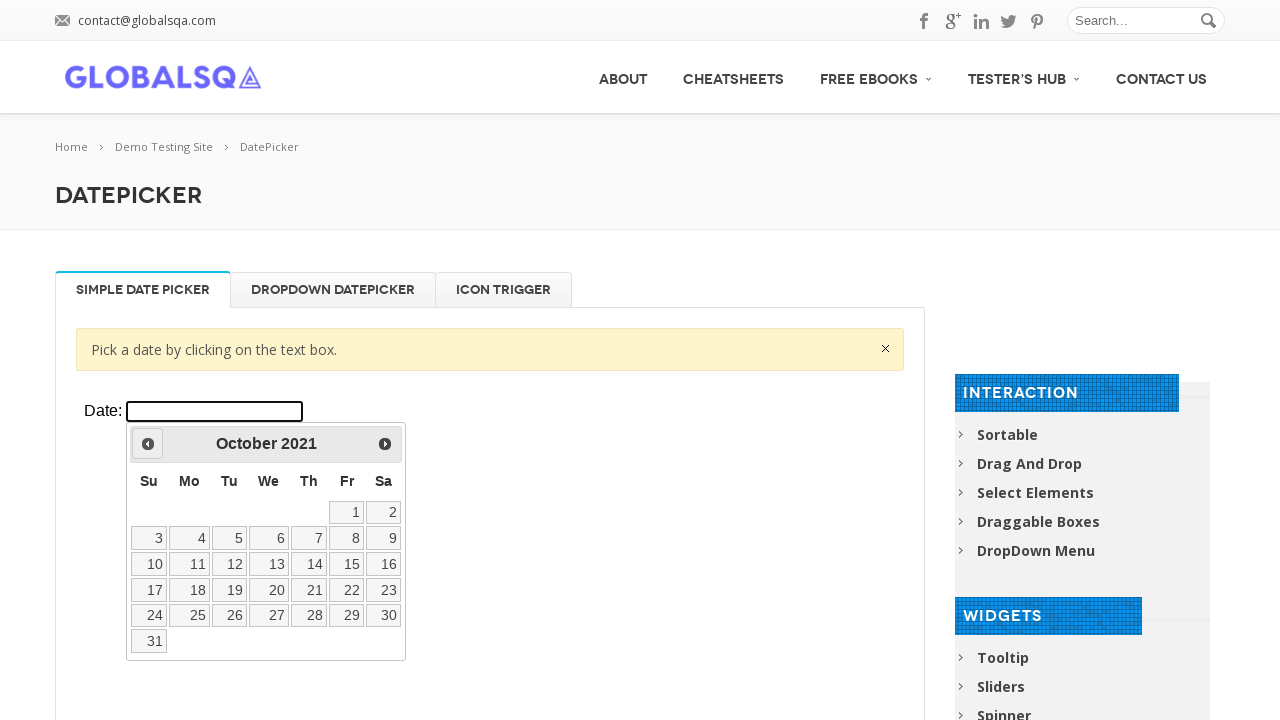

Clicked previous button to navigate backward in years (target: 2008) at (148, 444) on xpath=//div[@class='resp-tabs-container']/div[1]/p/iframe >> internal:control=en
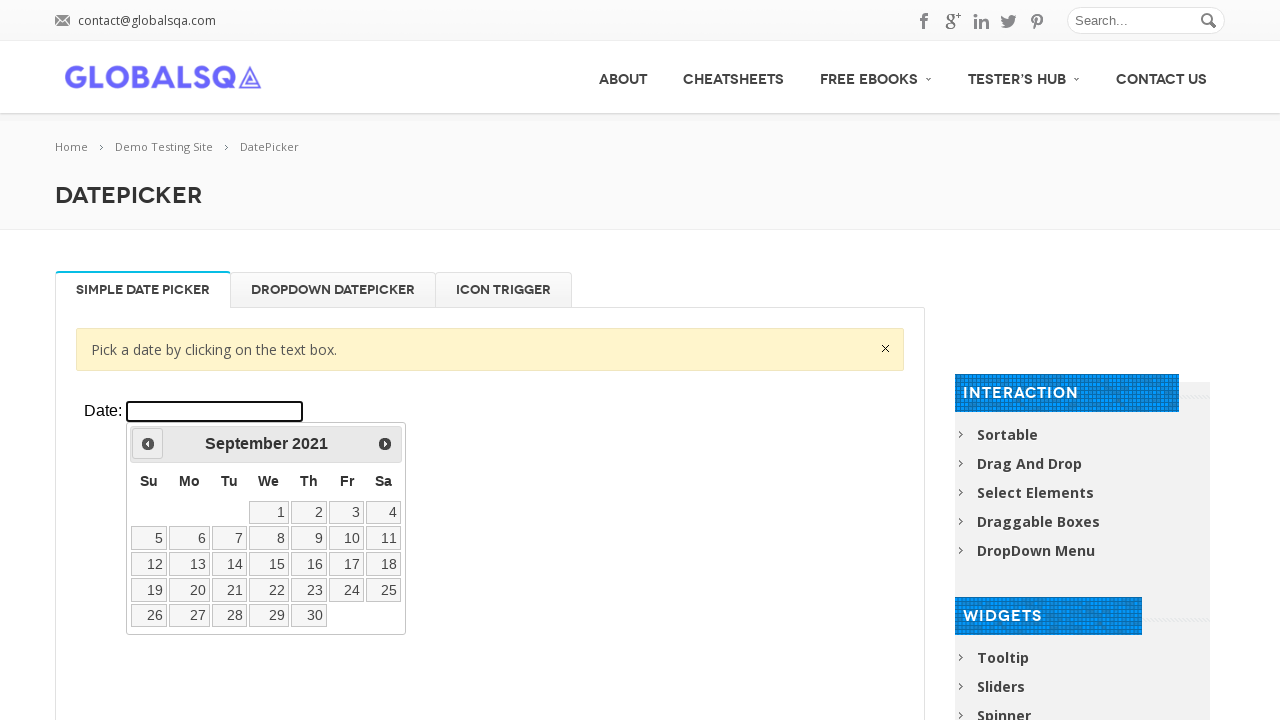

Clicked previous button to navigate backward in years (target: 2008) at (148, 444) on xpath=//div[@class='resp-tabs-container']/div[1]/p/iframe >> internal:control=en
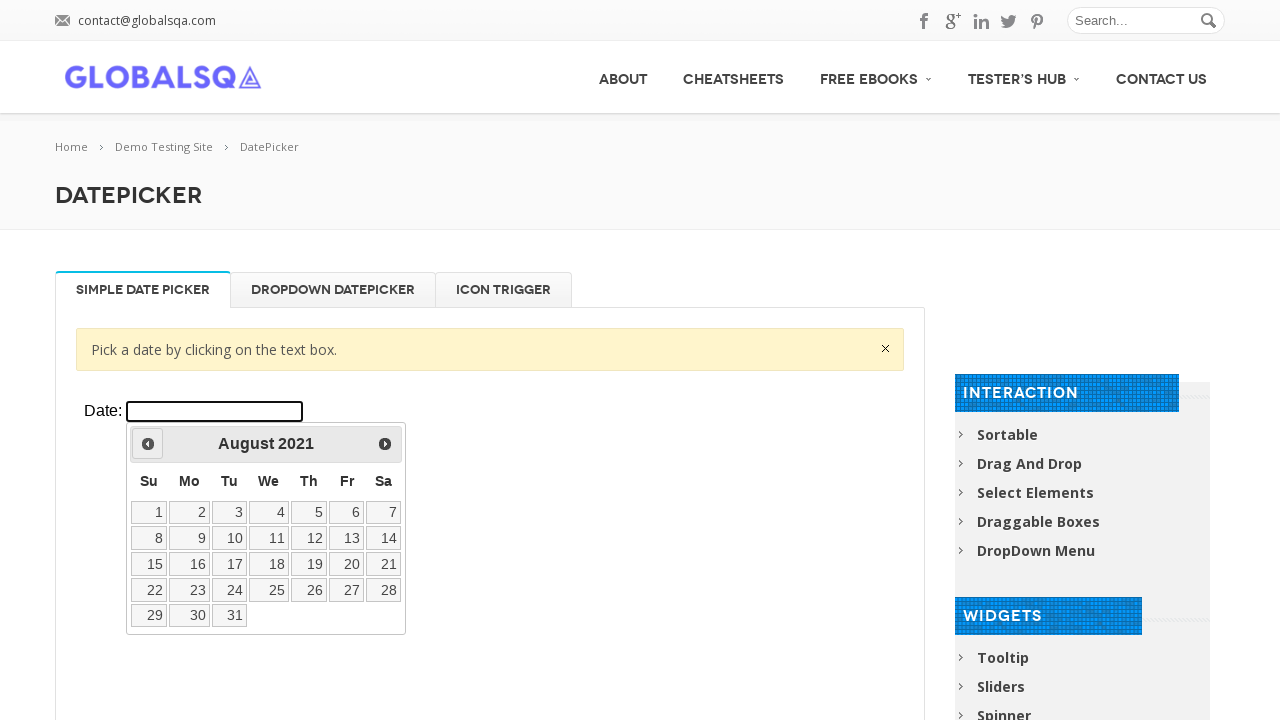

Clicked previous button to navigate backward in years (target: 2008) at (148, 444) on xpath=//div[@class='resp-tabs-container']/div[1]/p/iframe >> internal:control=en
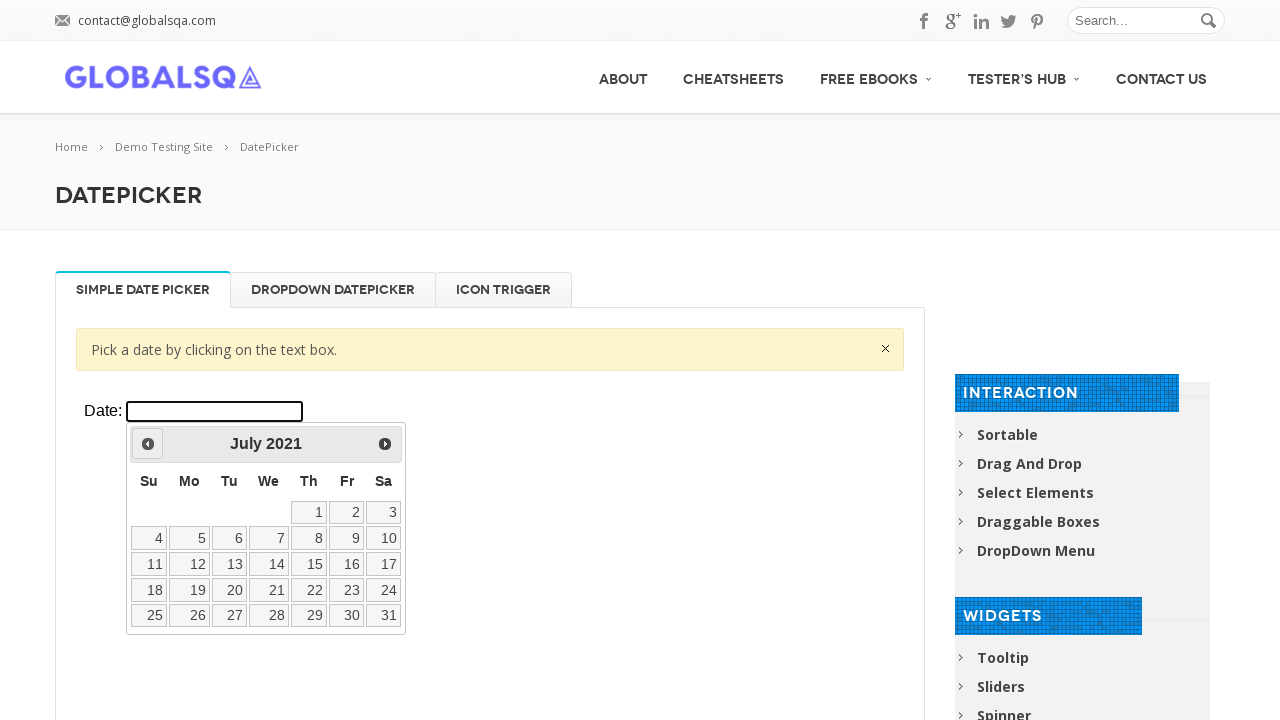

Clicked previous button to navigate backward in years (target: 2008) at (148, 444) on xpath=//div[@class='resp-tabs-container']/div[1]/p/iframe >> internal:control=en
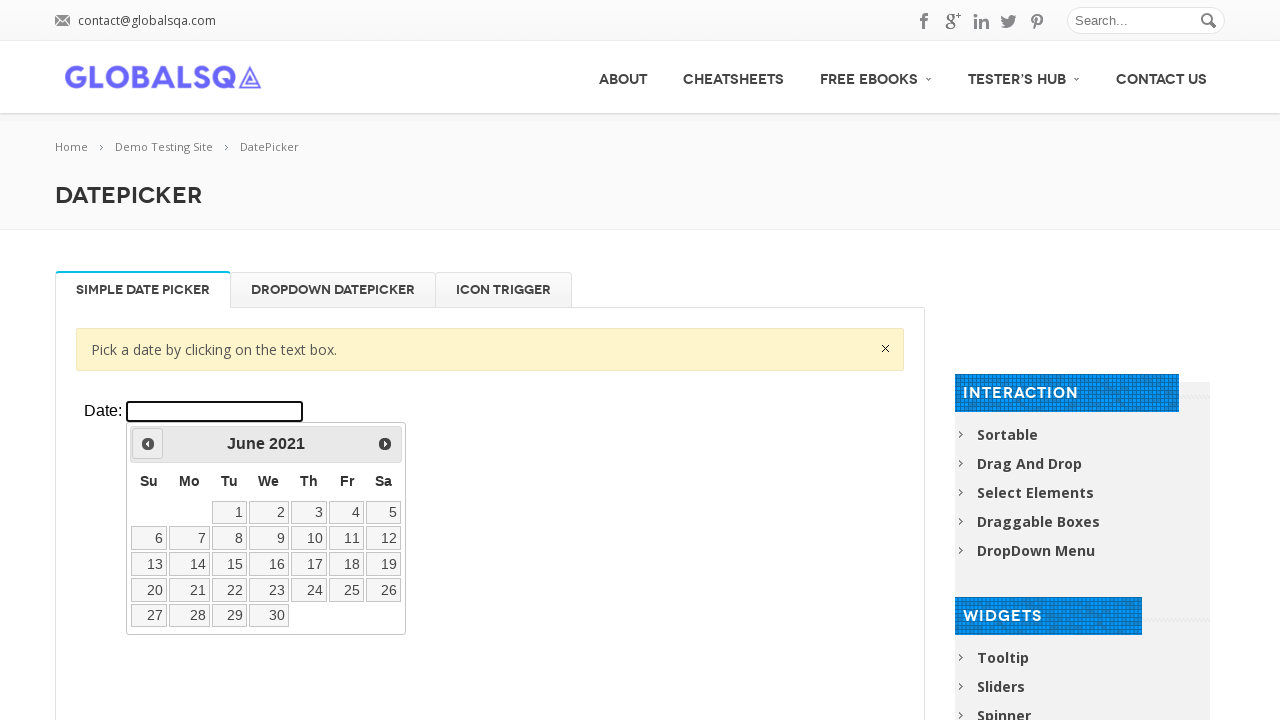

Clicked previous button to navigate backward in years (target: 2008) at (148, 444) on xpath=//div[@class='resp-tabs-container']/div[1]/p/iframe >> internal:control=en
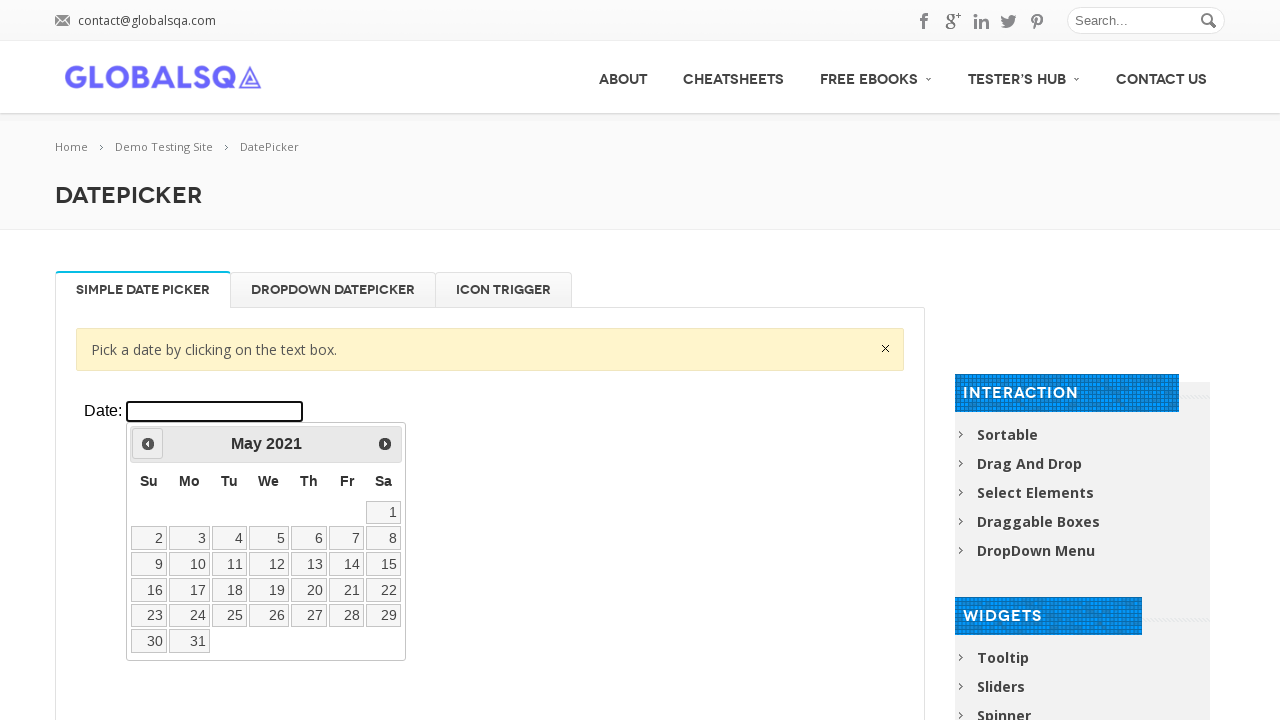

Clicked previous button to navigate backward in years (target: 2008) at (148, 444) on xpath=//div[@class='resp-tabs-container']/div[1]/p/iframe >> internal:control=en
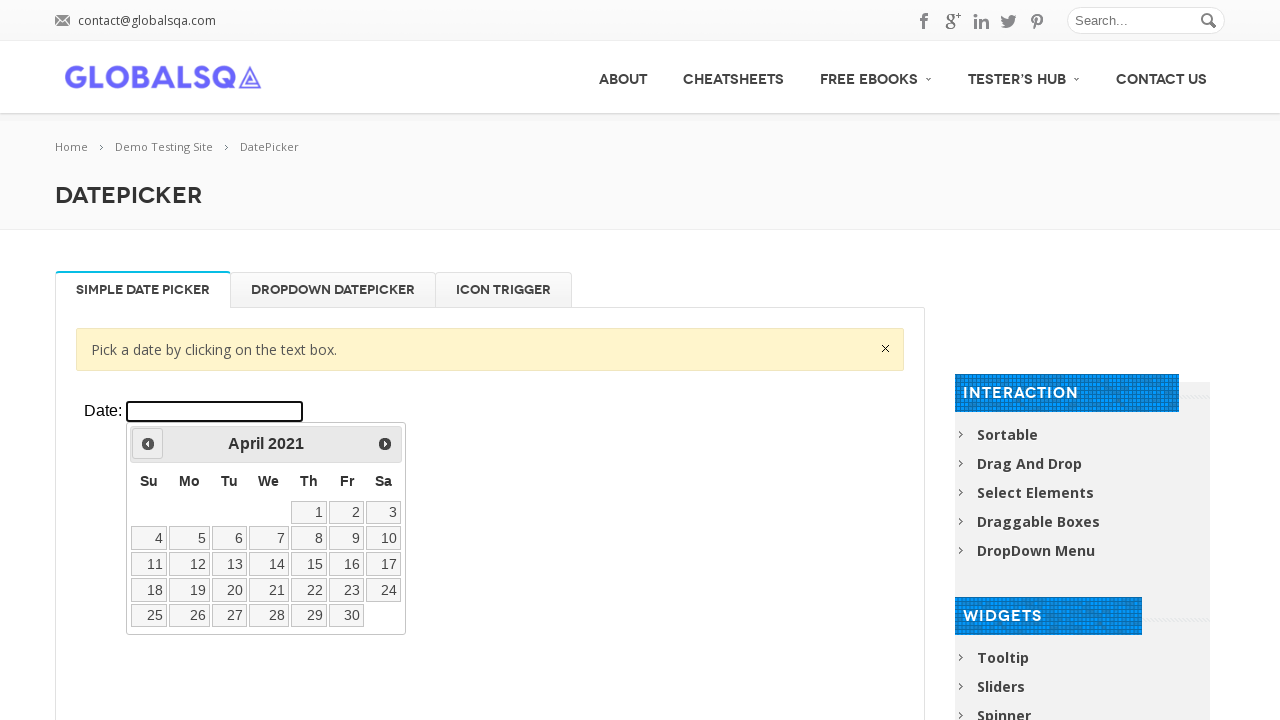

Clicked previous button to navigate backward in years (target: 2008) at (148, 444) on xpath=//div[@class='resp-tabs-container']/div[1]/p/iframe >> internal:control=en
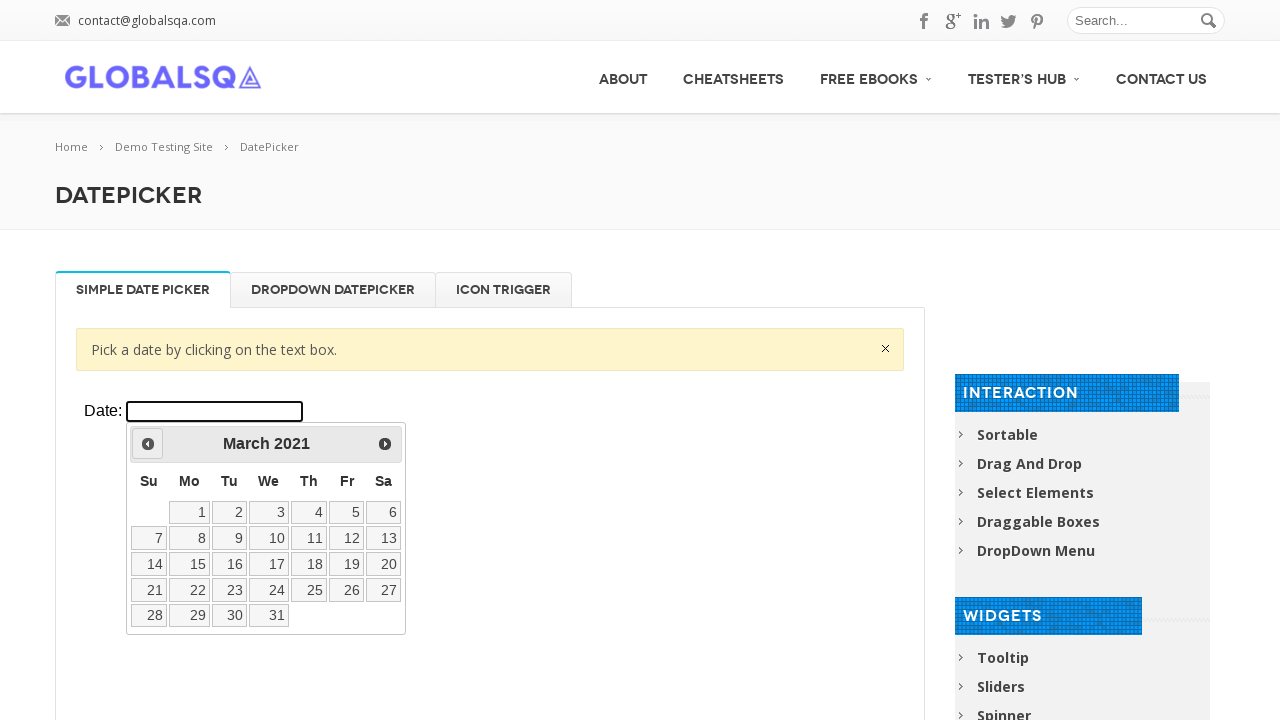

Clicked previous button to navigate backward in years (target: 2008) at (148, 444) on xpath=//div[@class='resp-tabs-container']/div[1]/p/iframe >> internal:control=en
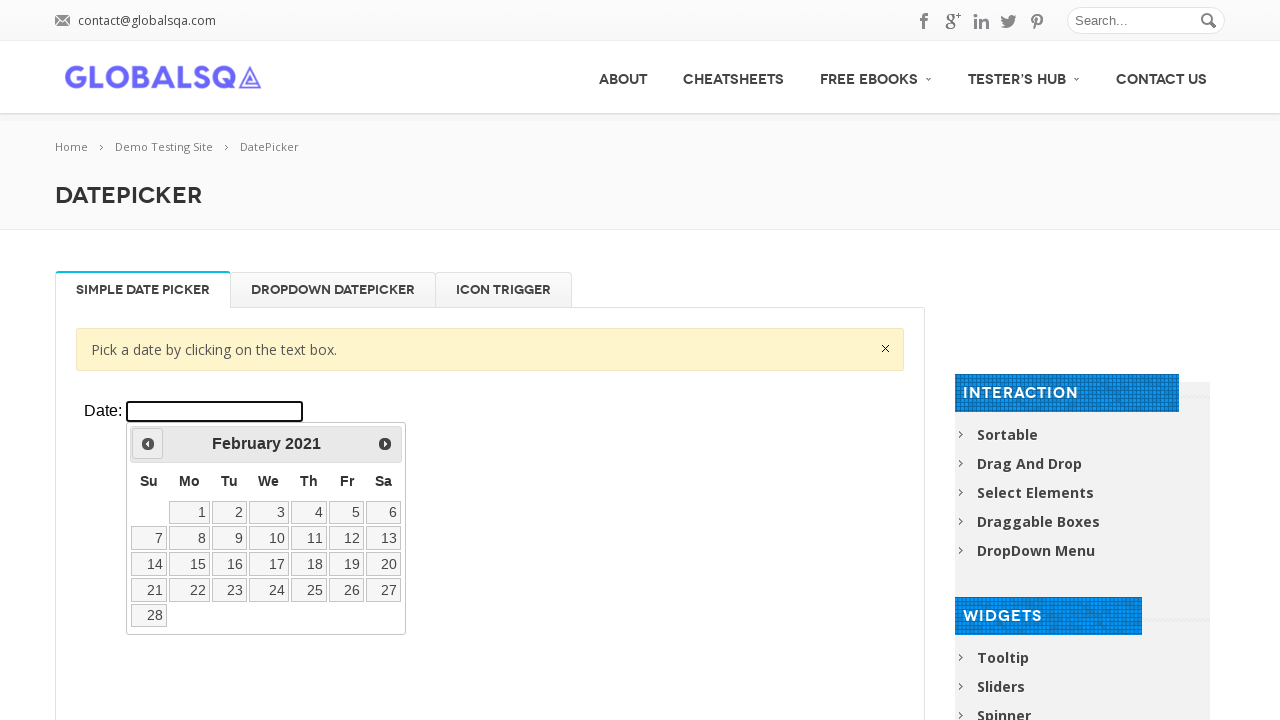

Clicked previous button to navigate backward in years (target: 2008) at (148, 444) on xpath=//div[@class='resp-tabs-container']/div[1]/p/iframe >> internal:control=en
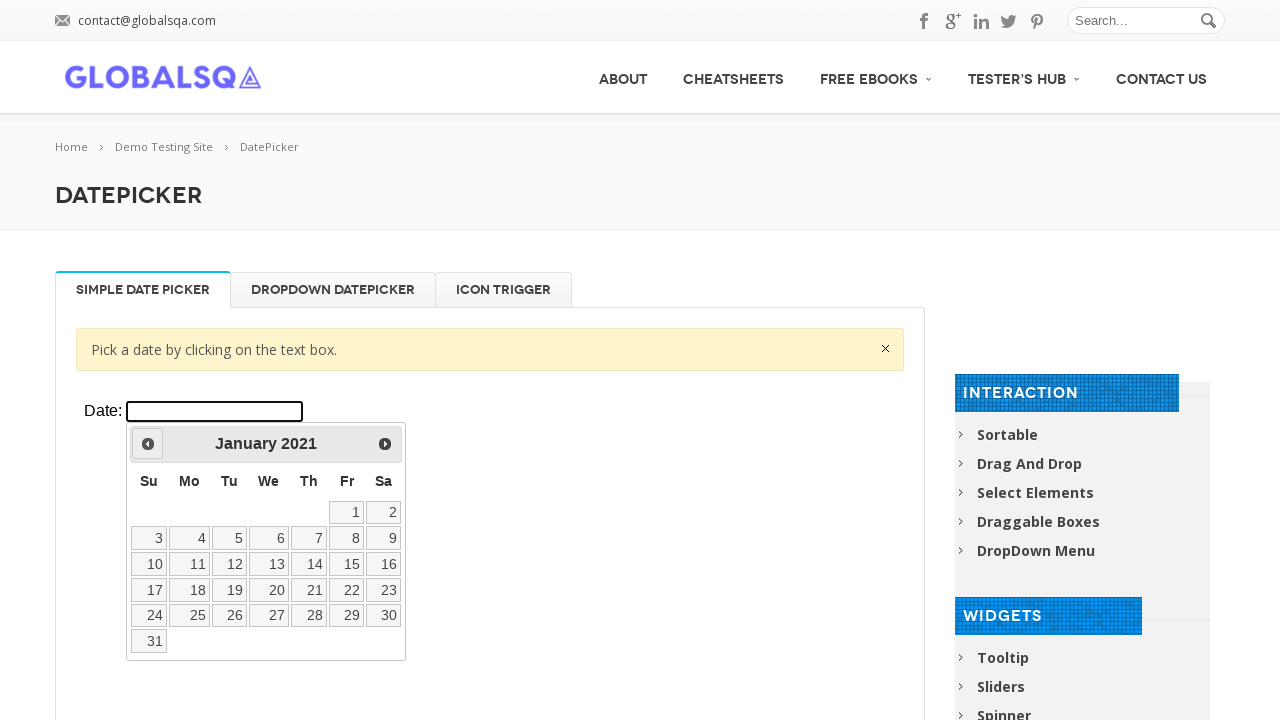

Clicked previous button to navigate backward in years (target: 2008) at (148, 444) on xpath=//div[@class='resp-tabs-container']/div[1]/p/iframe >> internal:control=en
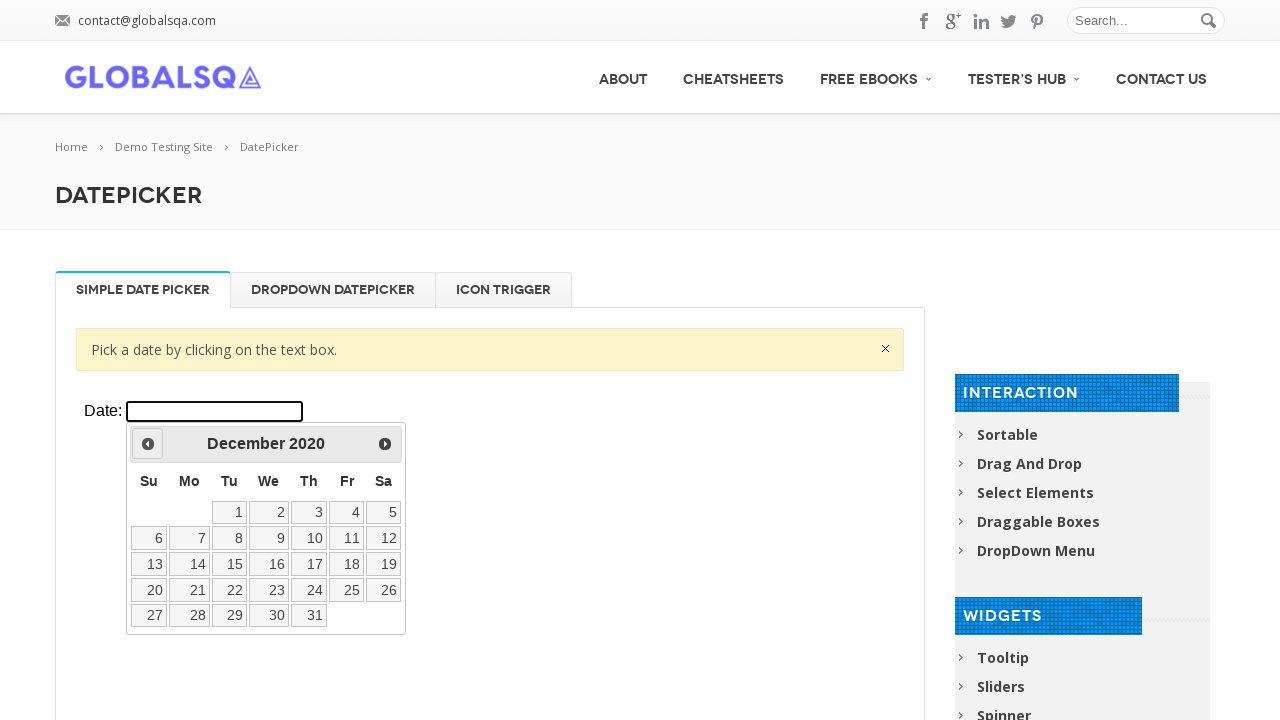

Clicked previous button to navigate backward in years (target: 2008) at (148, 444) on xpath=//div[@class='resp-tabs-container']/div[1]/p/iframe >> internal:control=en
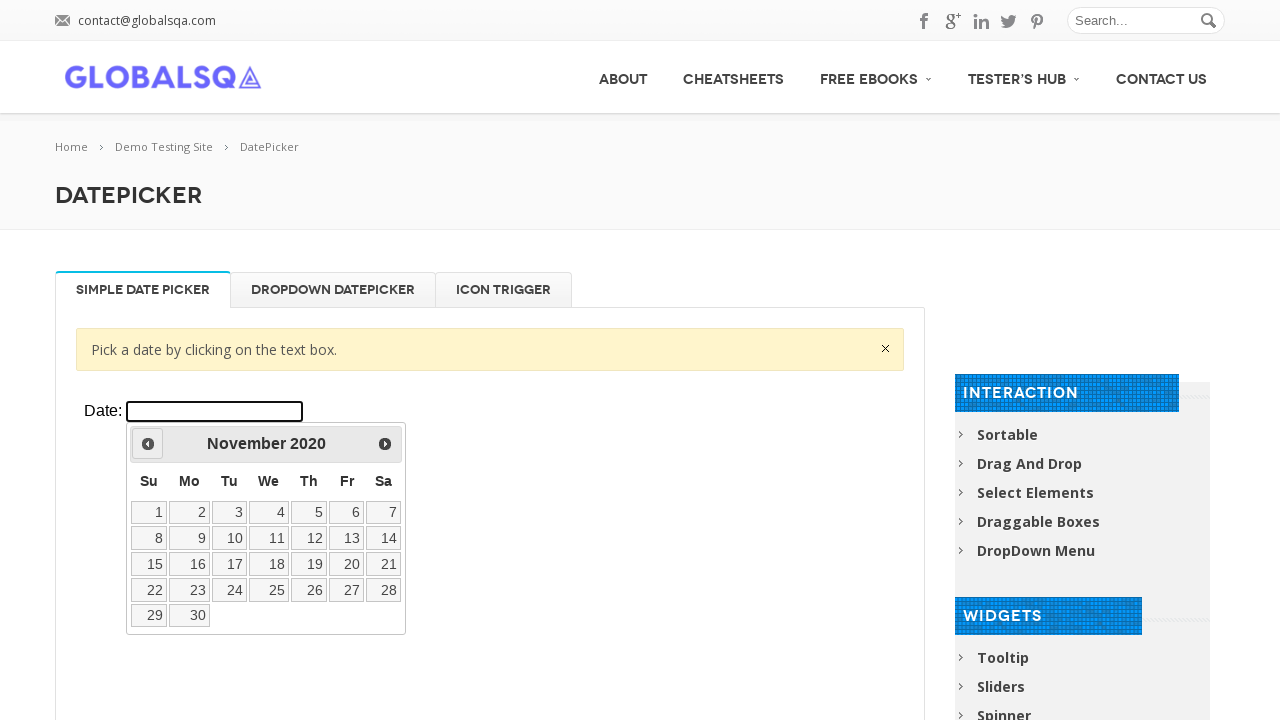

Clicked previous button to navigate backward in years (target: 2008) at (148, 444) on xpath=//div[@class='resp-tabs-container']/div[1]/p/iframe >> internal:control=en
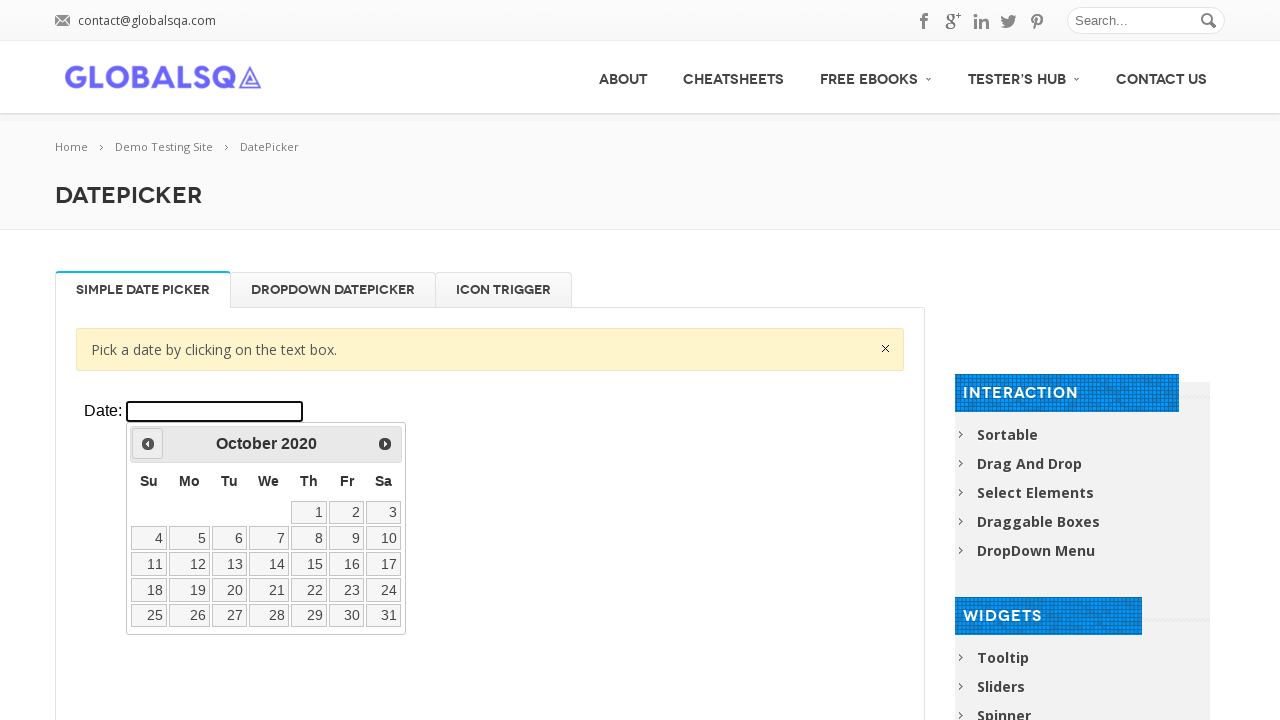

Clicked previous button to navigate backward in years (target: 2008) at (148, 444) on xpath=//div[@class='resp-tabs-container']/div[1]/p/iframe >> internal:control=en
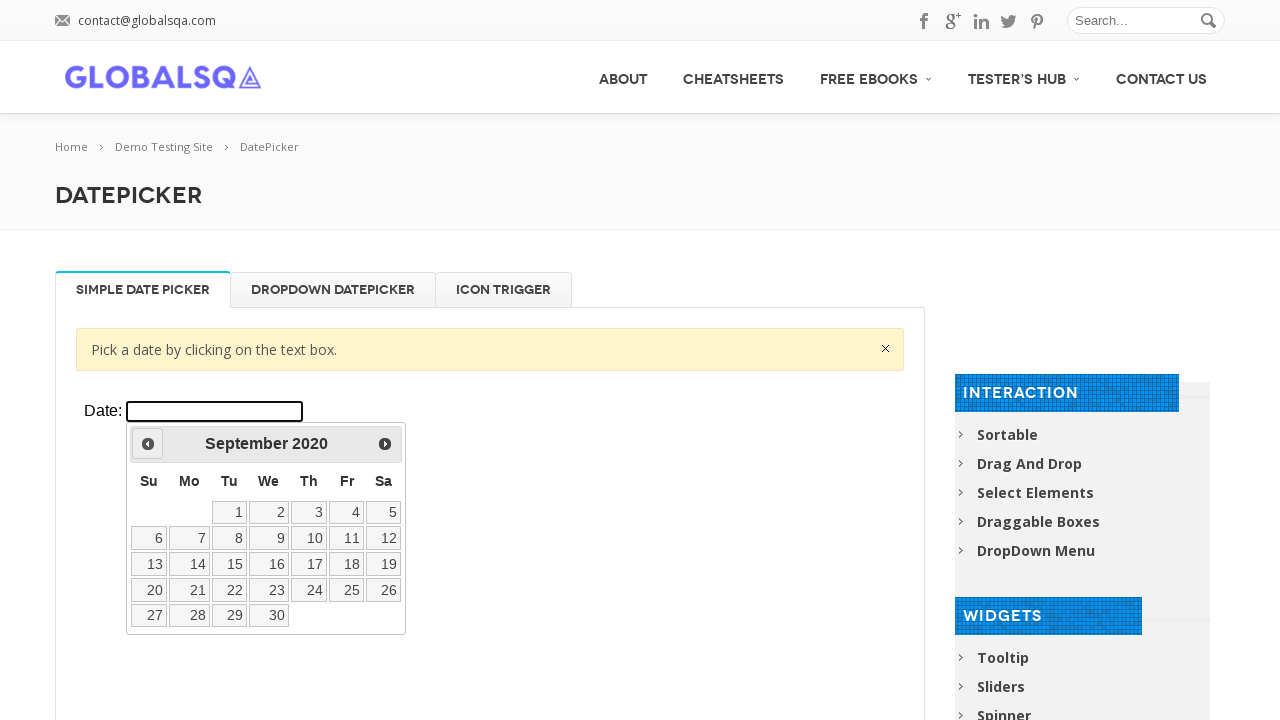

Clicked previous button to navigate backward in years (target: 2008) at (148, 444) on xpath=//div[@class='resp-tabs-container']/div[1]/p/iframe >> internal:control=en
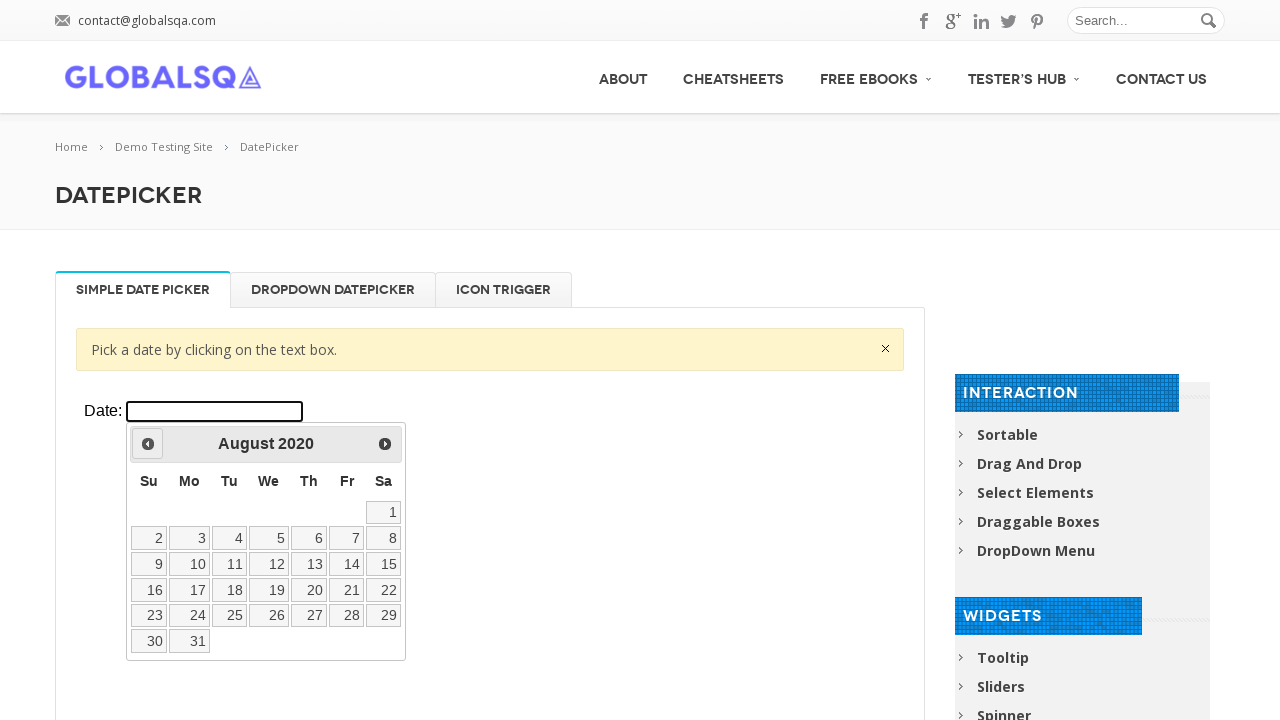

Clicked previous button to navigate backward in years (target: 2008) at (148, 444) on xpath=//div[@class='resp-tabs-container']/div[1]/p/iframe >> internal:control=en
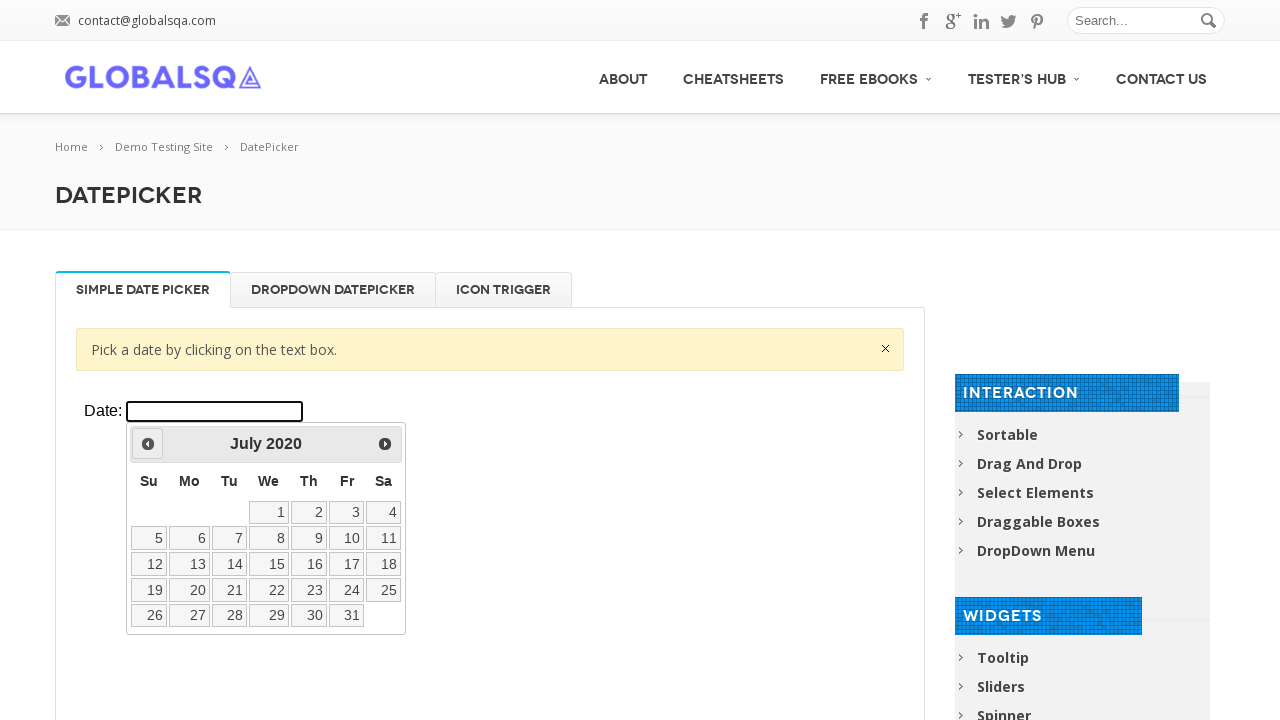

Clicked previous button to navigate backward in years (target: 2008) at (148, 444) on xpath=//div[@class='resp-tabs-container']/div[1]/p/iframe >> internal:control=en
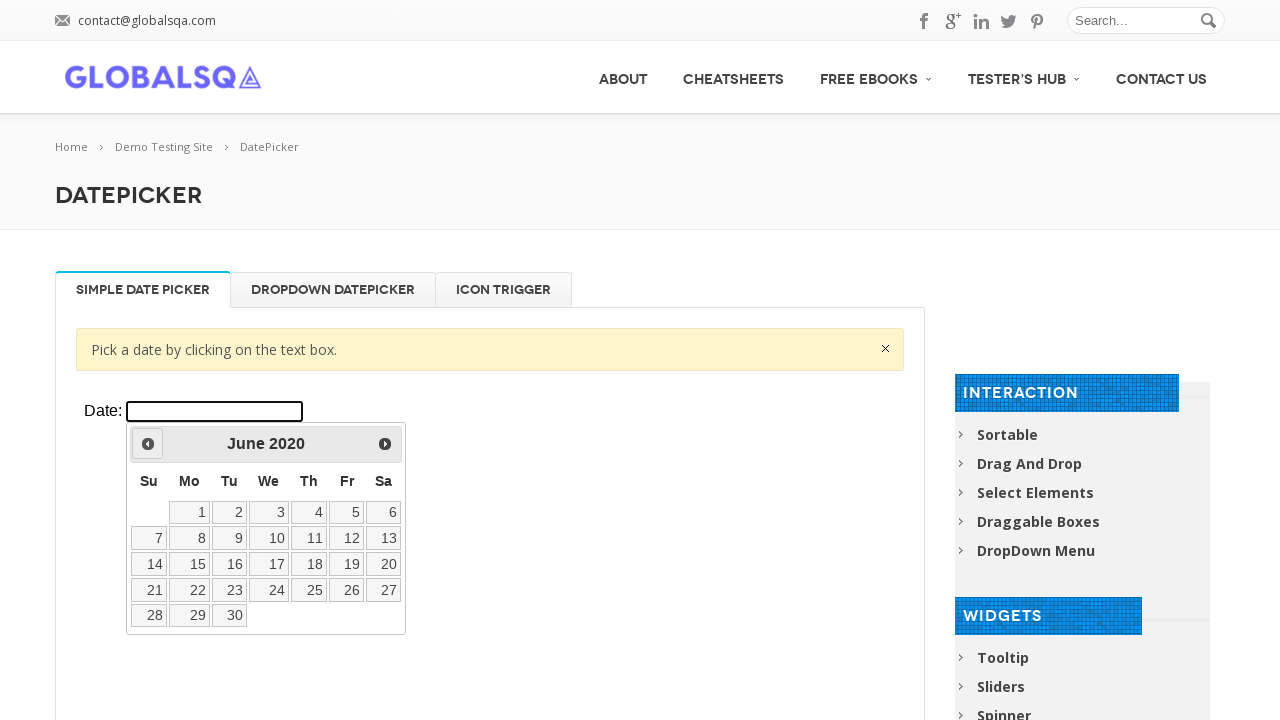

Clicked previous button to navigate backward in years (target: 2008) at (148, 444) on xpath=//div[@class='resp-tabs-container']/div[1]/p/iframe >> internal:control=en
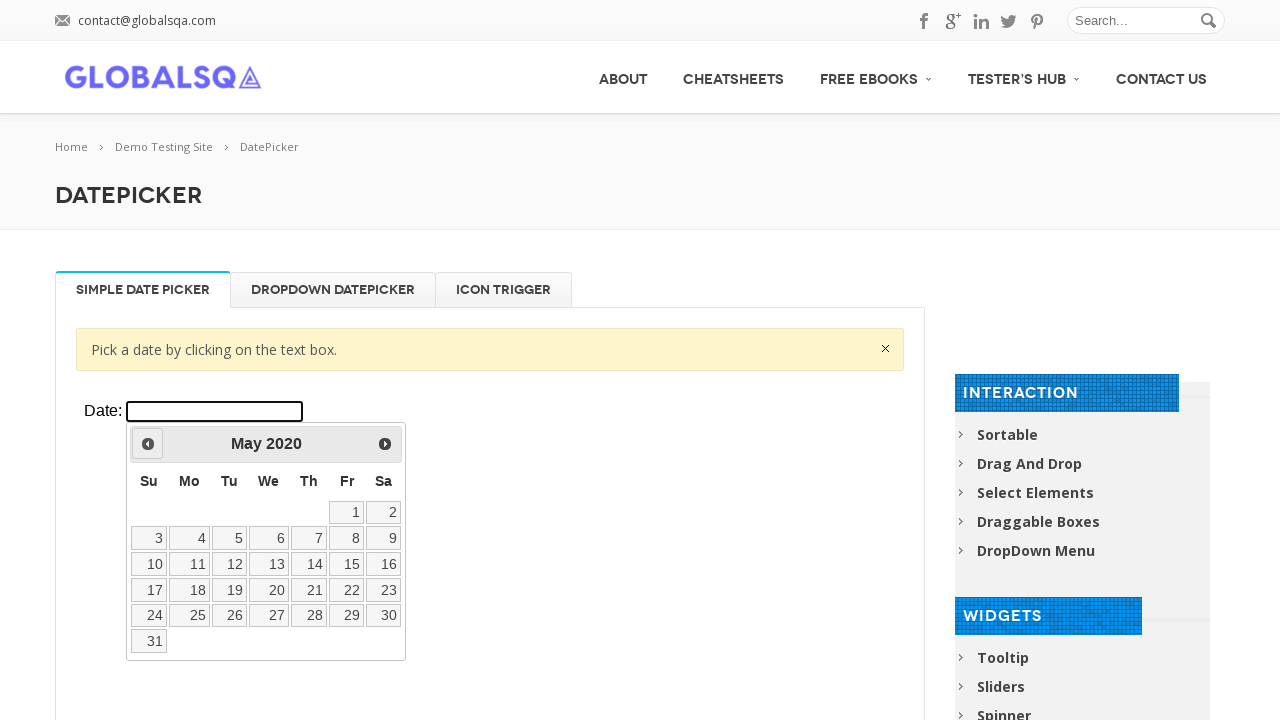

Clicked previous button to navigate backward in years (target: 2008) at (148, 444) on xpath=//div[@class='resp-tabs-container']/div[1]/p/iframe >> internal:control=en
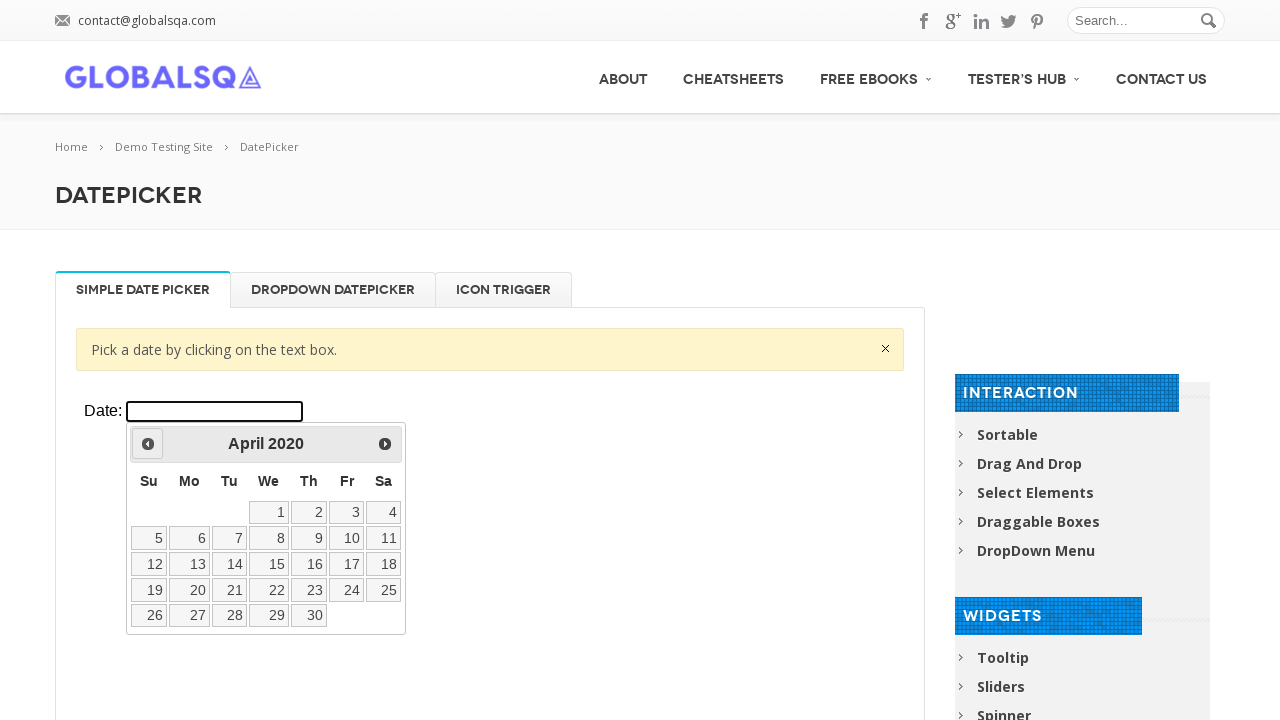

Clicked previous button to navigate backward in years (target: 2008) at (148, 444) on xpath=//div[@class='resp-tabs-container']/div[1]/p/iframe >> internal:control=en
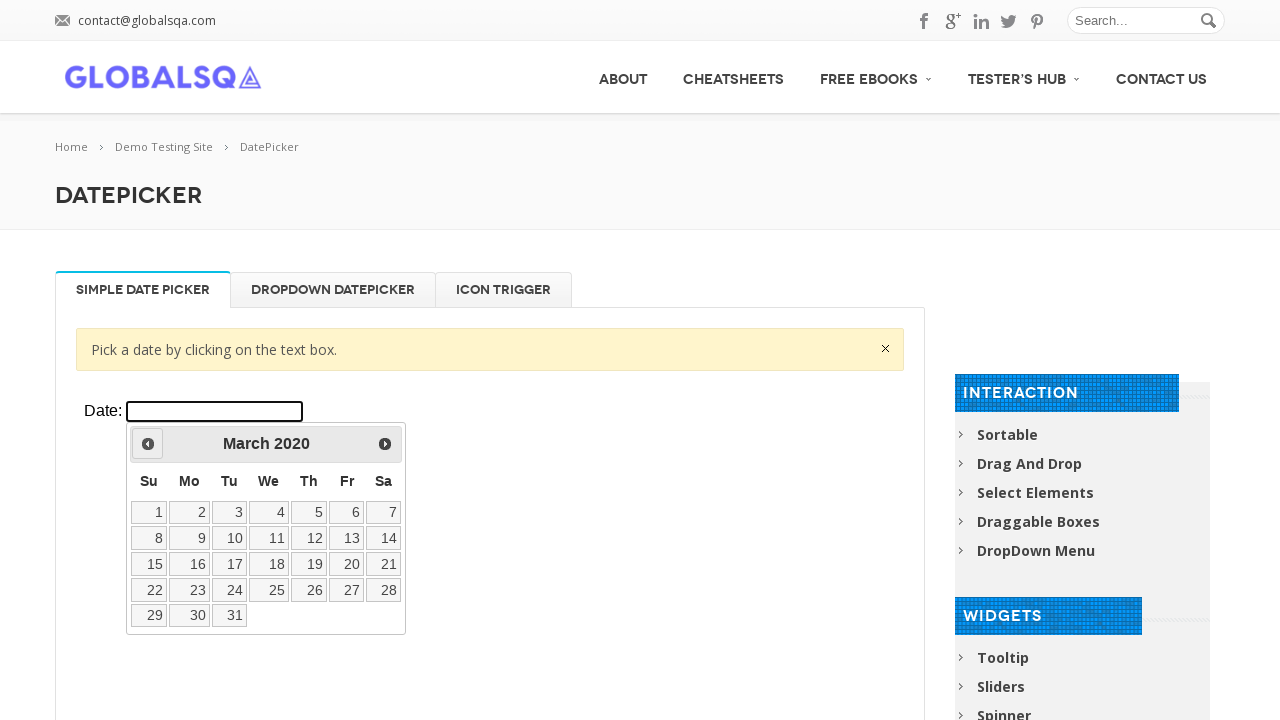

Clicked previous button to navigate backward in years (target: 2008) at (148, 444) on xpath=//div[@class='resp-tabs-container']/div[1]/p/iframe >> internal:control=en
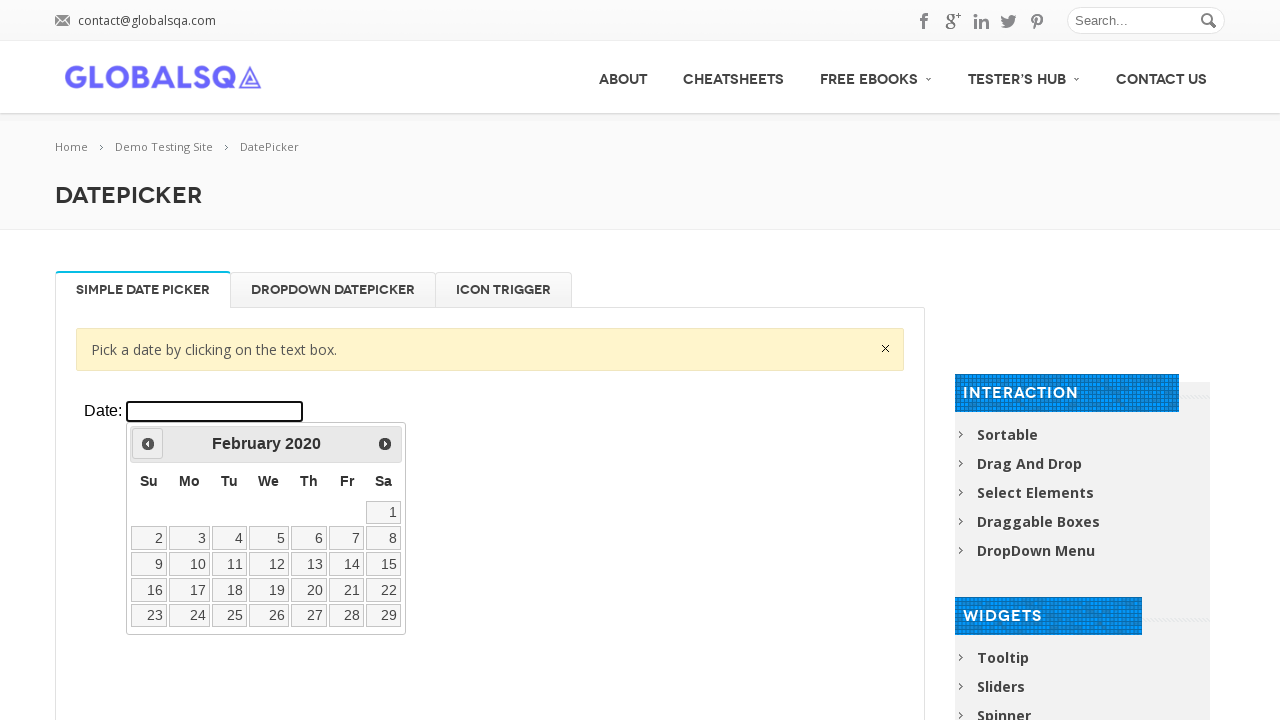

Clicked previous button to navigate backward in years (target: 2008) at (148, 444) on xpath=//div[@class='resp-tabs-container']/div[1]/p/iframe >> internal:control=en
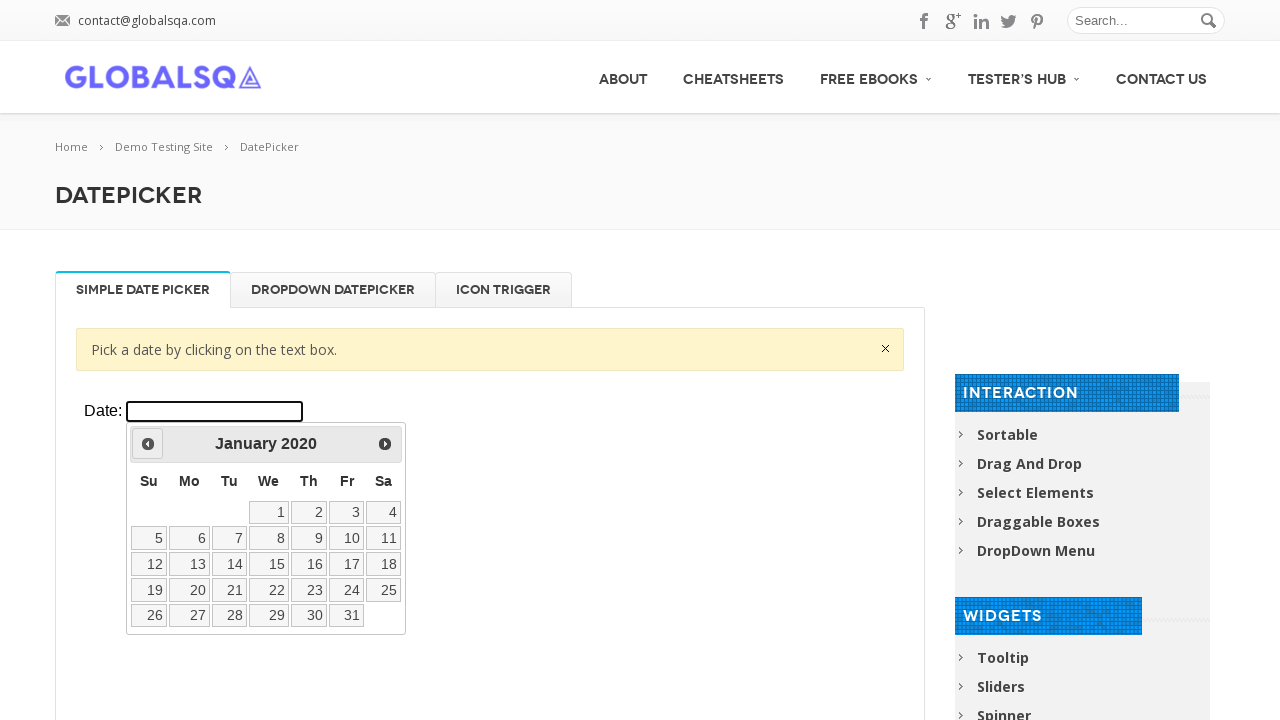

Clicked previous button to navigate backward in years (target: 2008) at (148, 444) on xpath=//div[@class='resp-tabs-container']/div[1]/p/iframe >> internal:control=en
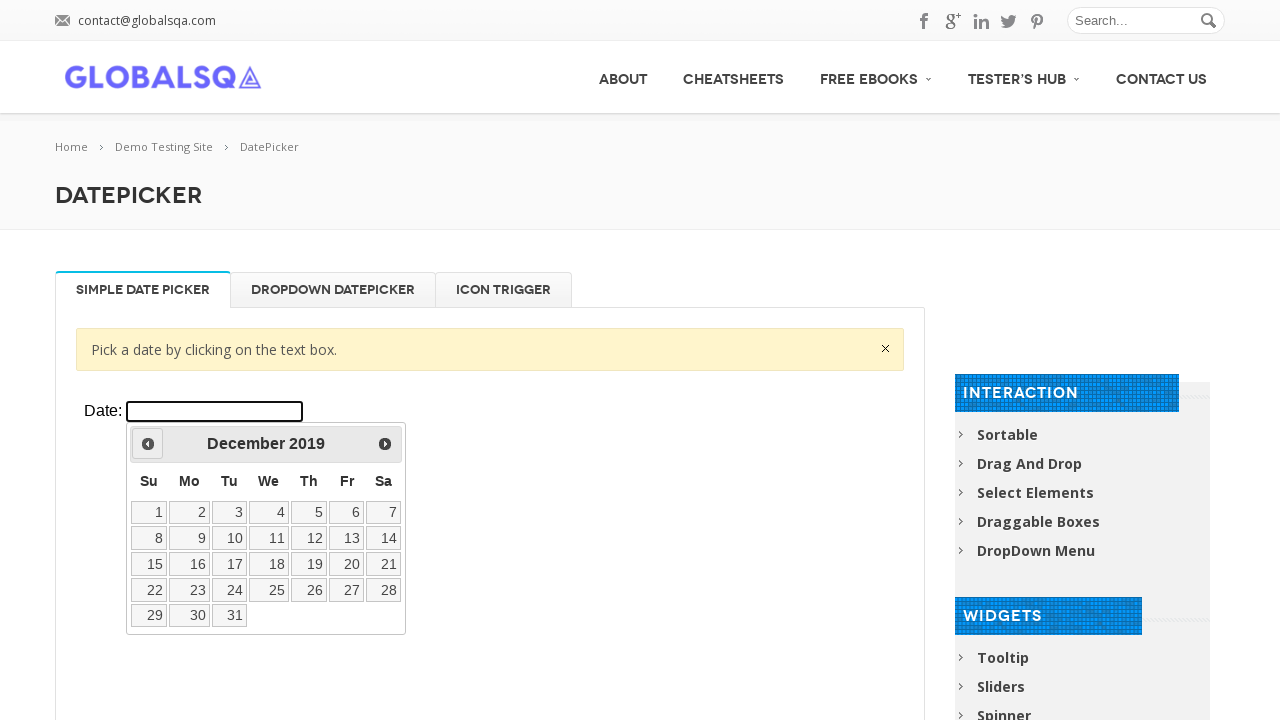

Clicked previous button to navigate backward in years (target: 2008) at (148, 444) on xpath=//div[@class='resp-tabs-container']/div[1]/p/iframe >> internal:control=en
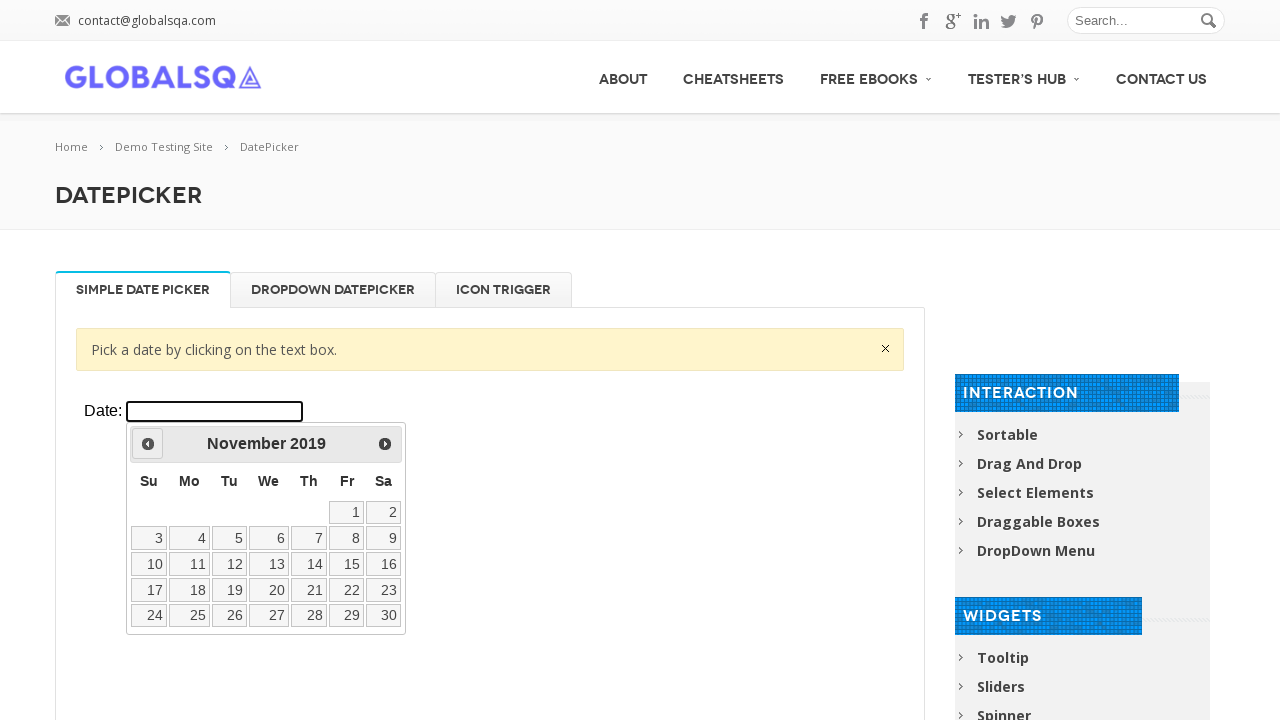

Clicked previous button to navigate backward in years (target: 2008) at (148, 444) on xpath=//div[@class='resp-tabs-container']/div[1]/p/iframe >> internal:control=en
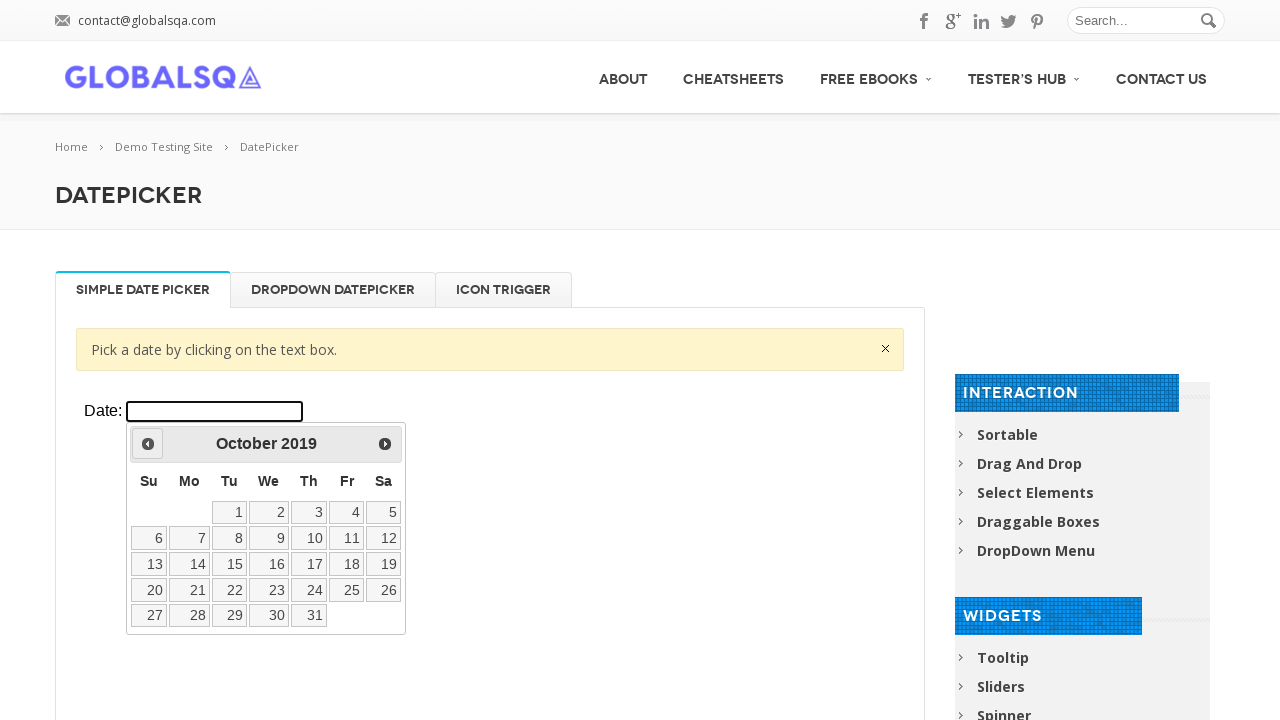

Clicked previous button to navigate backward in years (target: 2008) at (148, 444) on xpath=//div[@class='resp-tabs-container']/div[1]/p/iframe >> internal:control=en
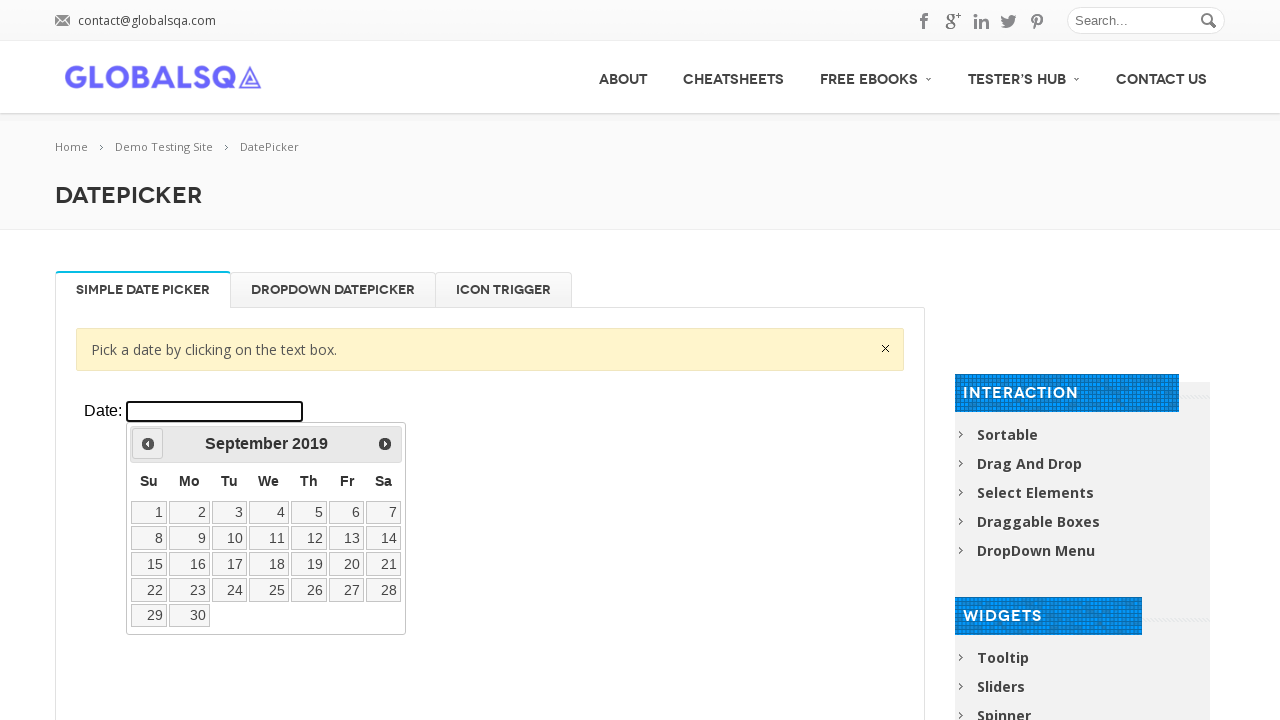

Clicked previous button to navigate backward in years (target: 2008) at (148, 444) on xpath=//div[@class='resp-tabs-container']/div[1]/p/iframe >> internal:control=en
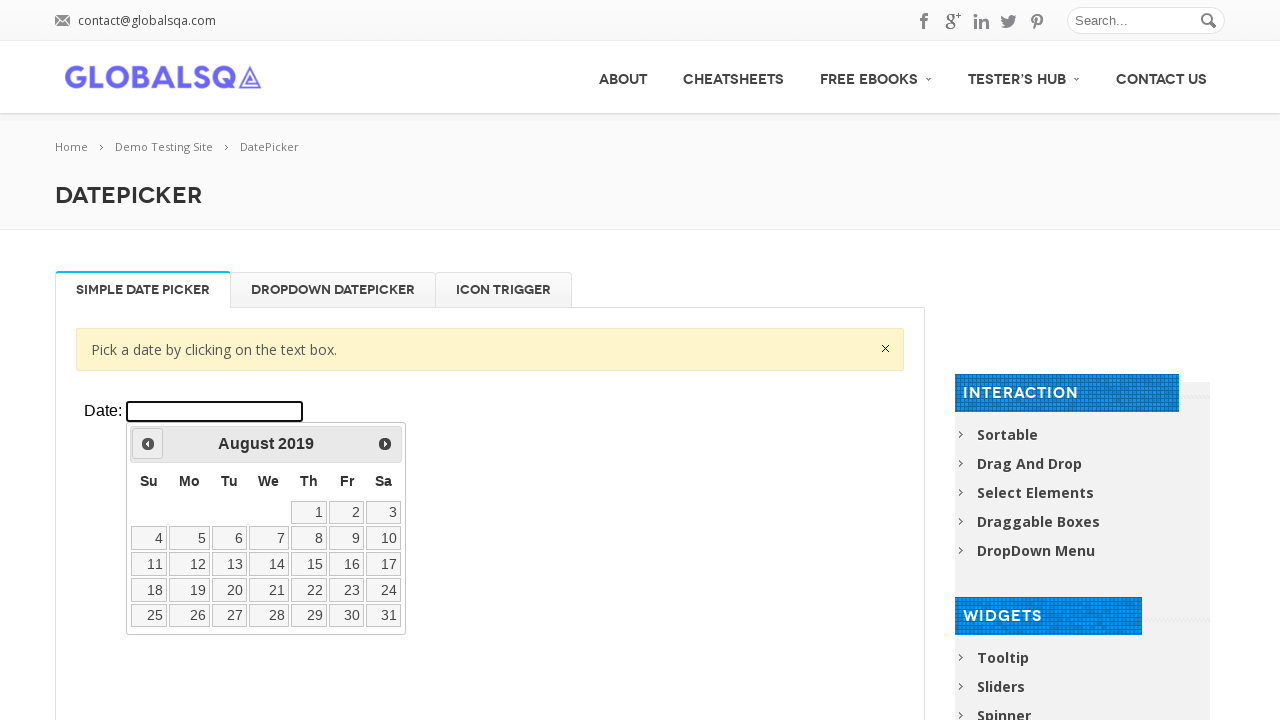

Clicked previous button to navigate backward in years (target: 2008) at (148, 444) on xpath=//div[@class='resp-tabs-container']/div[1]/p/iframe >> internal:control=en
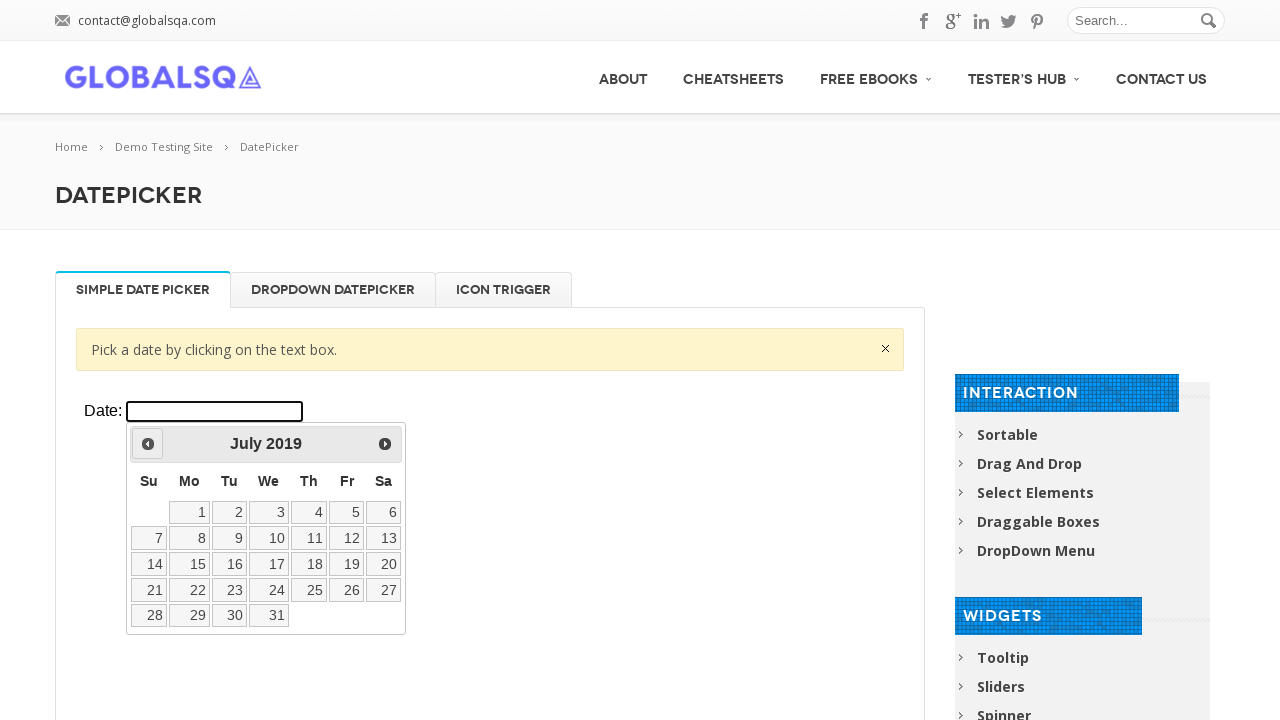

Clicked previous button to navigate backward in years (target: 2008) at (148, 444) on xpath=//div[@class='resp-tabs-container']/div[1]/p/iframe >> internal:control=en
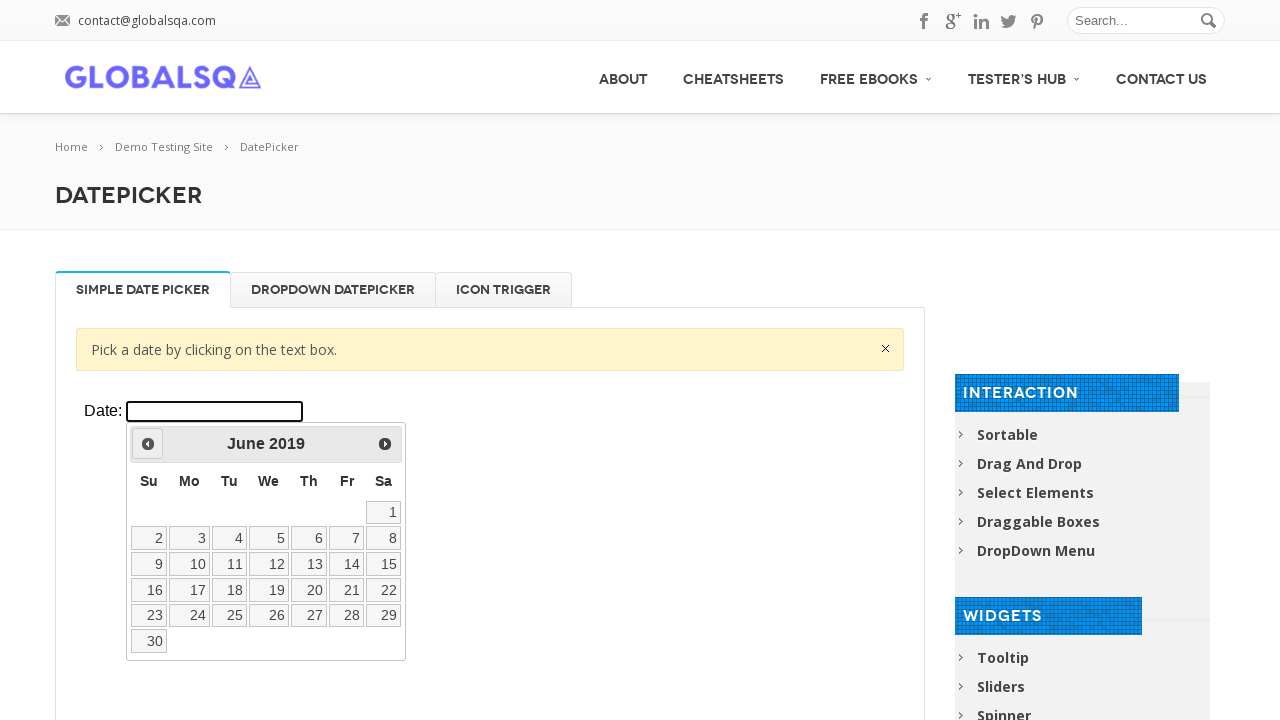

Clicked previous button to navigate backward in years (target: 2008) at (148, 444) on xpath=//div[@class='resp-tabs-container']/div[1]/p/iframe >> internal:control=en
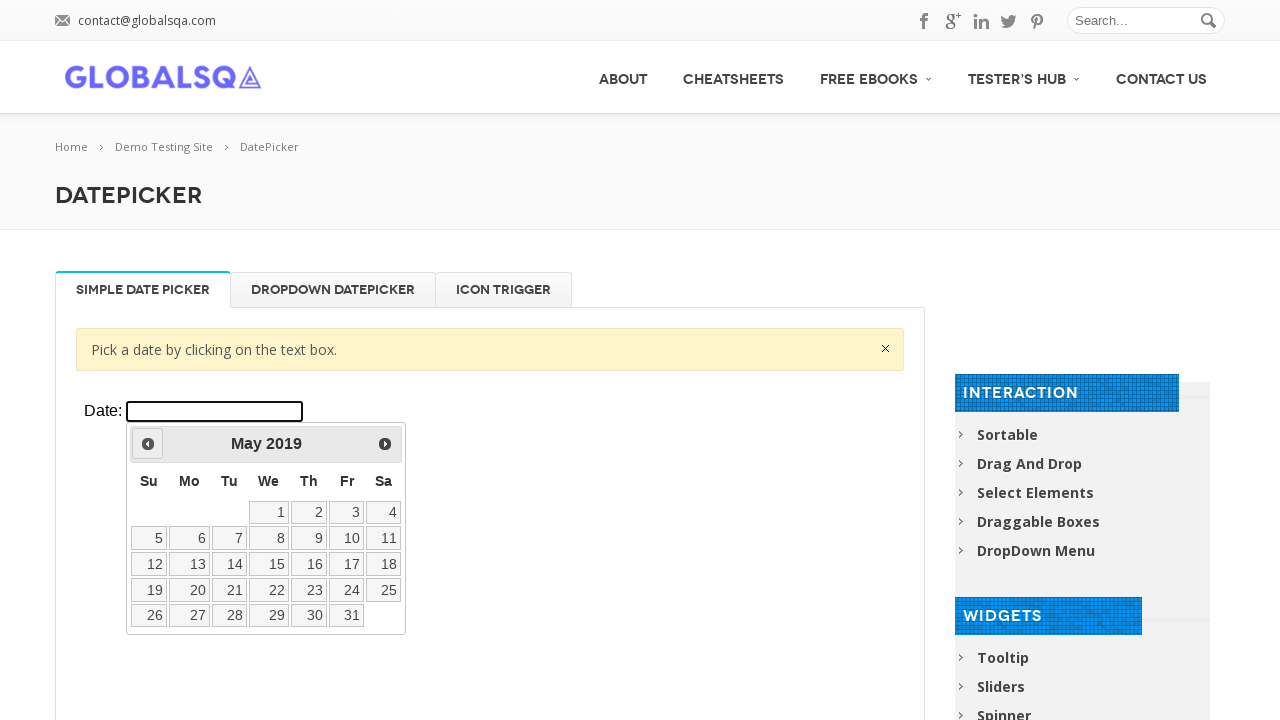

Clicked previous button to navigate backward in years (target: 2008) at (148, 444) on xpath=//div[@class='resp-tabs-container']/div[1]/p/iframe >> internal:control=en
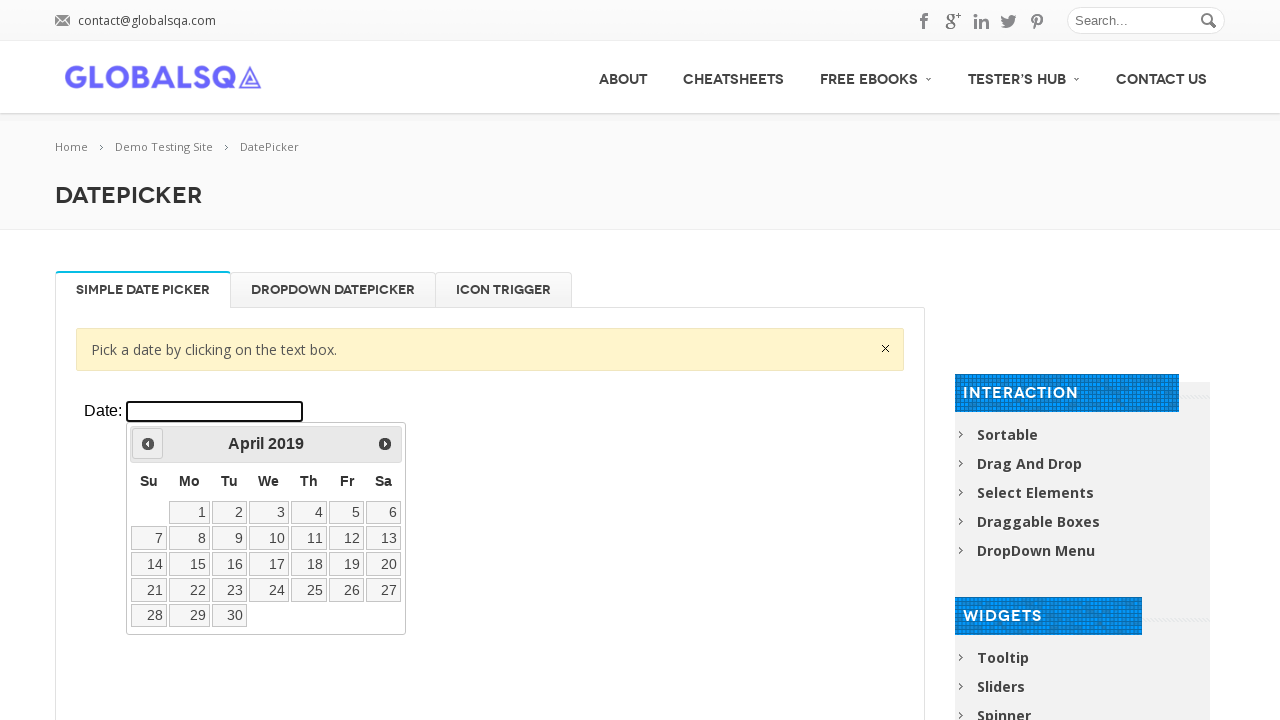

Clicked previous button to navigate backward in years (target: 2008) at (148, 444) on xpath=//div[@class='resp-tabs-container']/div[1]/p/iframe >> internal:control=en
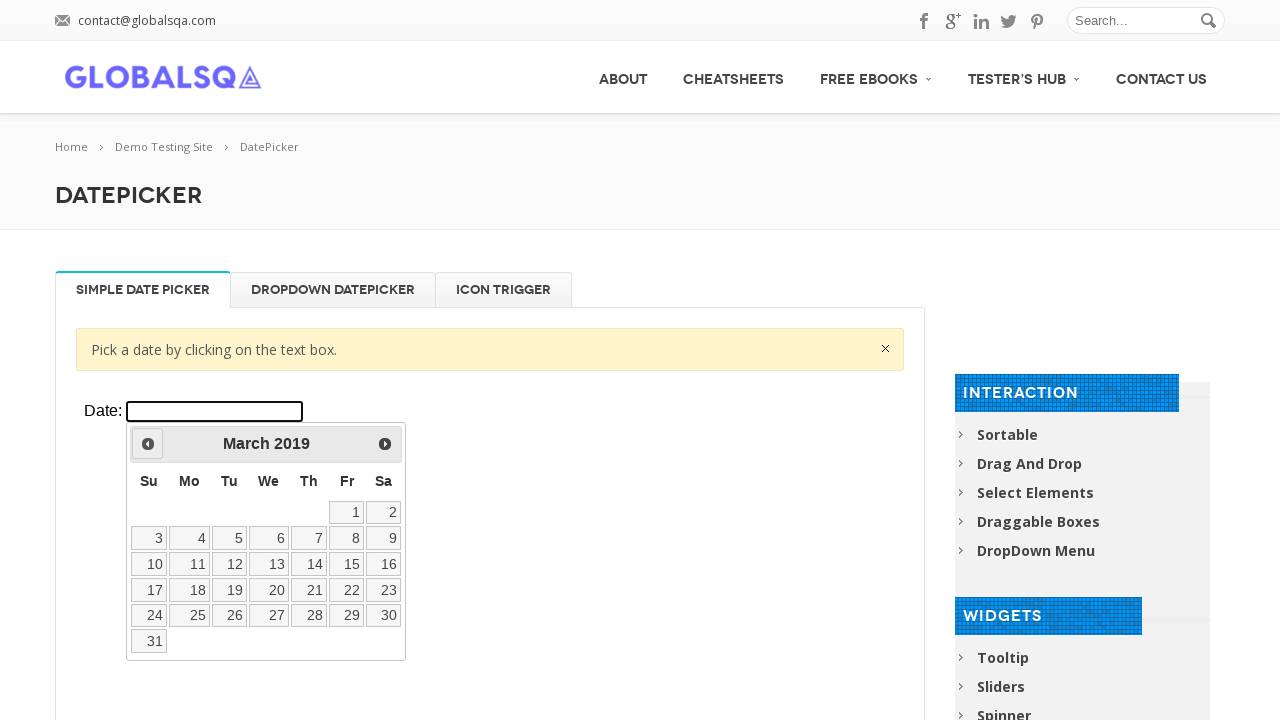

Clicked previous button to navigate backward in years (target: 2008) at (148, 444) on xpath=//div[@class='resp-tabs-container']/div[1]/p/iframe >> internal:control=en
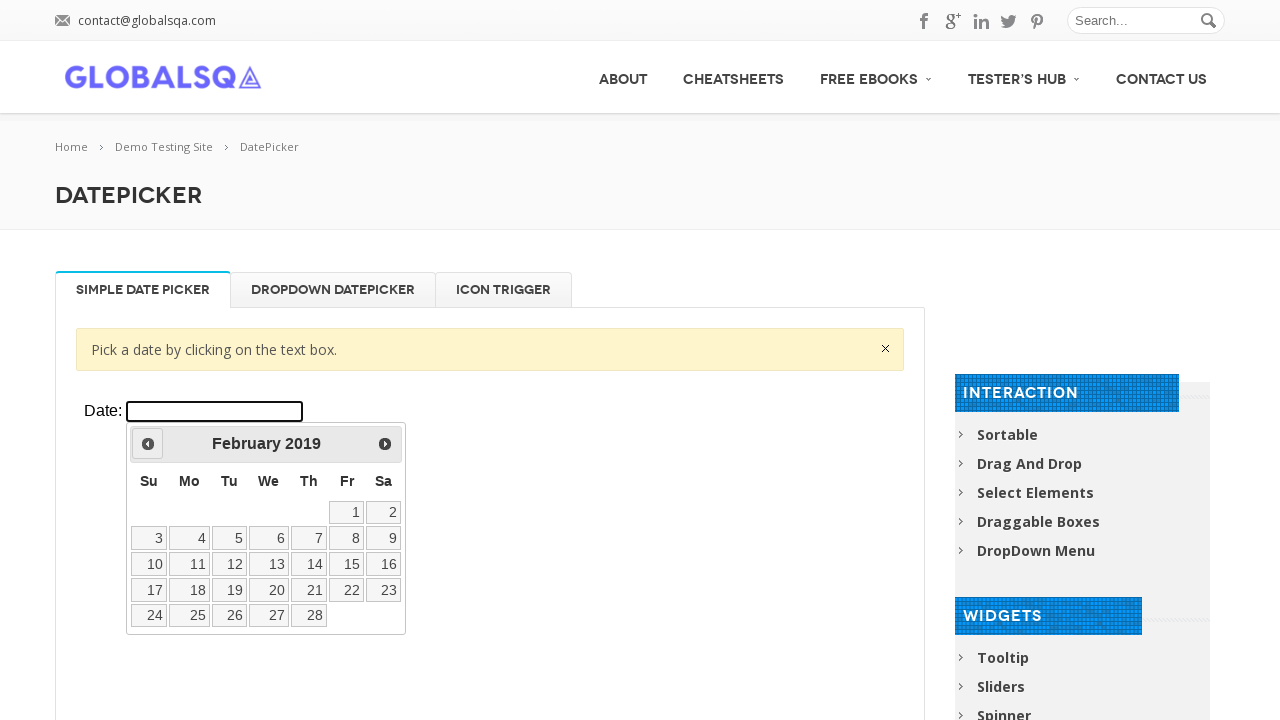

Clicked previous button to navigate backward in years (target: 2008) at (148, 444) on xpath=//div[@class='resp-tabs-container']/div[1]/p/iframe >> internal:control=en
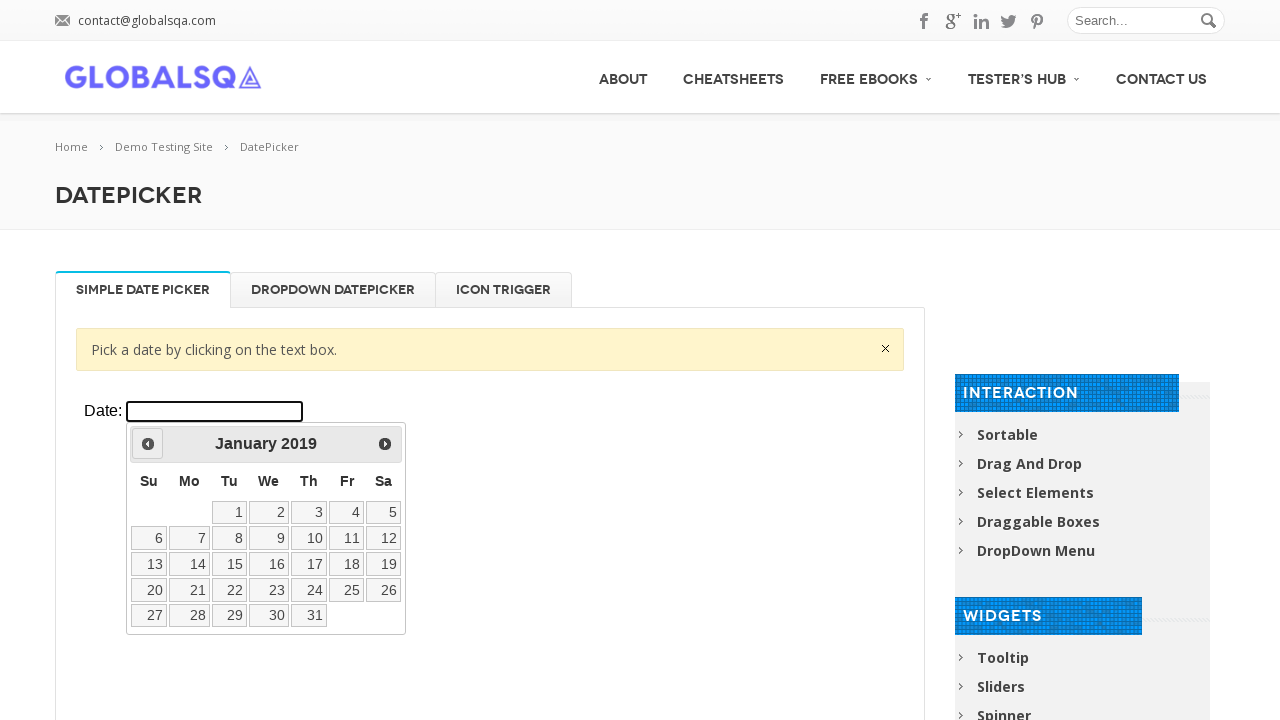

Clicked previous button to navigate backward in years (target: 2008) at (148, 444) on xpath=//div[@class='resp-tabs-container']/div[1]/p/iframe >> internal:control=en
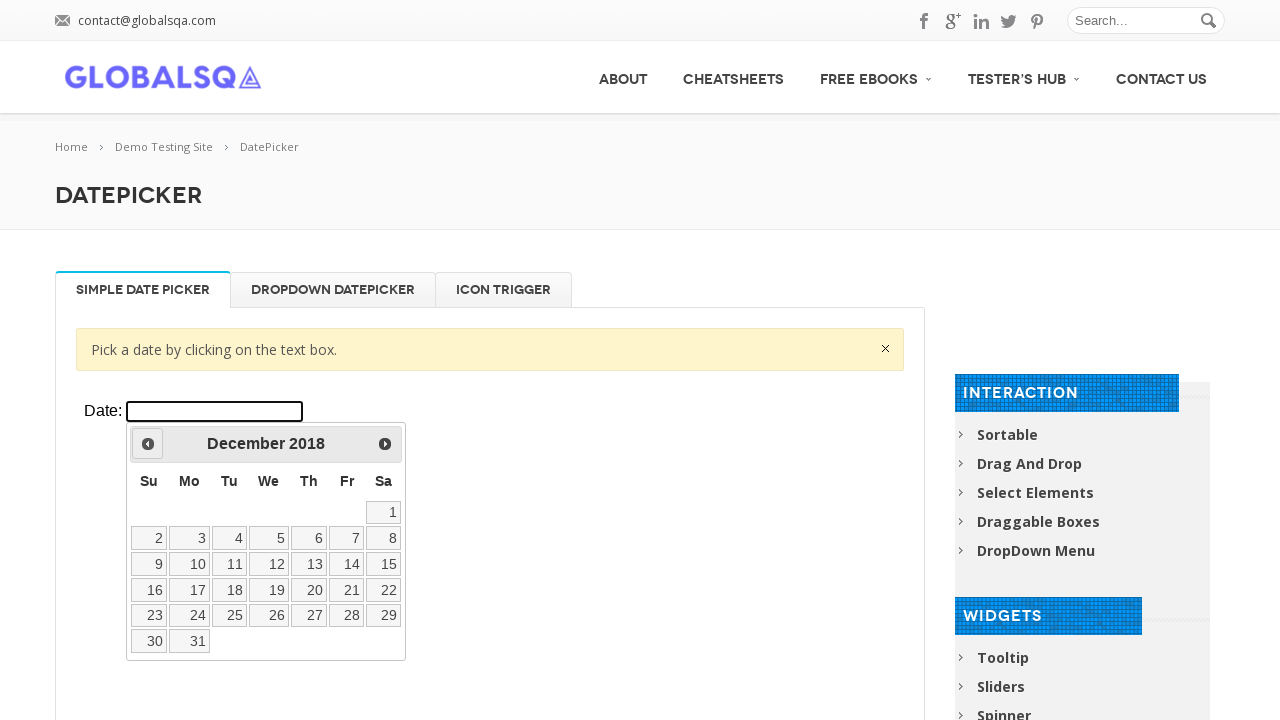

Clicked previous button to navigate backward in years (target: 2008) at (148, 444) on xpath=//div[@class='resp-tabs-container']/div[1]/p/iframe >> internal:control=en
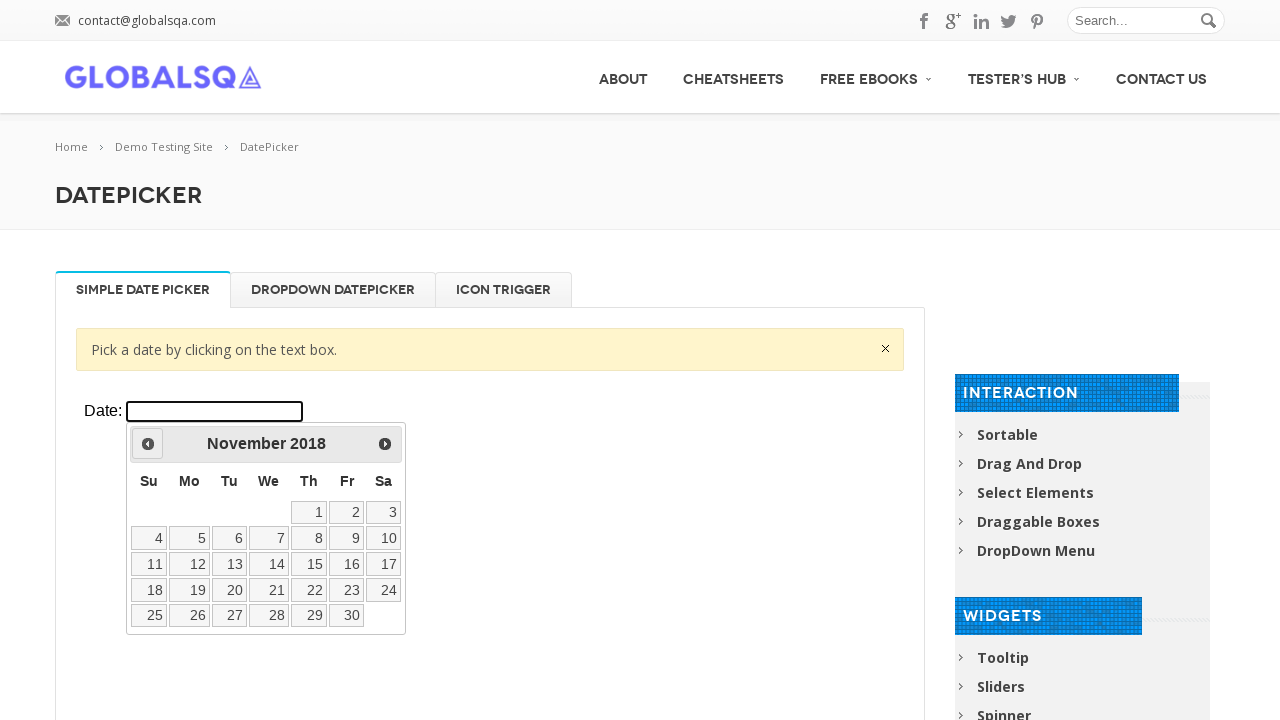

Clicked previous button to navigate backward in years (target: 2008) at (148, 444) on xpath=//div[@class='resp-tabs-container']/div[1]/p/iframe >> internal:control=en
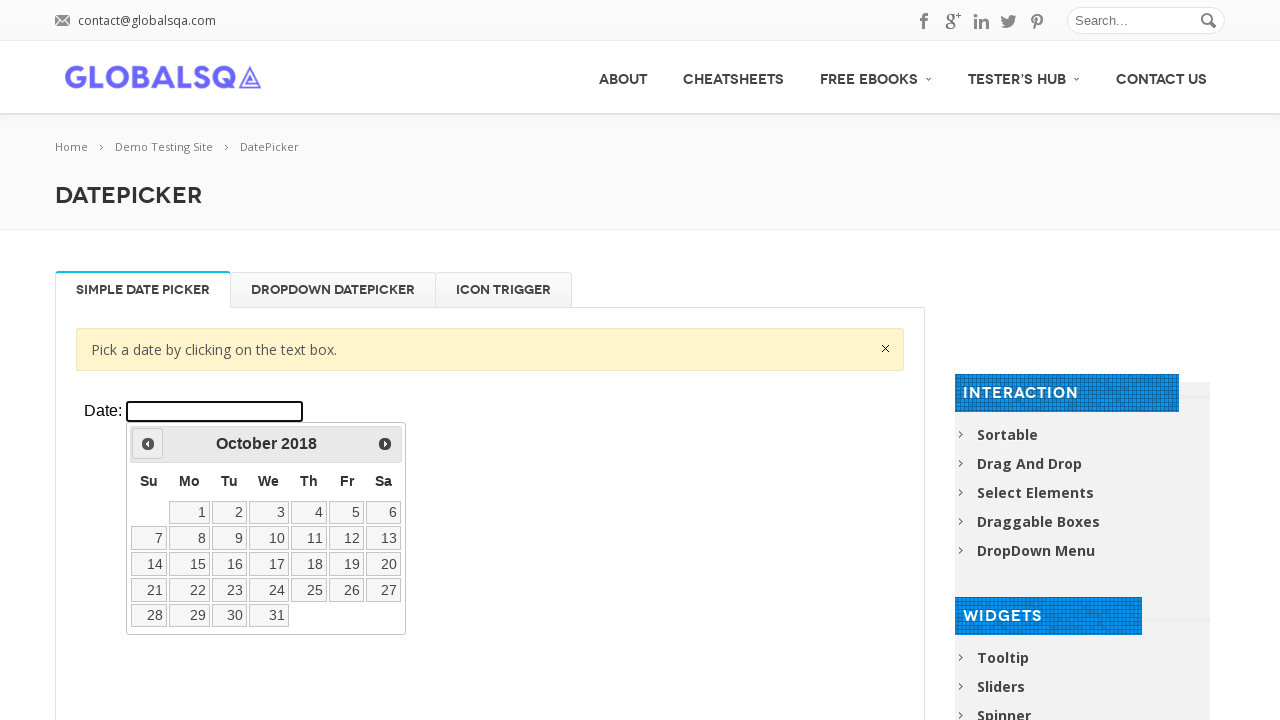

Clicked previous button to navigate backward in years (target: 2008) at (148, 444) on xpath=//div[@class='resp-tabs-container']/div[1]/p/iframe >> internal:control=en
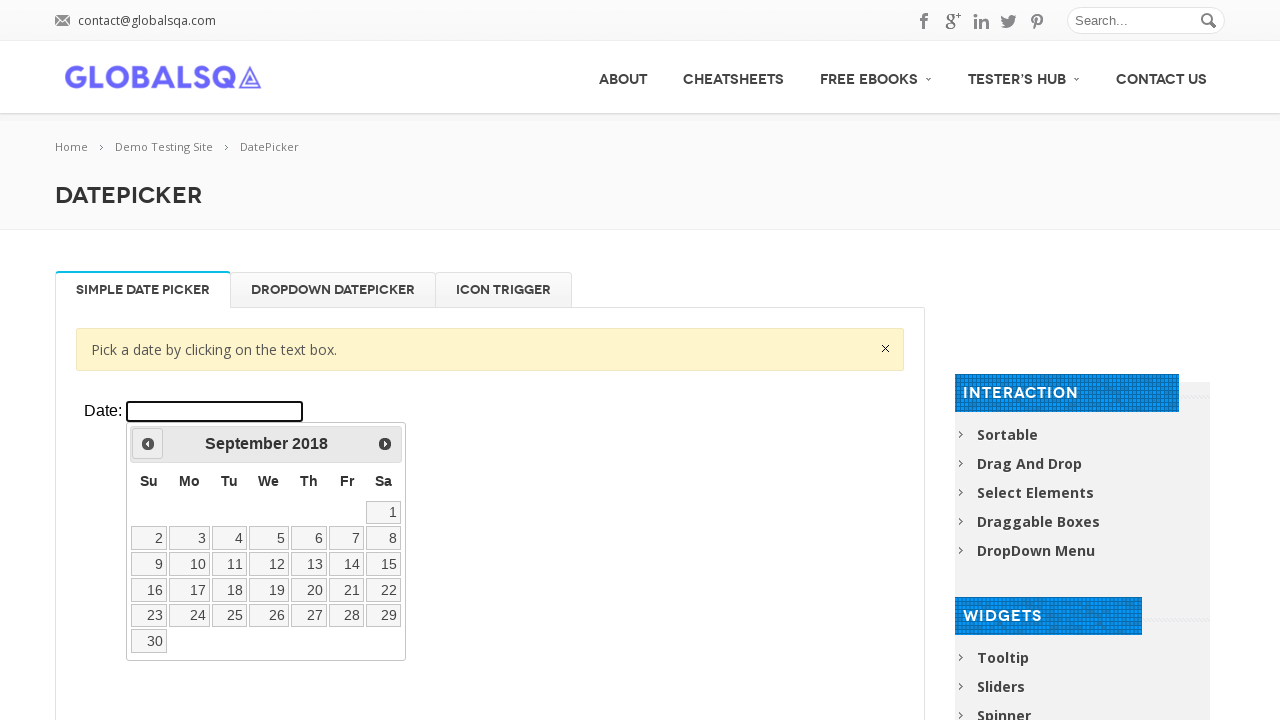

Clicked previous button to navigate backward in years (target: 2008) at (148, 444) on xpath=//div[@class='resp-tabs-container']/div[1]/p/iframe >> internal:control=en
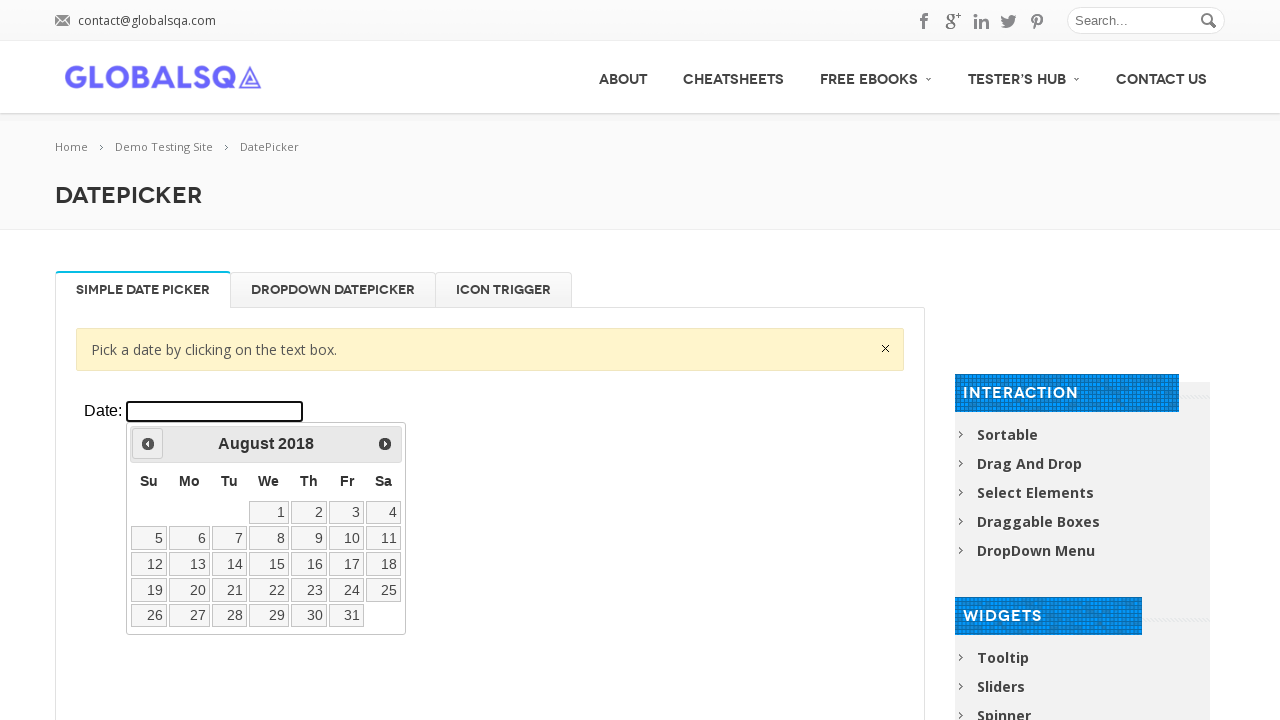

Clicked previous button to navigate backward in years (target: 2008) at (148, 444) on xpath=//div[@class='resp-tabs-container']/div[1]/p/iframe >> internal:control=en
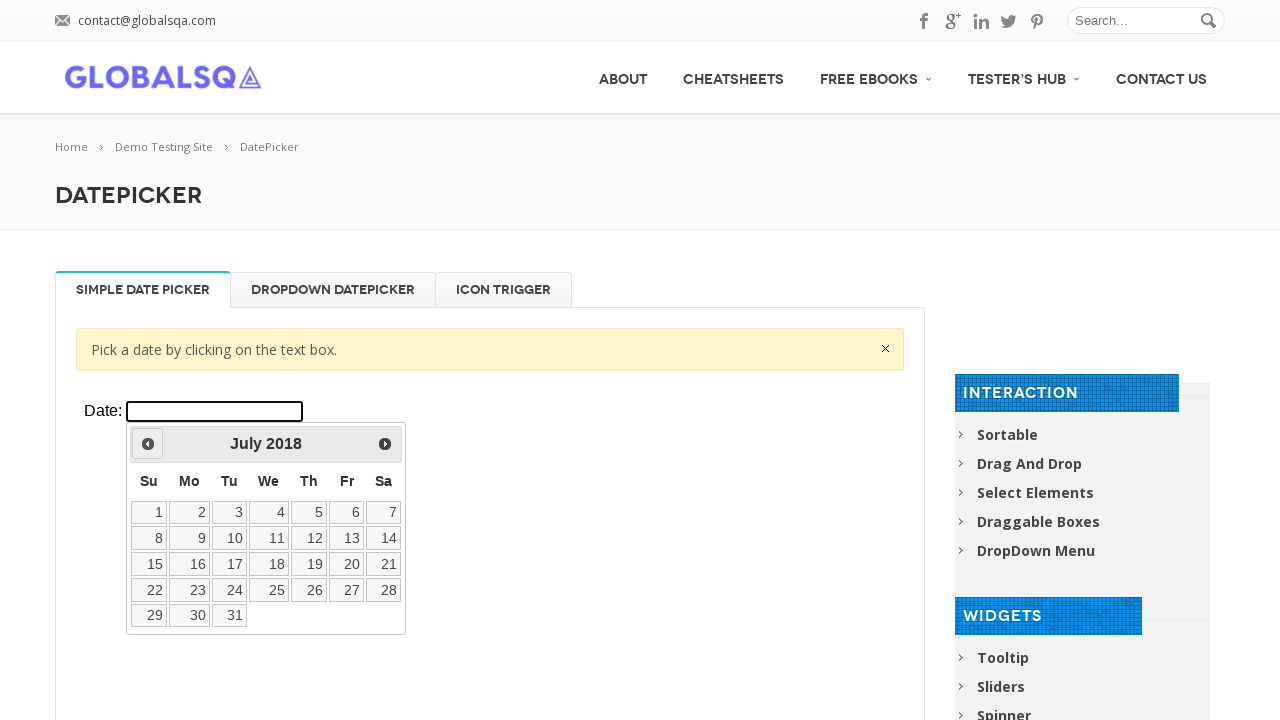

Clicked previous button to navigate backward in years (target: 2008) at (148, 444) on xpath=//div[@class='resp-tabs-container']/div[1]/p/iframe >> internal:control=en
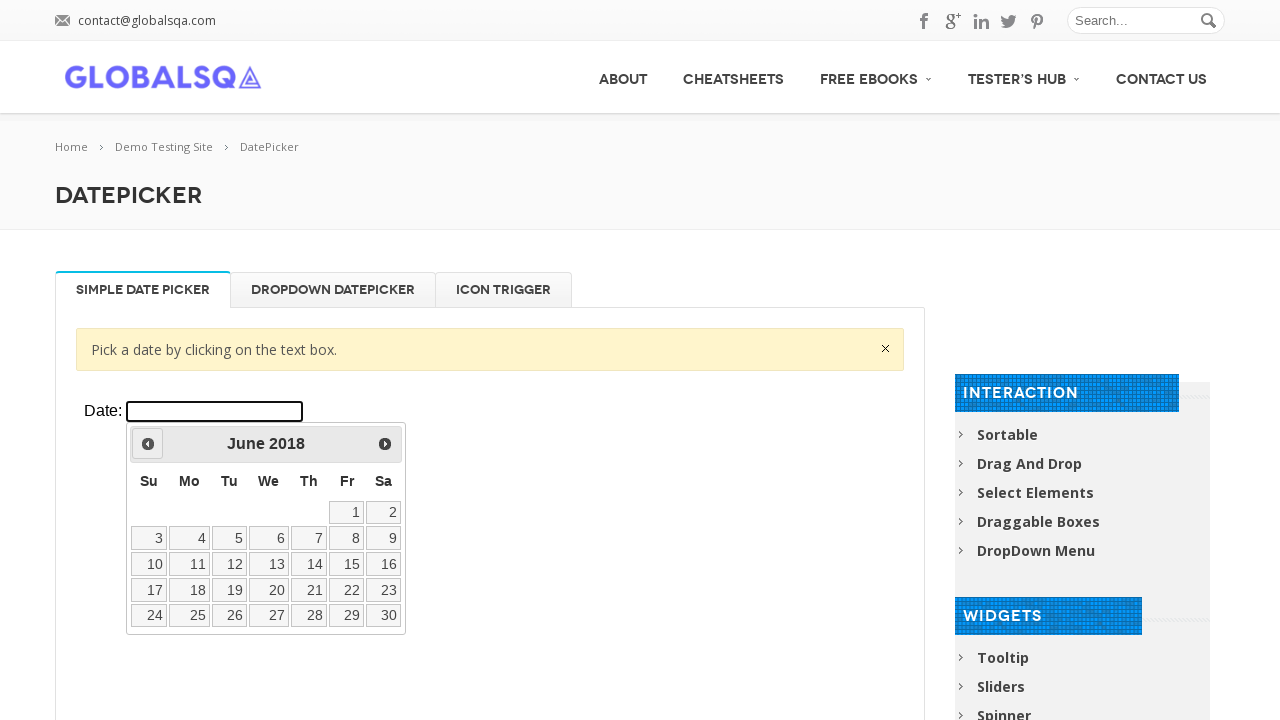

Clicked previous button to navigate backward in years (target: 2008) at (148, 444) on xpath=//div[@class='resp-tabs-container']/div[1]/p/iframe >> internal:control=en
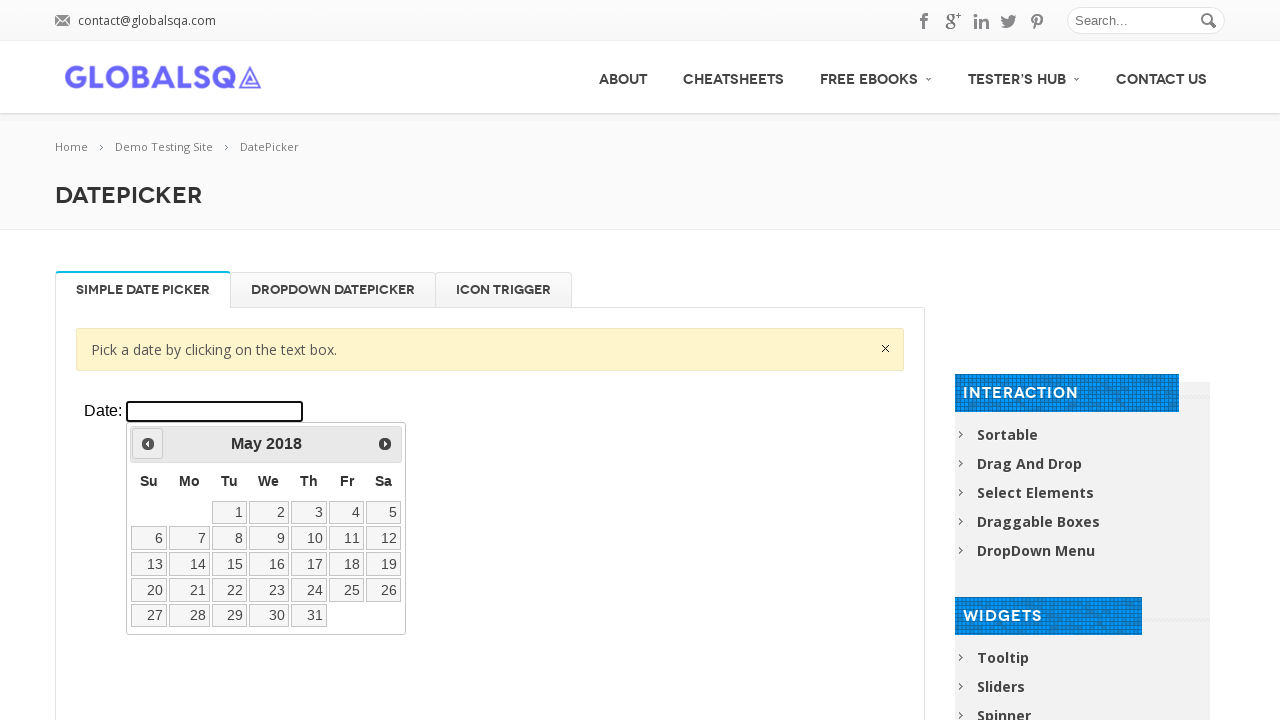

Clicked previous button to navigate backward in years (target: 2008) at (148, 444) on xpath=//div[@class='resp-tabs-container']/div[1]/p/iframe >> internal:control=en
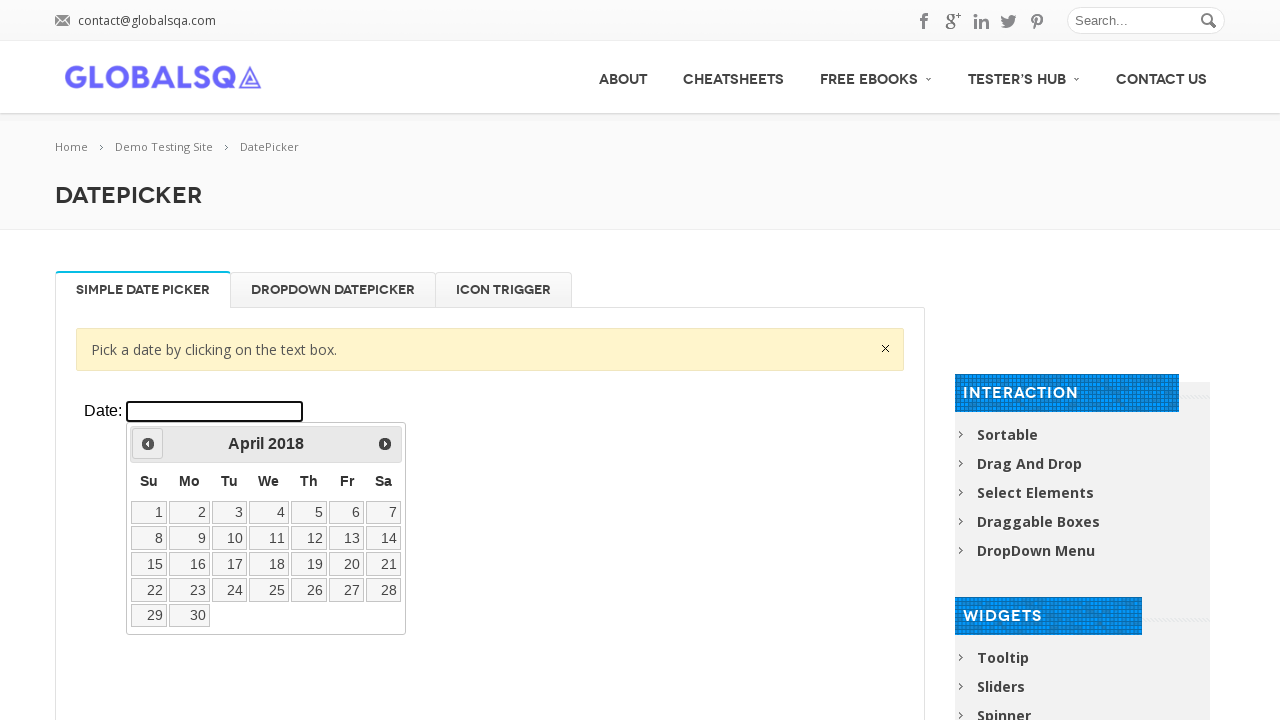

Clicked previous button to navigate backward in years (target: 2008) at (148, 444) on xpath=//div[@class='resp-tabs-container']/div[1]/p/iframe >> internal:control=en
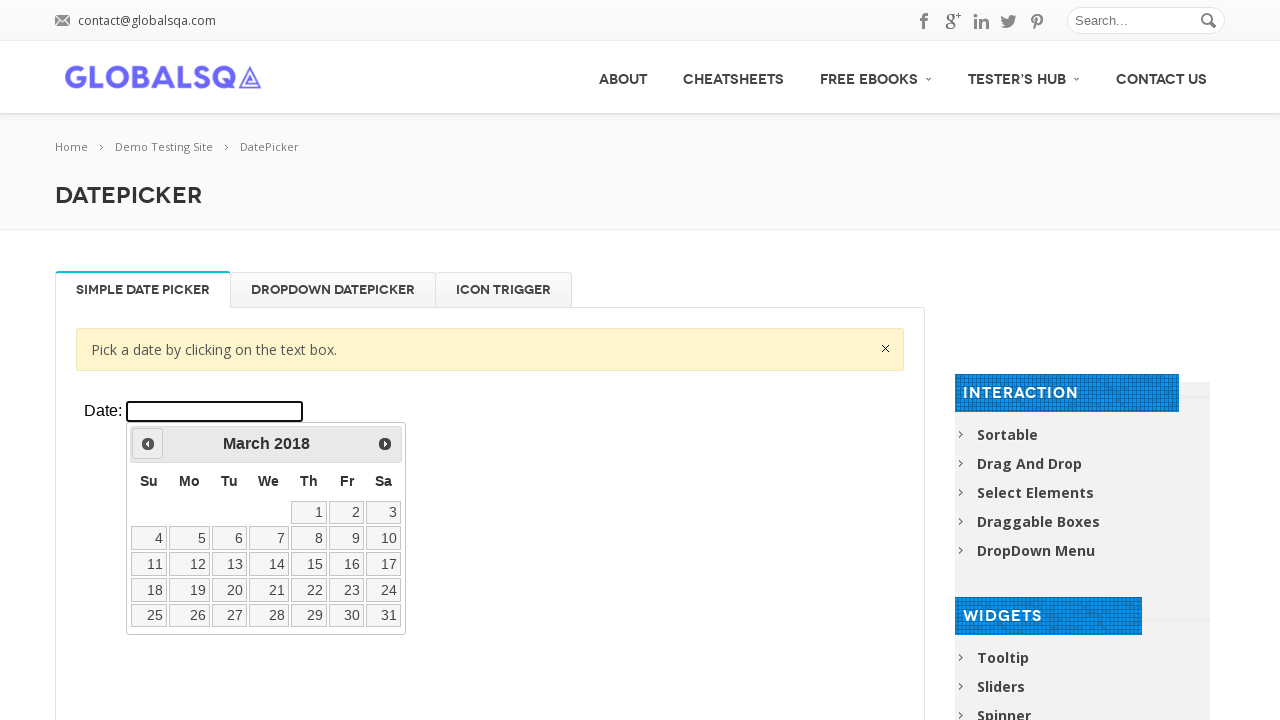

Clicked previous button to navigate backward in years (target: 2008) at (148, 444) on xpath=//div[@class='resp-tabs-container']/div[1]/p/iframe >> internal:control=en
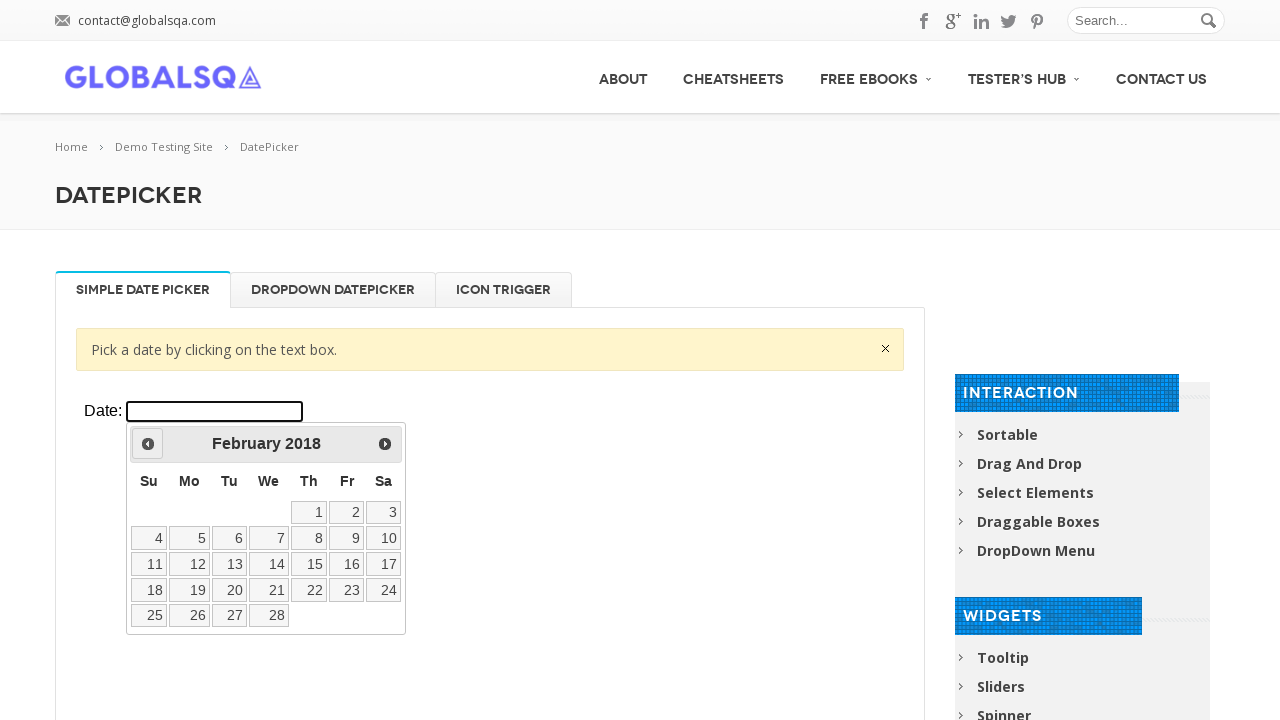

Clicked previous button to navigate backward in years (target: 2008) at (148, 444) on xpath=//div[@class='resp-tabs-container']/div[1]/p/iframe >> internal:control=en
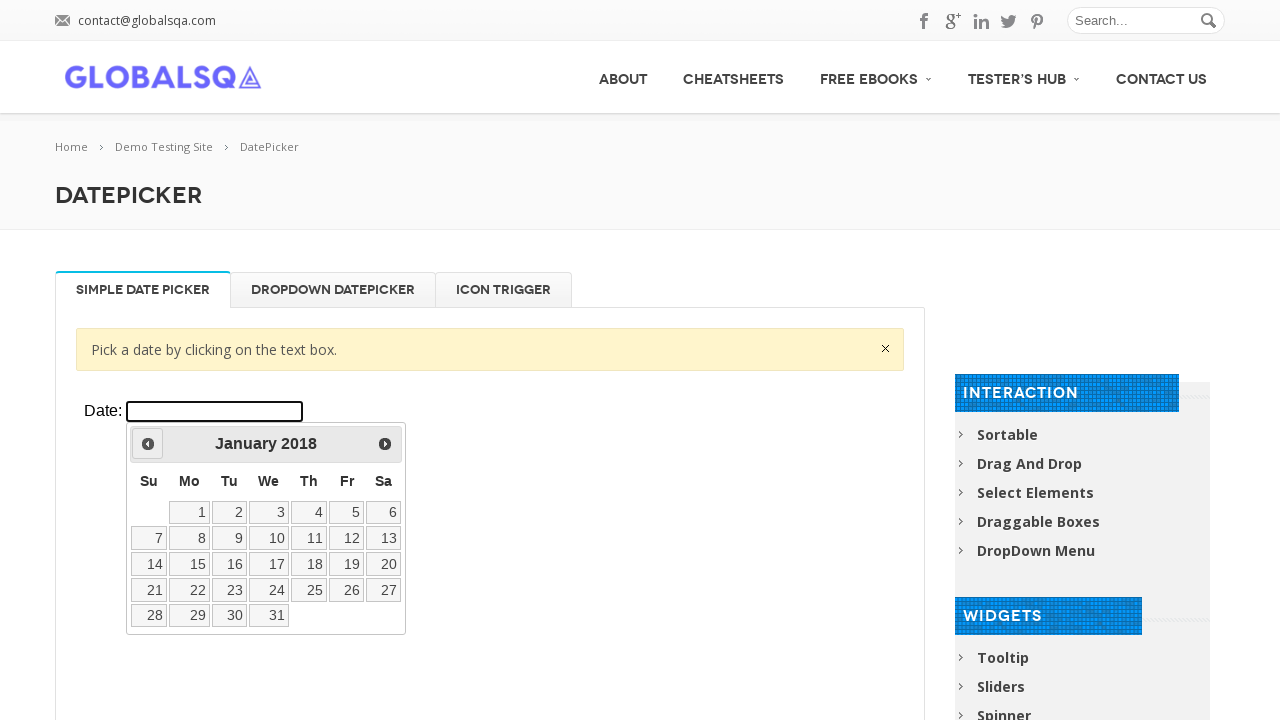

Clicked previous button to navigate backward in years (target: 2008) at (148, 444) on xpath=//div[@class='resp-tabs-container']/div[1]/p/iframe >> internal:control=en
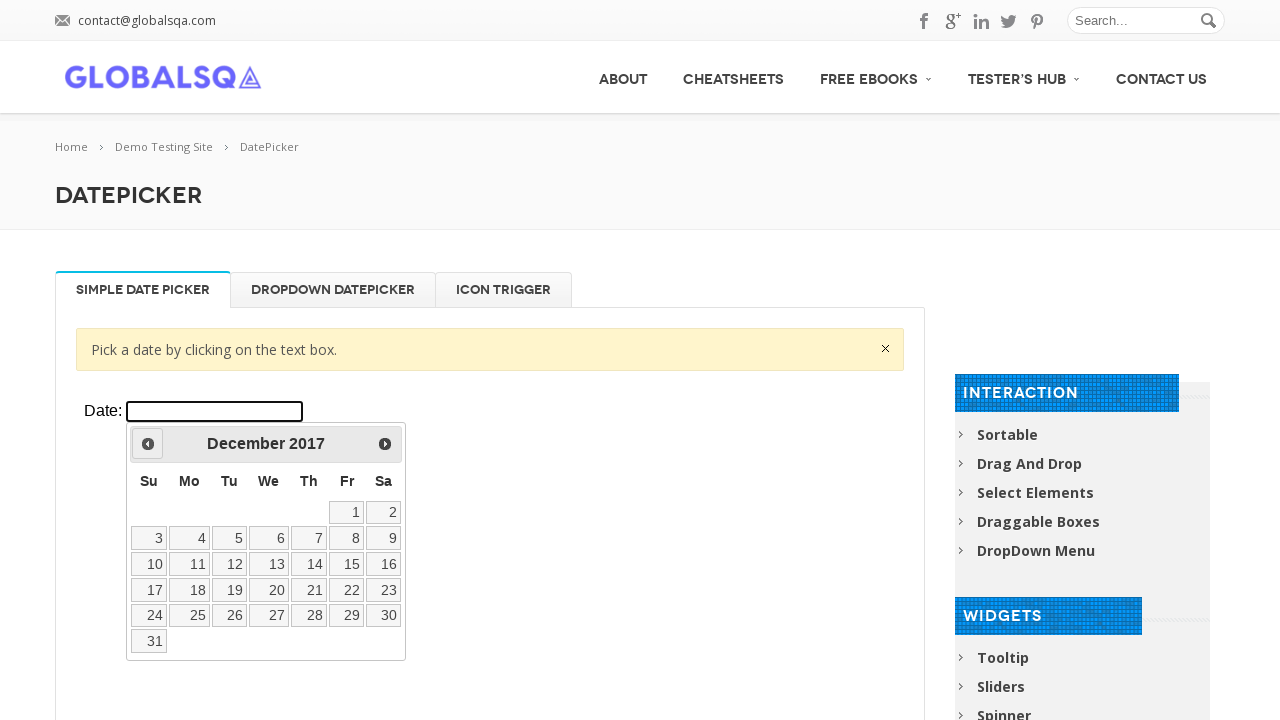

Clicked previous button to navigate backward in years (target: 2008) at (148, 444) on xpath=//div[@class='resp-tabs-container']/div[1]/p/iframe >> internal:control=en
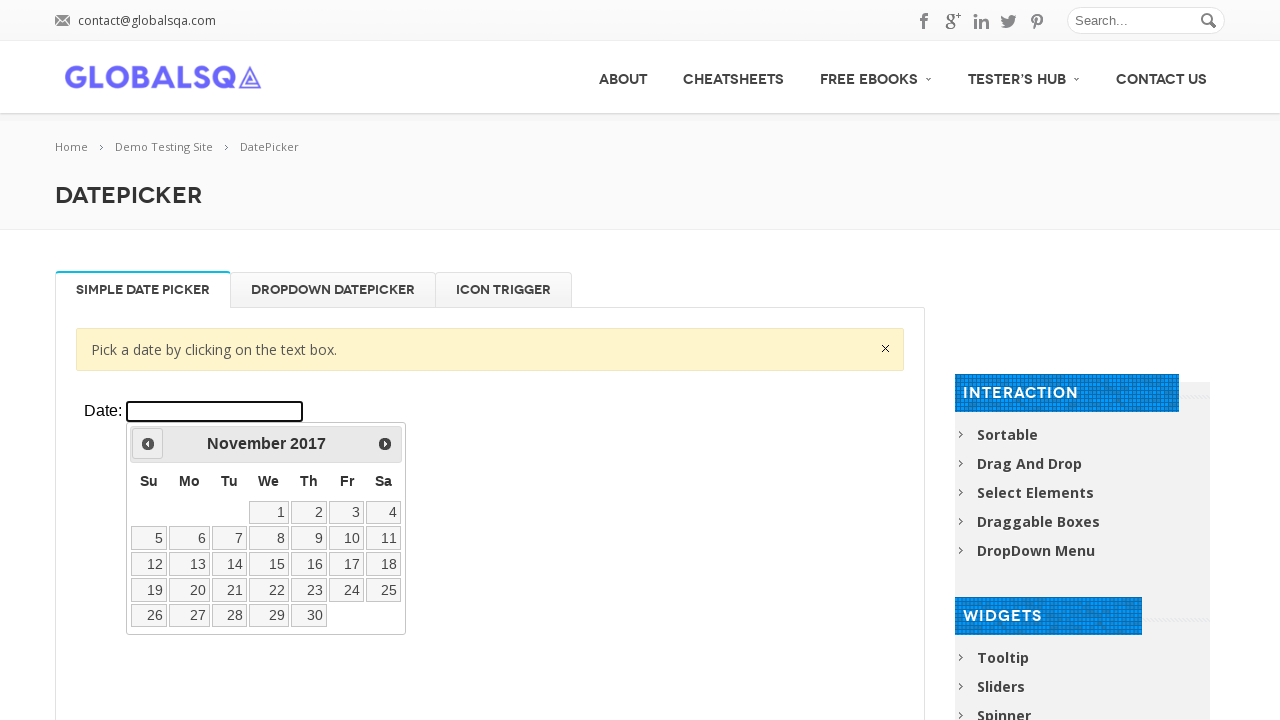

Clicked previous button to navigate backward in years (target: 2008) at (148, 444) on xpath=//div[@class='resp-tabs-container']/div[1]/p/iframe >> internal:control=en
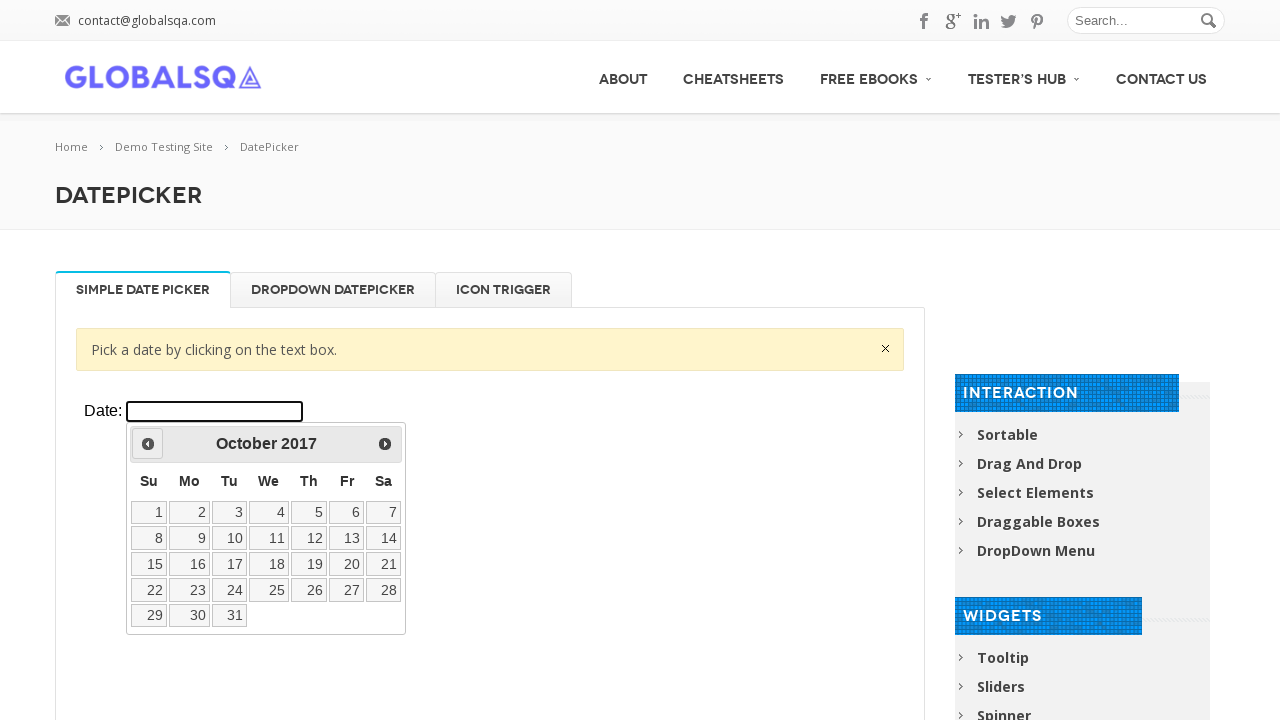

Clicked previous button to navigate backward in years (target: 2008) at (148, 444) on xpath=//div[@class='resp-tabs-container']/div[1]/p/iframe >> internal:control=en
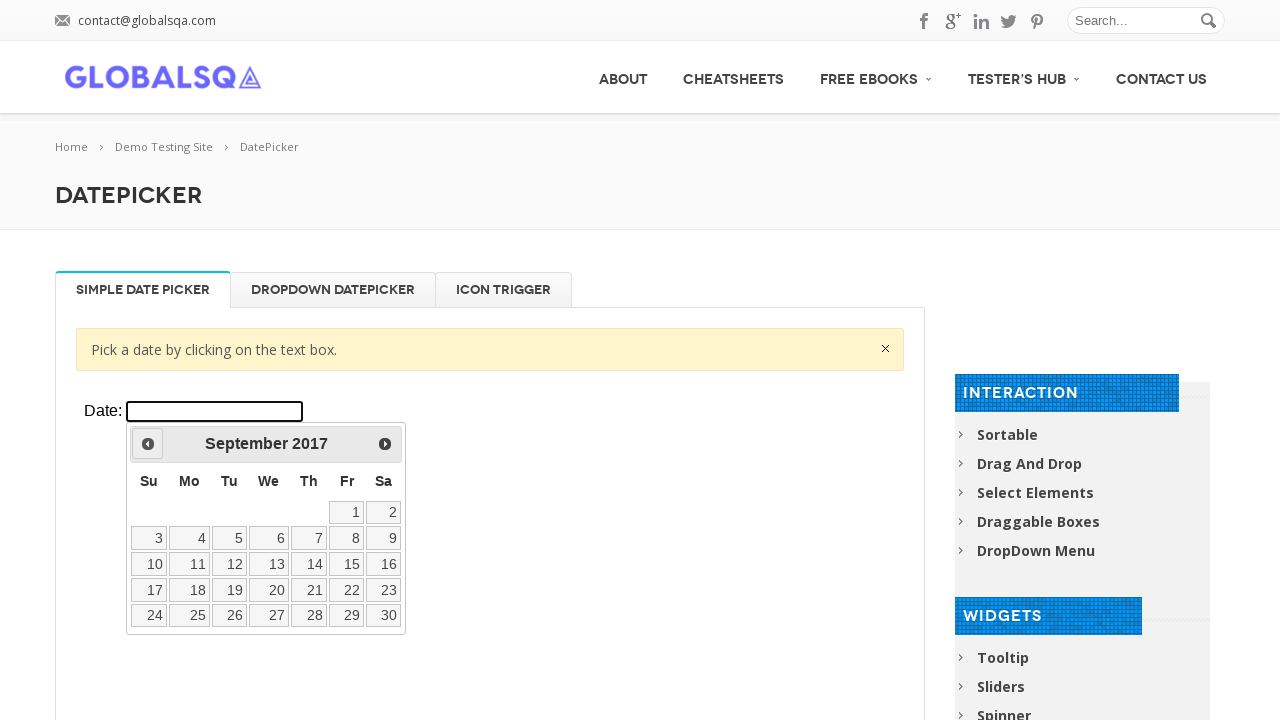

Clicked previous button to navigate backward in years (target: 2008) at (148, 444) on xpath=//div[@class='resp-tabs-container']/div[1]/p/iframe >> internal:control=en
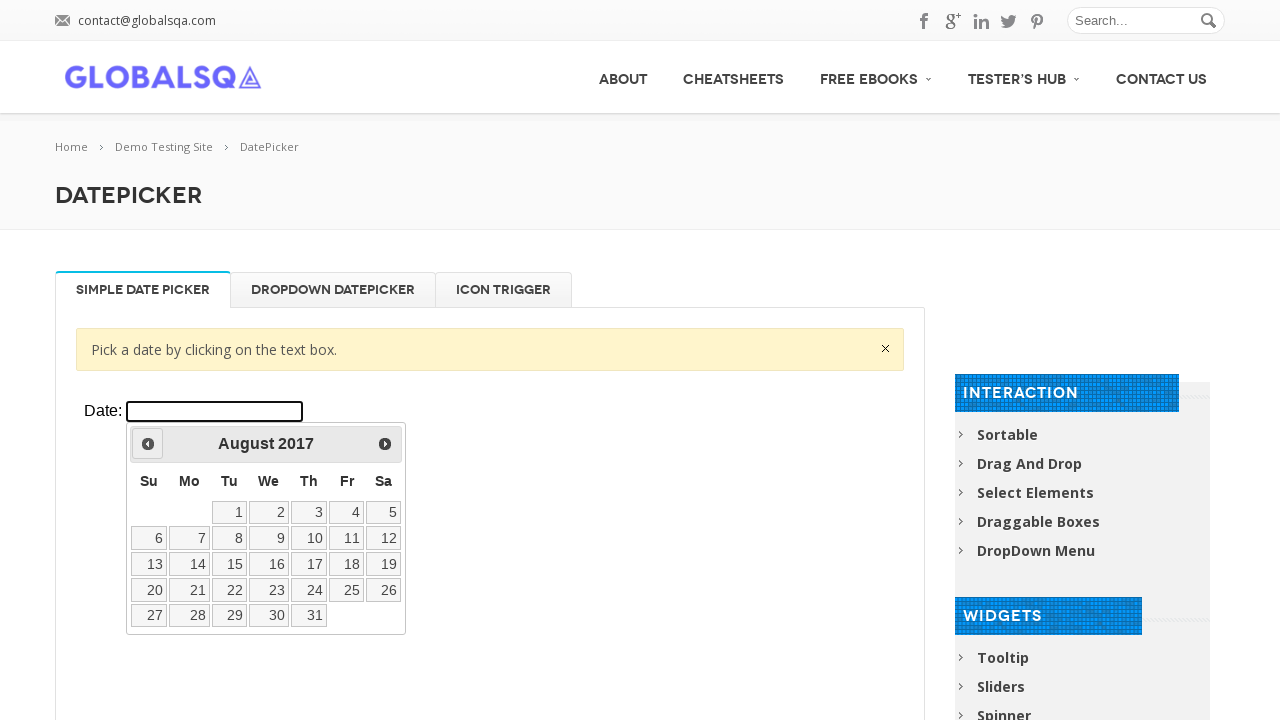

Clicked previous button to navigate backward in years (target: 2008) at (148, 444) on xpath=//div[@class='resp-tabs-container']/div[1]/p/iframe >> internal:control=en
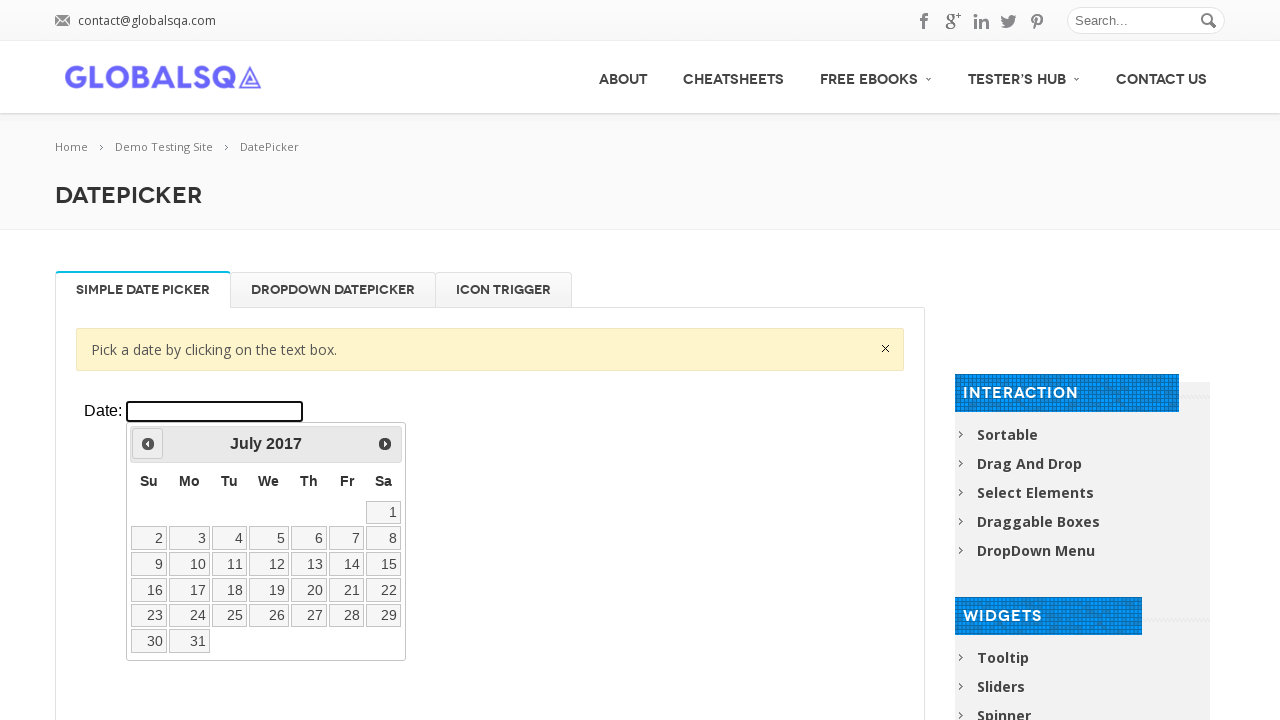

Clicked previous button to navigate backward in years (target: 2008) at (148, 444) on xpath=//div[@class='resp-tabs-container']/div[1]/p/iframe >> internal:control=en
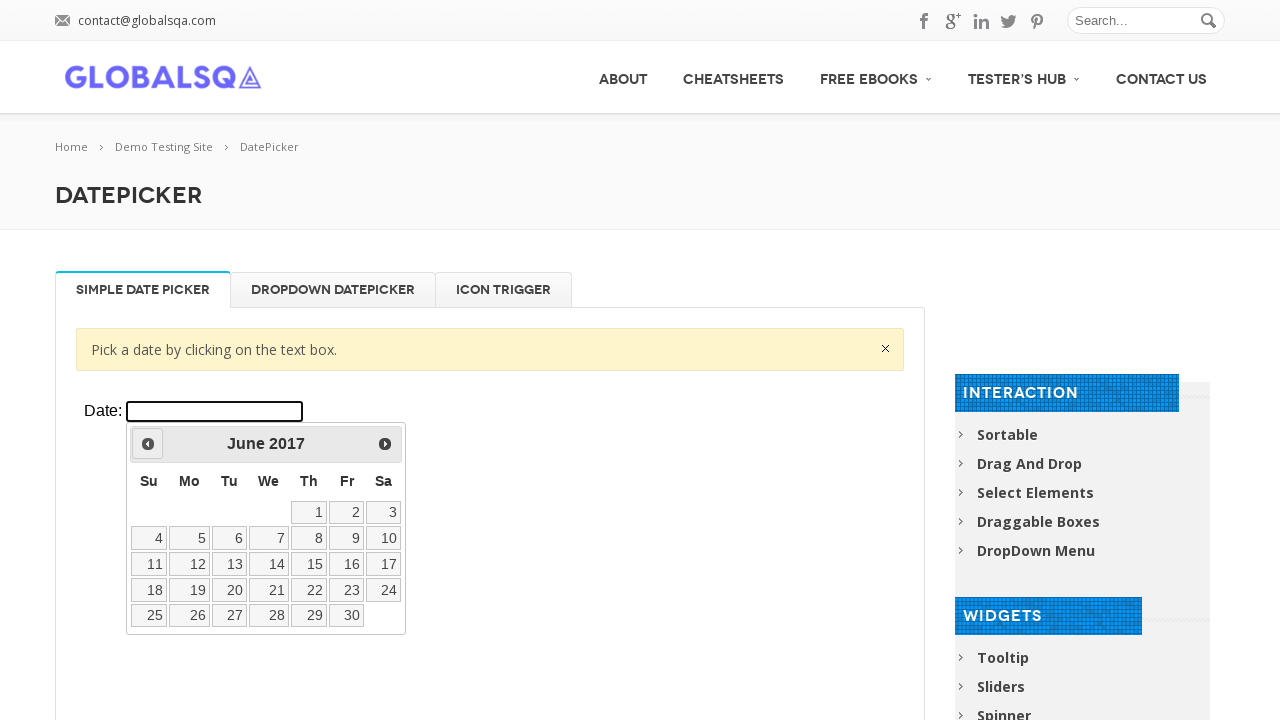

Clicked previous button to navigate backward in years (target: 2008) at (148, 444) on xpath=//div[@class='resp-tabs-container']/div[1]/p/iframe >> internal:control=en
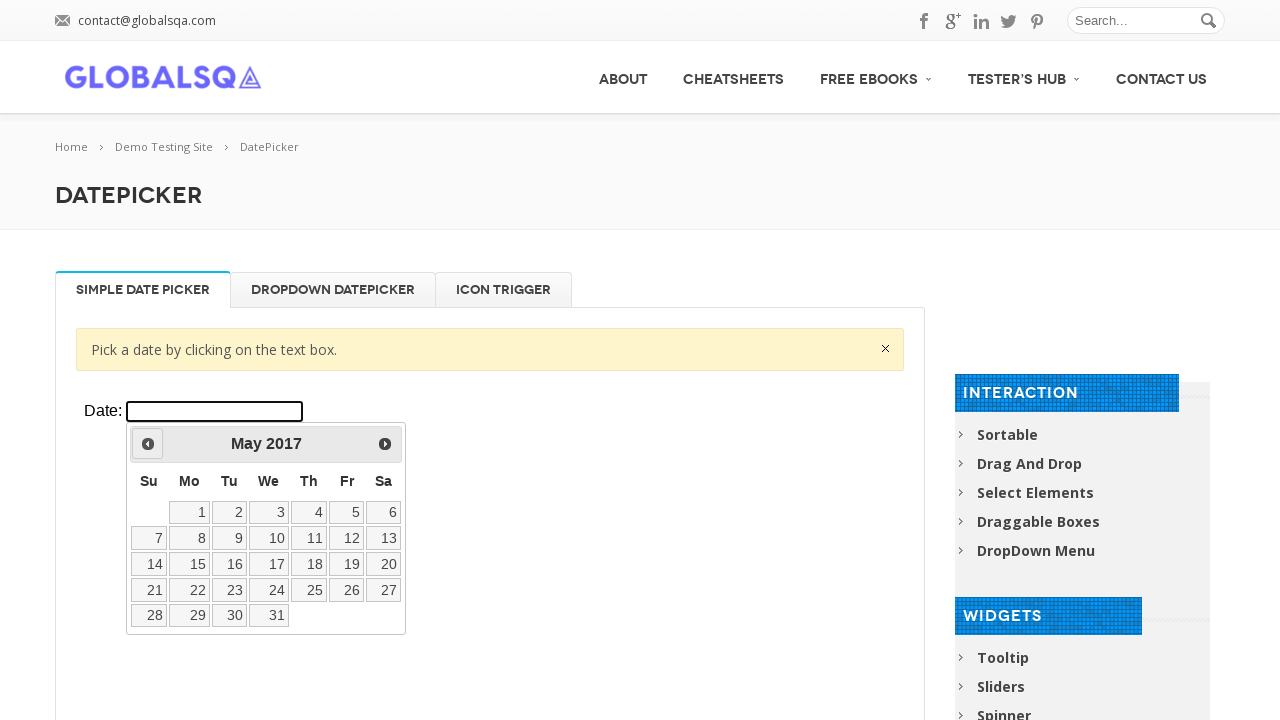

Clicked previous button to navigate backward in years (target: 2008) at (148, 444) on xpath=//div[@class='resp-tabs-container']/div[1]/p/iframe >> internal:control=en
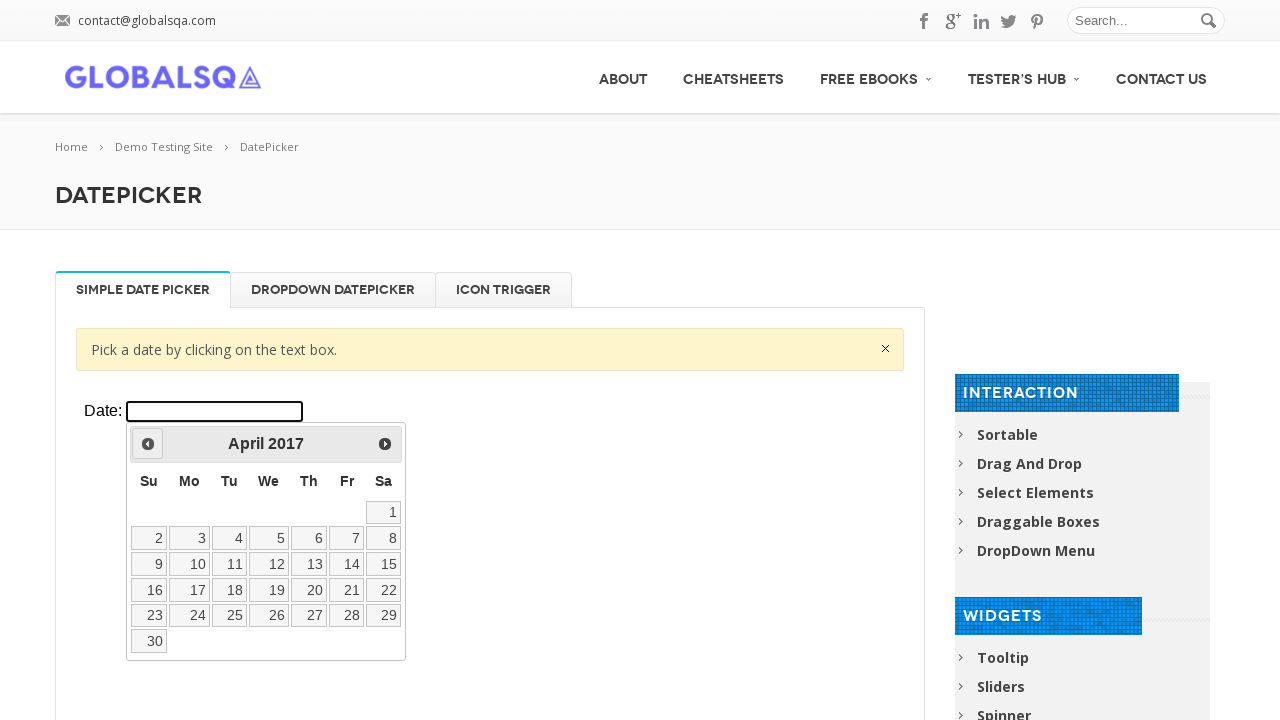

Clicked previous button to navigate backward in years (target: 2008) at (148, 444) on xpath=//div[@class='resp-tabs-container']/div[1]/p/iframe >> internal:control=en
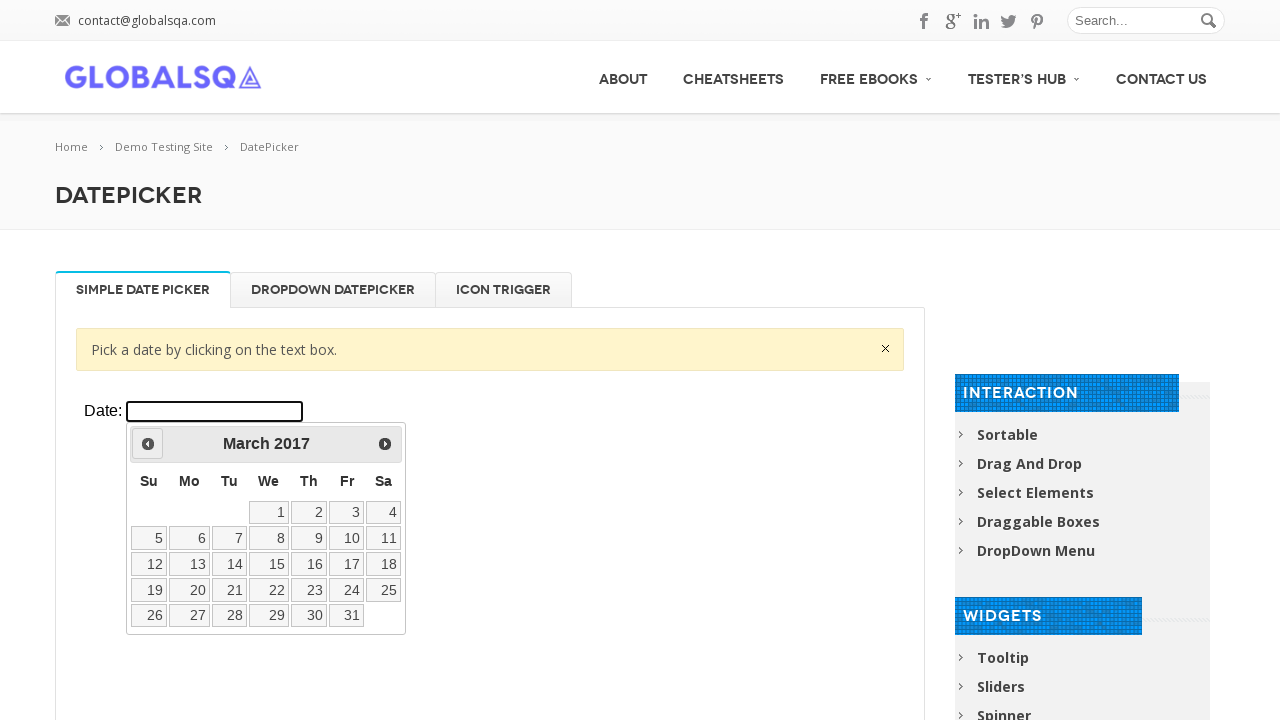

Clicked previous button to navigate backward in years (target: 2008) at (148, 444) on xpath=//div[@class='resp-tabs-container']/div[1]/p/iframe >> internal:control=en
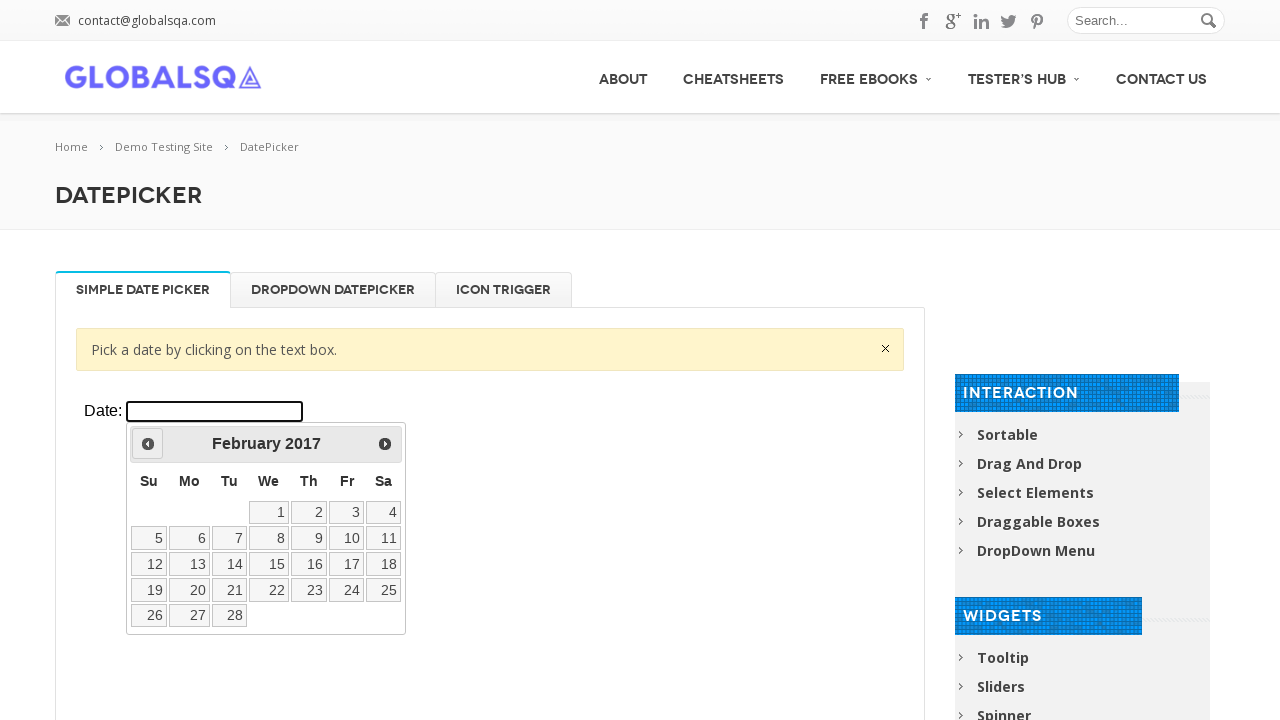

Clicked previous button to navigate backward in years (target: 2008) at (148, 444) on xpath=//div[@class='resp-tabs-container']/div[1]/p/iframe >> internal:control=en
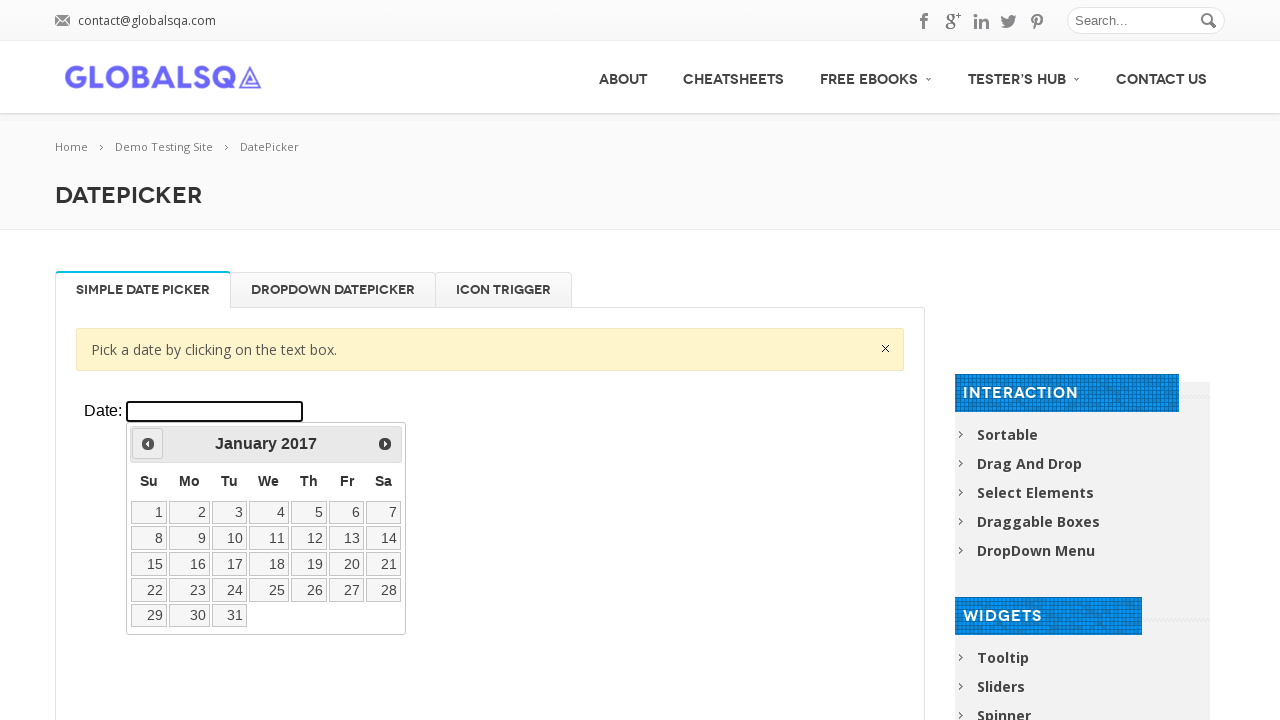

Clicked previous button to navigate backward in years (target: 2008) at (148, 444) on xpath=//div[@class='resp-tabs-container']/div[1]/p/iframe >> internal:control=en
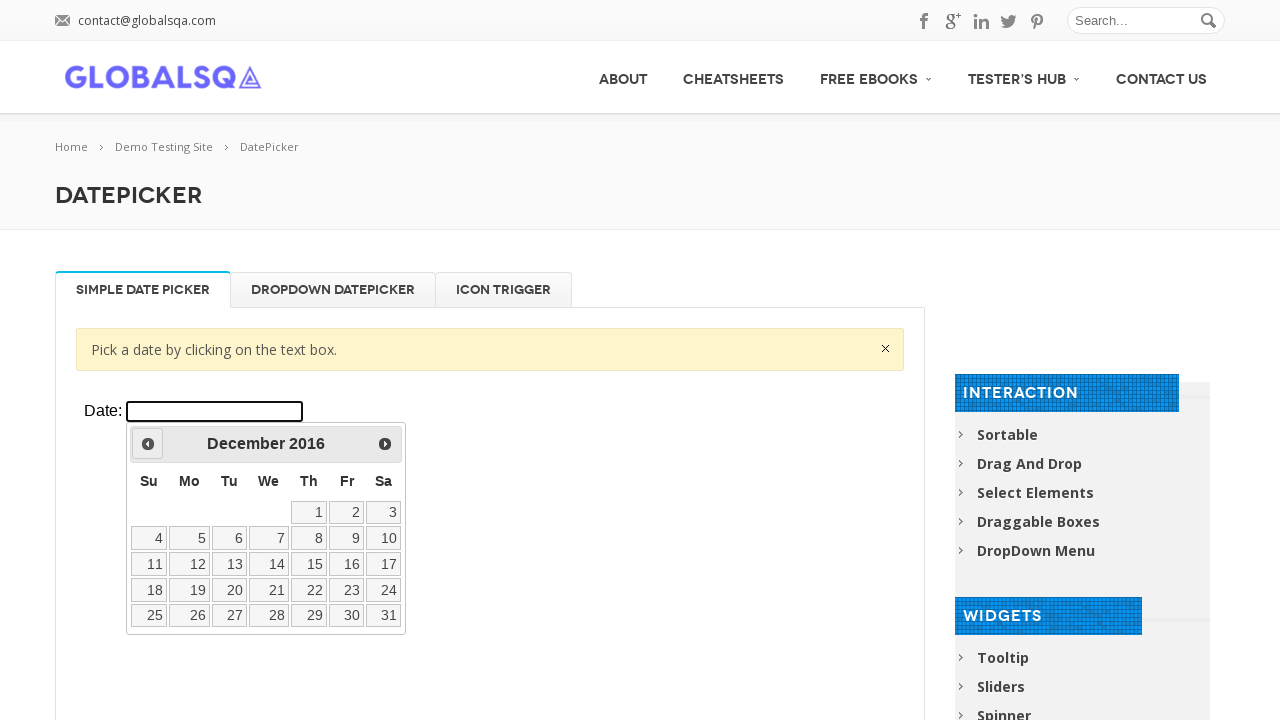

Clicked previous button to navigate backward in years (target: 2008) at (148, 444) on xpath=//div[@class='resp-tabs-container']/div[1]/p/iframe >> internal:control=en
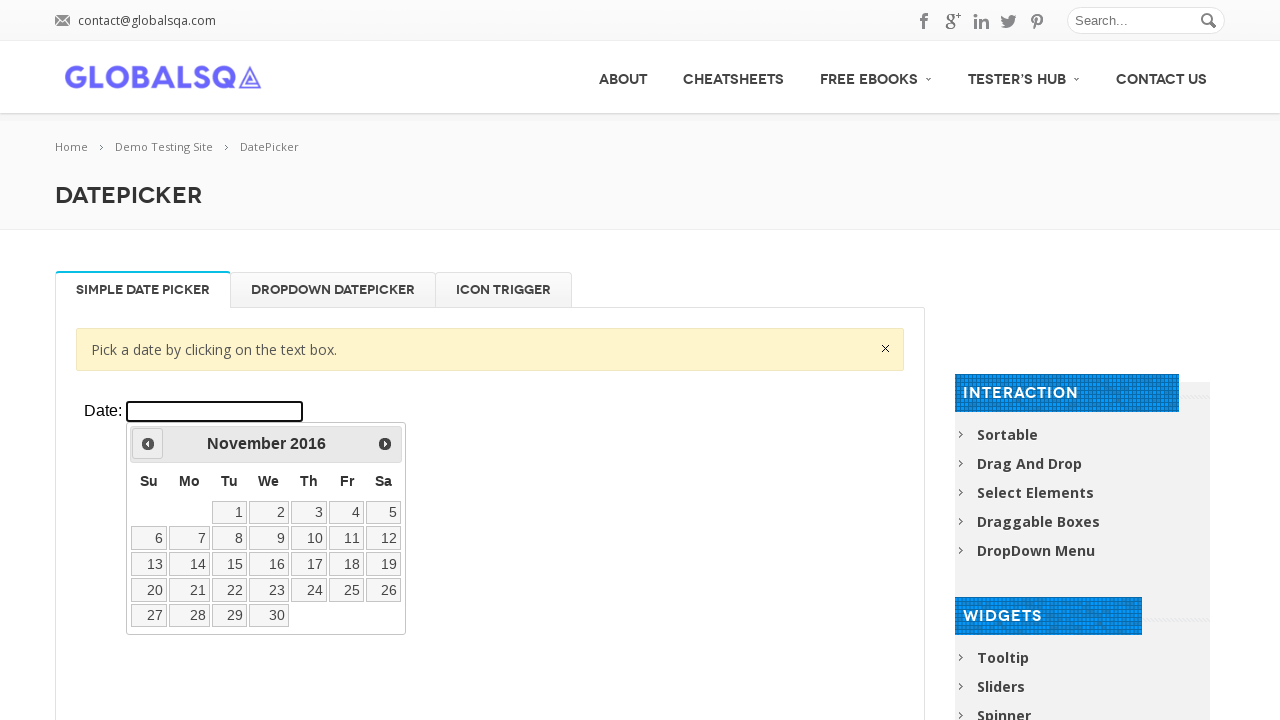

Clicked previous button to navigate backward in years (target: 2008) at (148, 444) on xpath=//div[@class='resp-tabs-container']/div[1]/p/iframe >> internal:control=en
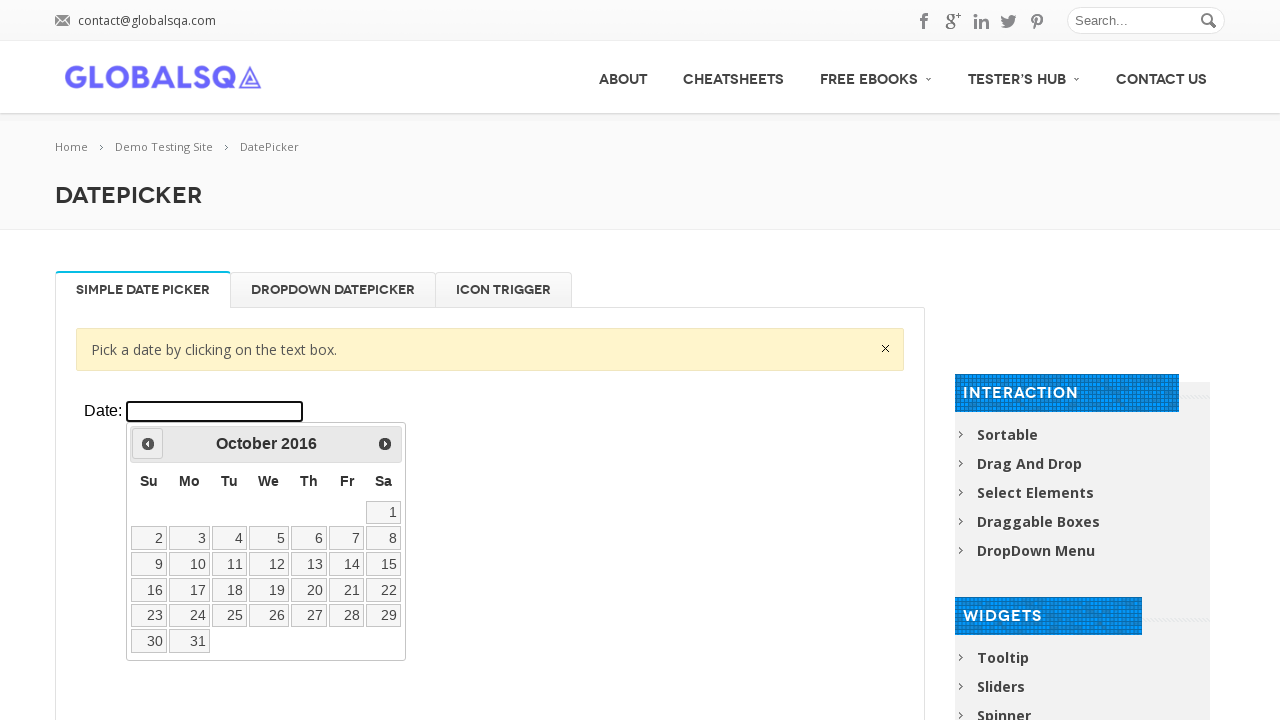

Clicked previous button to navigate backward in years (target: 2008) at (148, 444) on xpath=//div[@class='resp-tabs-container']/div[1]/p/iframe >> internal:control=en
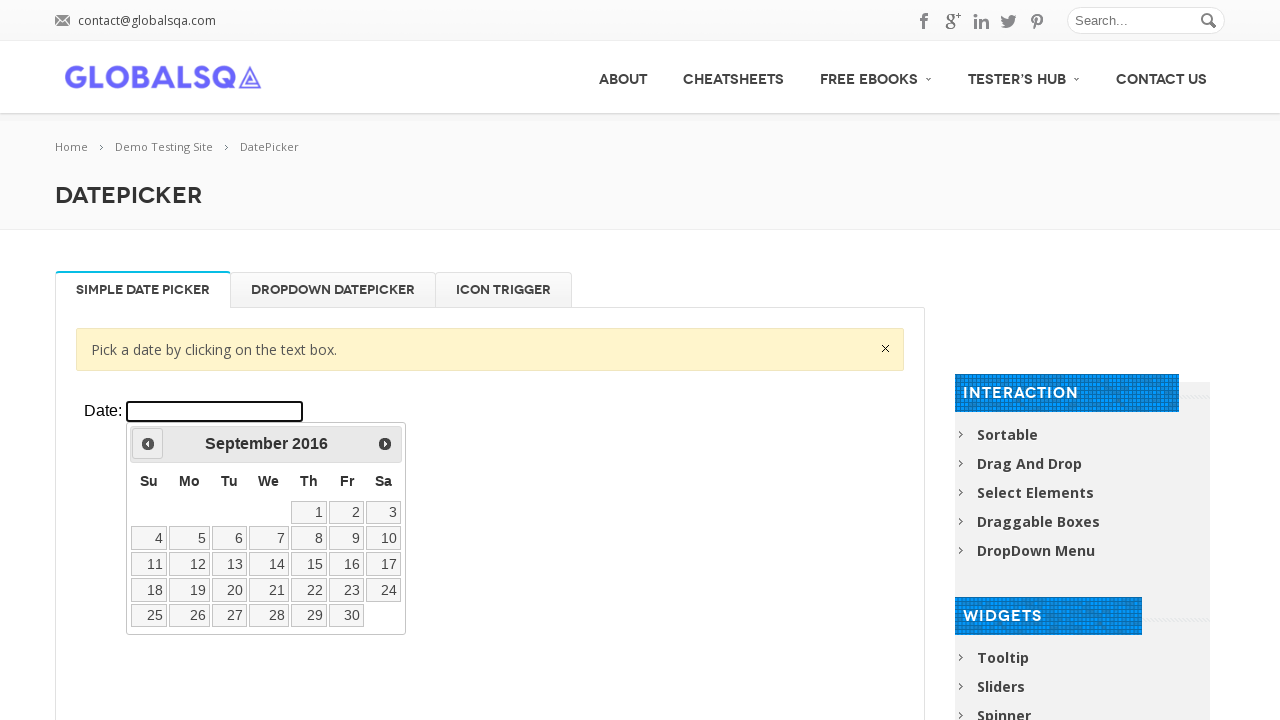

Clicked previous button to navigate backward in years (target: 2008) at (148, 444) on xpath=//div[@class='resp-tabs-container']/div[1]/p/iframe >> internal:control=en
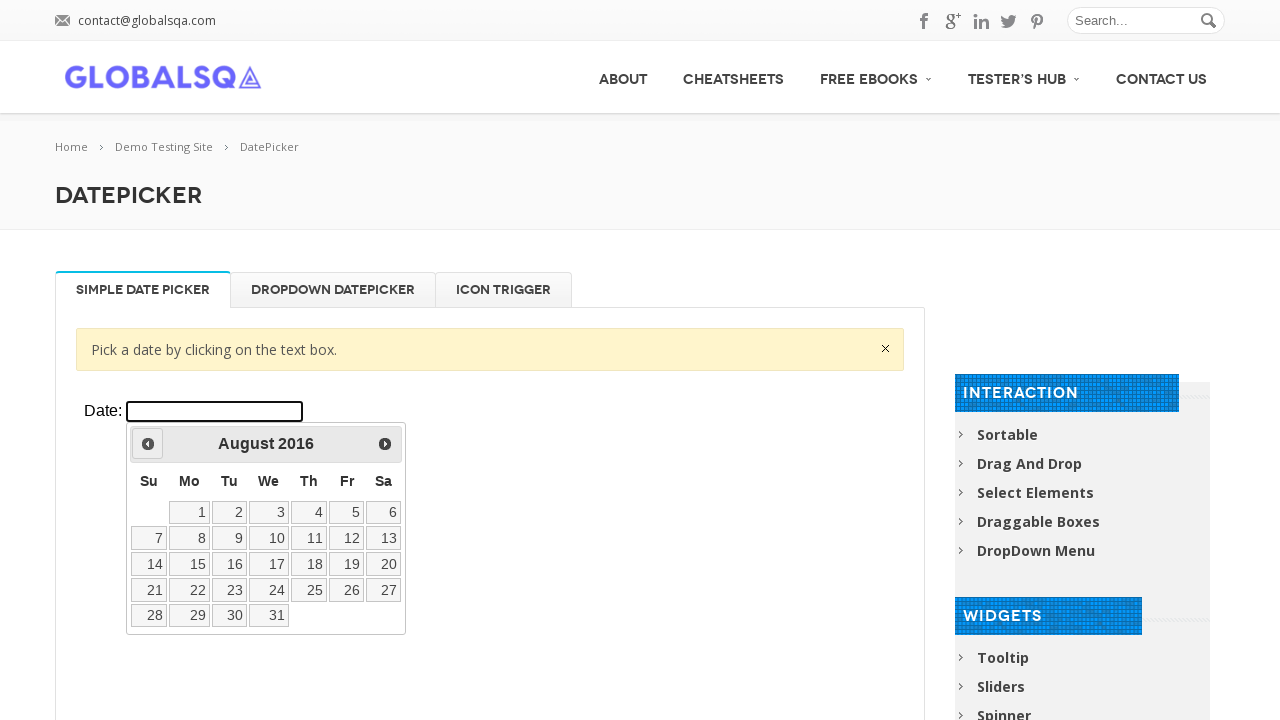

Clicked previous button to navigate backward in years (target: 2008) at (148, 444) on xpath=//div[@class='resp-tabs-container']/div[1]/p/iframe >> internal:control=en
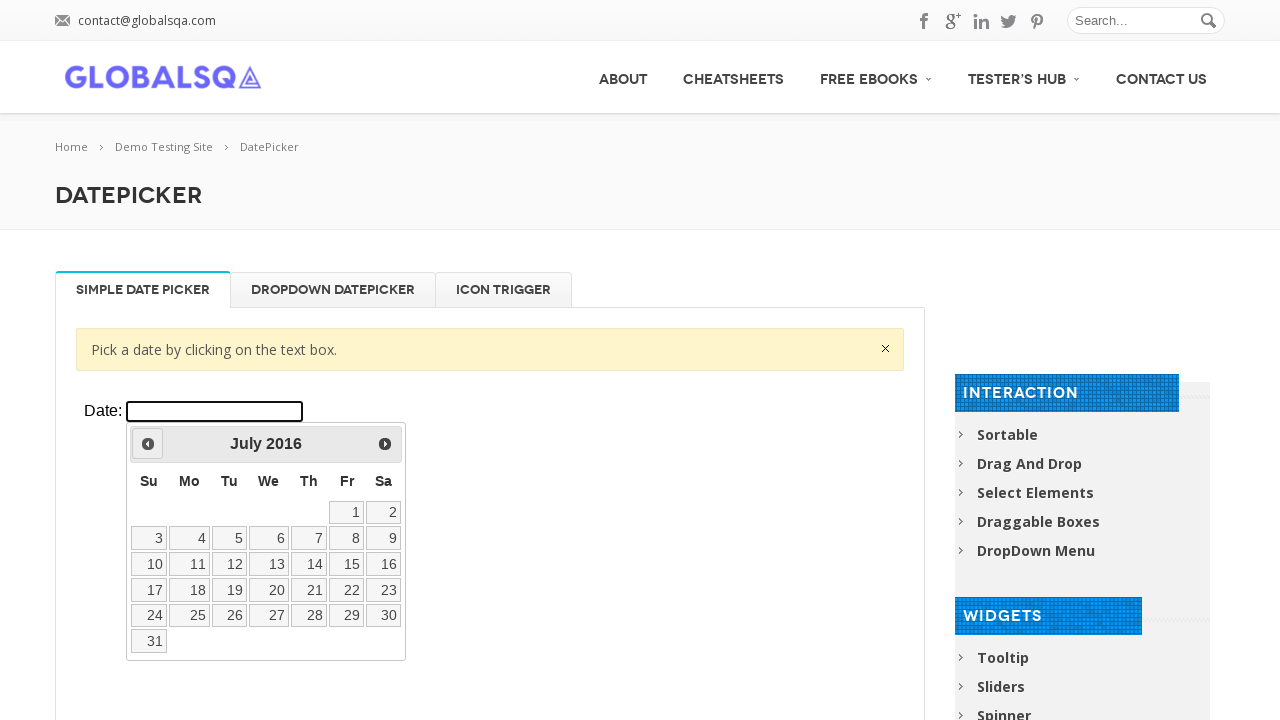

Clicked previous button to navigate backward in years (target: 2008) at (148, 444) on xpath=//div[@class='resp-tabs-container']/div[1]/p/iframe >> internal:control=en
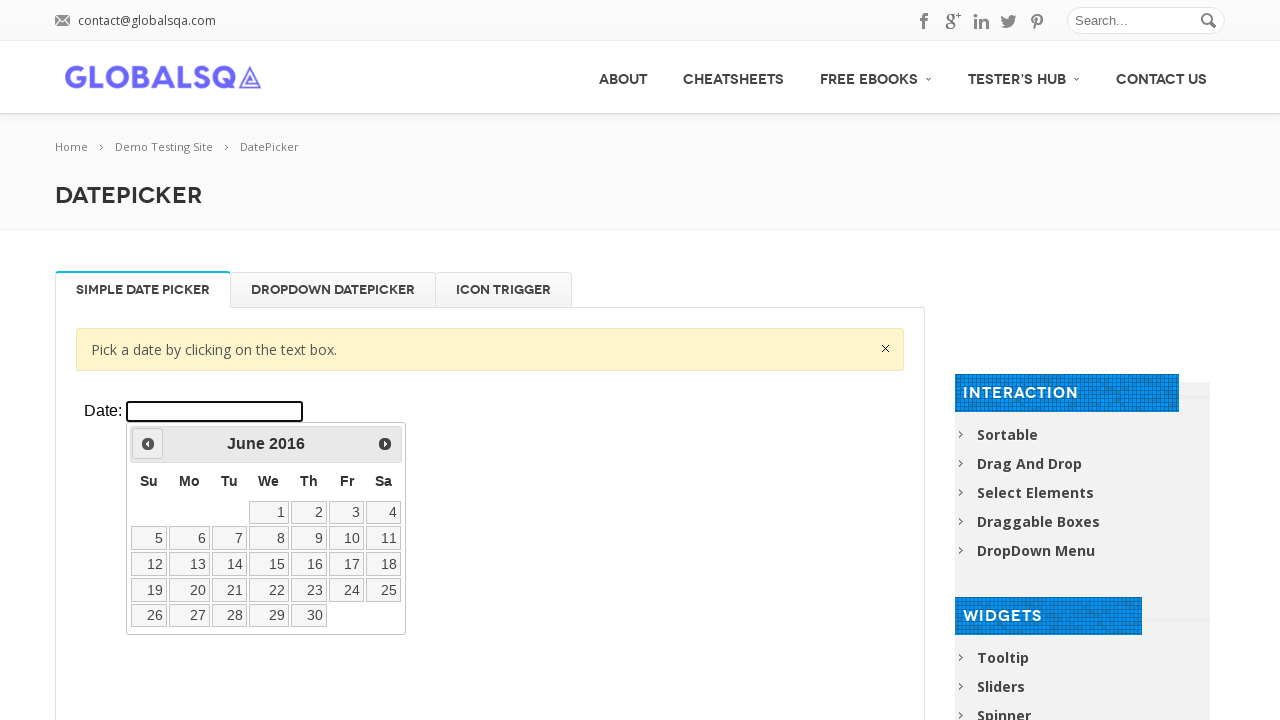

Clicked previous button to navigate backward in years (target: 2008) at (148, 444) on xpath=//div[@class='resp-tabs-container']/div[1]/p/iframe >> internal:control=en
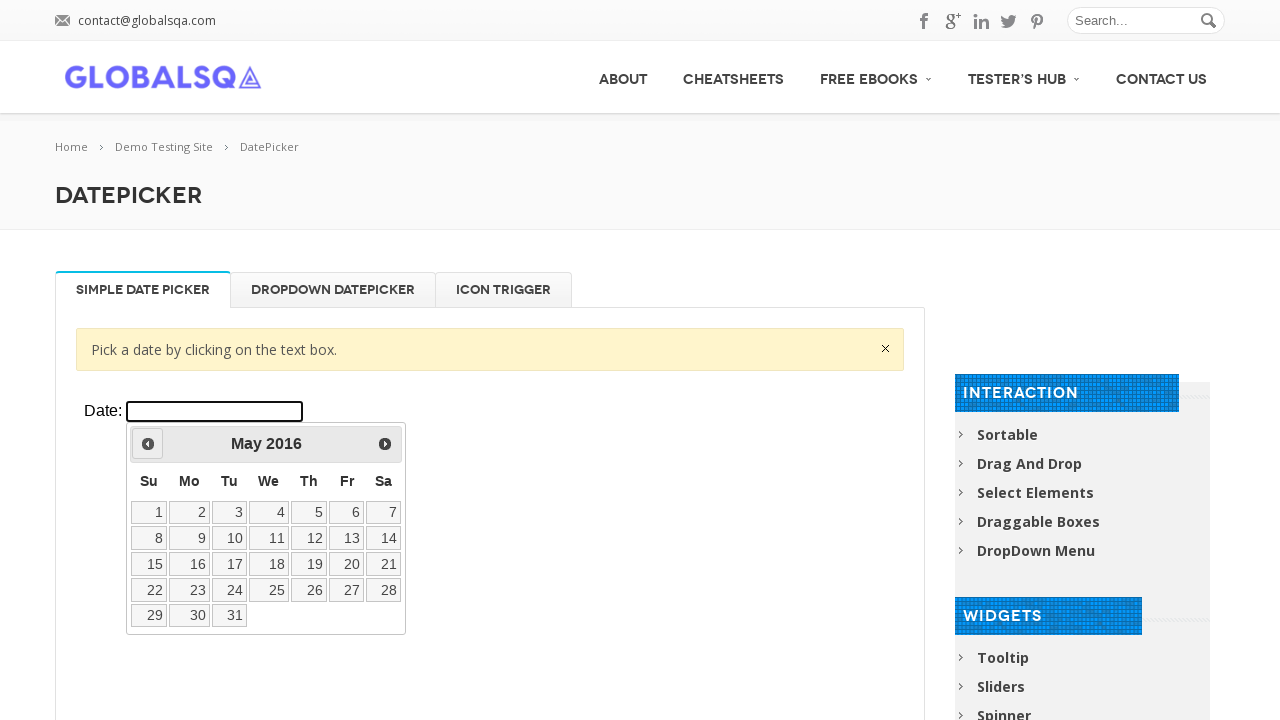

Clicked previous button to navigate backward in years (target: 2008) at (148, 444) on xpath=//div[@class='resp-tabs-container']/div[1]/p/iframe >> internal:control=en
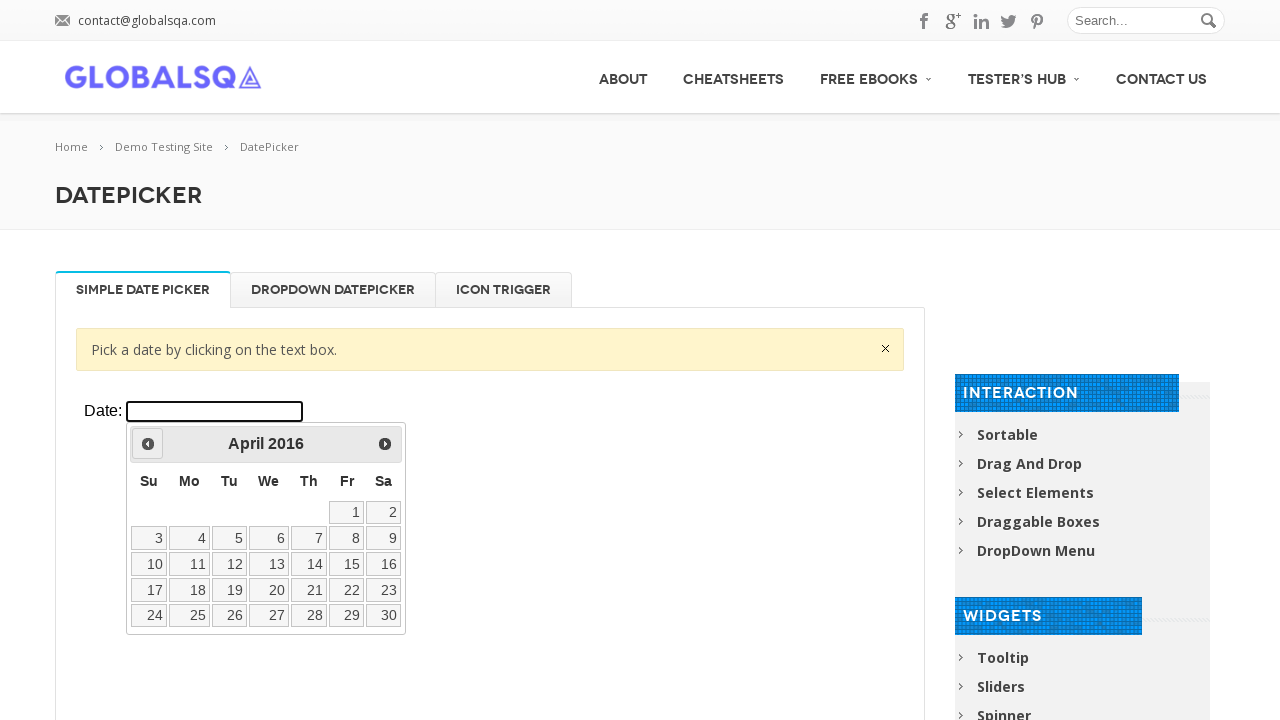

Clicked previous button to navigate backward in years (target: 2008) at (148, 444) on xpath=//div[@class='resp-tabs-container']/div[1]/p/iframe >> internal:control=en
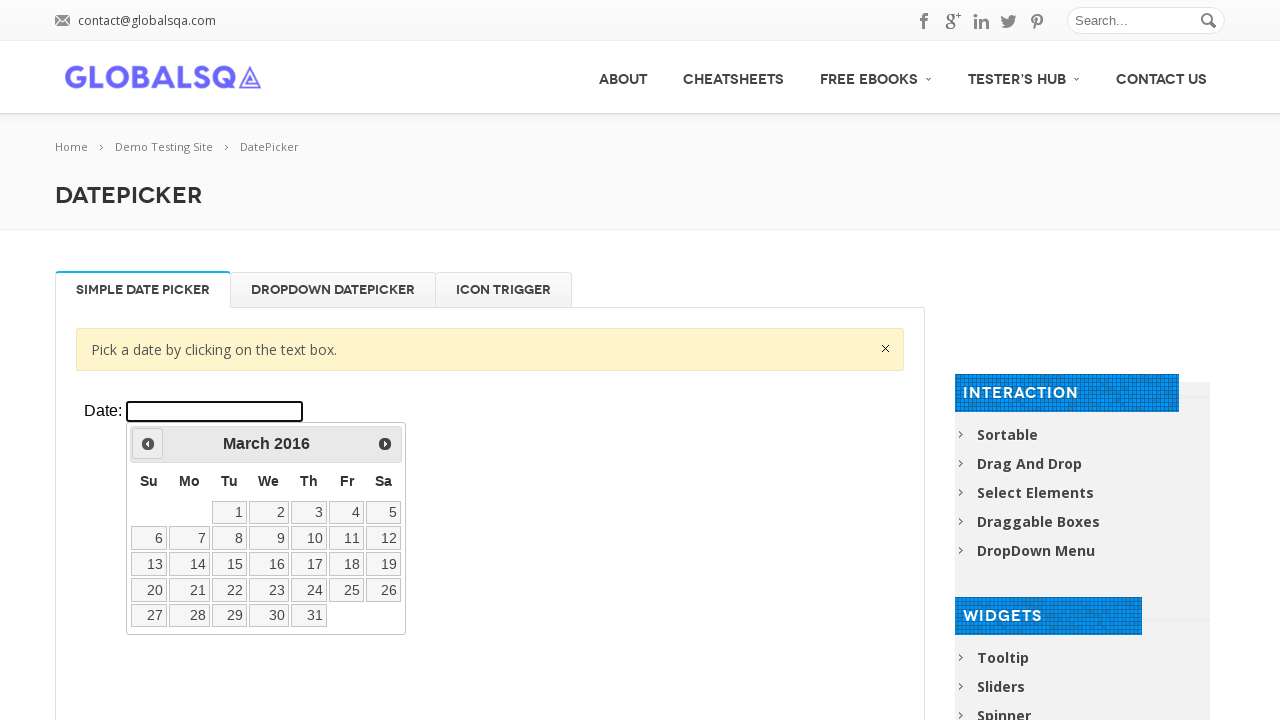

Clicked previous button to navigate backward in years (target: 2008) at (148, 444) on xpath=//div[@class='resp-tabs-container']/div[1]/p/iframe >> internal:control=en
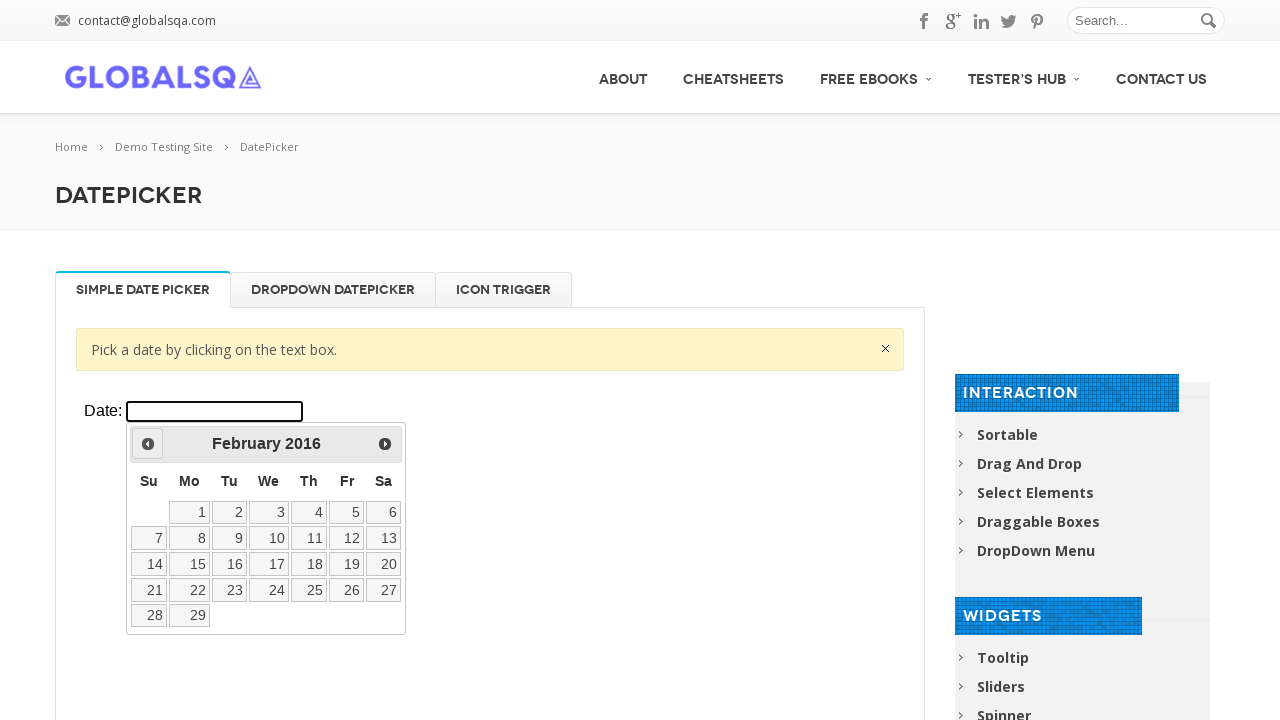

Clicked previous button to navigate backward in years (target: 2008) at (148, 444) on xpath=//div[@class='resp-tabs-container']/div[1]/p/iframe >> internal:control=en
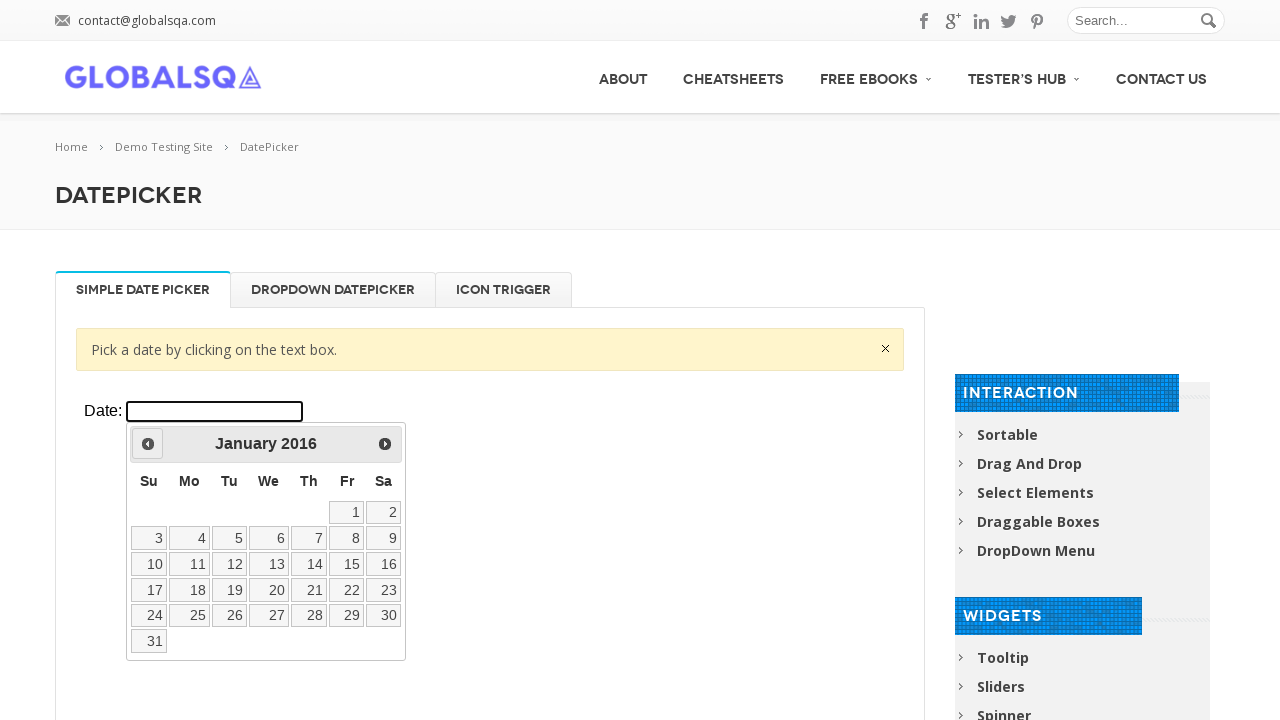

Clicked previous button to navigate backward in years (target: 2008) at (148, 444) on xpath=//div[@class='resp-tabs-container']/div[1]/p/iframe >> internal:control=en
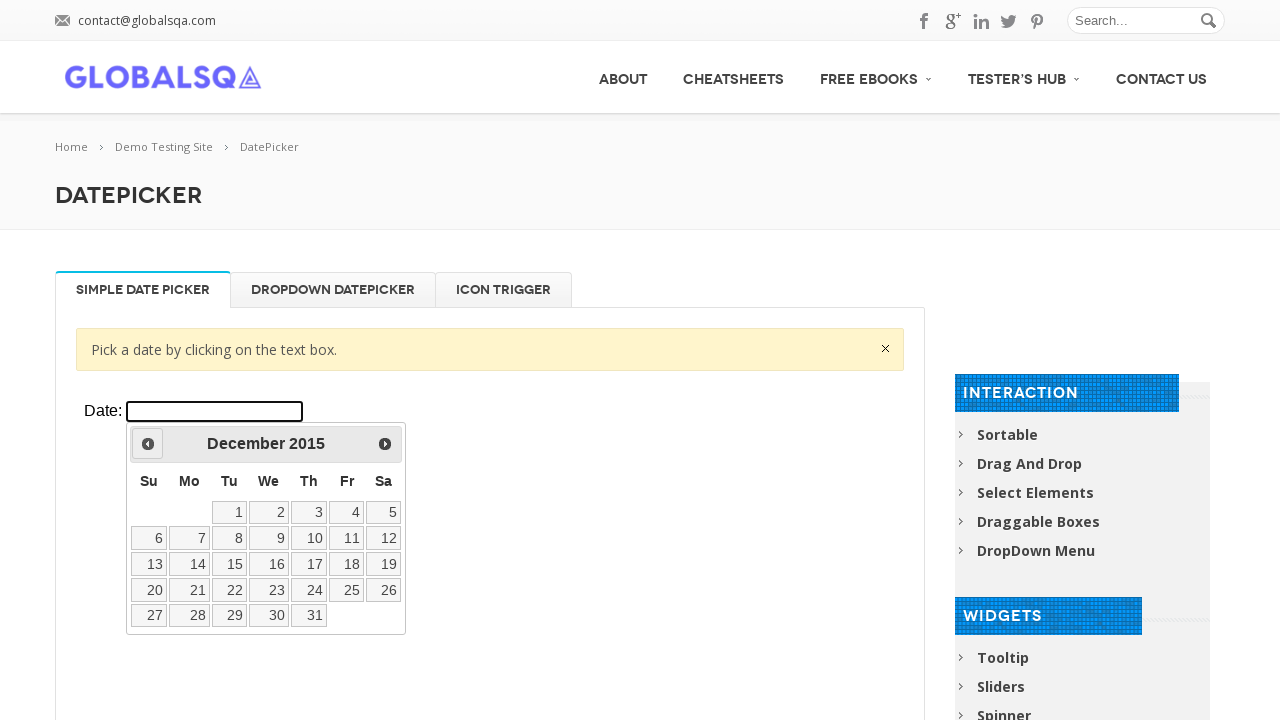

Clicked previous button to navigate backward in years (target: 2008) at (148, 444) on xpath=//div[@class='resp-tabs-container']/div[1]/p/iframe >> internal:control=en
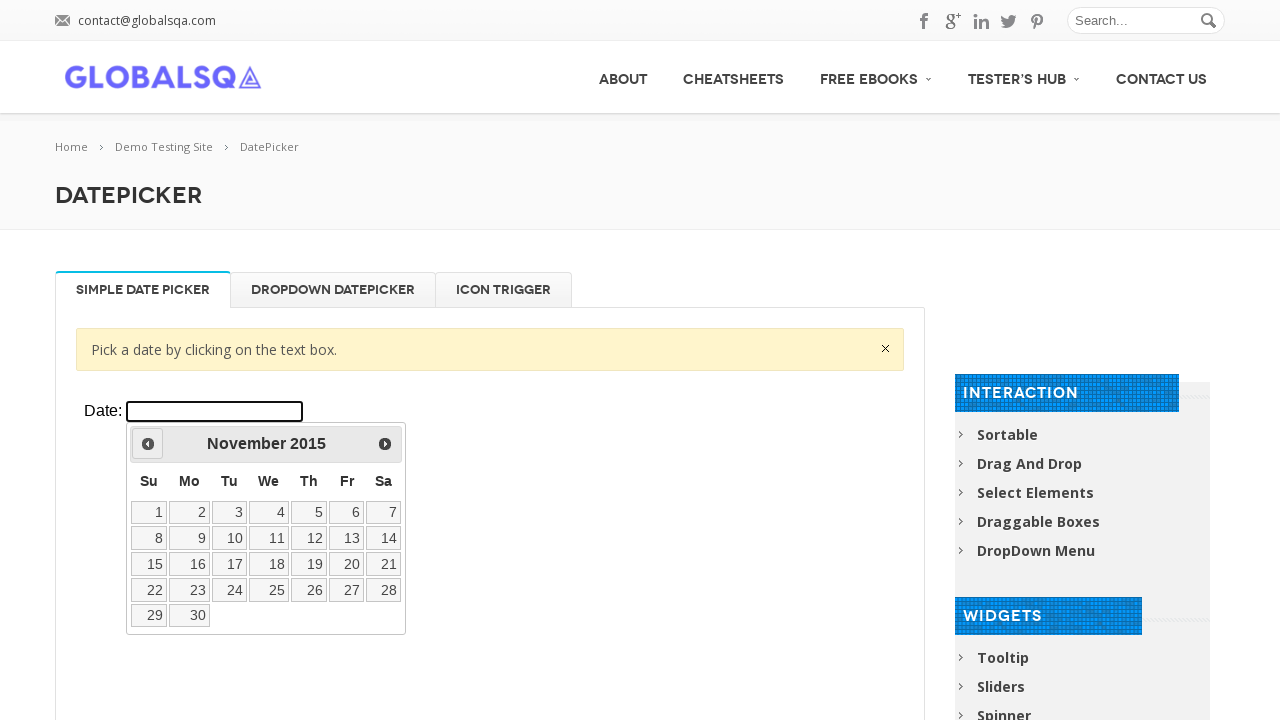

Clicked previous button to navigate backward in years (target: 2008) at (148, 444) on xpath=//div[@class='resp-tabs-container']/div[1]/p/iframe >> internal:control=en
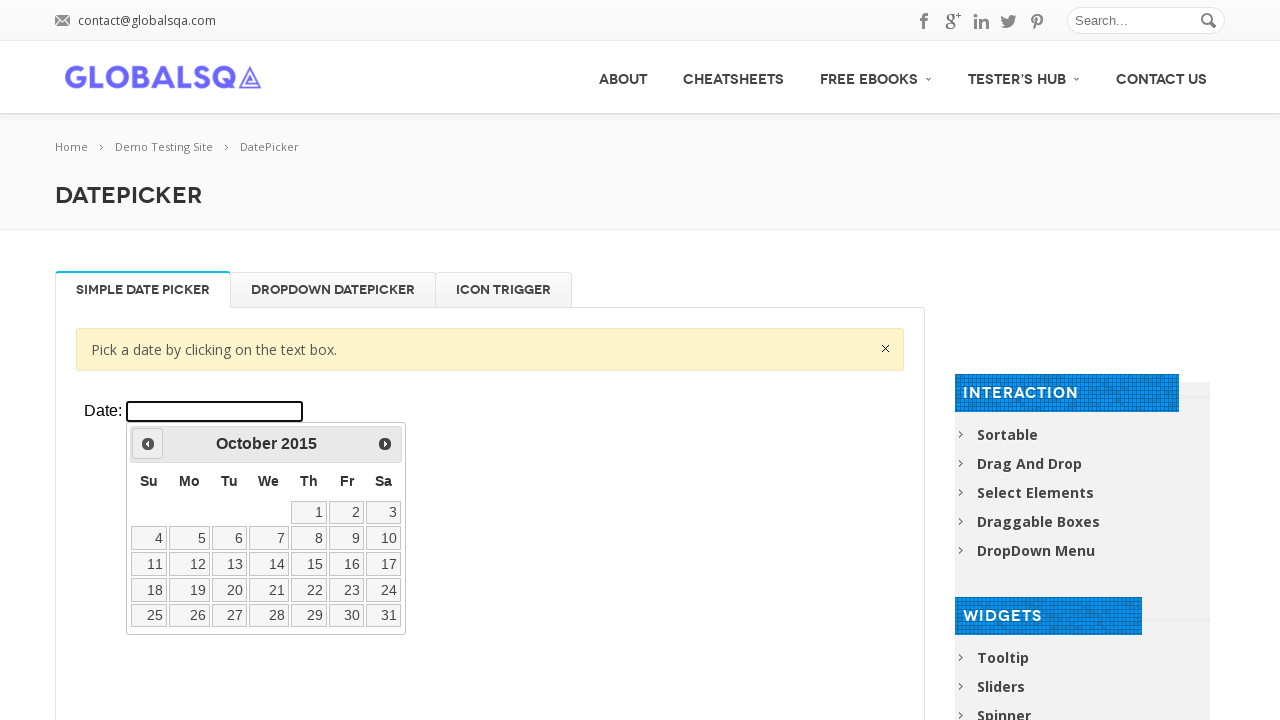

Clicked previous button to navigate backward in years (target: 2008) at (148, 444) on xpath=//div[@class='resp-tabs-container']/div[1]/p/iframe >> internal:control=en
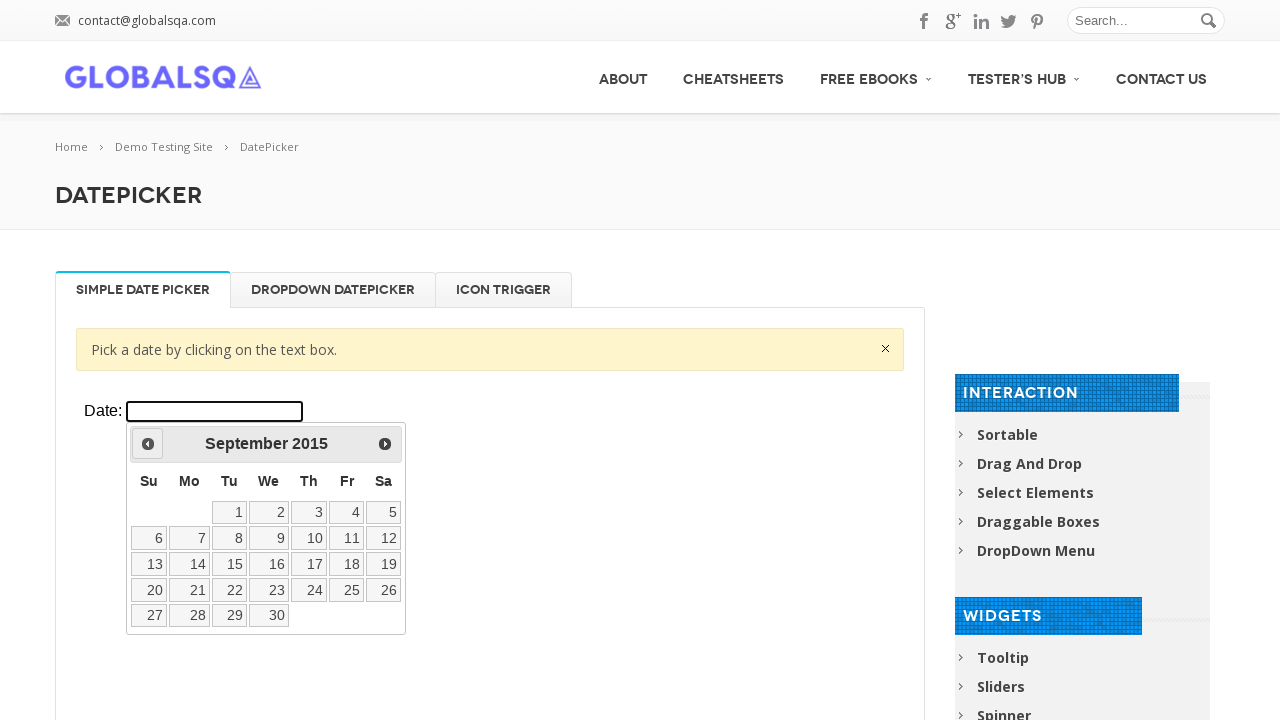

Clicked previous button to navigate backward in years (target: 2008) at (148, 444) on xpath=//div[@class='resp-tabs-container']/div[1]/p/iframe >> internal:control=en
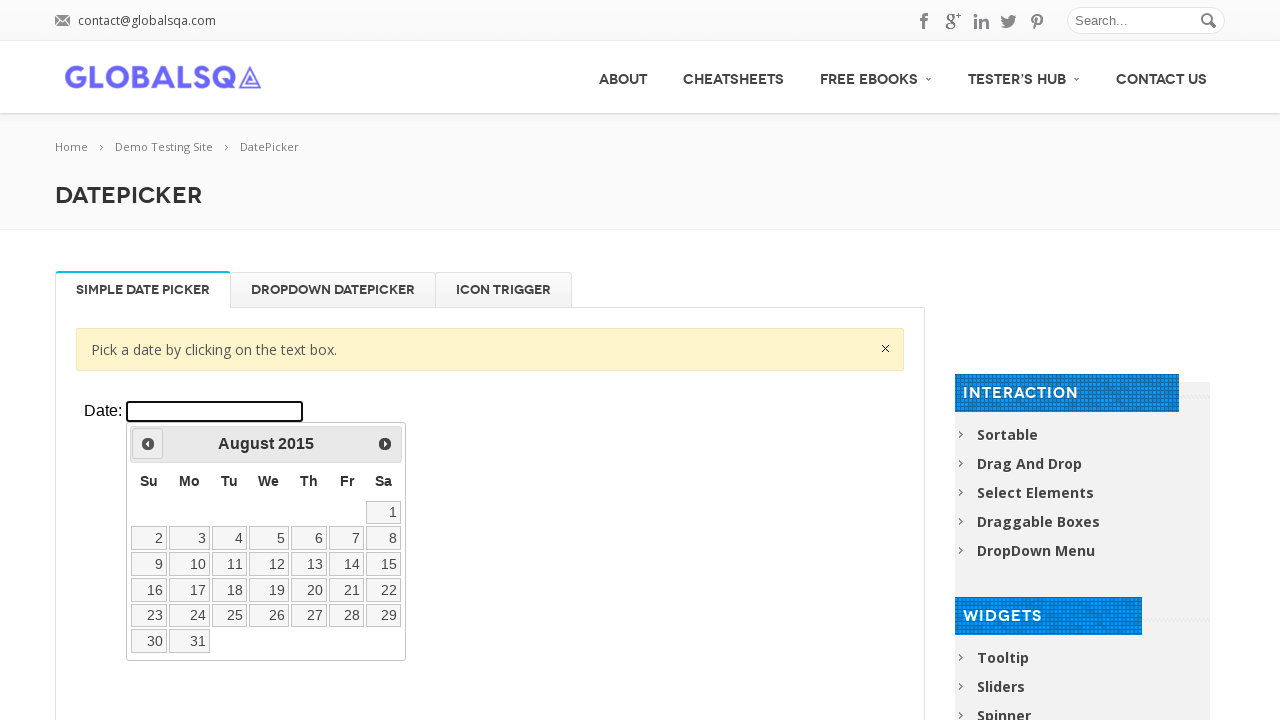

Clicked previous button to navigate backward in years (target: 2008) at (148, 444) on xpath=//div[@class='resp-tabs-container']/div[1]/p/iframe >> internal:control=en
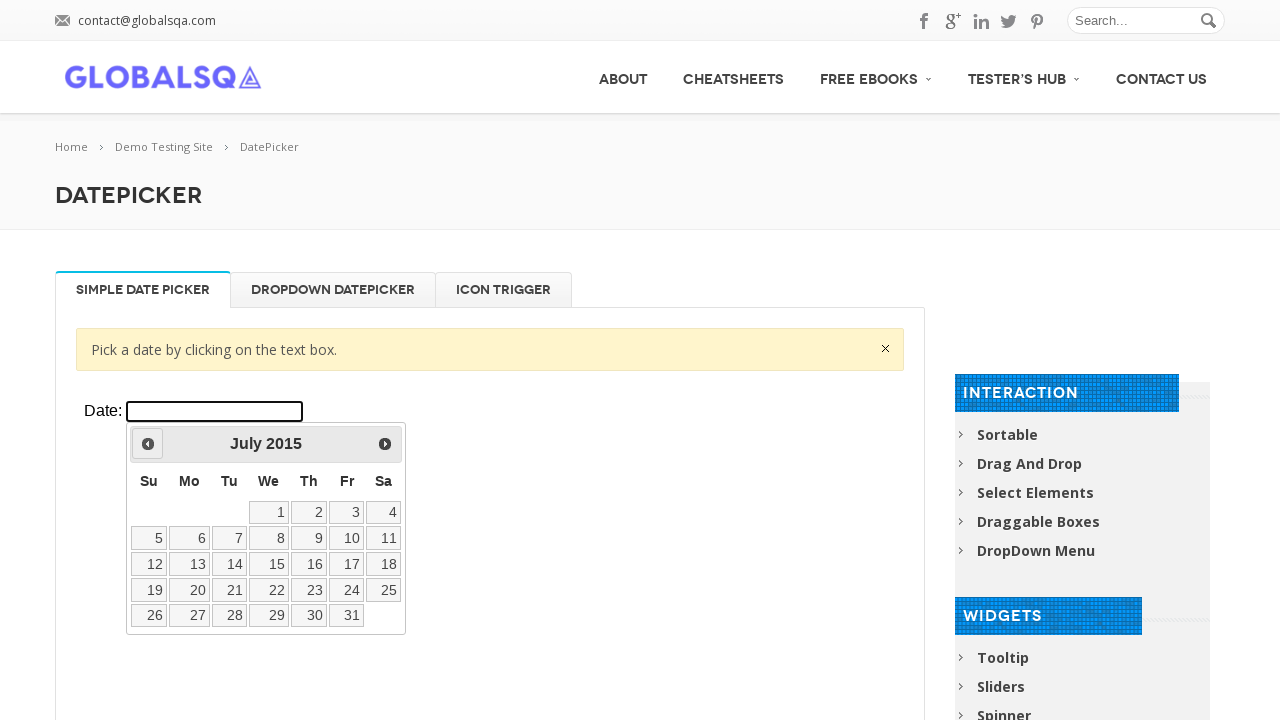

Clicked previous button to navigate backward in years (target: 2008) at (148, 444) on xpath=//div[@class='resp-tabs-container']/div[1]/p/iframe >> internal:control=en
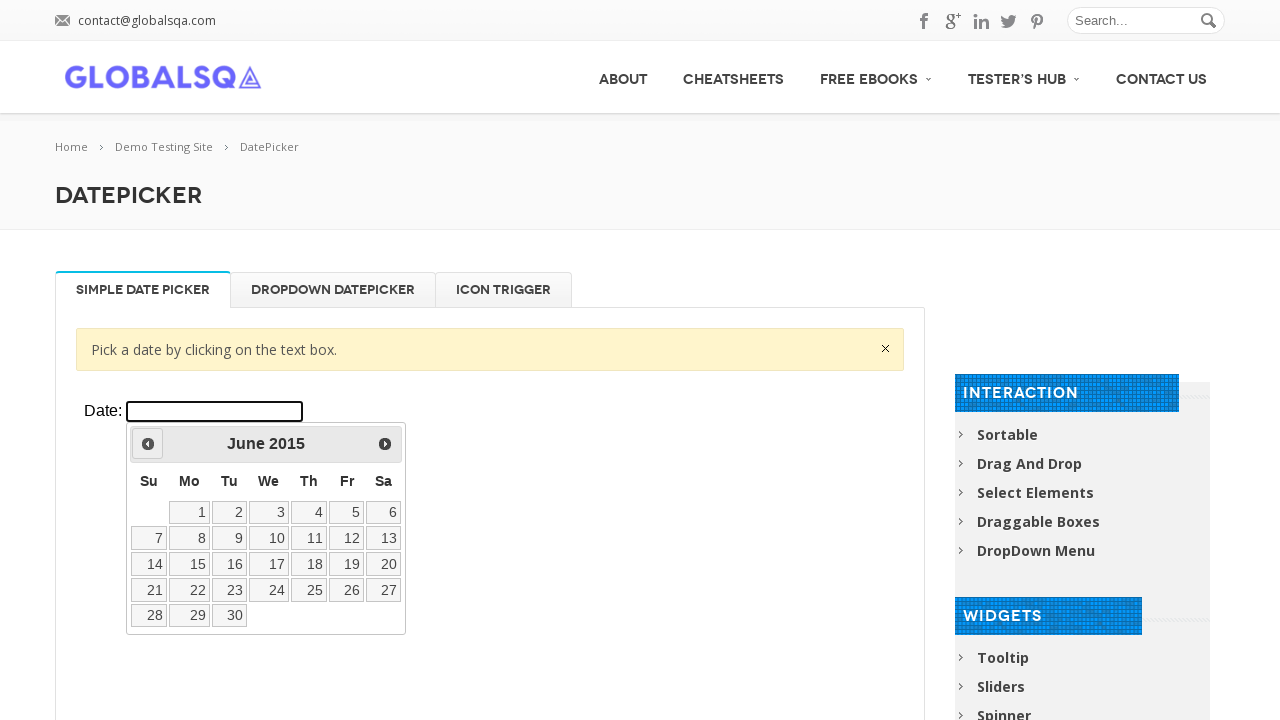

Clicked previous button to navigate backward in years (target: 2008) at (148, 444) on xpath=//div[@class='resp-tabs-container']/div[1]/p/iframe >> internal:control=en
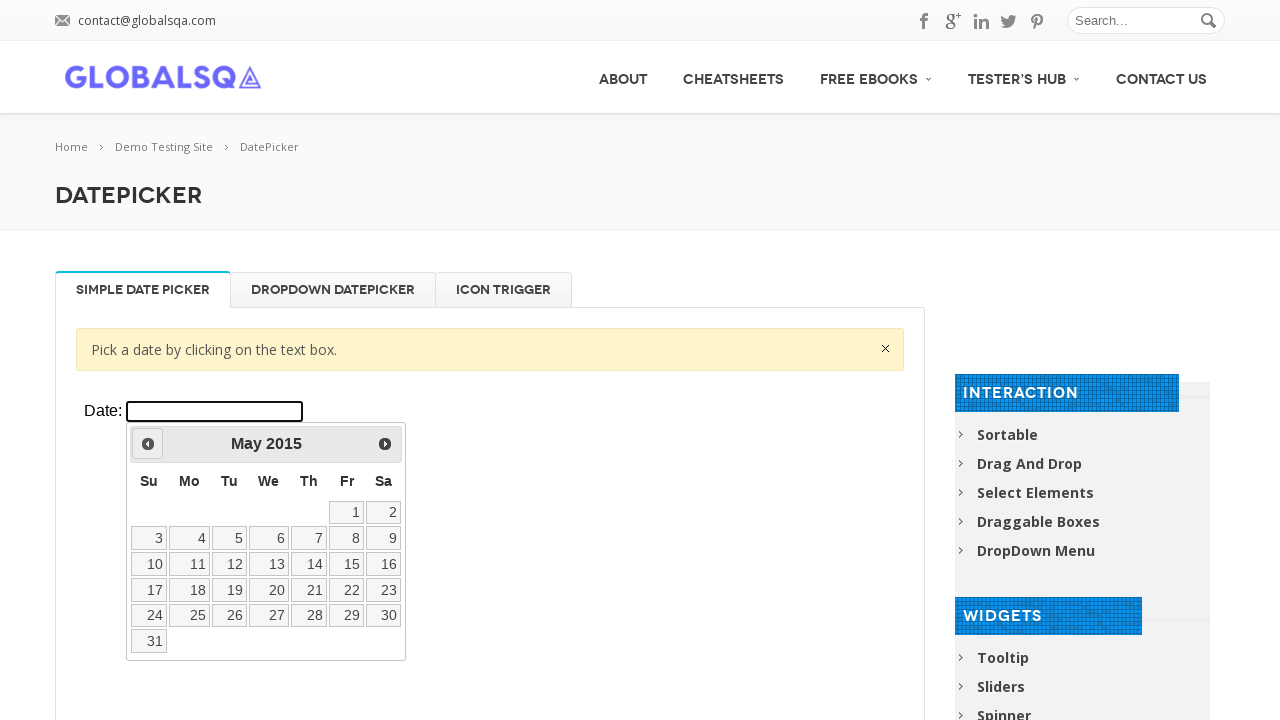

Clicked previous button to navigate backward in years (target: 2008) at (148, 444) on xpath=//div[@class='resp-tabs-container']/div[1]/p/iframe >> internal:control=en
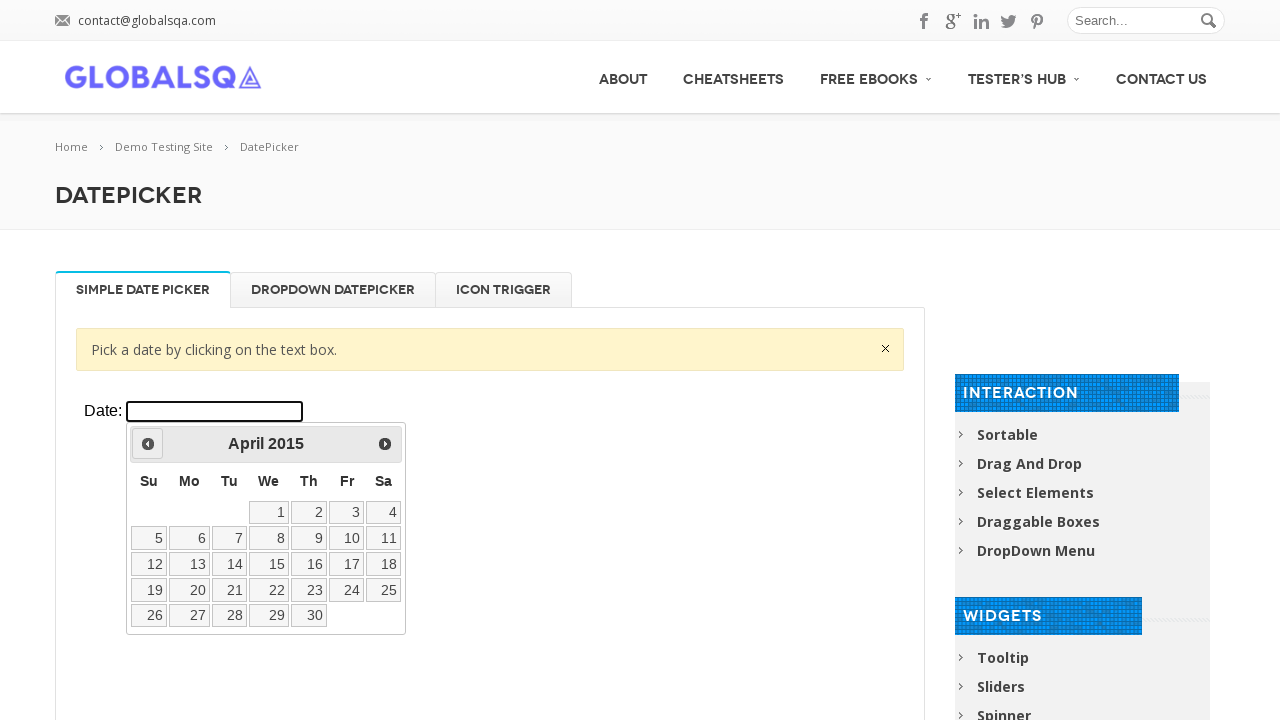

Clicked previous button to navigate backward in years (target: 2008) at (148, 444) on xpath=//div[@class='resp-tabs-container']/div[1]/p/iframe >> internal:control=en
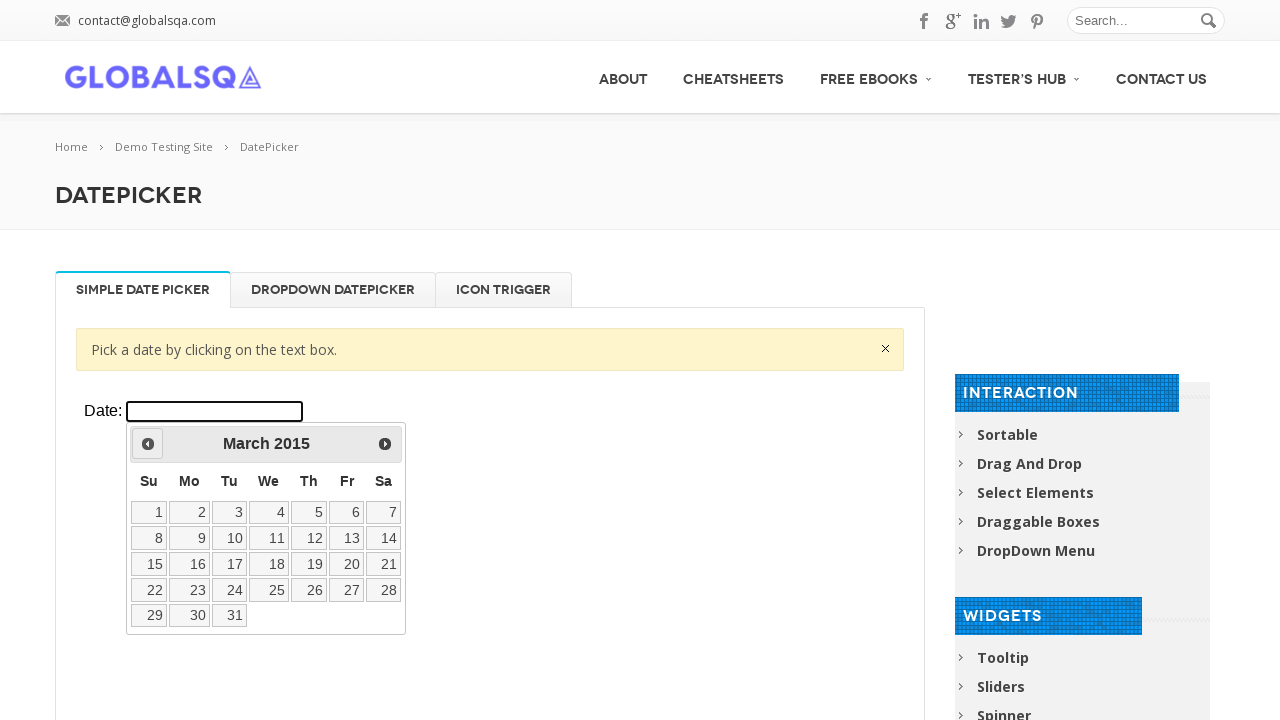

Clicked previous button to navigate backward in years (target: 2008) at (148, 444) on xpath=//div[@class='resp-tabs-container']/div[1]/p/iframe >> internal:control=en
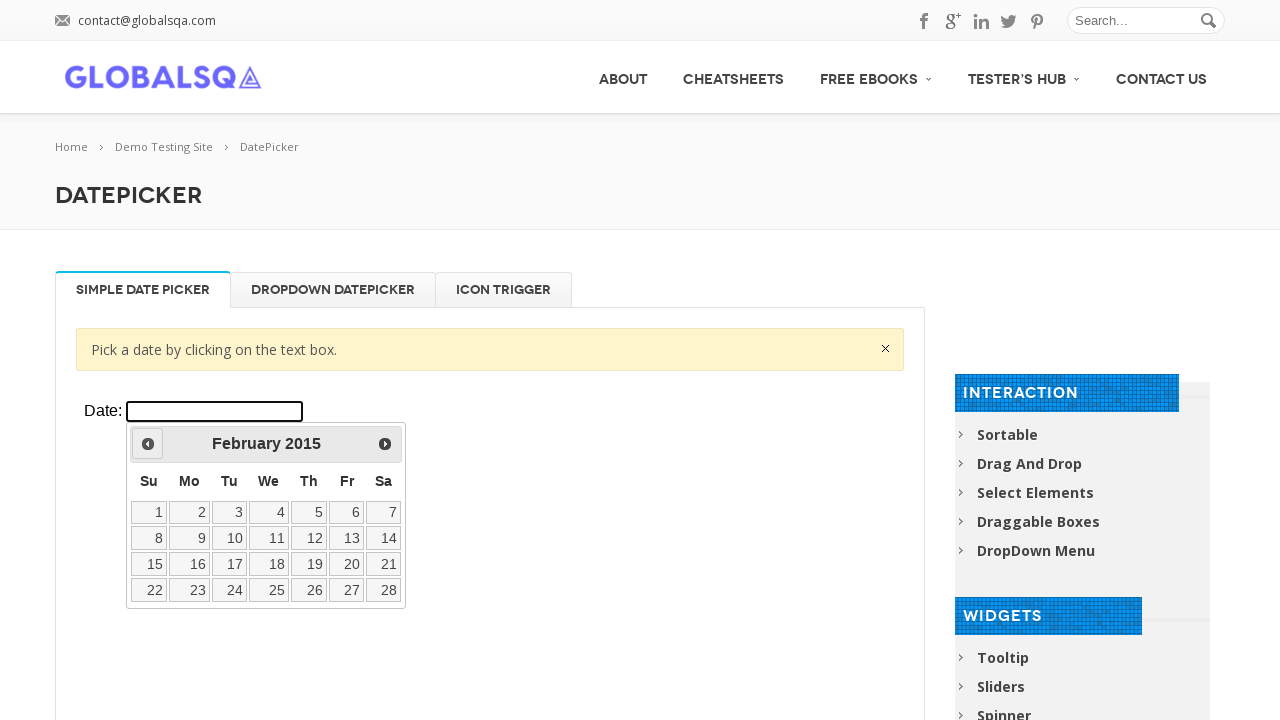

Clicked previous button to navigate backward in years (target: 2008) at (148, 444) on xpath=//div[@class='resp-tabs-container']/div[1]/p/iframe >> internal:control=en
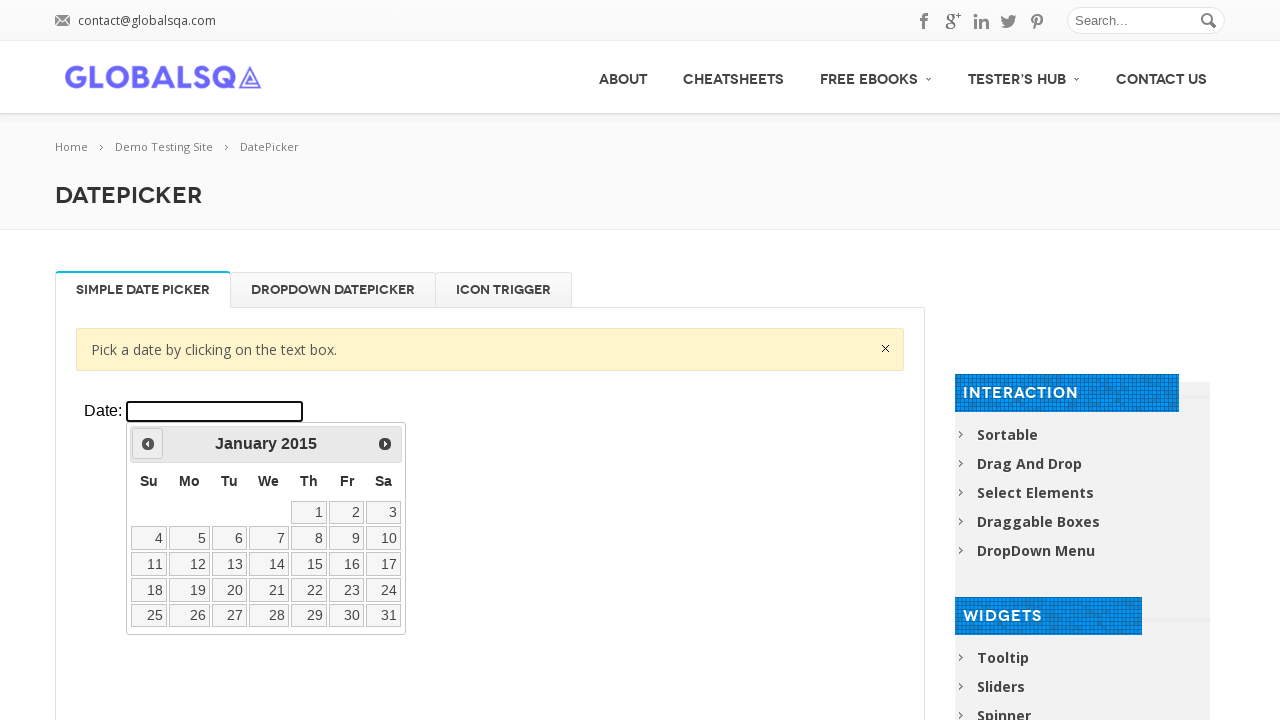

Clicked previous button to navigate backward in years (target: 2008) at (148, 444) on xpath=//div[@class='resp-tabs-container']/div[1]/p/iframe >> internal:control=en
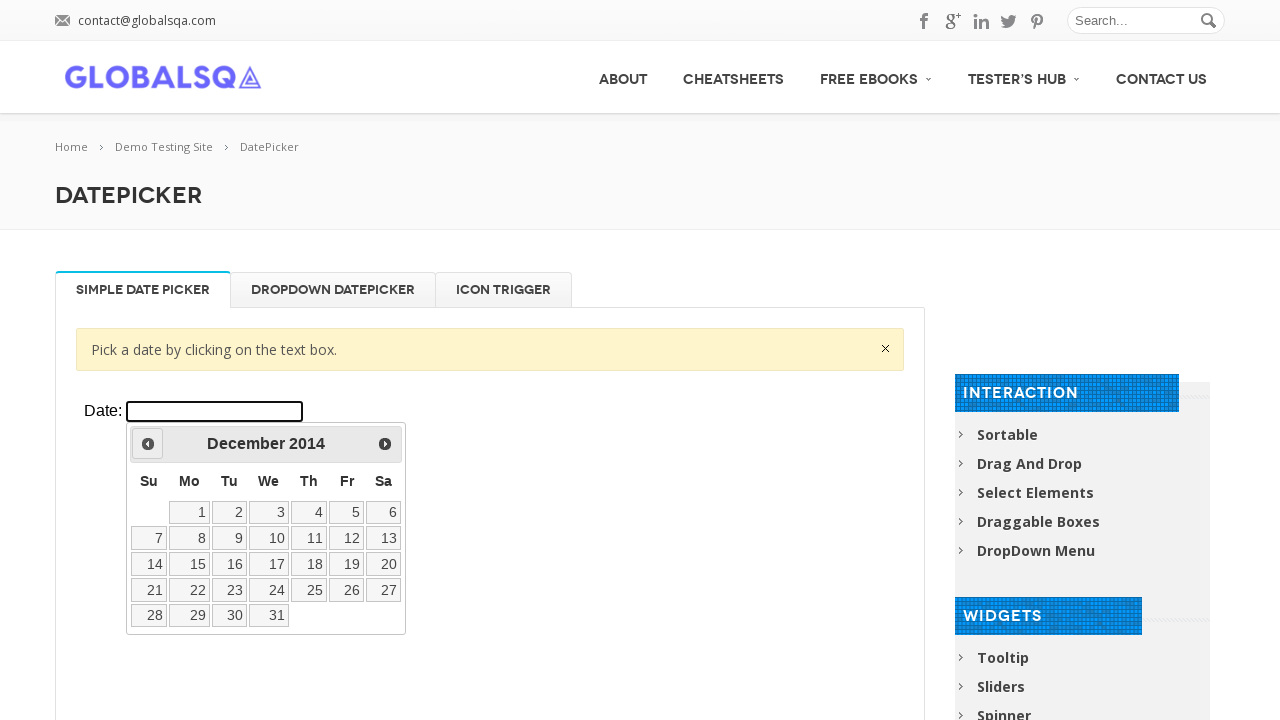

Clicked previous button to navigate backward in years (target: 2008) at (148, 444) on xpath=//div[@class='resp-tabs-container']/div[1]/p/iframe >> internal:control=en
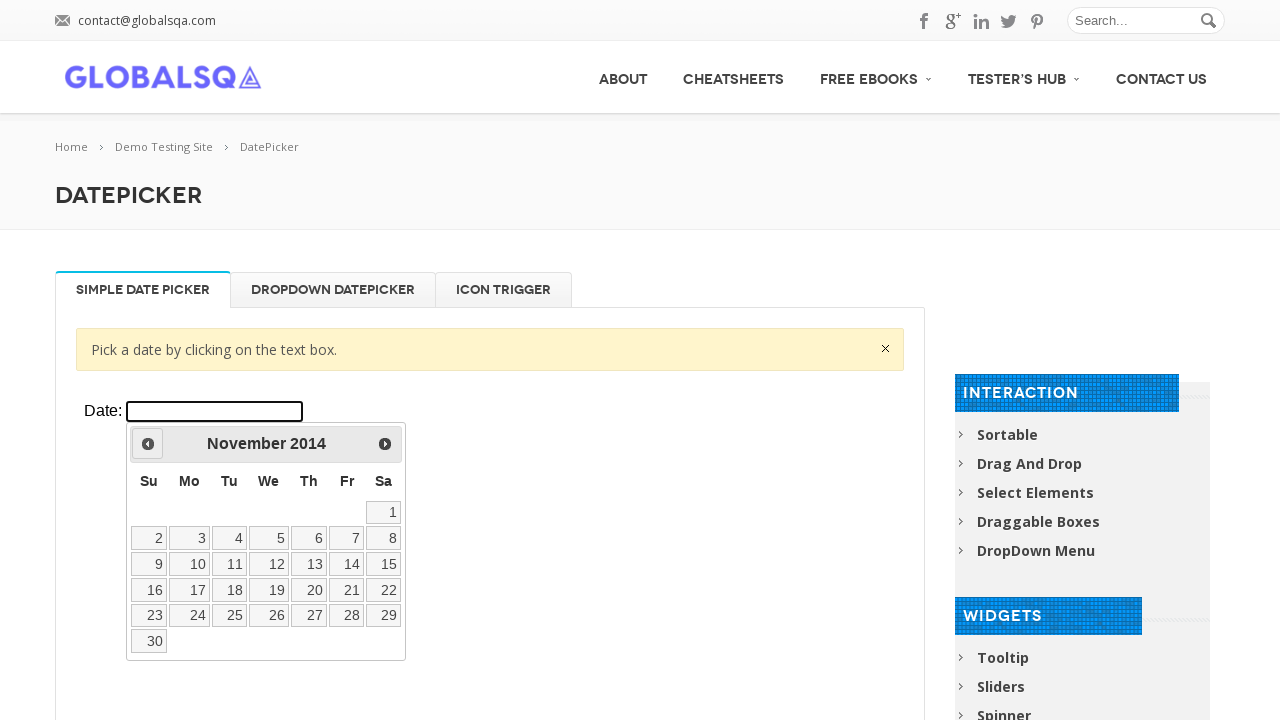

Clicked previous button to navigate backward in years (target: 2008) at (148, 444) on xpath=//div[@class='resp-tabs-container']/div[1]/p/iframe >> internal:control=en
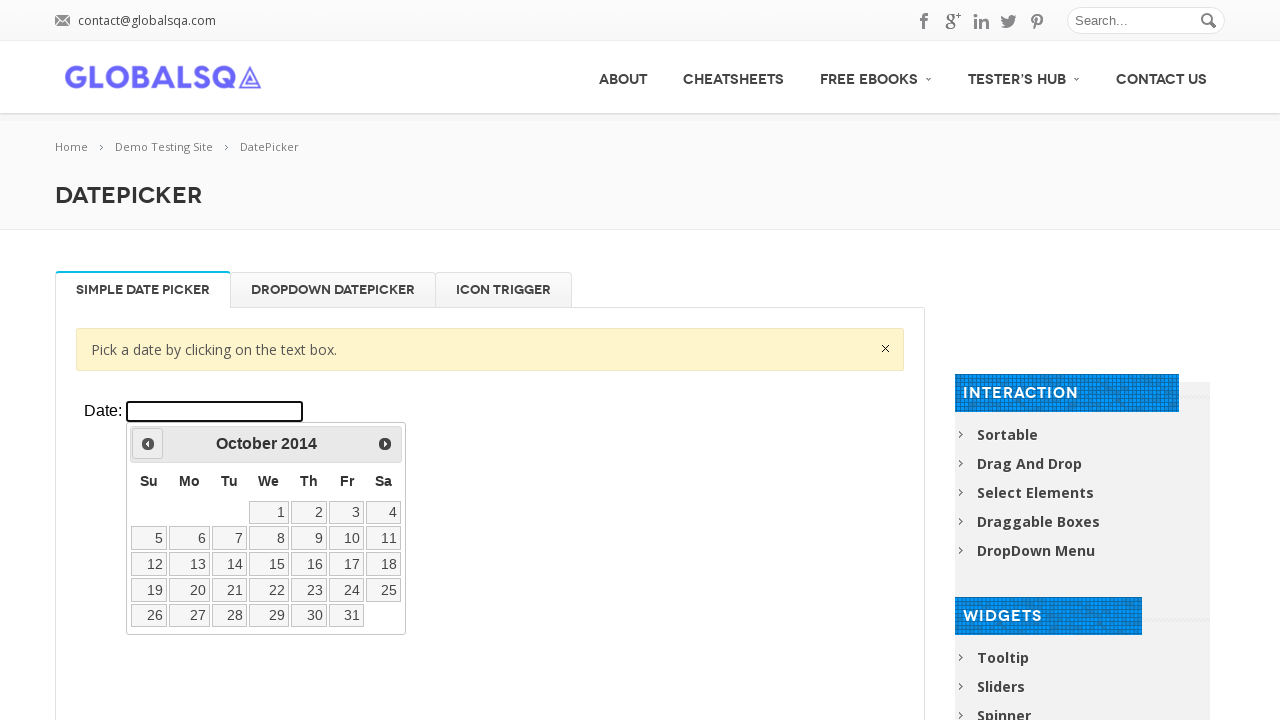

Clicked previous button to navigate backward in years (target: 2008) at (148, 444) on xpath=//div[@class='resp-tabs-container']/div[1]/p/iframe >> internal:control=en
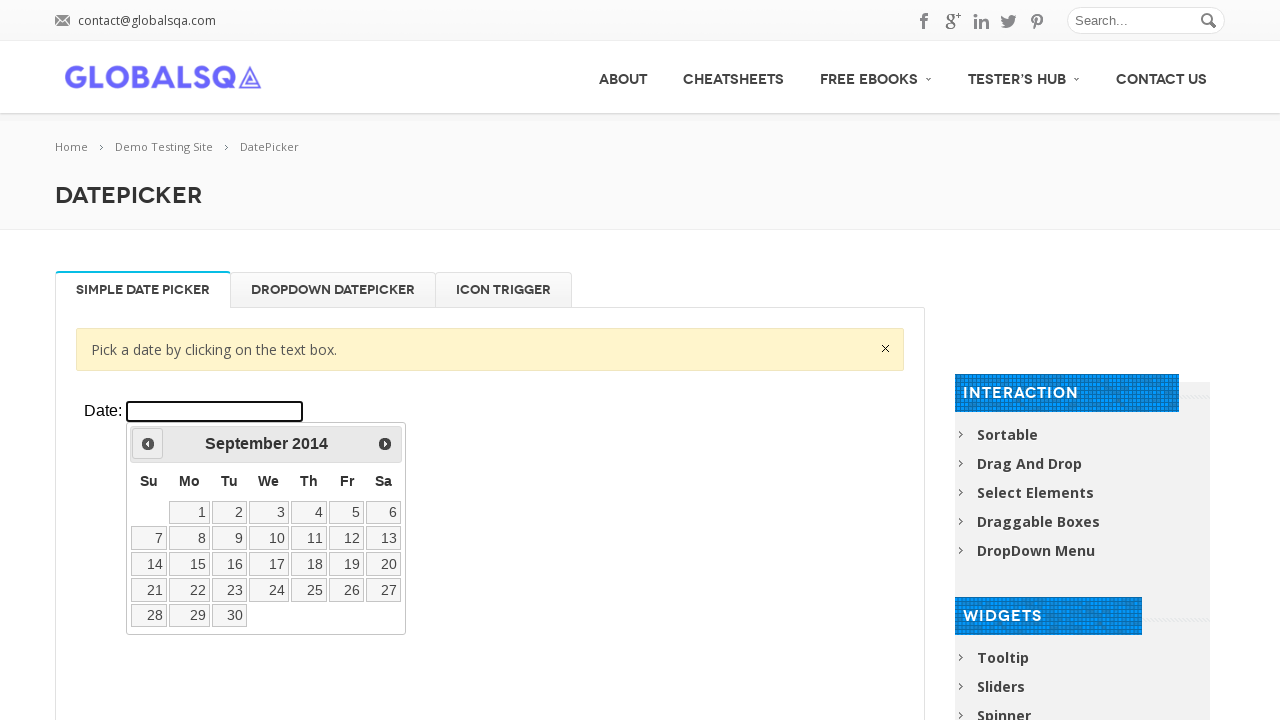

Clicked previous button to navigate backward in years (target: 2008) at (148, 444) on xpath=//div[@class='resp-tabs-container']/div[1]/p/iframe >> internal:control=en
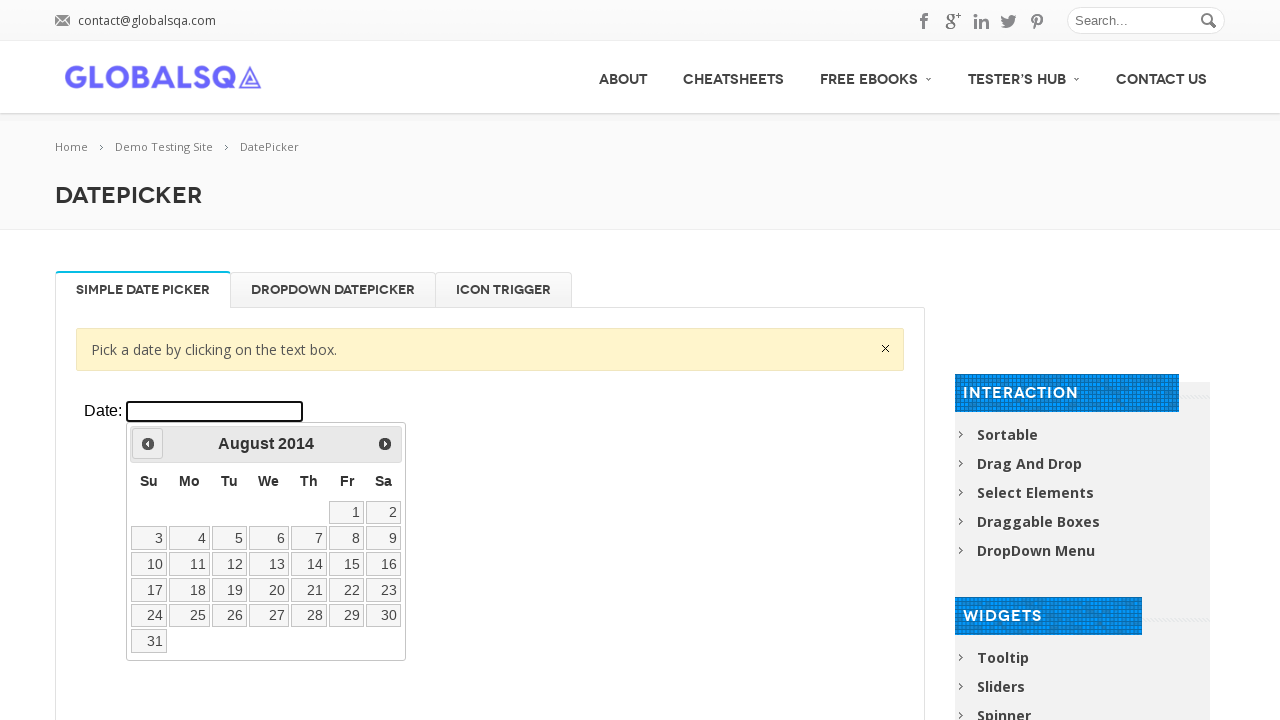

Clicked previous button to navigate backward in years (target: 2008) at (148, 444) on xpath=//div[@class='resp-tabs-container']/div[1]/p/iframe >> internal:control=en
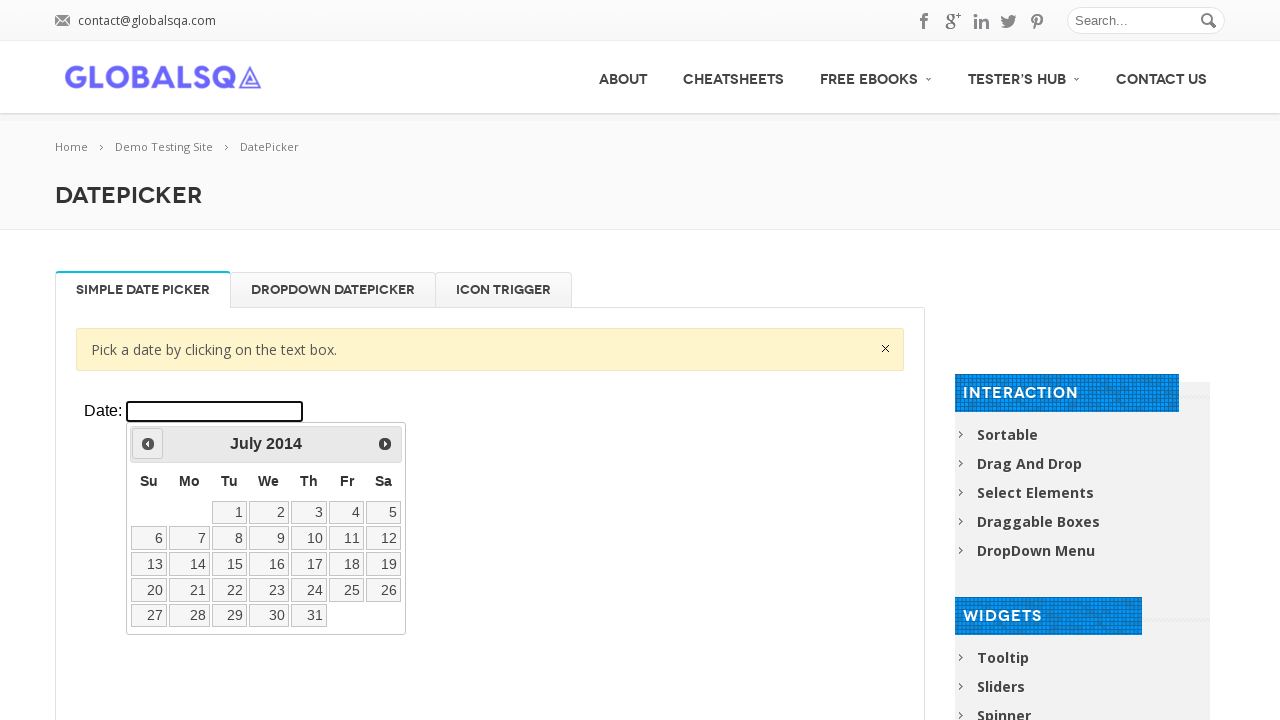

Clicked previous button to navigate backward in years (target: 2008) at (148, 444) on xpath=//div[@class='resp-tabs-container']/div[1]/p/iframe >> internal:control=en
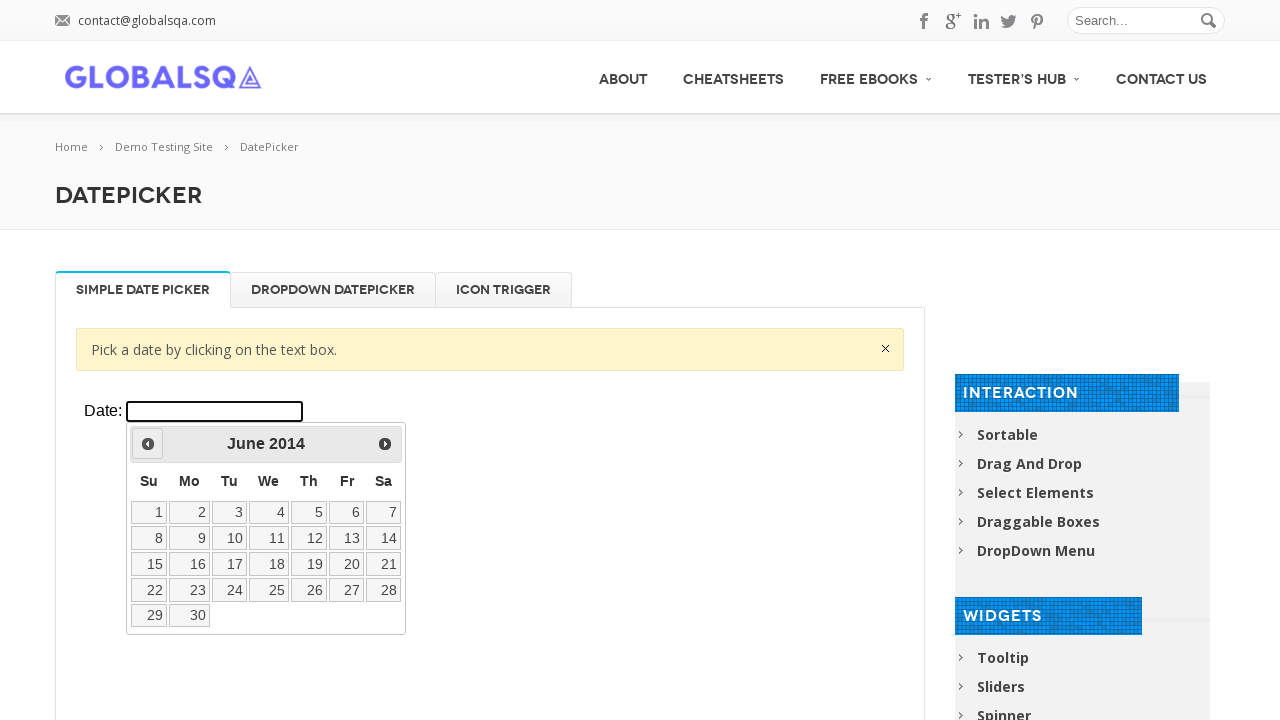

Clicked previous button to navigate backward in years (target: 2008) at (148, 444) on xpath=//div[@class='resp-tabs-container']/div[1]/p/iframe >> internal:control=en
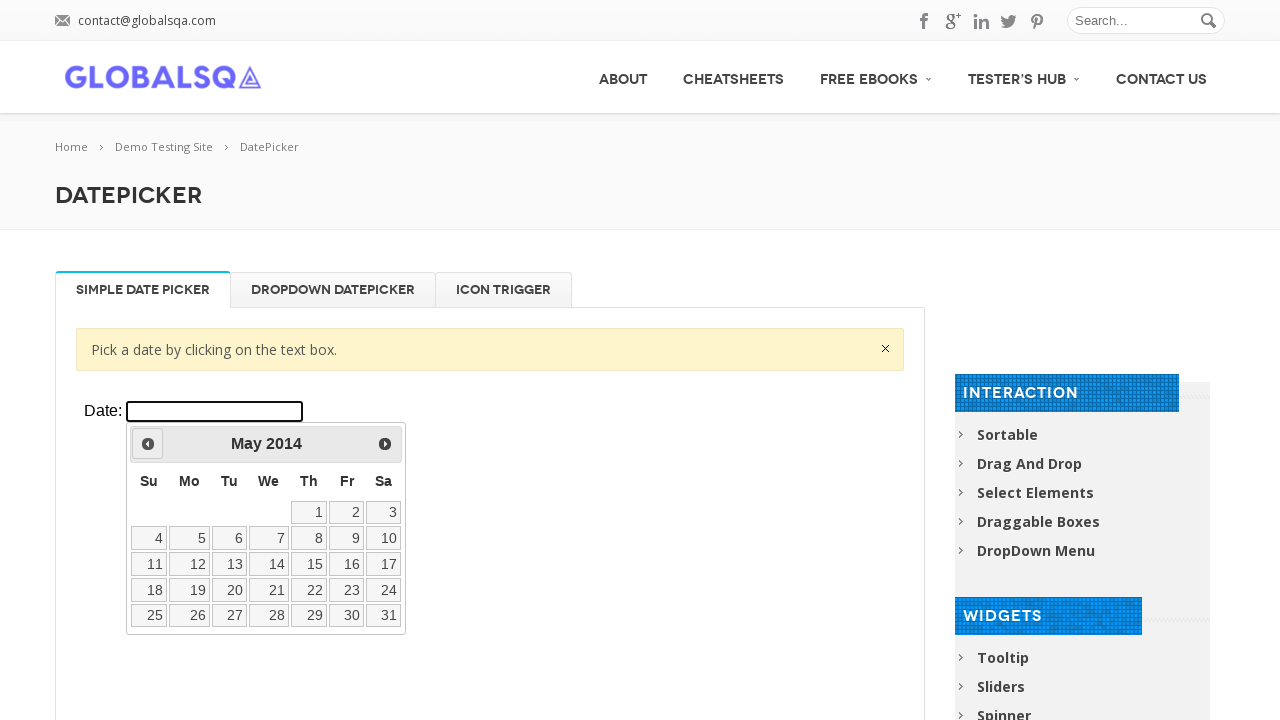

Clicked previous button to navigate backward in years (target: 2008) at (148, 444) on xpath=//div[@class='resp-tabs-container']/div[1]/p/iframe >> internal:control=en
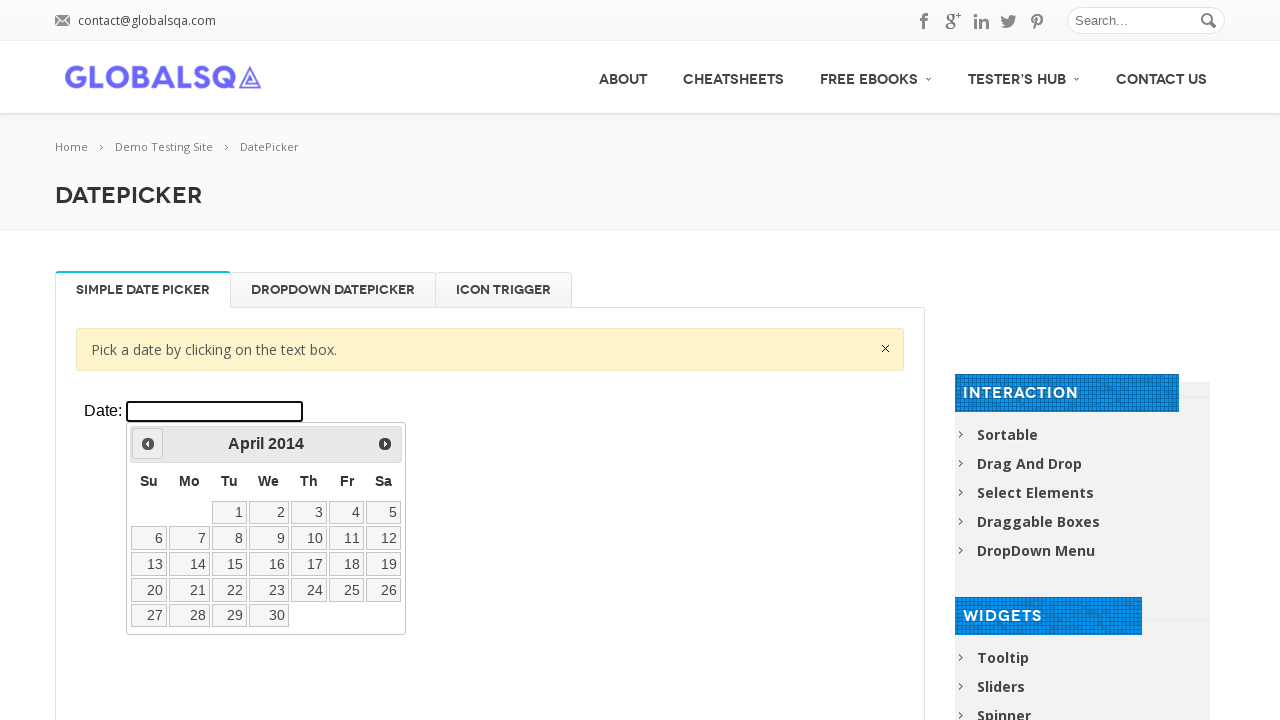

Clicked previous button to navigate backward in years (target: 2008) at (148, 444) on xpath=//div[@class='resp-tabs-container']/div[1]/p/iframe >> internal:control=en
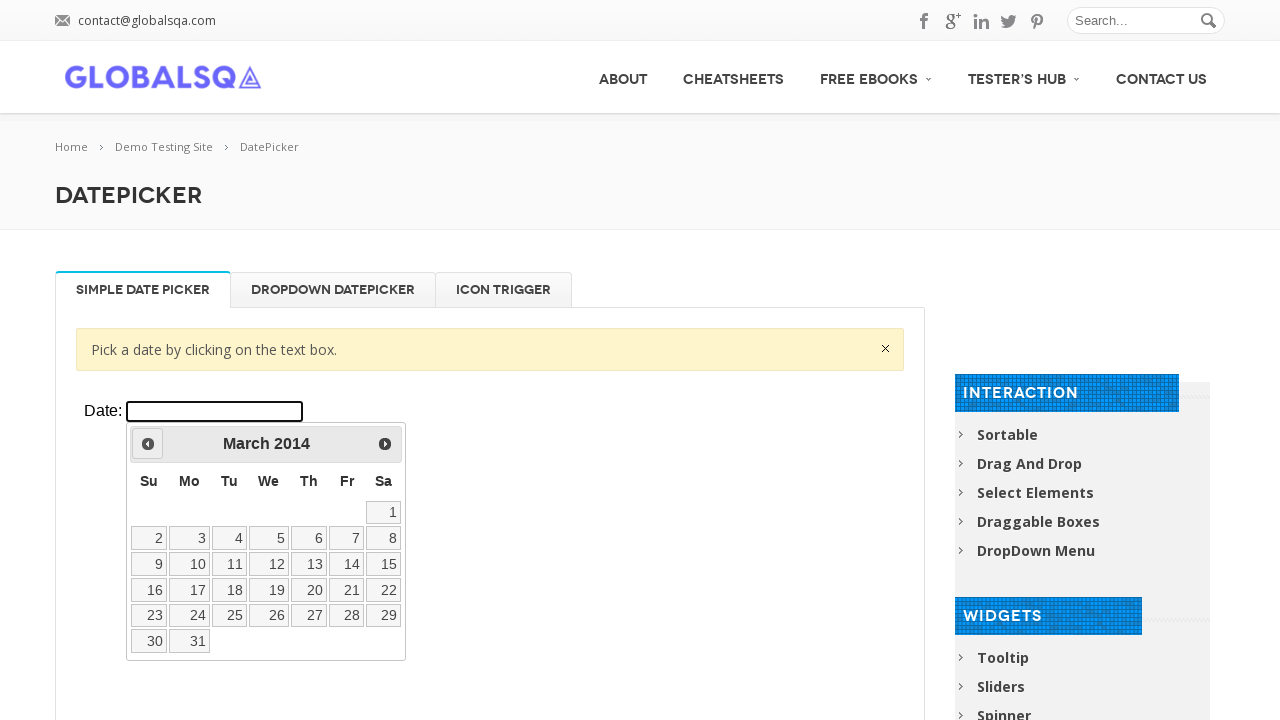

Clicked previous button to navigate backward in years (target: 2008) at (148, 444) on xpath=//div[@class='resp-tabs-container']/div[1]/p/iframe >> internal:control=en
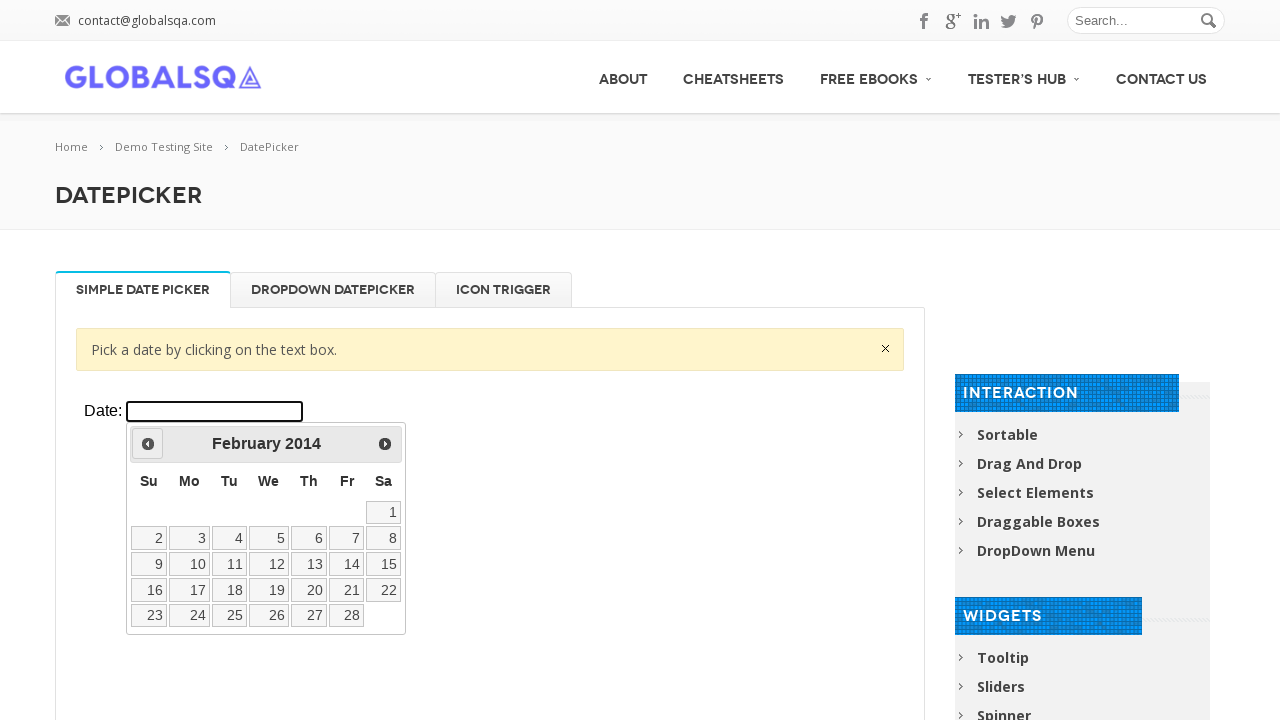

Clicked previous button to navigate backward in years (target: 2008) at (148, 444) on xpath=//div[@class='resp-tabs-container']/div[1]/p/iframe >> internal:control=en
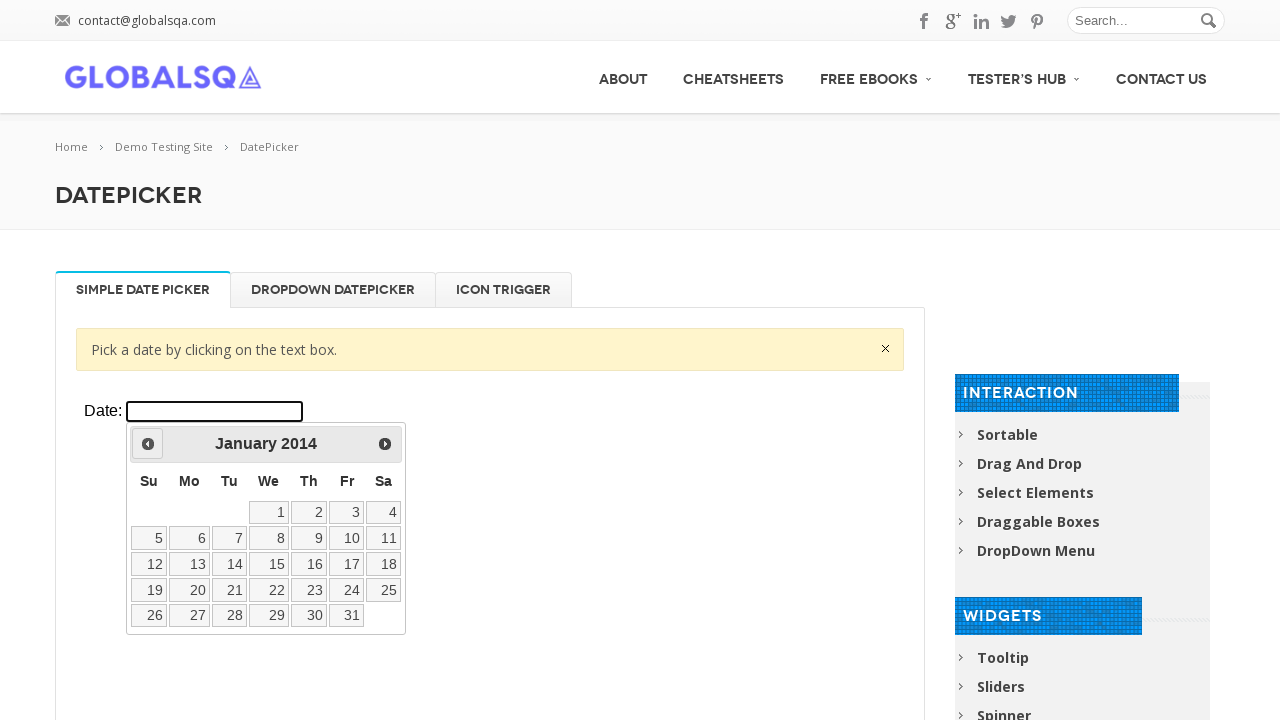

Clicked previous button to navigate backward in years (target: 2008) at (148, 444) on xpath=//div[@class='resp-tabs-container']/div[1]/p/iframe >> internal:control=en
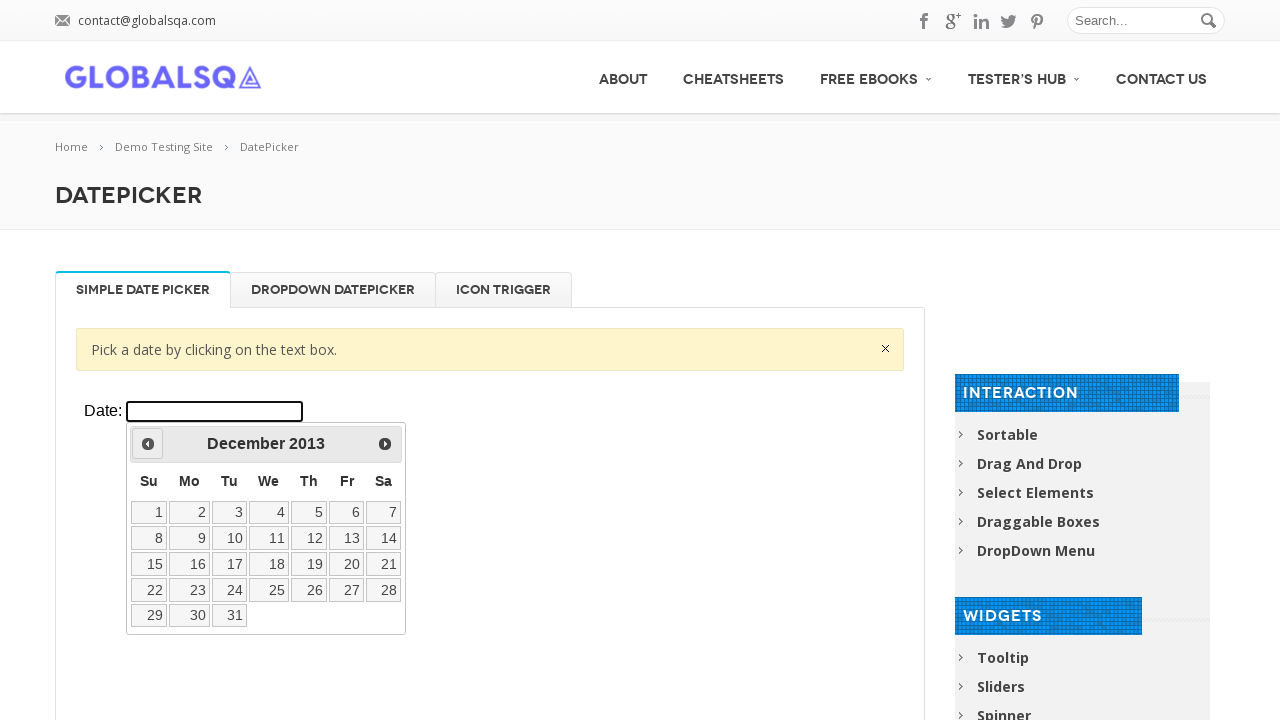

Clicked previous button to navigate backward in years (target: 2008) at (148, 444) on xpath=//div[@class='resp-tabs-container']/div[1]/p/iframe >> internal:control=en
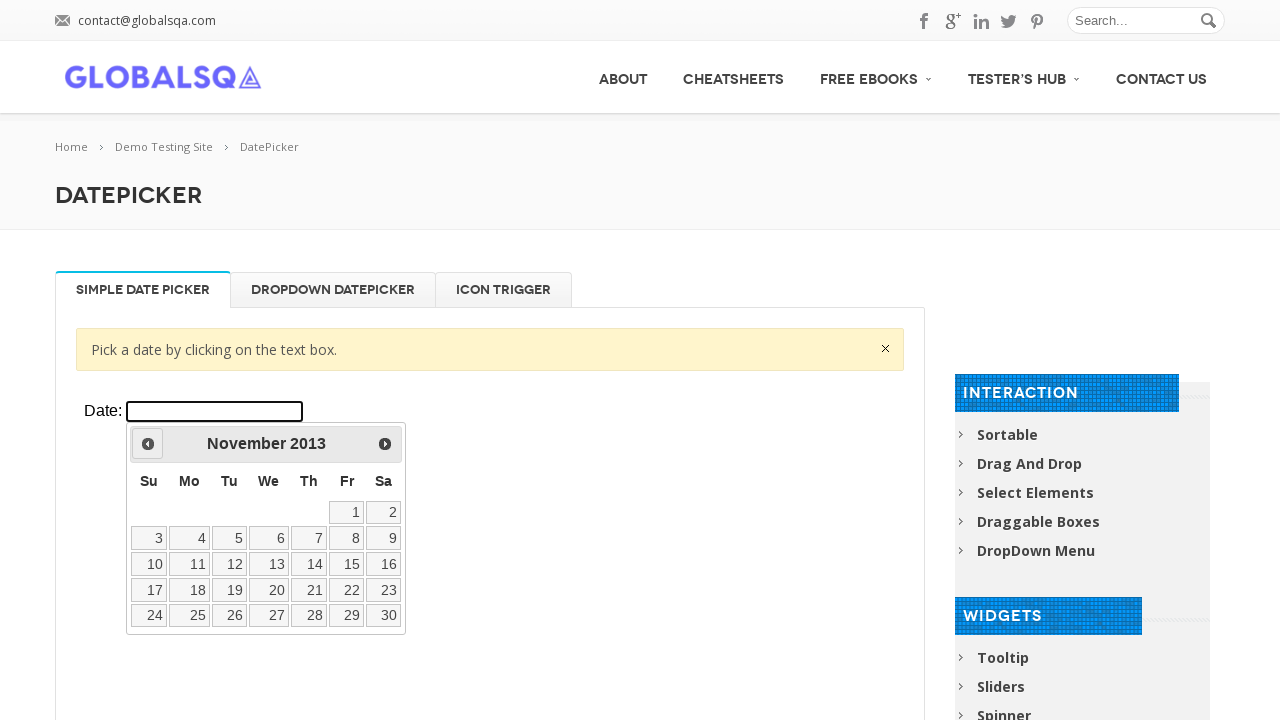

Clicked previous button to navigate backward in years (target: 2008) at (148, 444) on xpath=//div[@class='resp-tabs-container']/div[1]/p/iframe >> internal:control=en
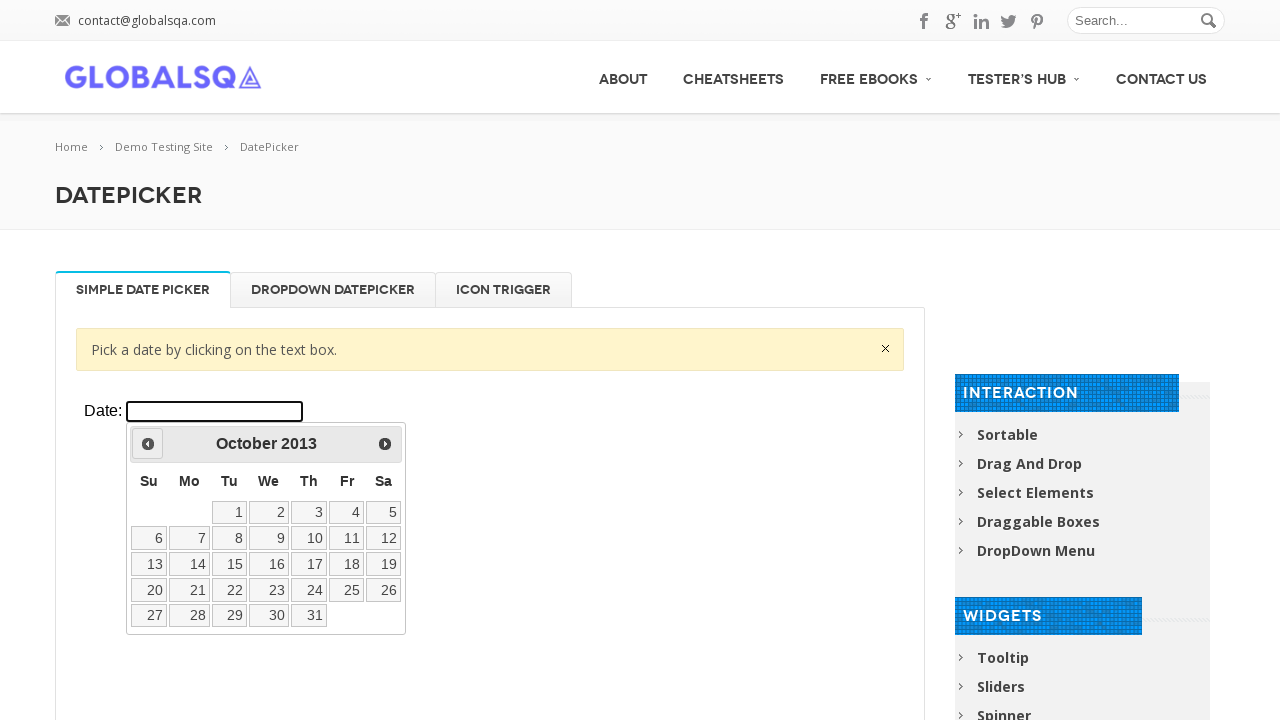

Clicked previous button to navigate backward in years (target: 2008) at (148, 444) on xpath=//div[@class='resp-tabs-container']/div[1]/p/iframe >> internal:control=en
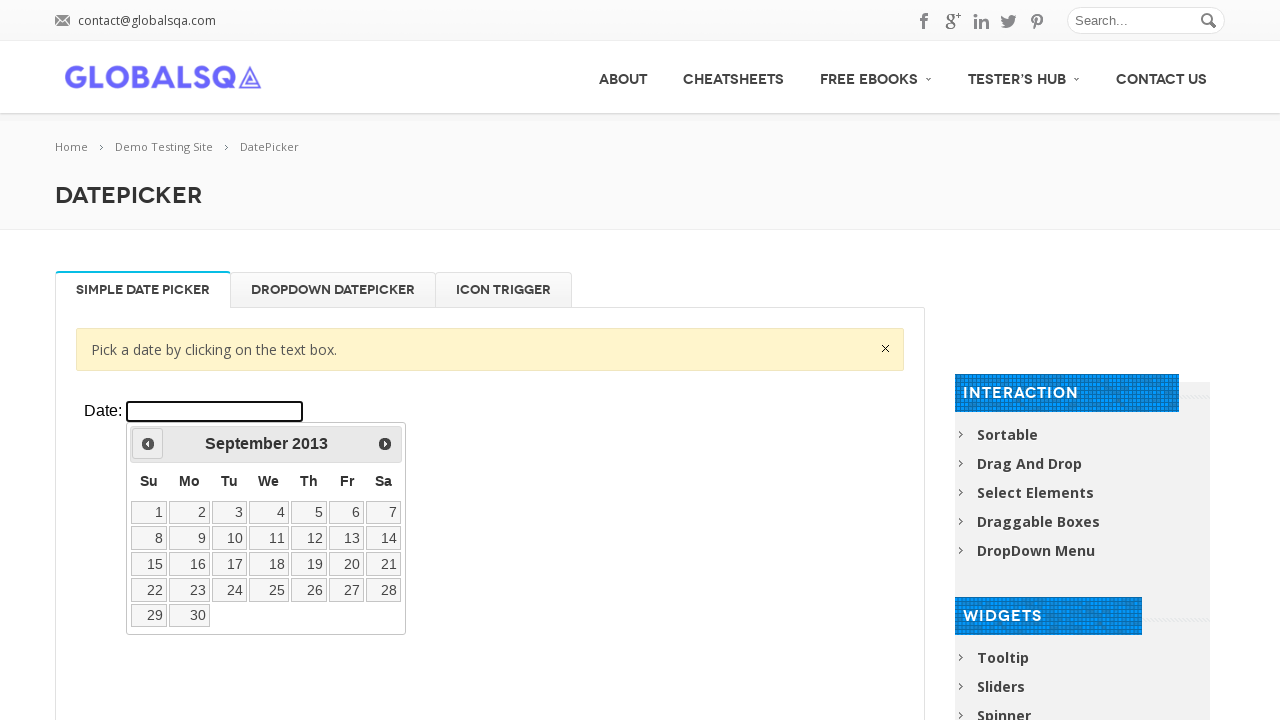

Clicked previous button to navigate backward in years (target: 2008) at (148, 444) on xpath=//div[@class='resp-tabs-container']/div[1]/p/iframe >> internal:control=en
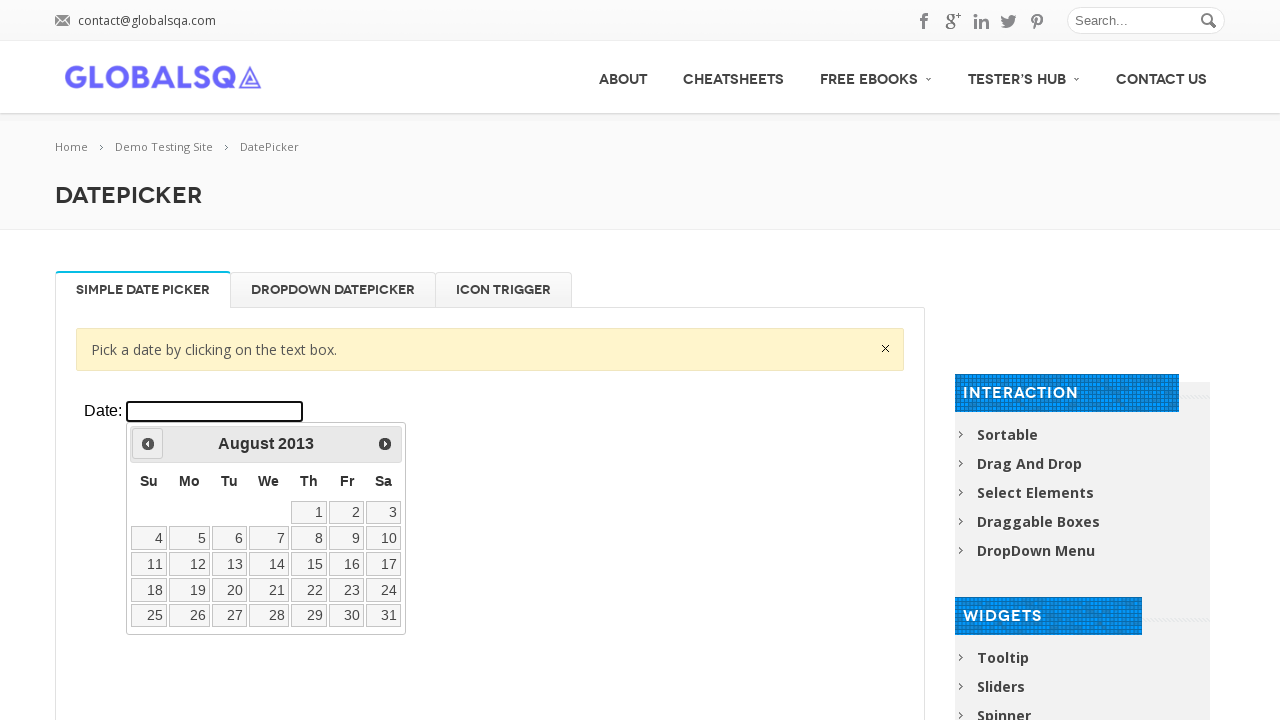

Clicked previous button to navigate backward in years (target: 2008) at (148, 444) on xpath=//div[@class='resp-tabs-container']/div[1]/p/iframe >> internal:control=en
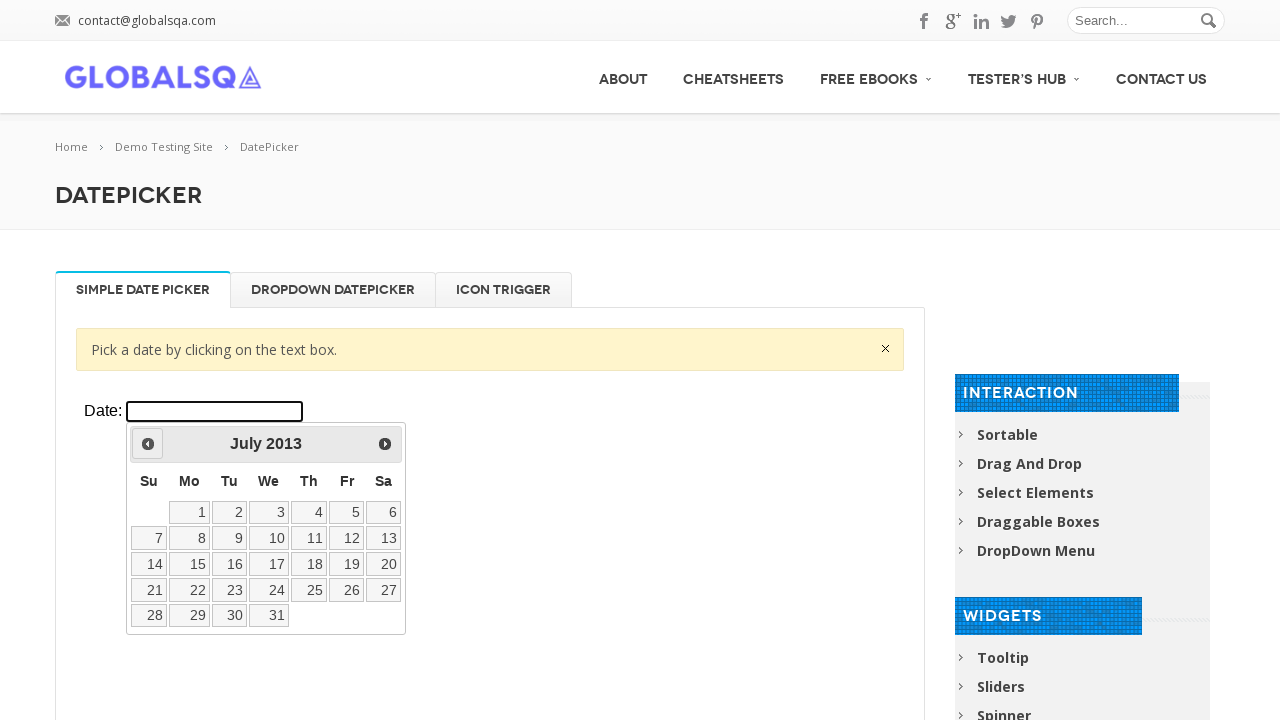

Clicked previous button to navigate backward in years (target: 2008) at (148, 444) on xpath=//div[@class='resp-tabs-container']/div[1]/p/iframe >> internal:control=en
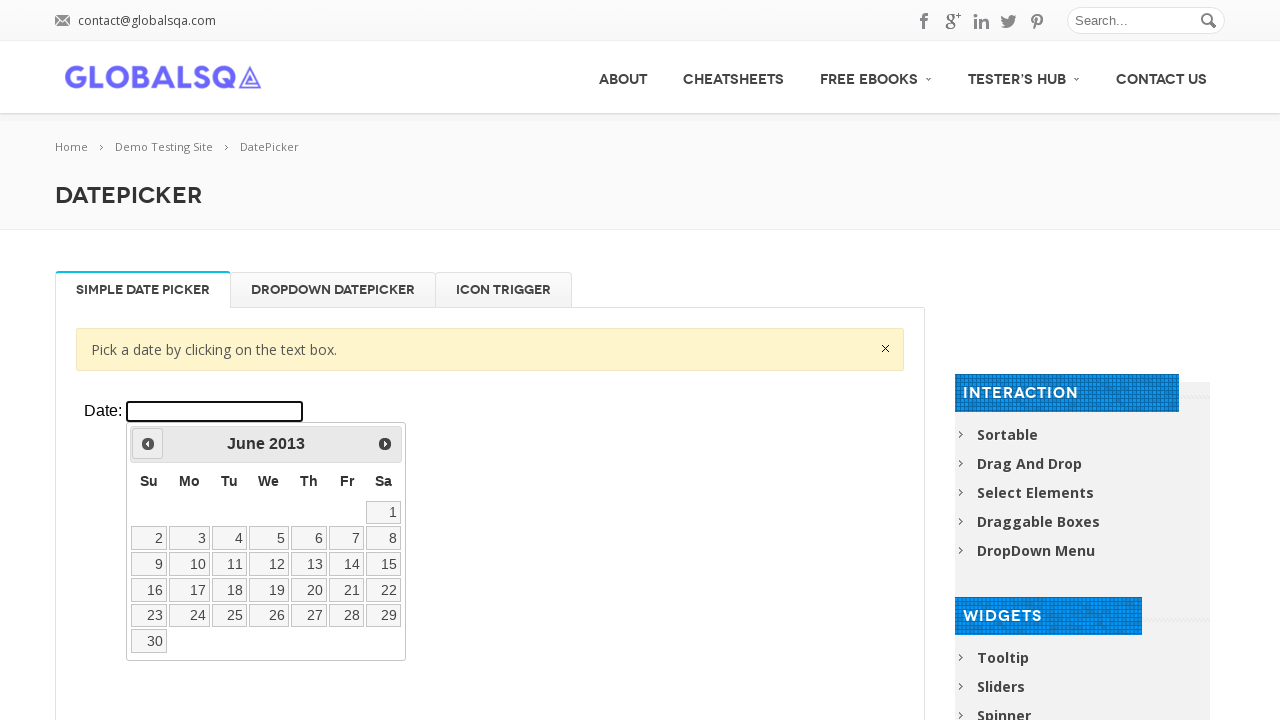

Clicked previous button to navigate backward in years (target: 2008) at (148, 444) on xpath=//div[@class='resp-tabs-container']/div[1]/p/iframe >> internal:control=en
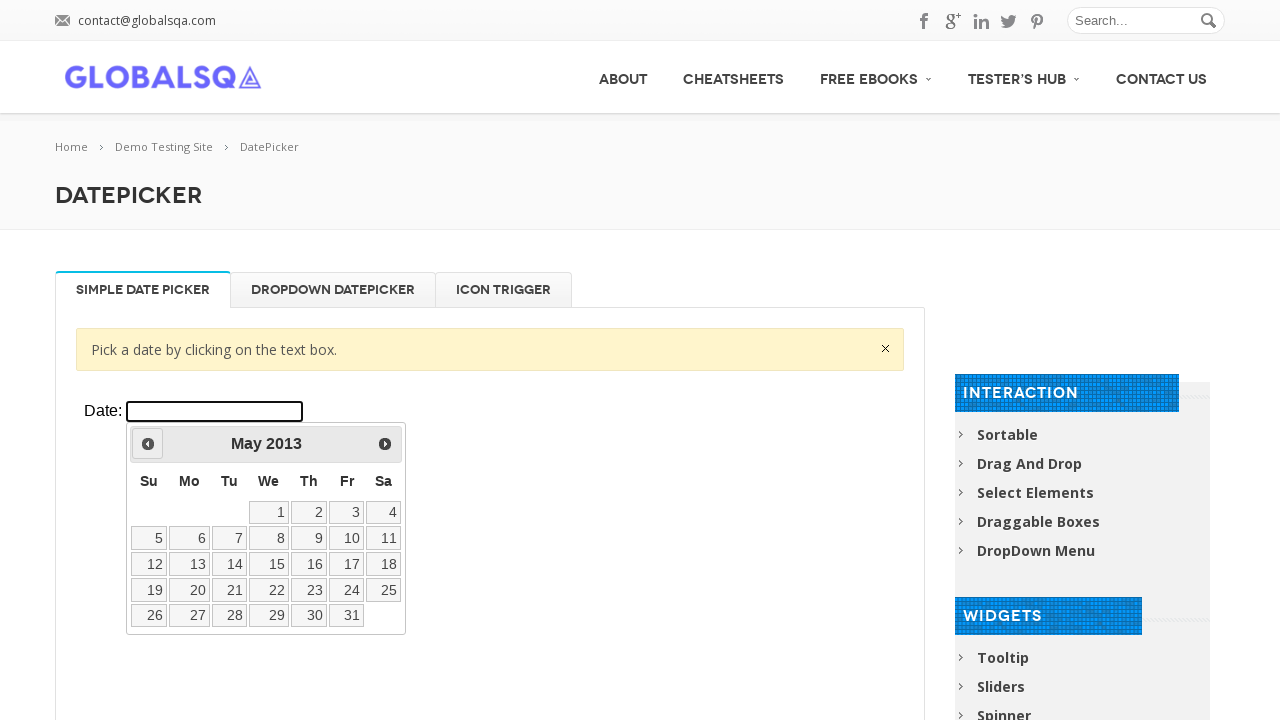

Clicked previous button to navigate backward in years (target: 2008) at (148, 444) on xpath=//div[@class='resp-tabs-container']/div[1]/p/iframe >> internal:control=en
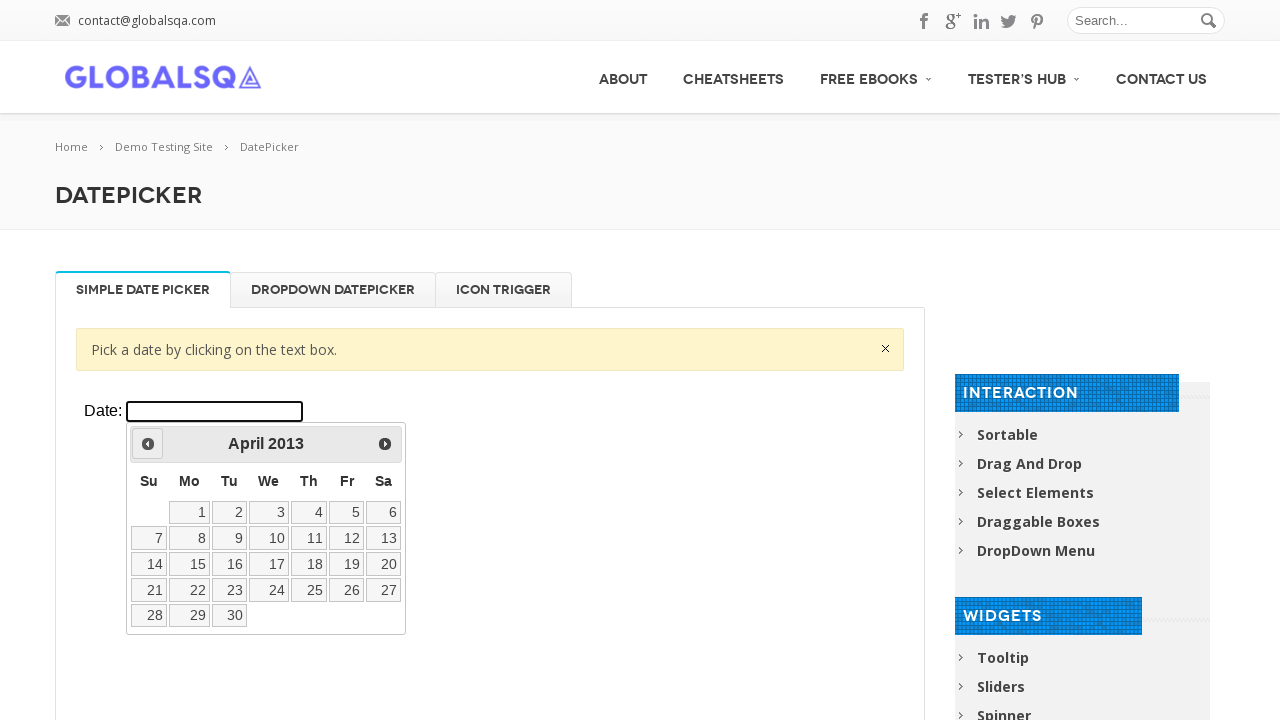

Clicked previous button to navigate backward in years (target: 2008) at (148, 444) on xpath=//div[@class='resp-tabs-container']/div[1]/p/iframe >> internal:control=en
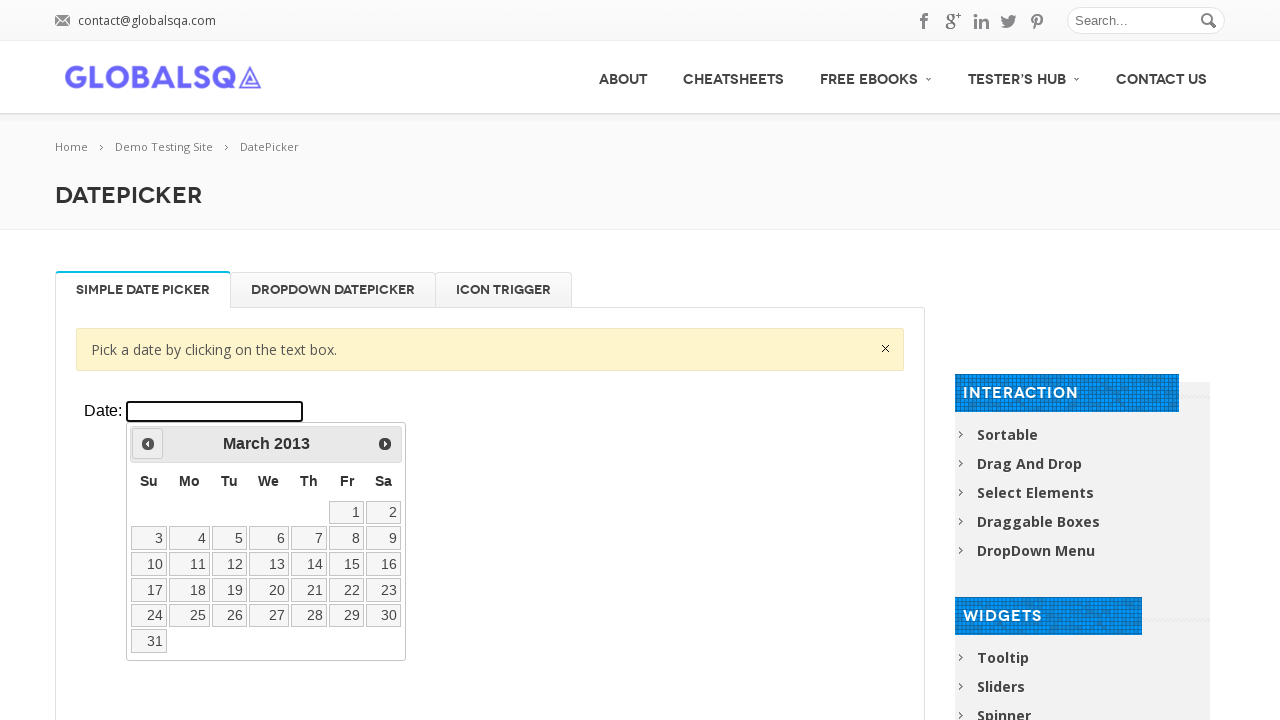

Clicked previous button to navigate backward in years (target: 2008) at (148, 444) on xpath=//div[@class='resp-tabs-container']/div[1]/p/iframe >> internal:control=en
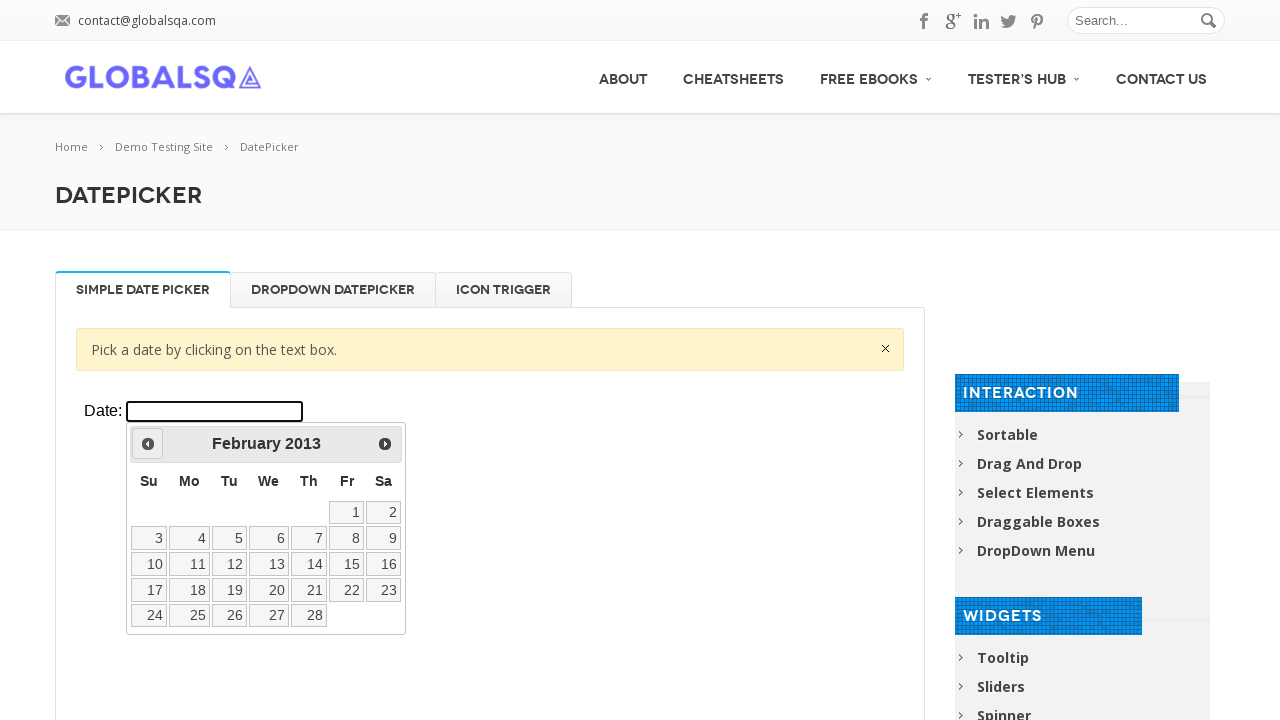

Clicked previous button to navigate backward in years (target: 2008) at (148, 444) on xpath=//div[@class='resp-tabs-container']/div[1]/p/iframe >> internal:control=en
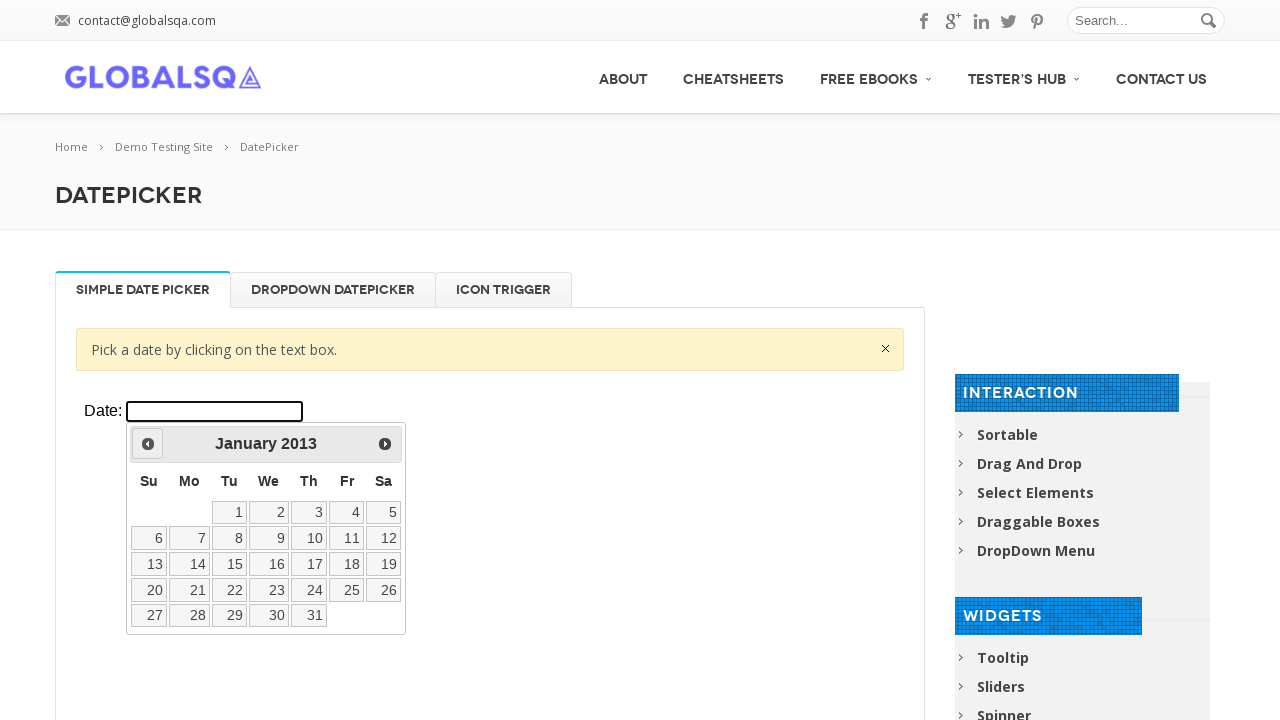

Clicked previous button to navigate backward in years (target: 2008) at (148, 444) on xpath=//div[@class='resp-tabs-container']/div[1]/p/iframe >> internal:control=en
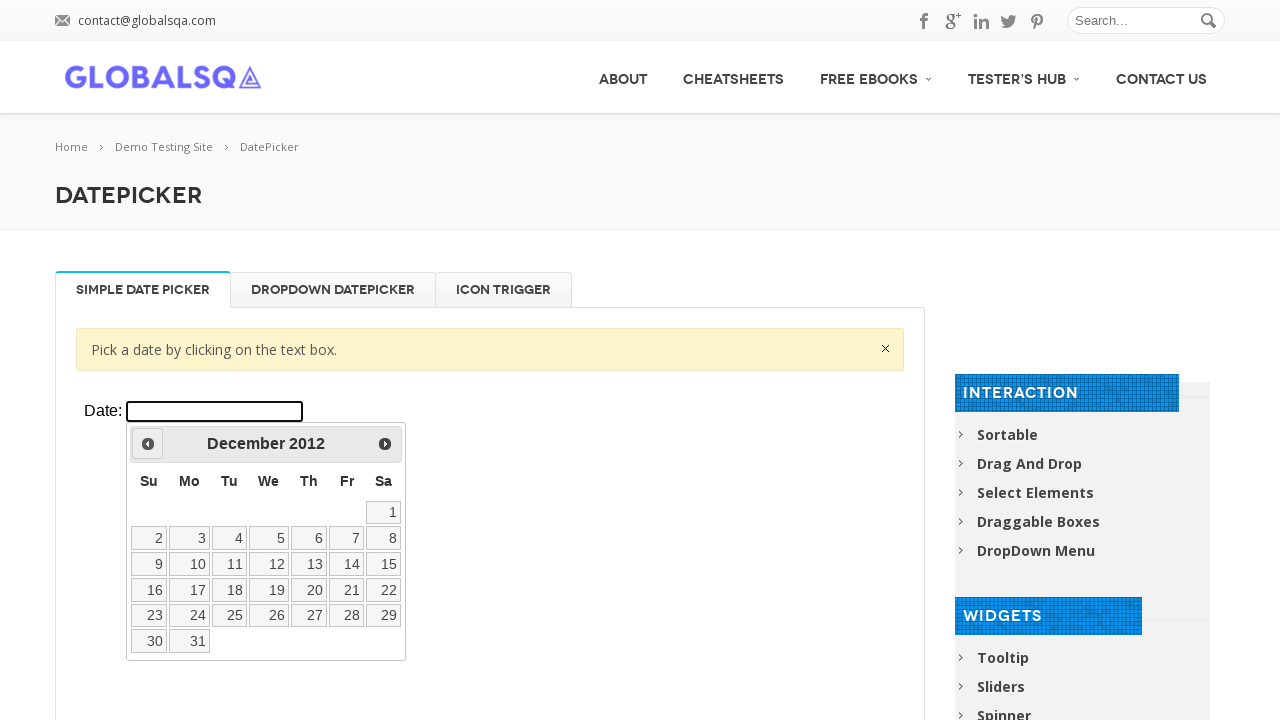

Clicked previous button to navigate backward in years (target: 2008) at (148, 444) on xpath=//div[@class='resp-tabs-container']/div[1]/p/iframe >> internal:control=en
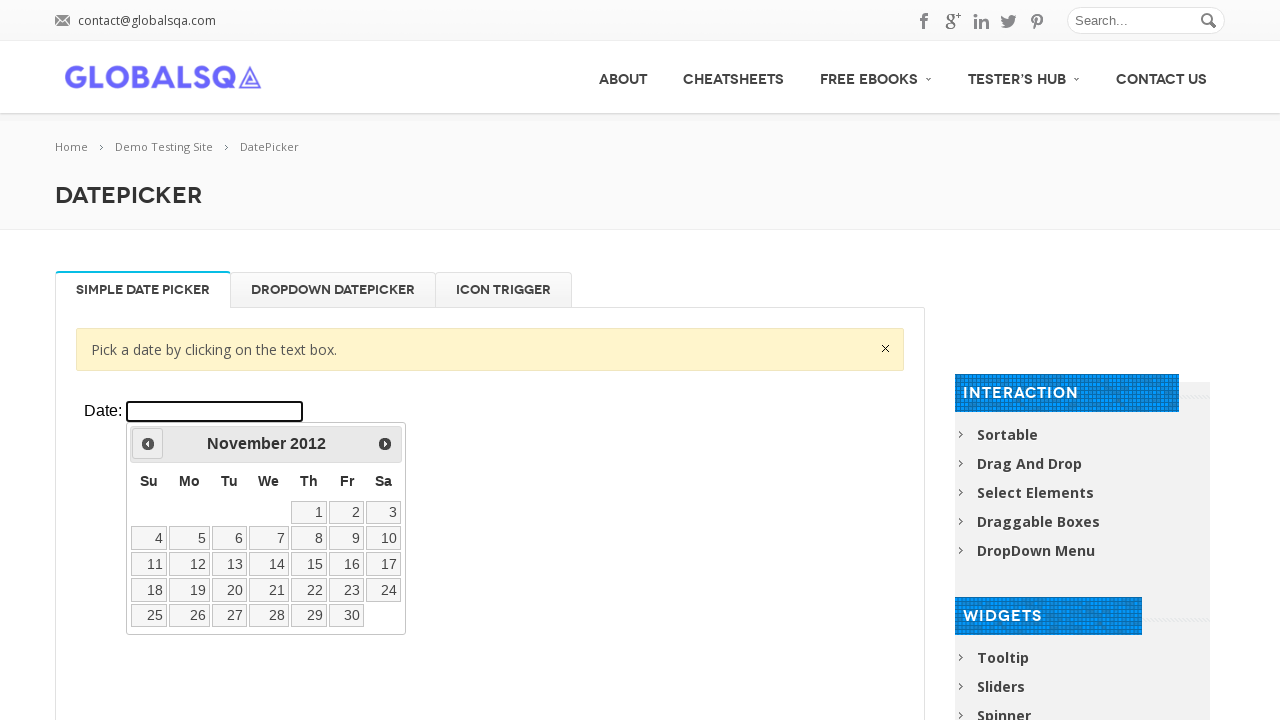

Clicked previous button to navigate backward in years (target: 2008) at (148, 444) on xpath=//div[@class='resp-tabs-container']/div[1]/p/iframe >> internal:control=en
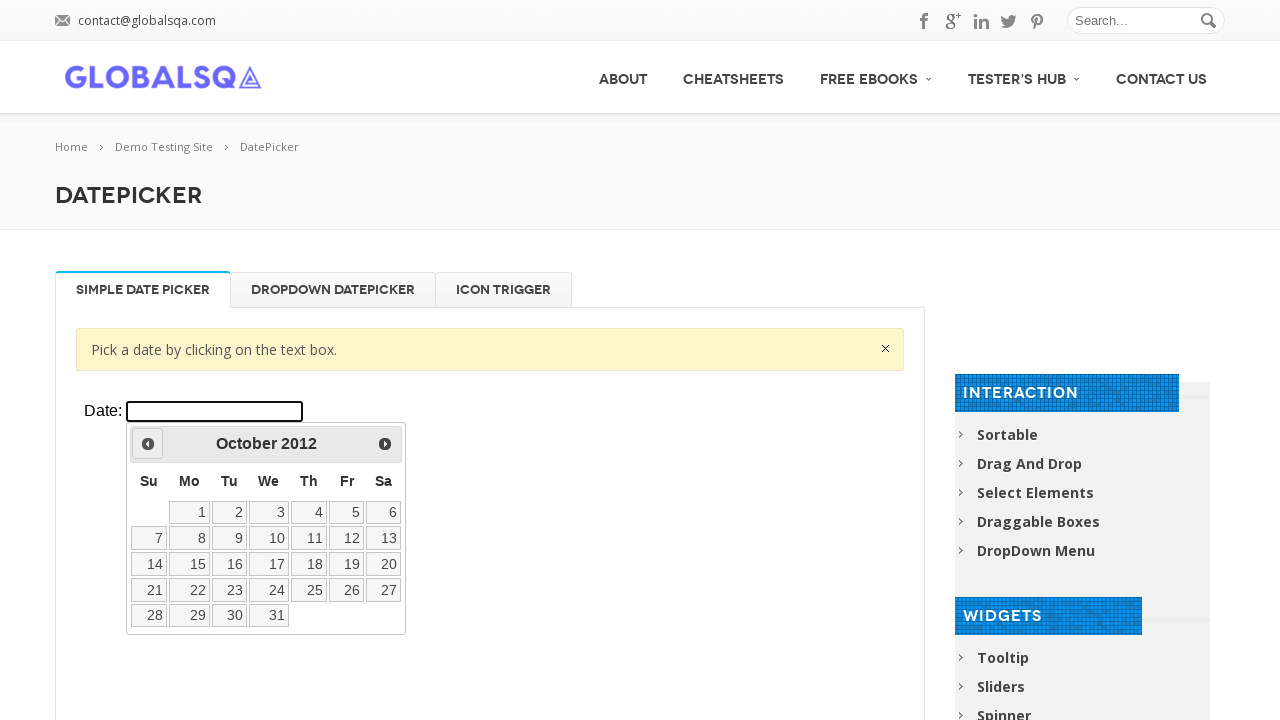

Clicked previous button to navigate backward in years (target: 2008) at (148, 444) on xpath=//div[@class='resp-tabs-container']/div[1]/p/iframe >> internal:control=en
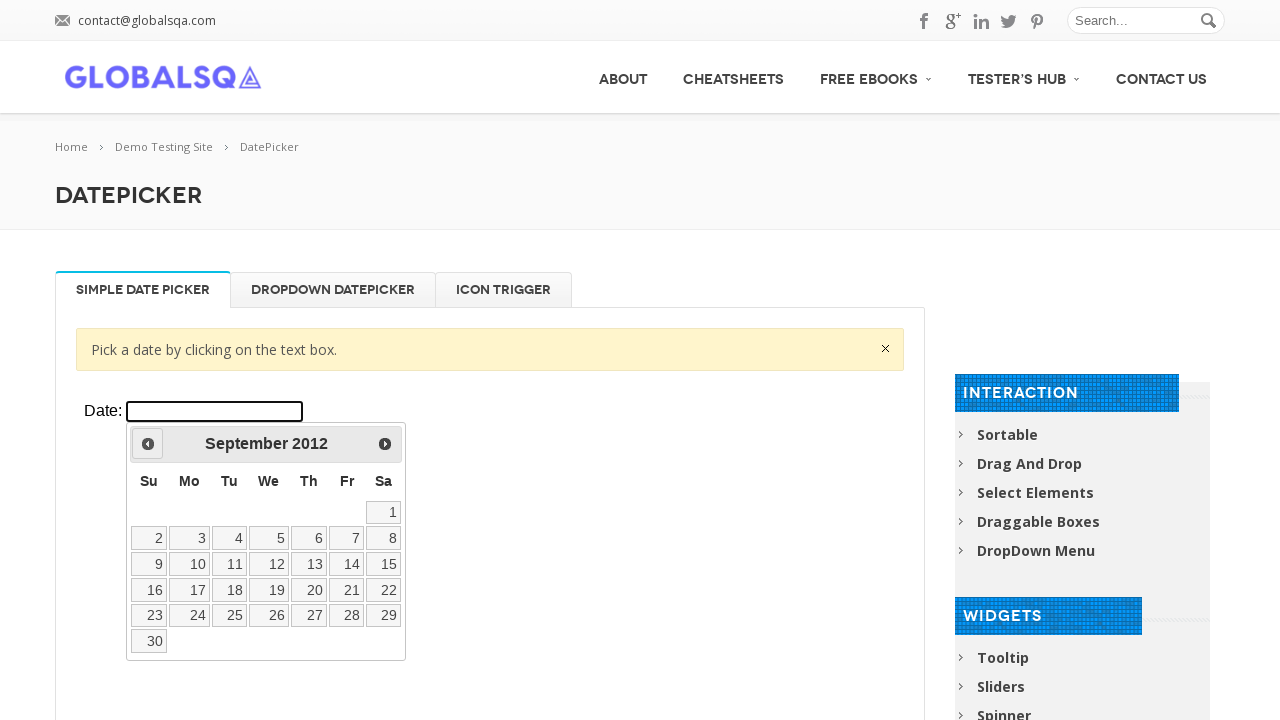

Clicked previous button to navigate backward in years (target: 2008) at (148, 444) on xpath=//div[@class='resp-tabs-container']/div[1]/p/iframe >> internal:control=en
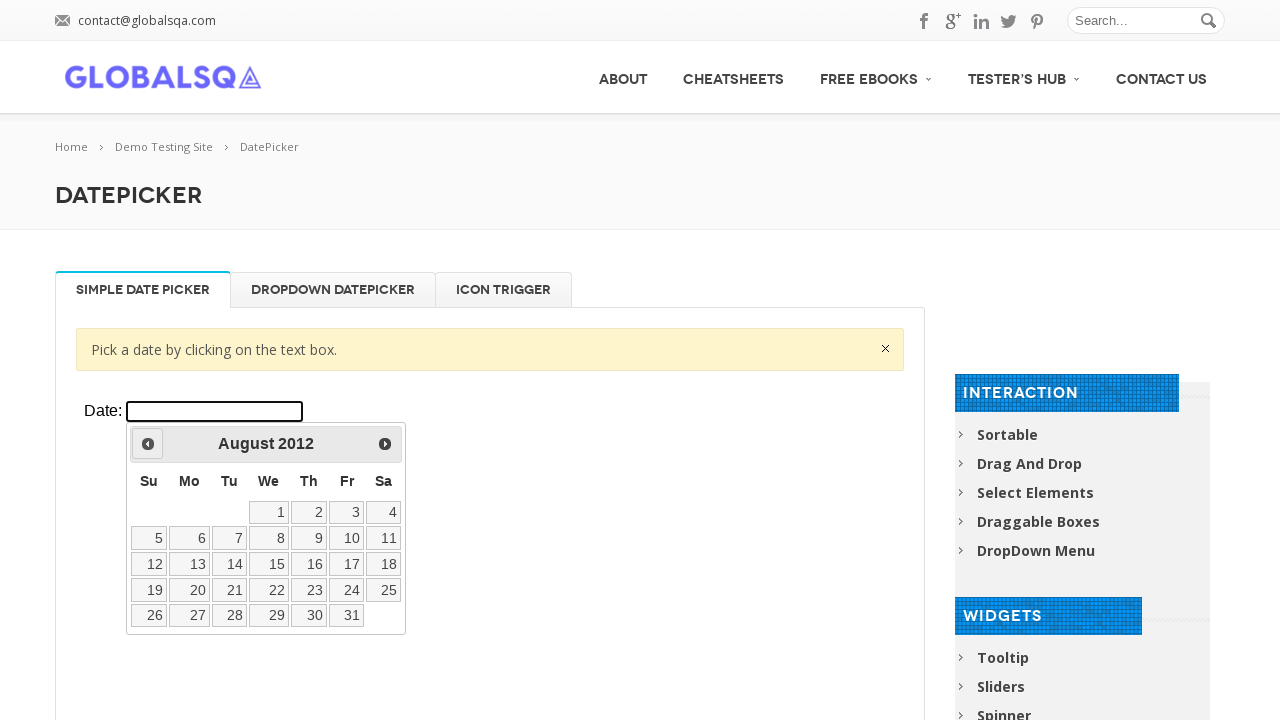

Clicked previous button to navigate backward in years (target: 2008) at (148, 444) on xpath=//div[@class='resp-tabs-container']/div[1]/p/iframe >> internal:control=en
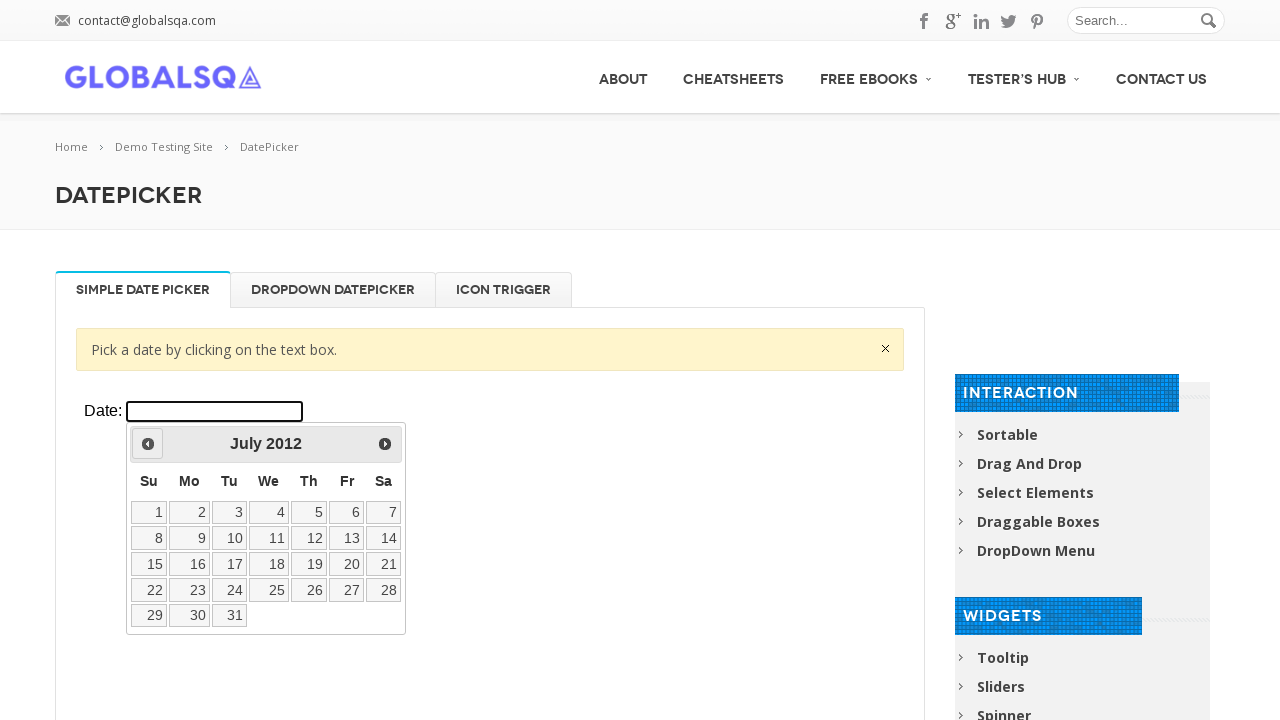

Clicked previous button to navigate backward in years (target: 2008) at (148, 444) on xpath=//div[@class='resp-tabs-container']/div[1]/p/iframe >> internal:control=en
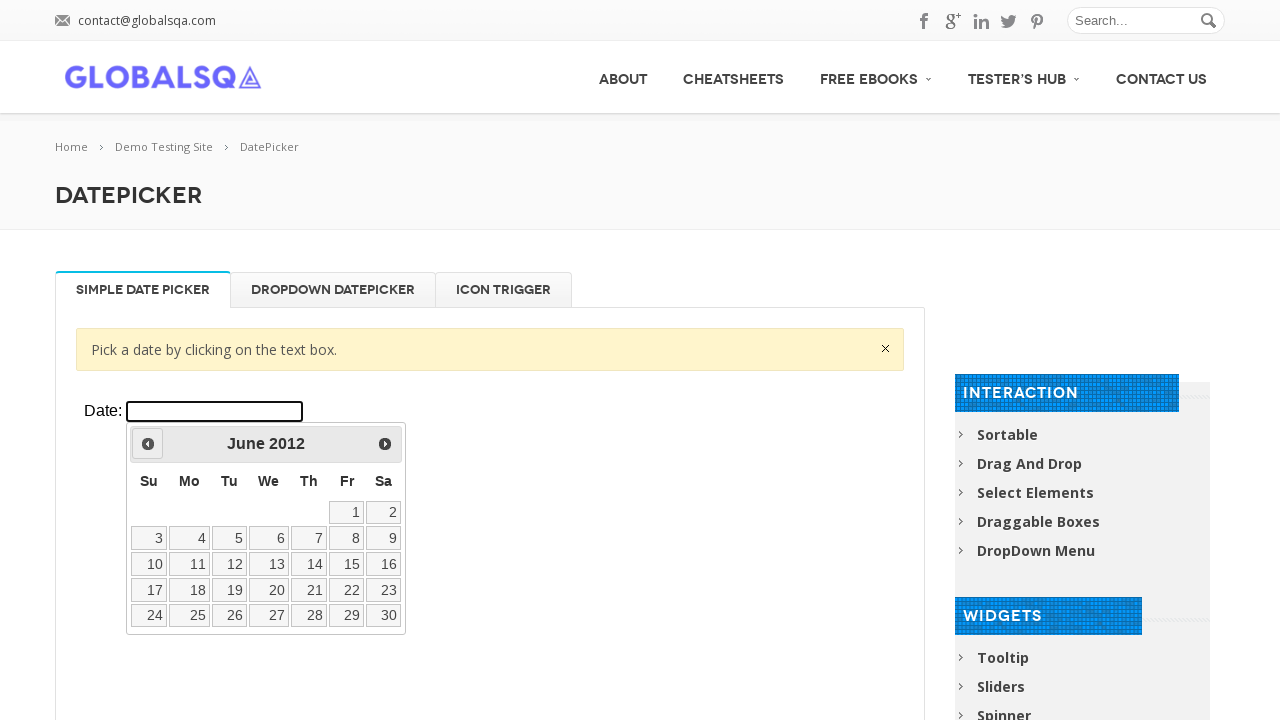

Clicked previous button to navigate backward in years (target: 2008) at (148, 444) on xpath=//div[@class='resp-tabs-container']/div[1]/p/iframe >> internal:control=en
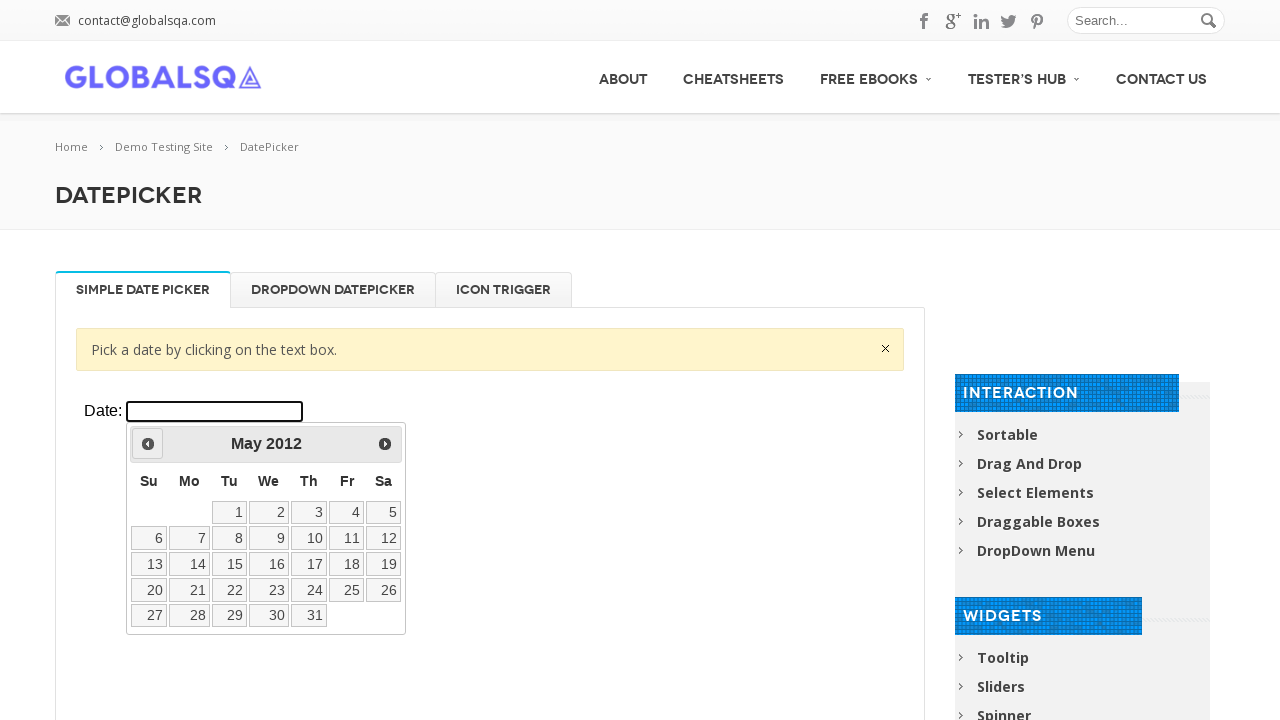

Clicked previous button to navigate backward in years (target: 2008) at (148, 444) on xpath=//div[@class='resp-tabs-container']/div[1]/p/iframe >> internal:control=en
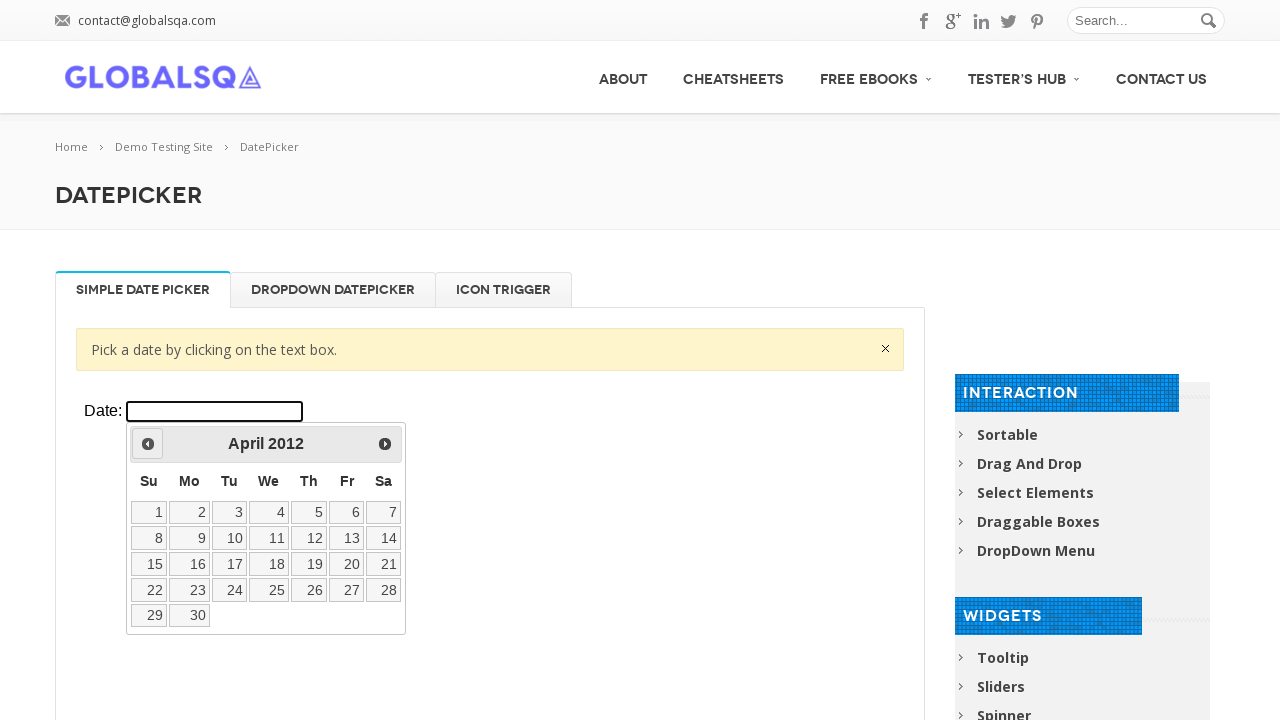

Clicked previous button to navigate backward in years (target: 2008) at (148, 444) on xpath=//div[@class='resp-tabs-container']/div[1]/p/iframe >> internal:control=en
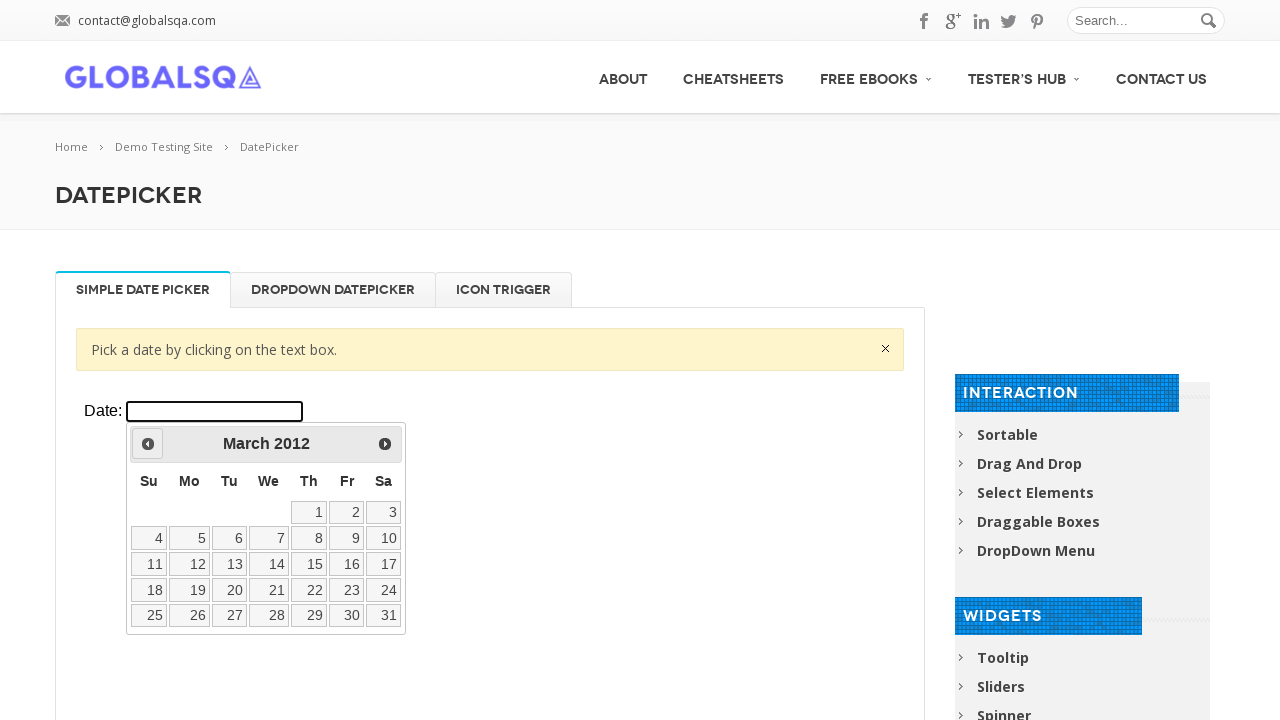

Clicked previous button to navigate backward in years (target: 2008) at (148, 444) on xpath=//div[@class='resp-tabs-container']/div[1]/p/iframe >> internal:control=en
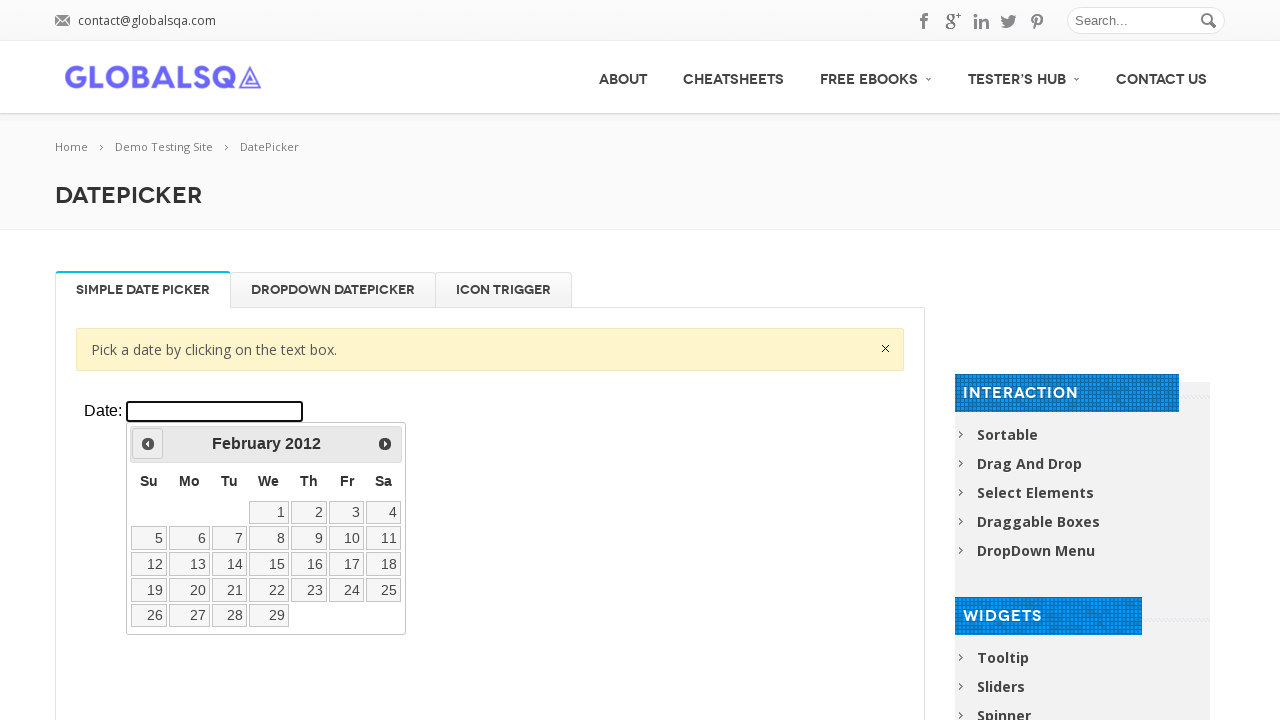

Clicked previous button to navigate backward in years (target: 2008) at (148, 444) on xpath=//div[@class='resp-tabs-container']/div[1]/p/iframe >> internal:control=en
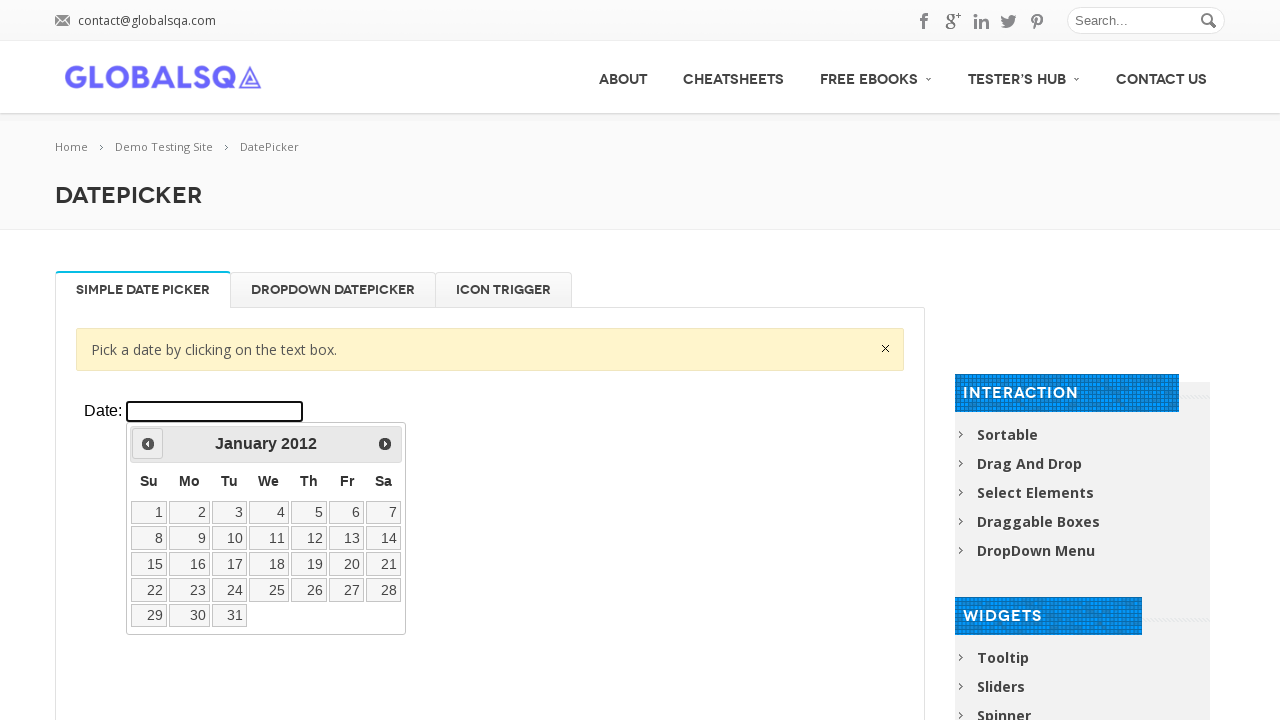

Clicked previous button to navigate backward in years (target: 2008) at (148, 444) on xpath=//div[@class='resp-tabs-container']/div[1]/p/iframe >> internal:control=en
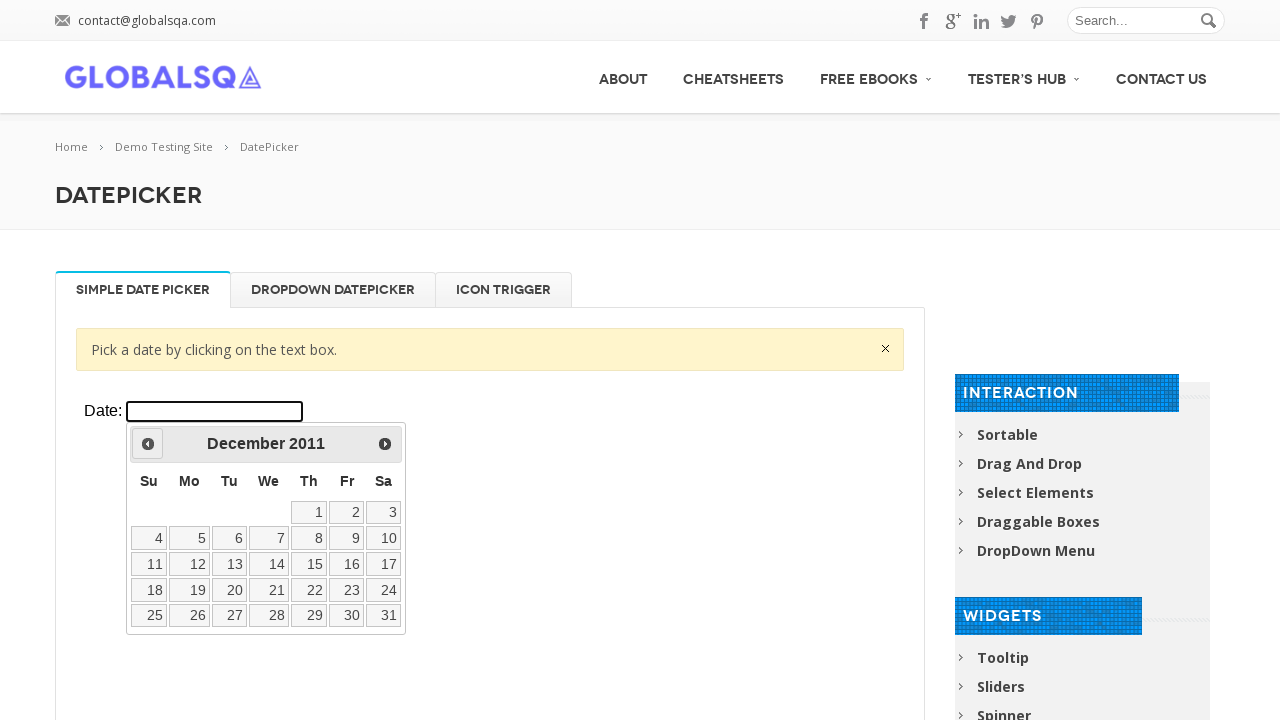

Clicked previous button to navigate backward in years (target: 2008) at (148, 444) on xpath=//div[@class='resp-tabs-container']/div[1]/p/iframe >> internal:control=en
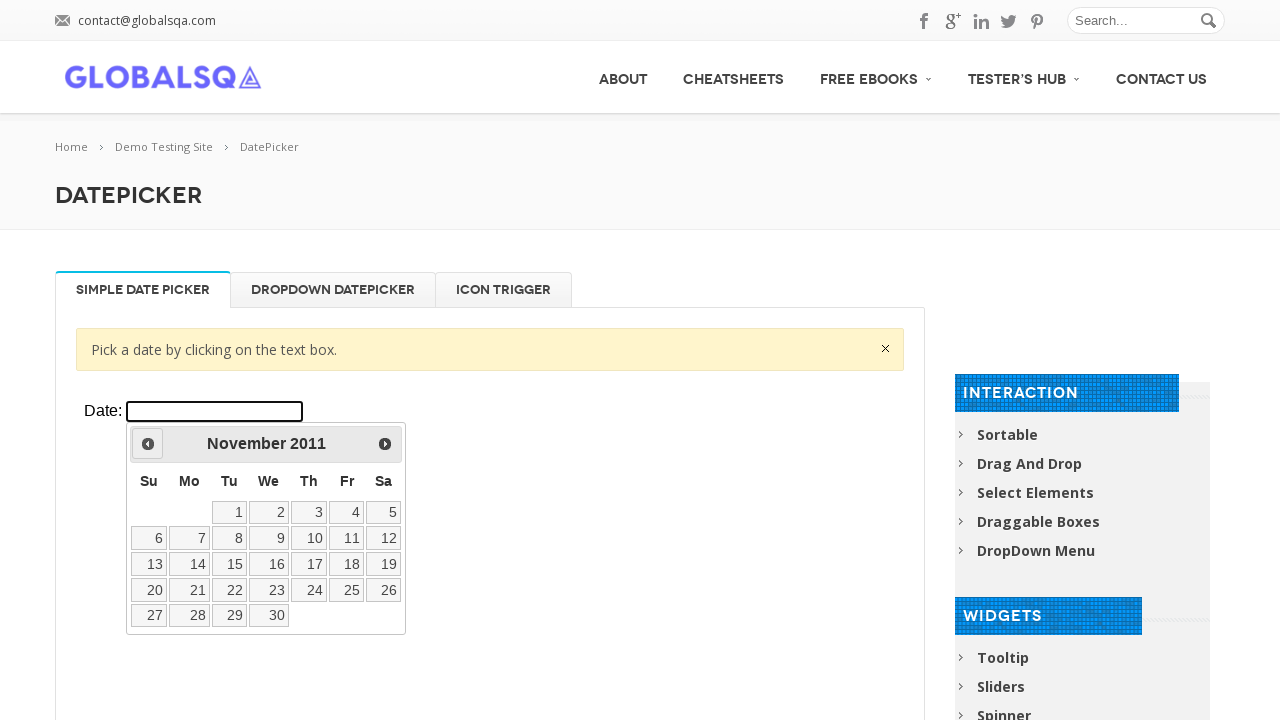

Clicked previous button to navigate backward in years (target: 2008) at (148, 444) on xpath=//div[@class='resp-tabs-container']/div[1]/p/iframe >> internal:control=en
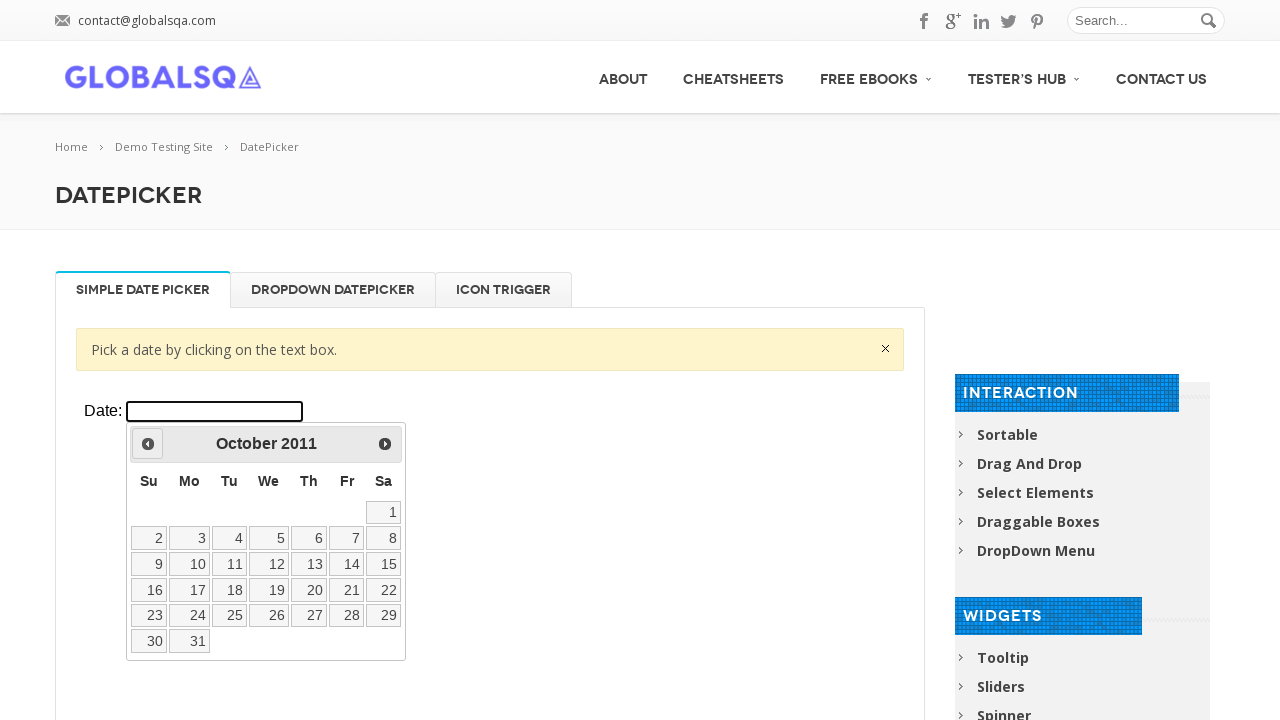

Clicked previous button to navigate backward in years (target: 2008) at (148, 444) on xpath=//div[@class='resp-tabs-container']/div[1]/p/iframe >> internal:control=en
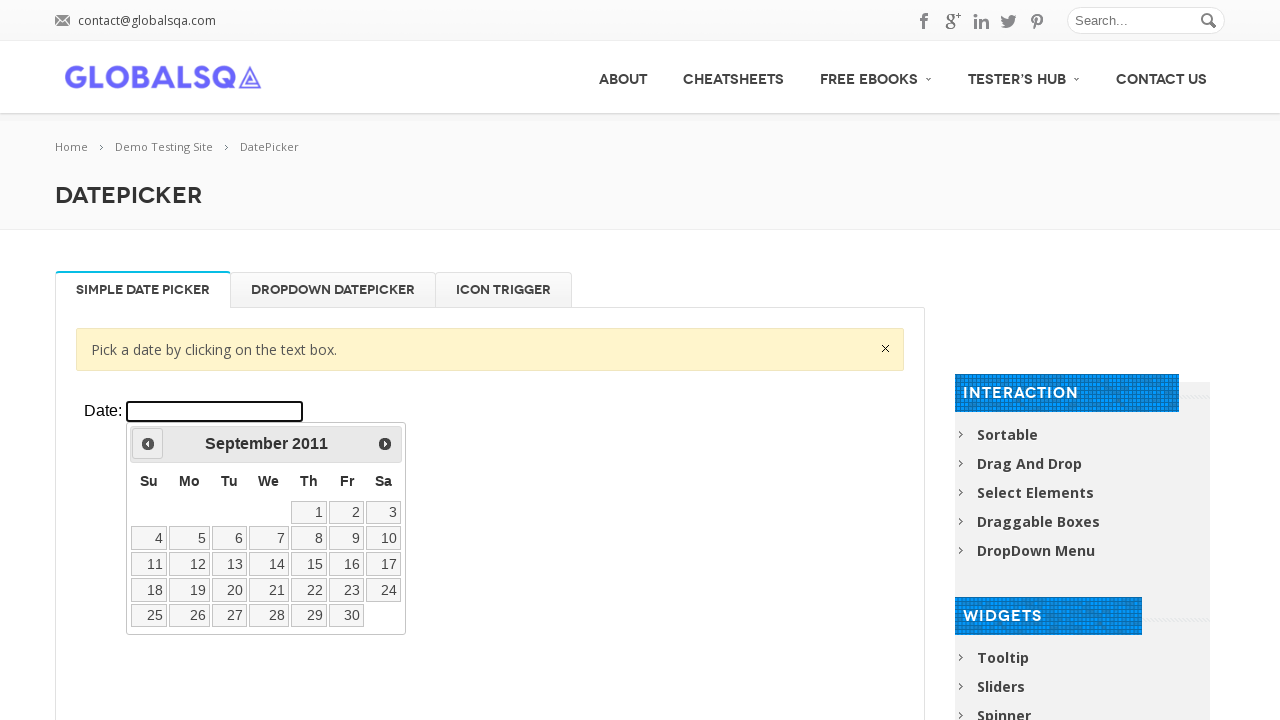

Clicked previous button to navigate backward in years (target: 2008) at (148, 444) on xpath=//div[@class='resp-tabs-container']/div[1]/p/iframe >> internal:control=en
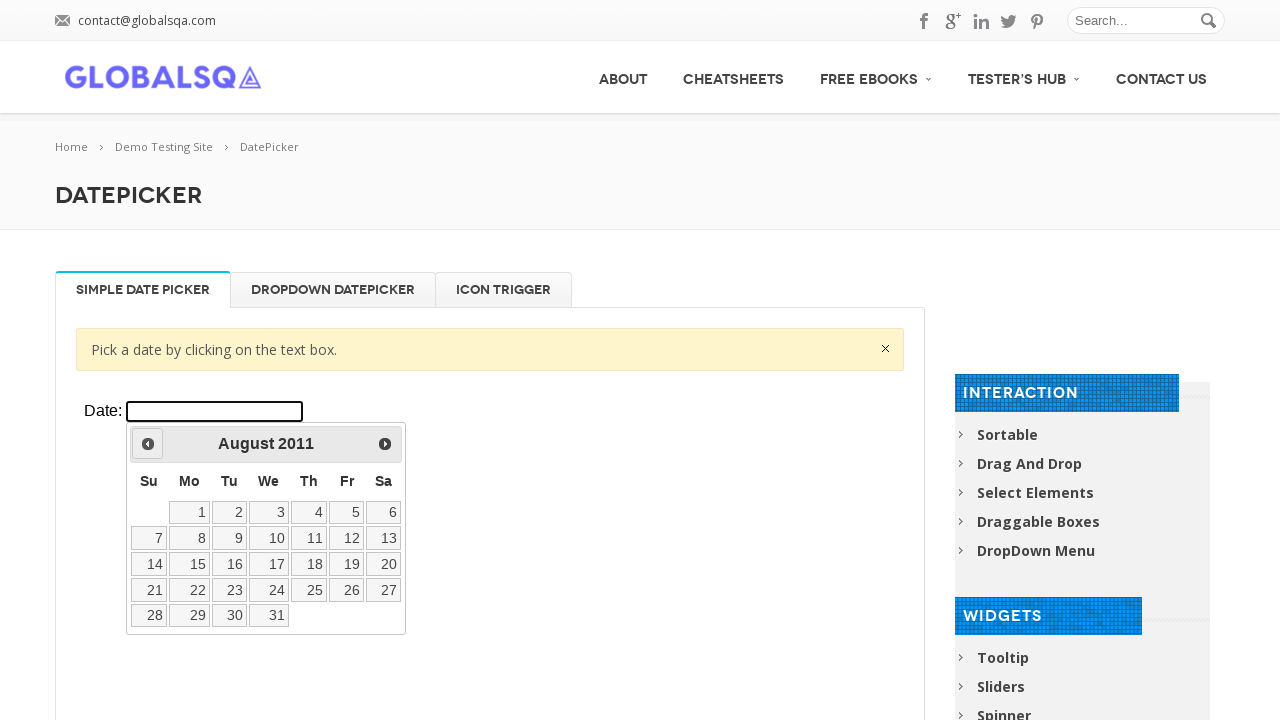

Clicked previous button to navigate backward in years (target: 2008) at (148, 444) on xpath=//div[@class='resp-tabs-container']/div[1]/p/iframe >> internal:control=en
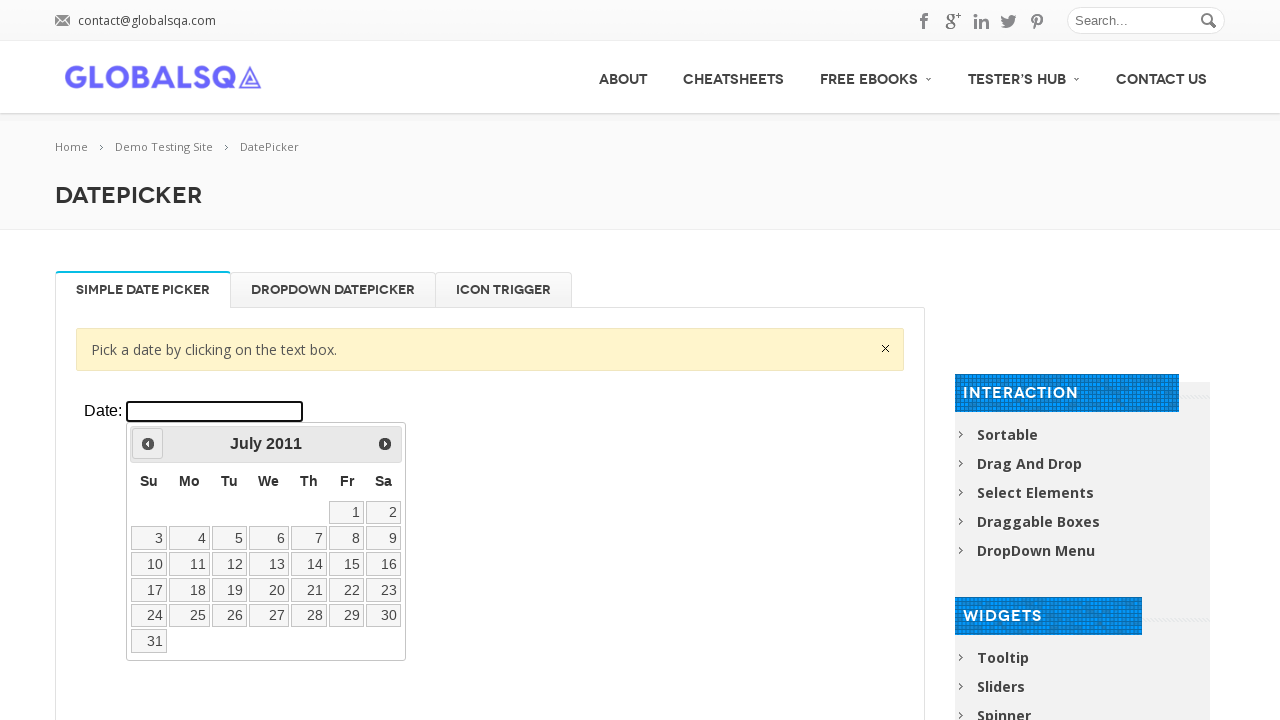

Clicked previous button to navigate backward in years (target: 2008) at (148, 444) on xpath=//div[@class='resp-tabs-container']/div[1]/p/iframe >> internal:control=en
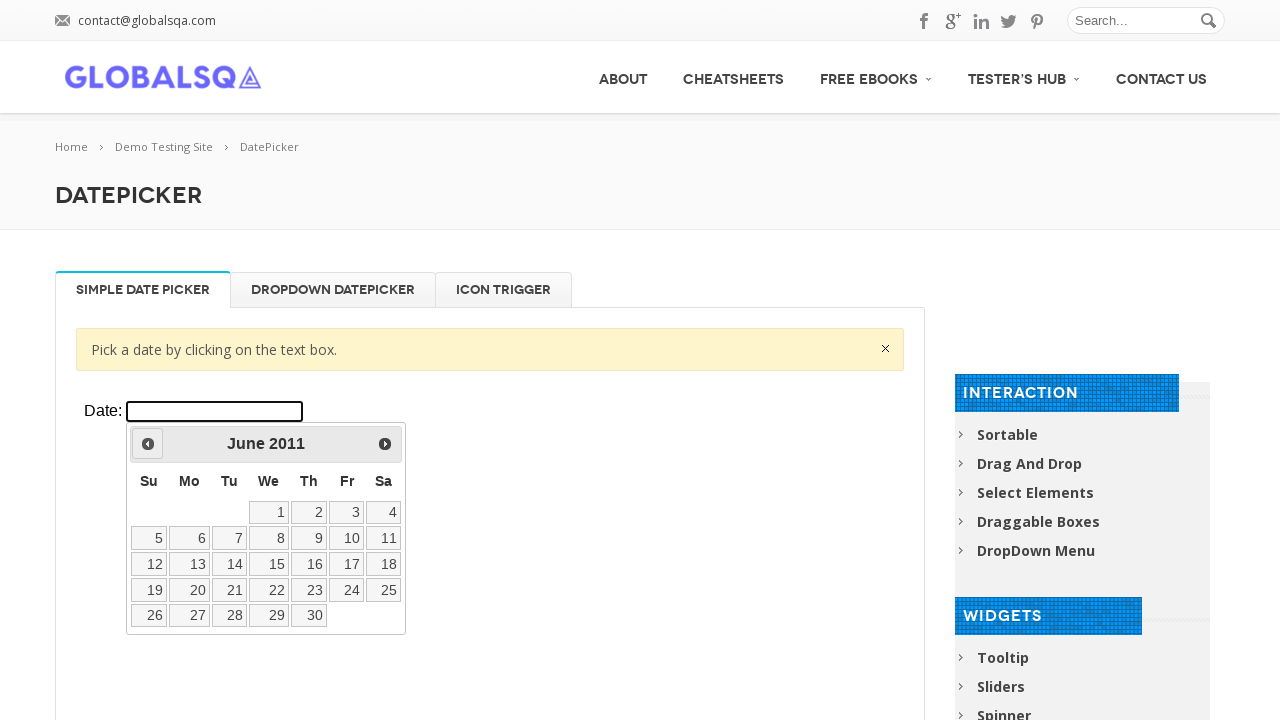

Clicked previous button to navigate backward in years (target: 2008) at (148, 444) on xpath=//div[@class='resp-tabs-container']/div[1]/p/iframe >> internal:control=en
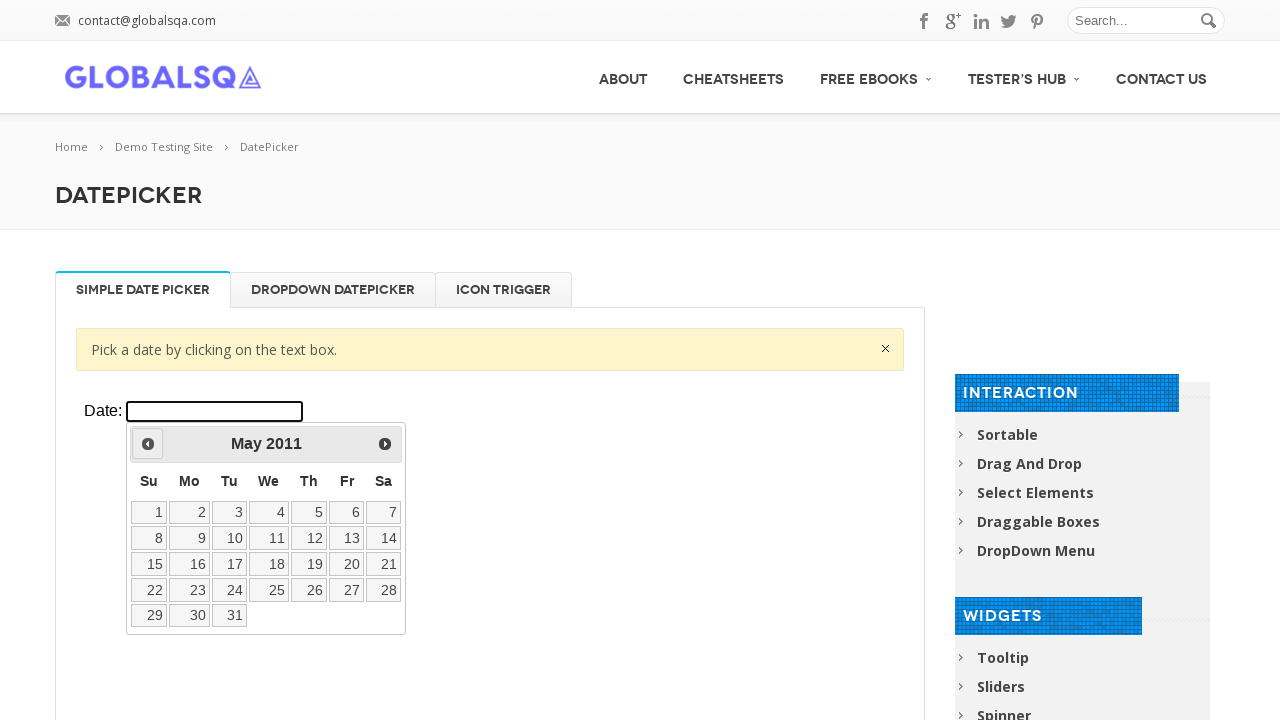

Clicked previous button to navigate backward in years (target: 2008) at (148, 444) on xpath=//div[@class='resp-tabs-container']/div[1]/p/iframe >> internal:control=en
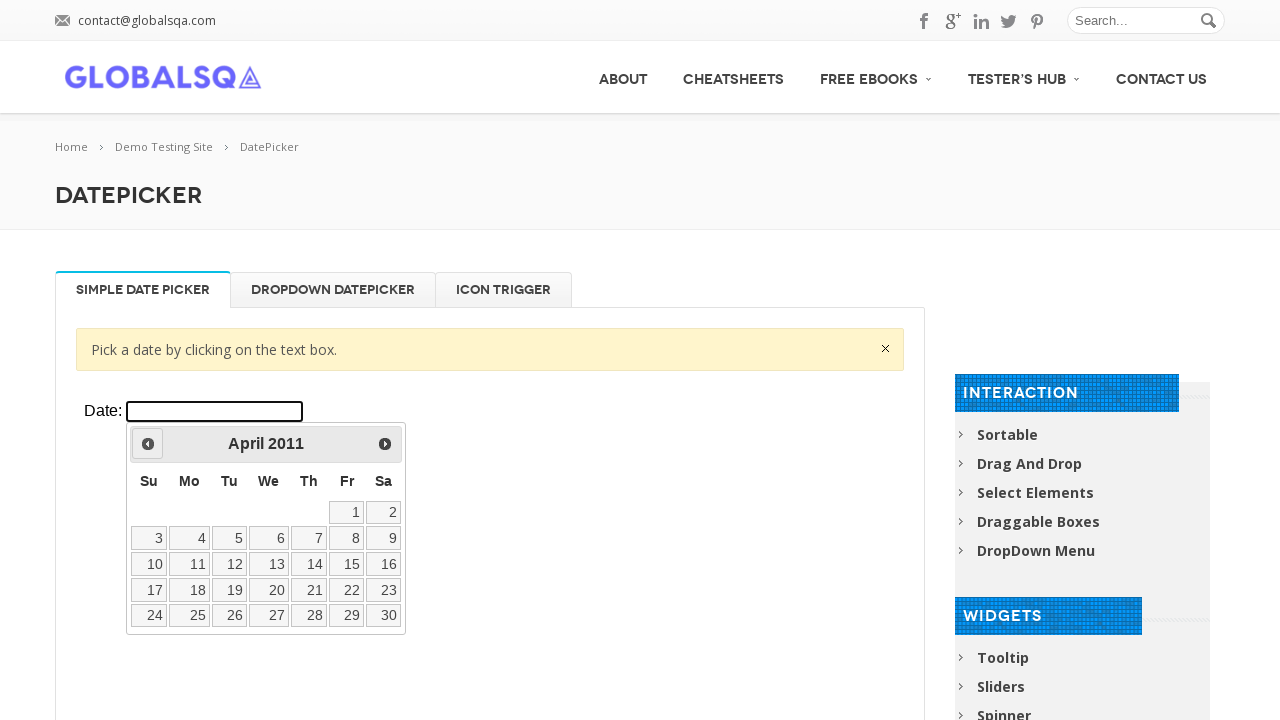

Clicked previous button to navigate backward in years (target: 2008) at (148, 444) on xpath=//div[@class='resp-tabs-container']/div[1]/p/iframe >> internal:control=en
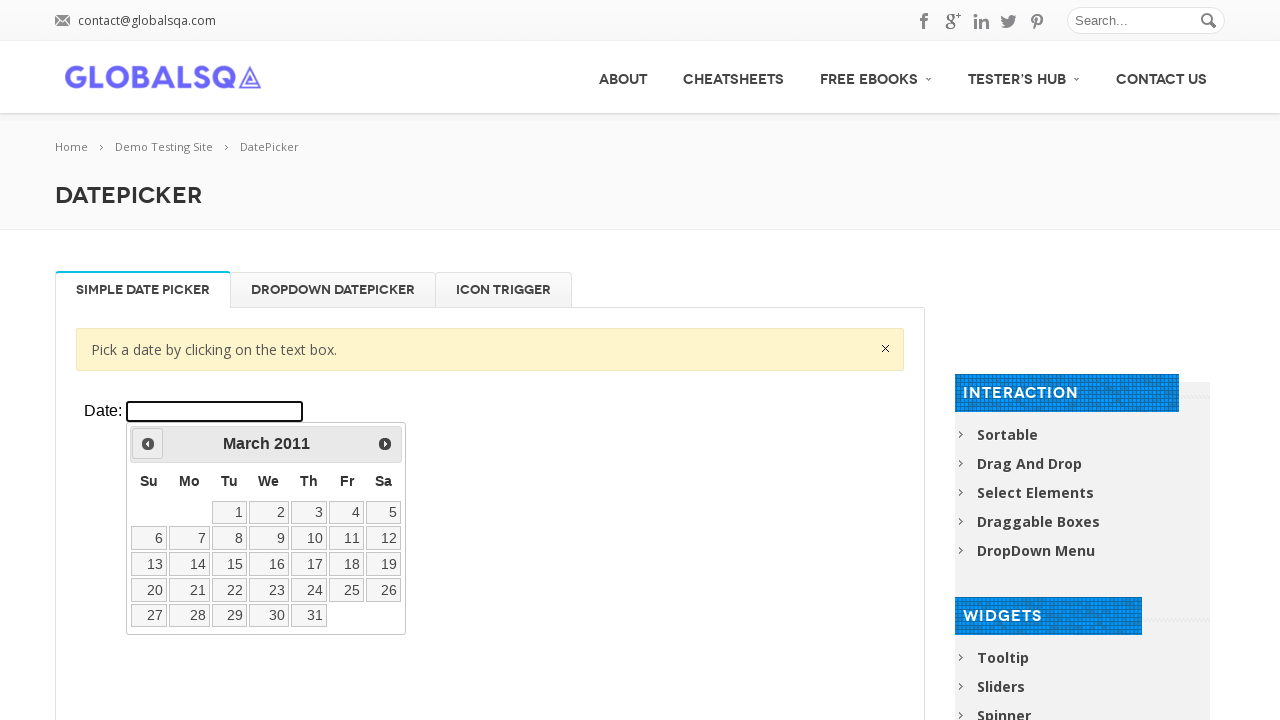

Clicked previous button to navigate backward in years (target: 2008) at (148, 444) on xpath=//div[@class='resp-tabs-container']/div[1]/p/iframe >> internal:control=en
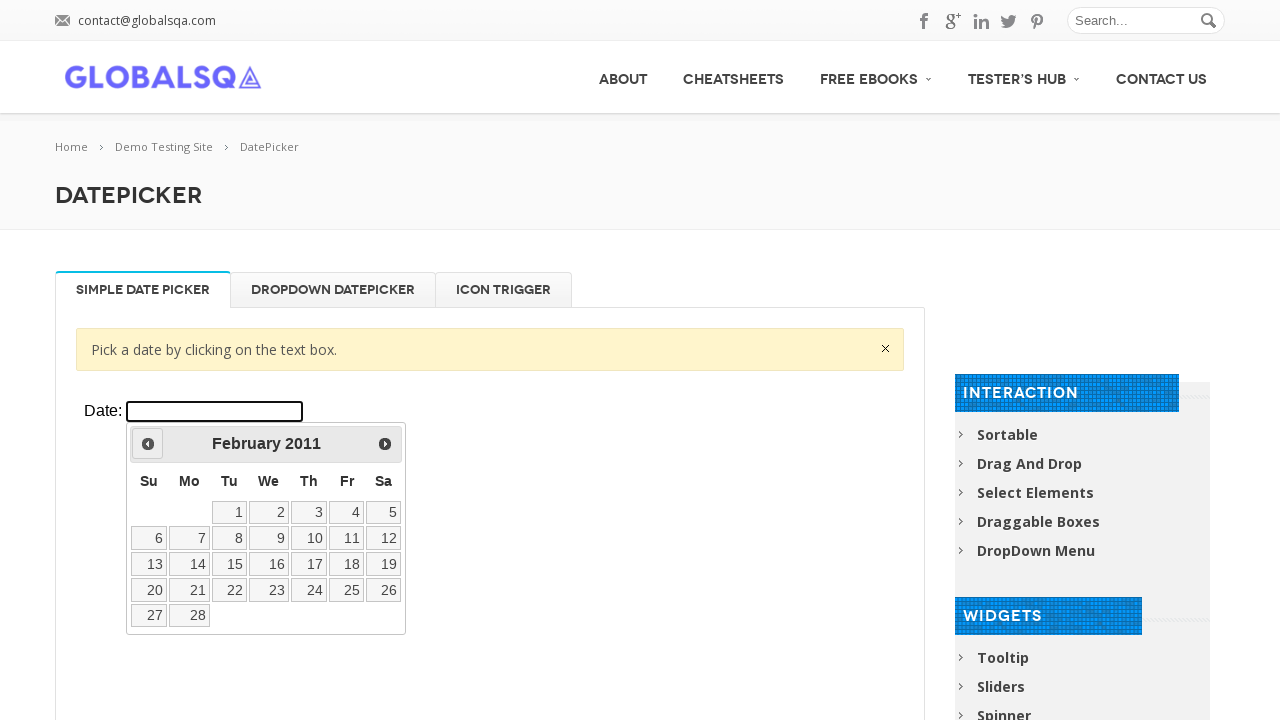

Clicked previous button to navigate backward in years (target: 2008) at (148, 444) on xpath=//div[@class='resp-tabs-container']/div[1]/p/iframe >> internal:control=en
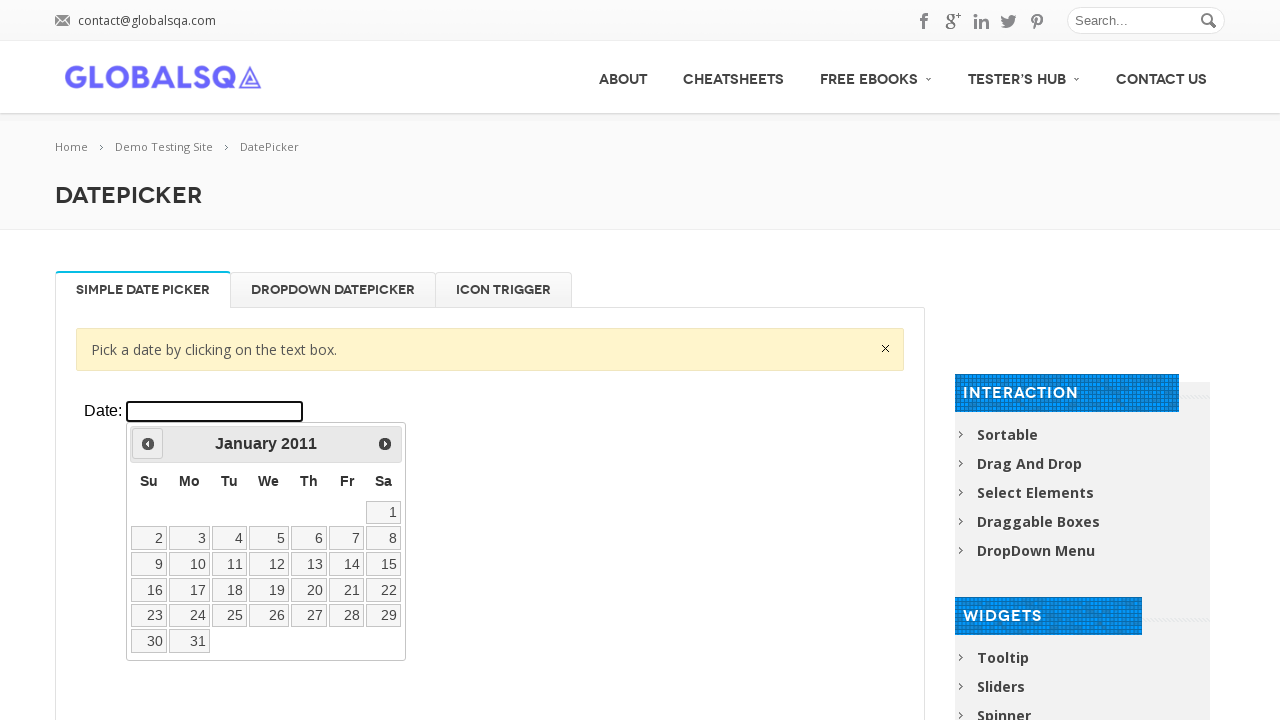

Clicked previous button to navigate backward in years (target: 2008) at (148, 444) on xpath=//div[@class='resp-tabs-container']/div[1]/p/iframe >> internal:control=en
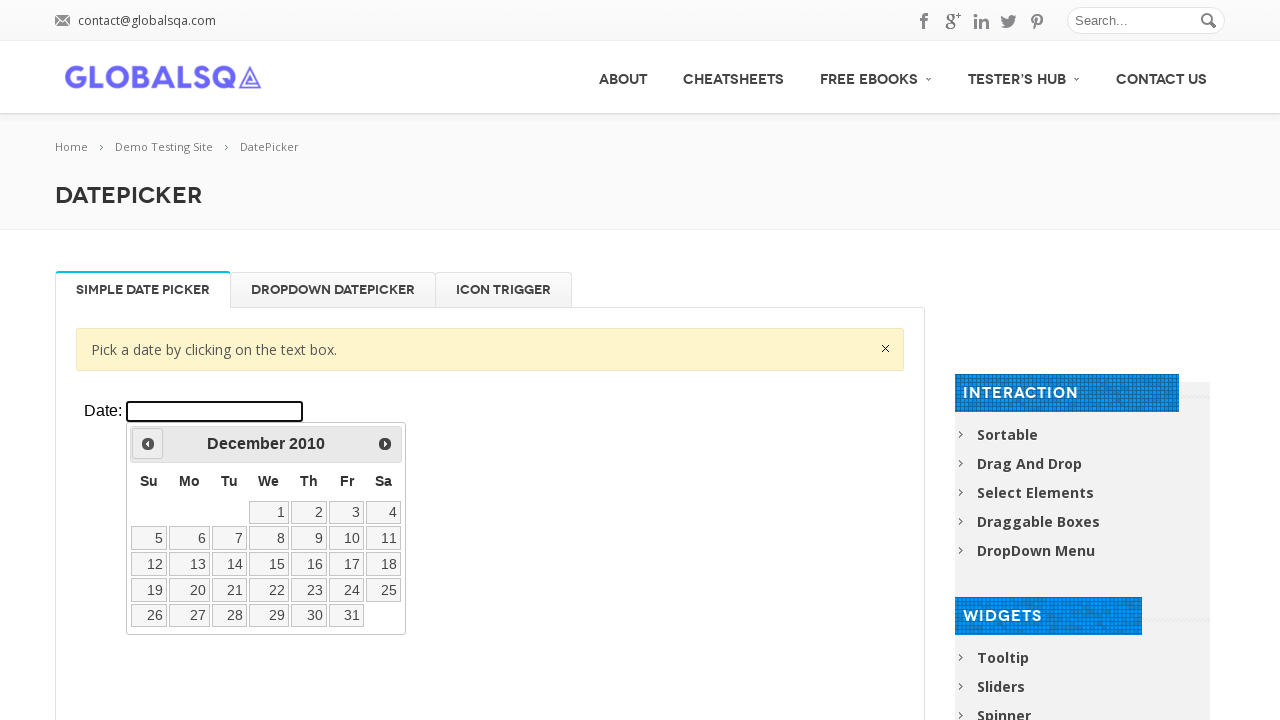

Clicked previous button to navigate backward in years (target: 2008) at (148, 444) on xpath=//div[@class='resp-tabs-container']/div[1]/p/iframe >> internal:control=en
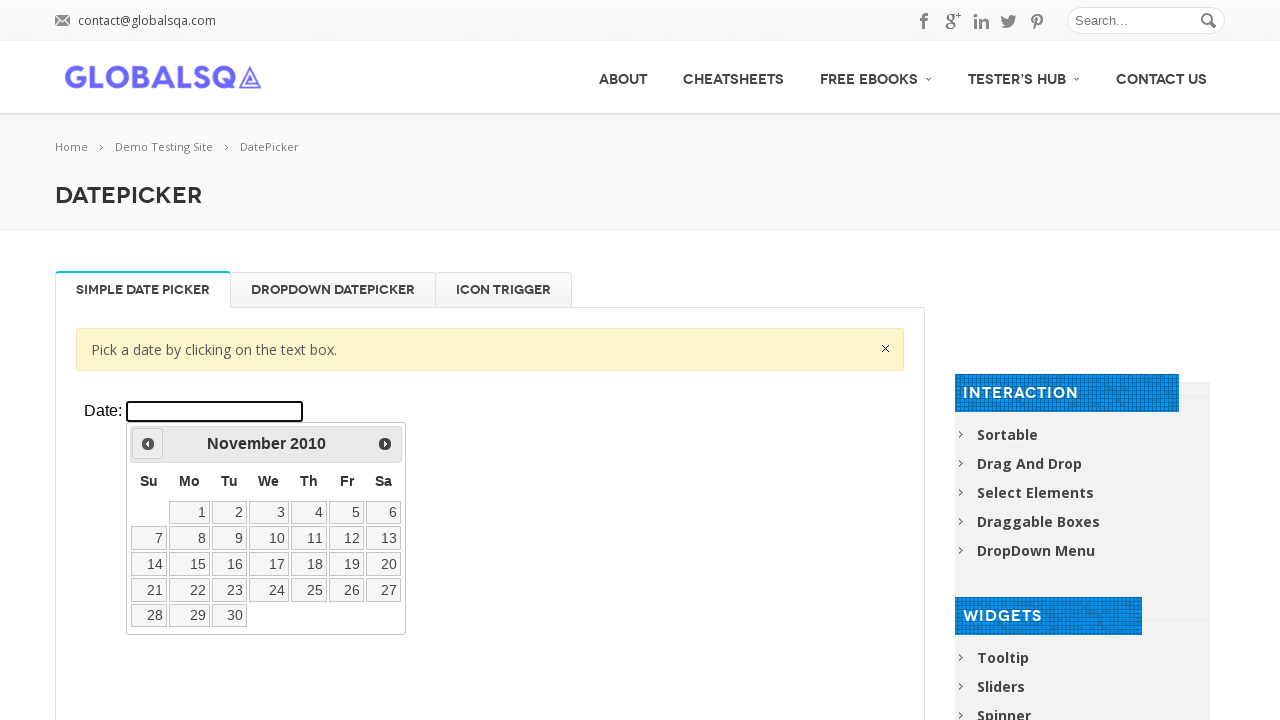

Clicked previous button to navigate backward in years (target: 2008) at (148, 444) on xpath=//div[@class='resp-tabs-container']/div[1]/p/iframe >> internal:control=en
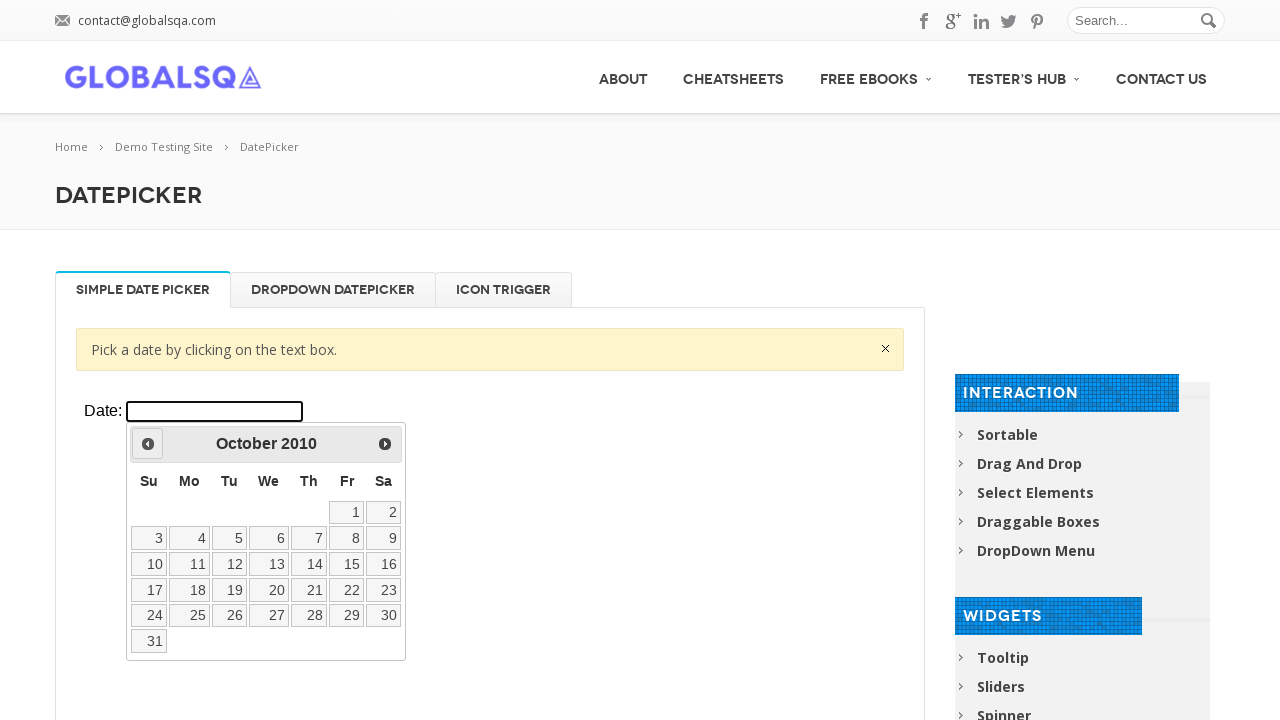

Clicked previous button to navigate backward in years (target: 2008) at (148, 444) on xpath=//div[@class='resp-tabs-container']/div[1]/p/iframe >> internal:control=en
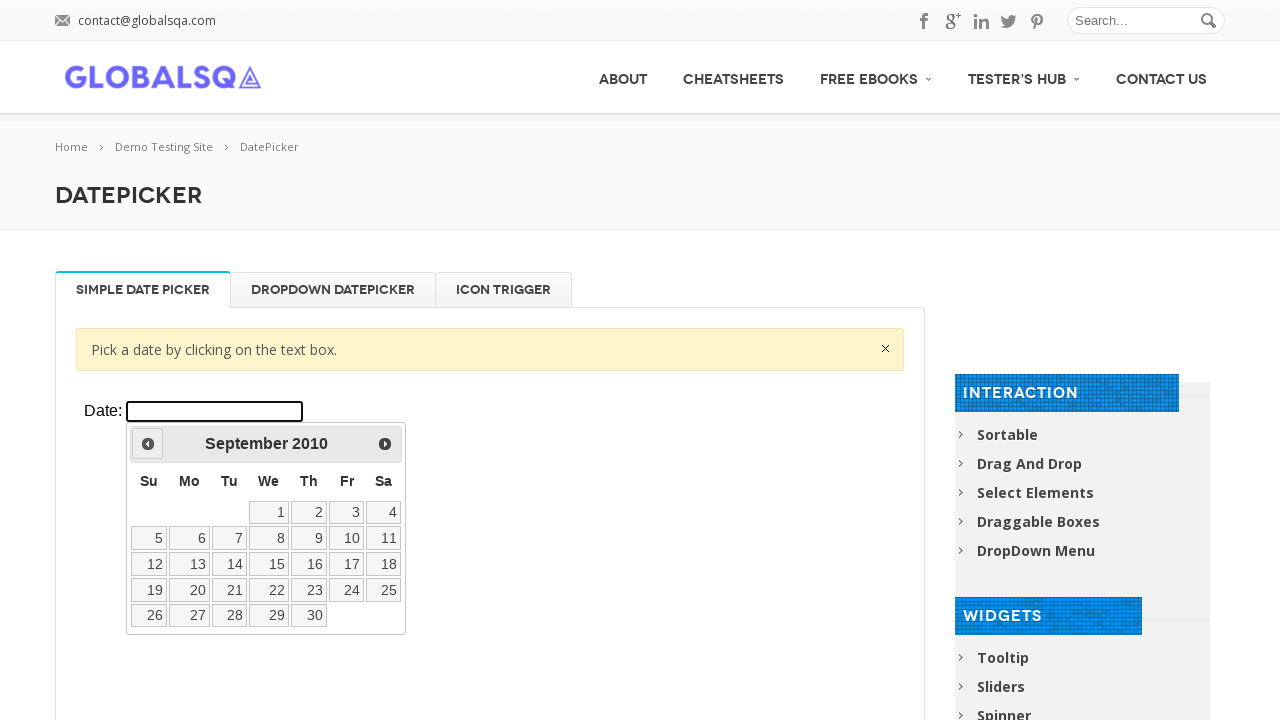

Clicked previous button to navigate backward in years (target: 2008) at (148, 444) on xpath=//div[@class='resp-tabs-container']/div[1]/p/iframe >> internal:control=en
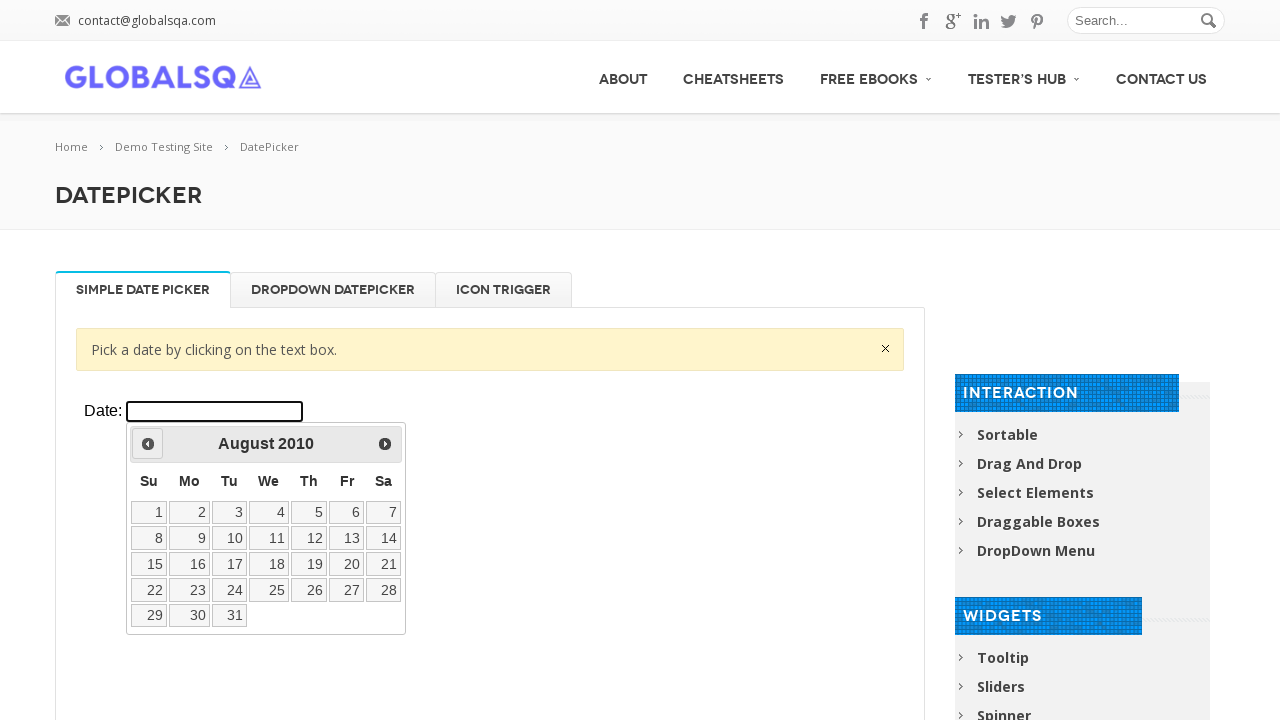

Clicked previous button to navigate backward in years (target: 2008) at (148, 444) on xpath=//div[@class='resp-tabs-container']/div[1]/p/iframe >> internal:control=en
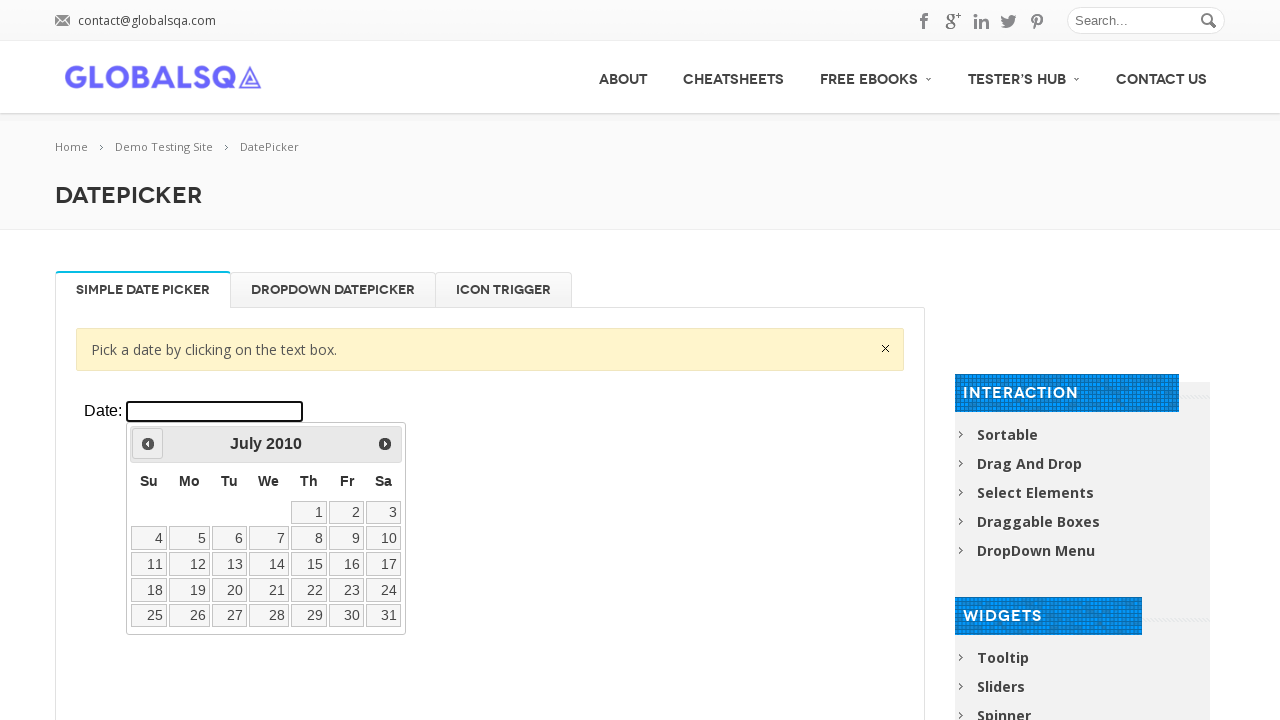

Clicked previous button to navigate backward in years (target: 2008) at (148, 444) on xpath=//div[@class='resp-tabs-container']/div[1]/p/iframe >> internal:control=en
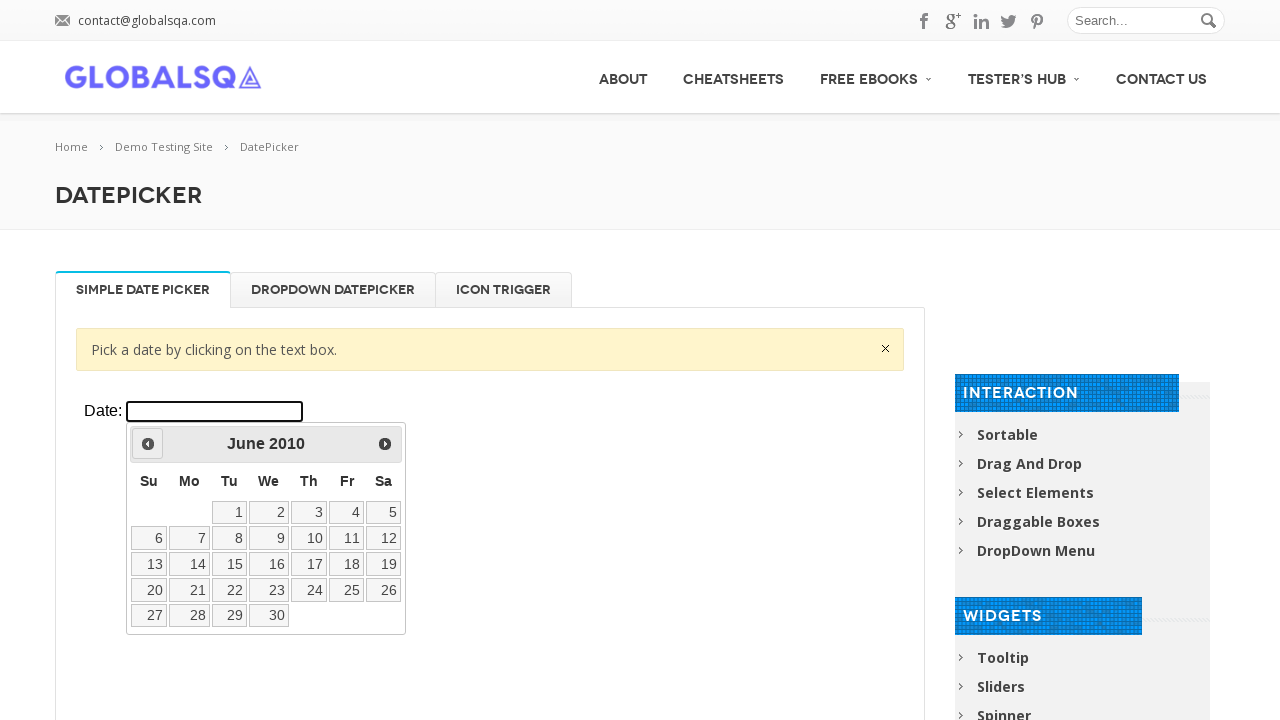

Clicked previous button to navigate backward in years (target: 2008) at (148, 444) on xpath=//div[@class='resp-tabs-container']/div[1]/p/iframe >> internal:control=en
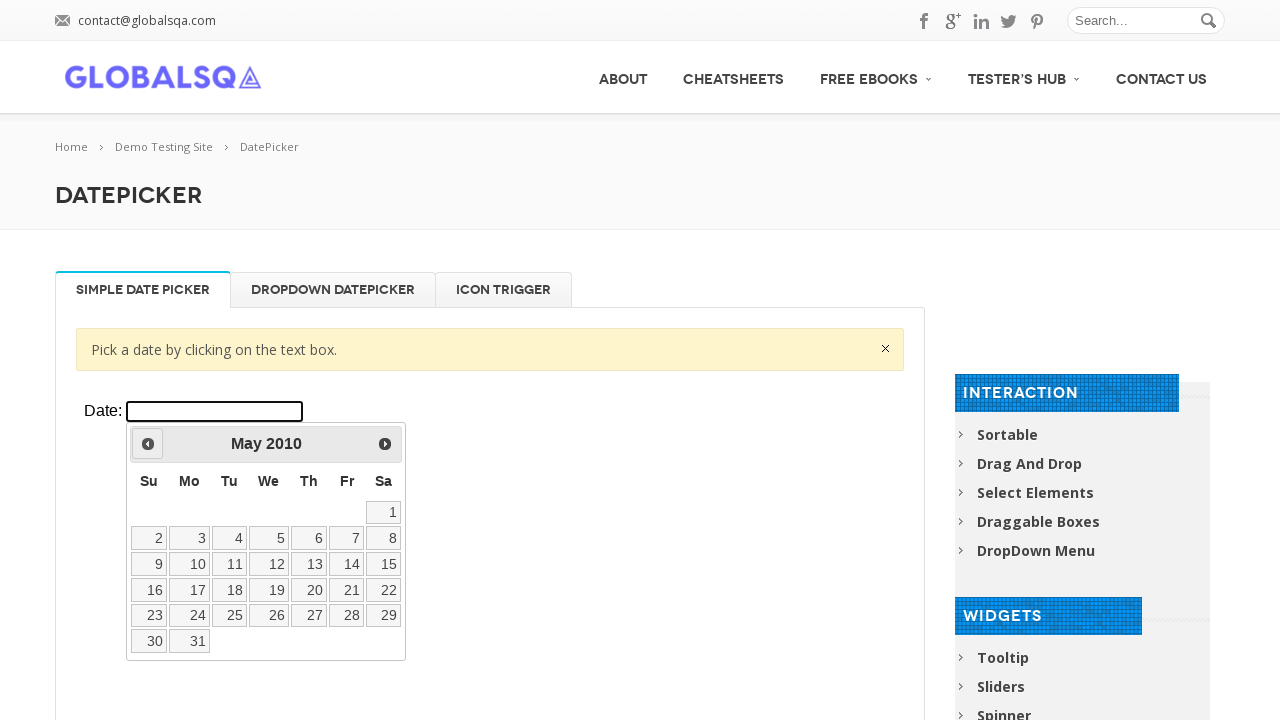

Clicked previous button to navigate backward in years (target: 2008) at (148, 444) on xpath=//div[@class='resp-tabs-container']/div[1]/p/iframe >> internal:control=en
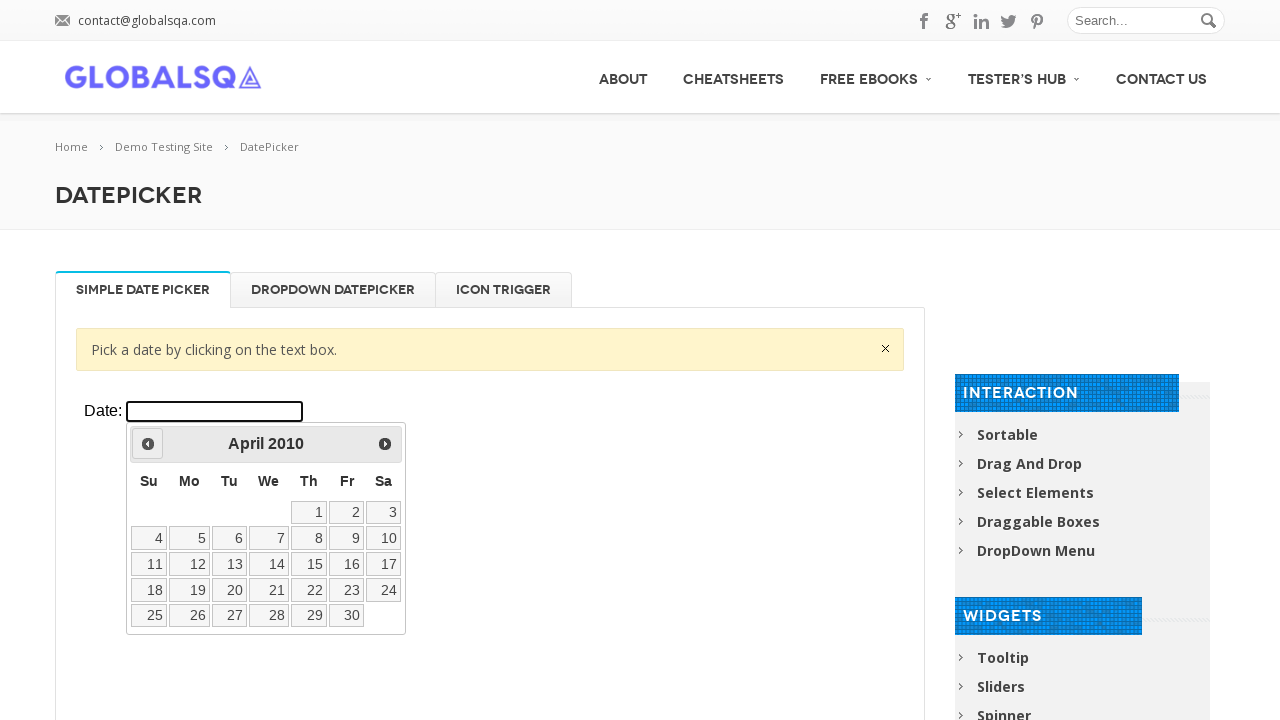

Clicked previous button to navigate backward in years (target: 2008) at (148, 444) on xpath=//div[@class='resp-tabs-container']/div[1]/p/iframe >> internal:control=en
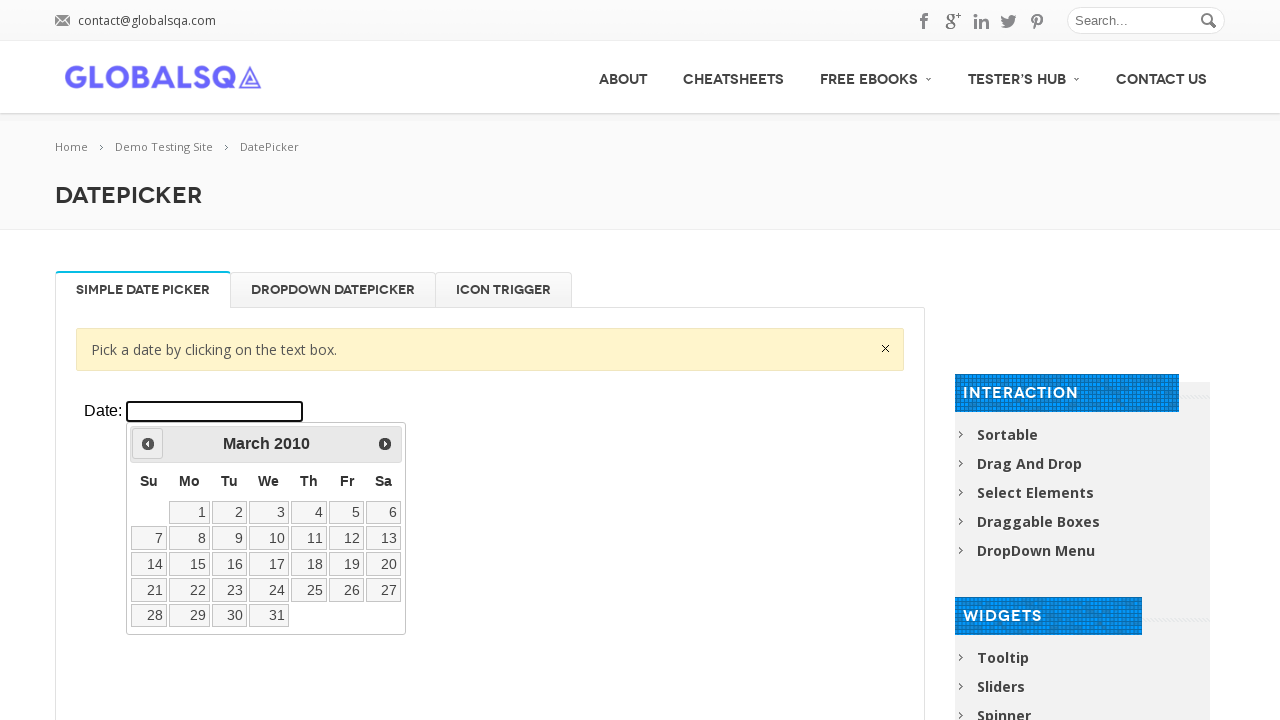

Clicked previous button to navigate backward in years (target: 2008) at (148, 444) on xpath=//div[@class='resp-tabs-container']/div[1]/p/iframe >> internal:control=en
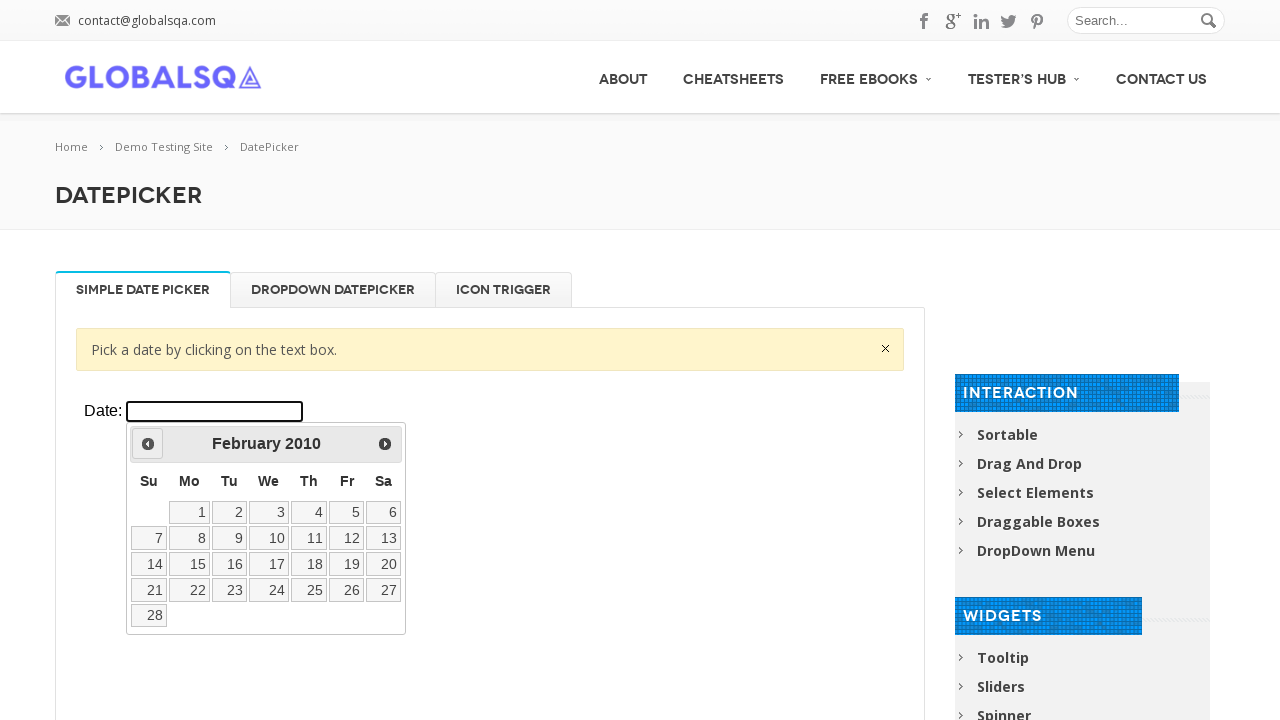

Clicked previous button to navigate backward in years (target: 2008) at (148, 444) on xpath=//div[@class='resp-tabs-container']/div[1]/p/iframe >> internal:control=en
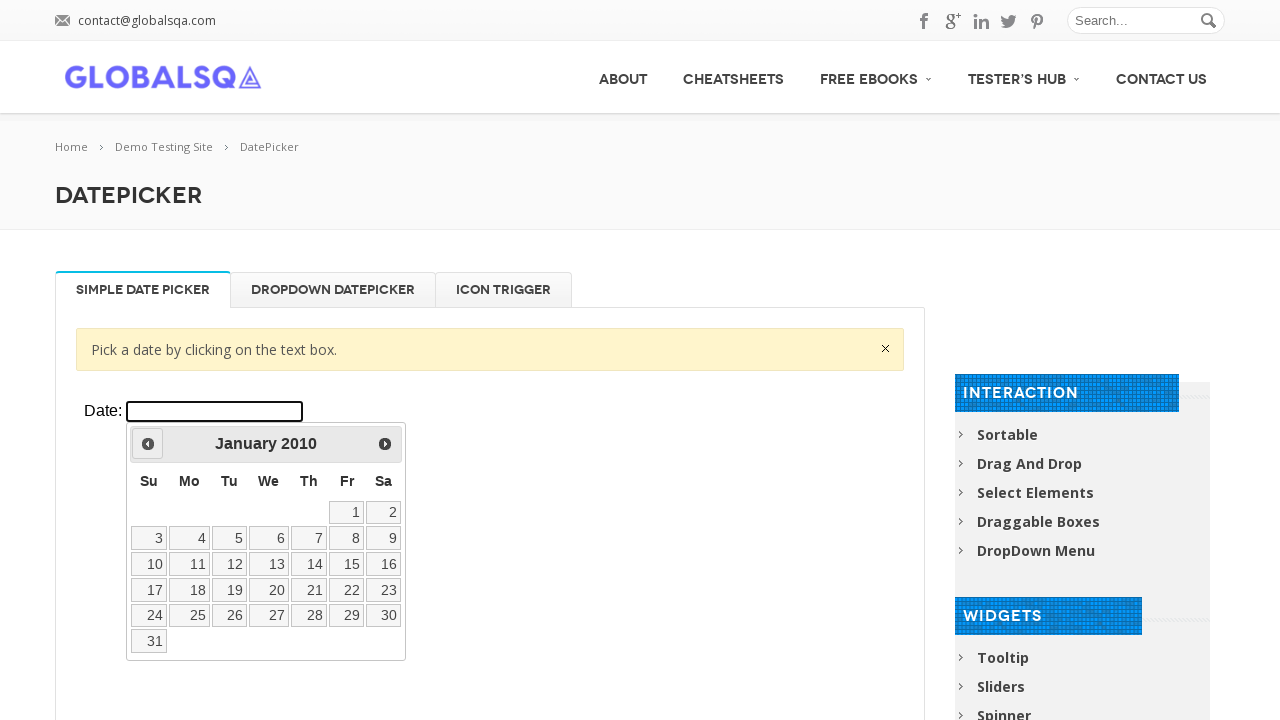

Clicked previous button to navigate backward in years (target: 2008) at (148, 444) on xpath=//div[@class='resp-tabs-container']/div[1]/p/iframe >> internal:control=en
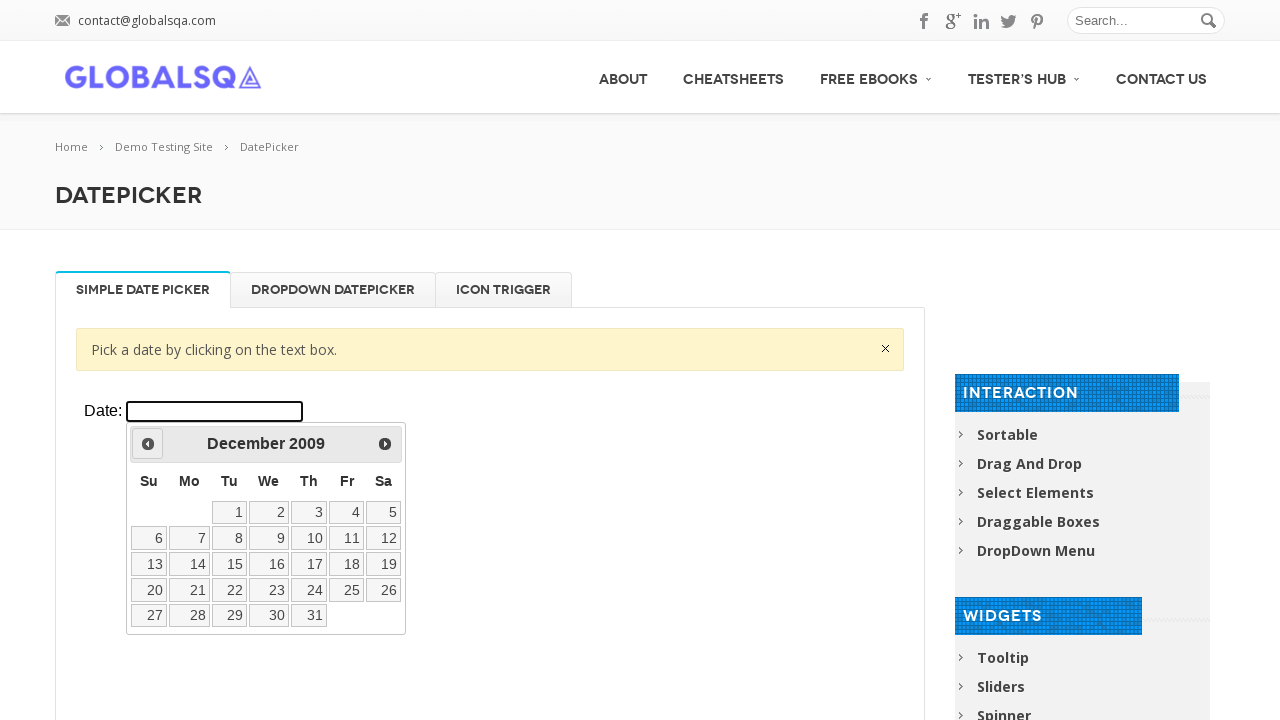

Clicked previous button to navigate backward in years (target: 2008) at (148, 444) on xpath=//div[@class='resp-tabs-container']/div[1]/p/iframe >> internal:control=en
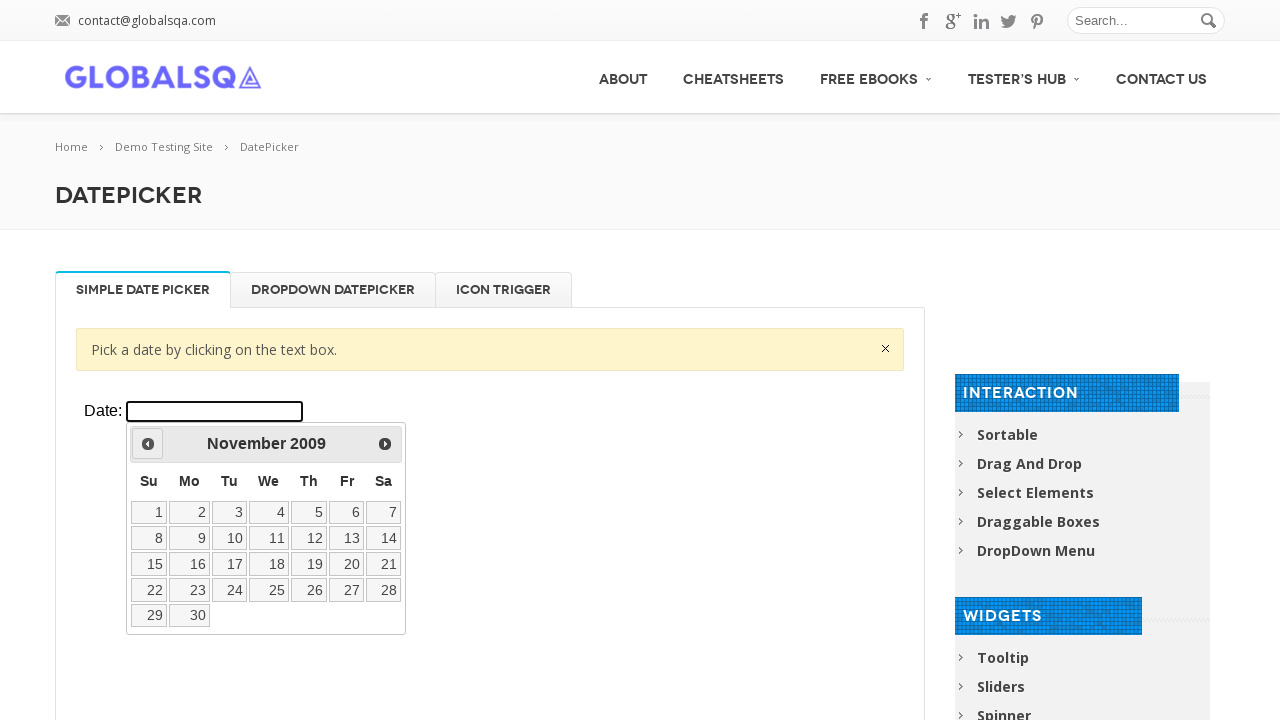

Clicked previous button to navigate backward in years (target: 2008) at (148, 444) on xpath=//div[@class='resp-tabs-container']/div[1]/p/iframe >> internal:control=en
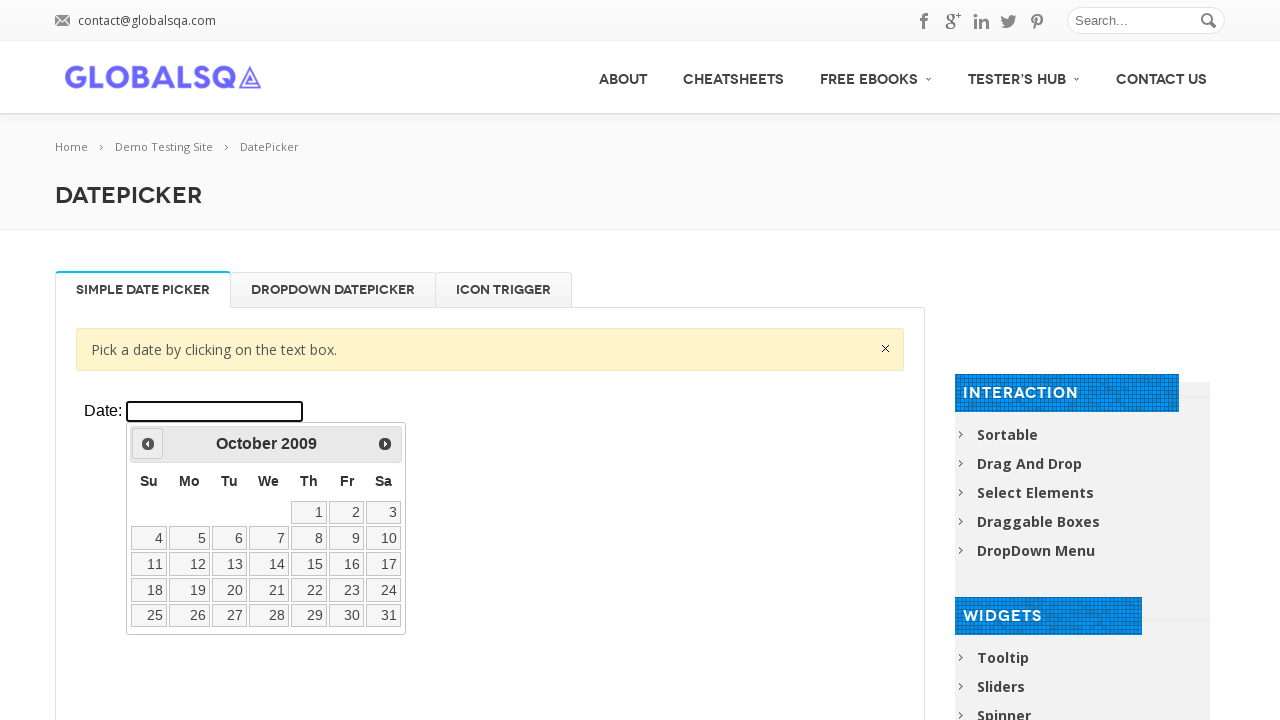

Clicked previous button to navigate backward in years (target: 2008) at (148, 444) on xpath=//div[@class='resp-tabs-container']/div[1]/p/iframe >> internal:control=en
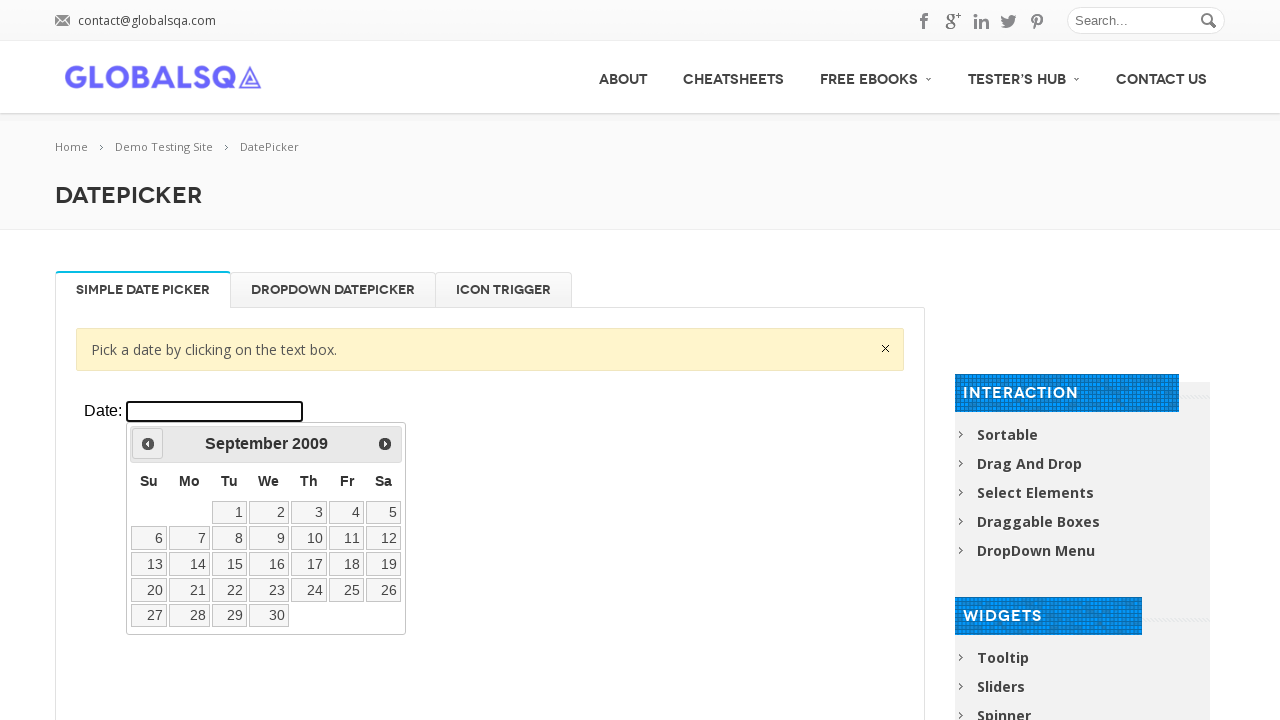

Clicked previous button to navigate backward in years (target: 2008) at (148, 444) on xpath=//div[@class='resp-tabs-container']/div[1]/p/iframe >> internal:control=en
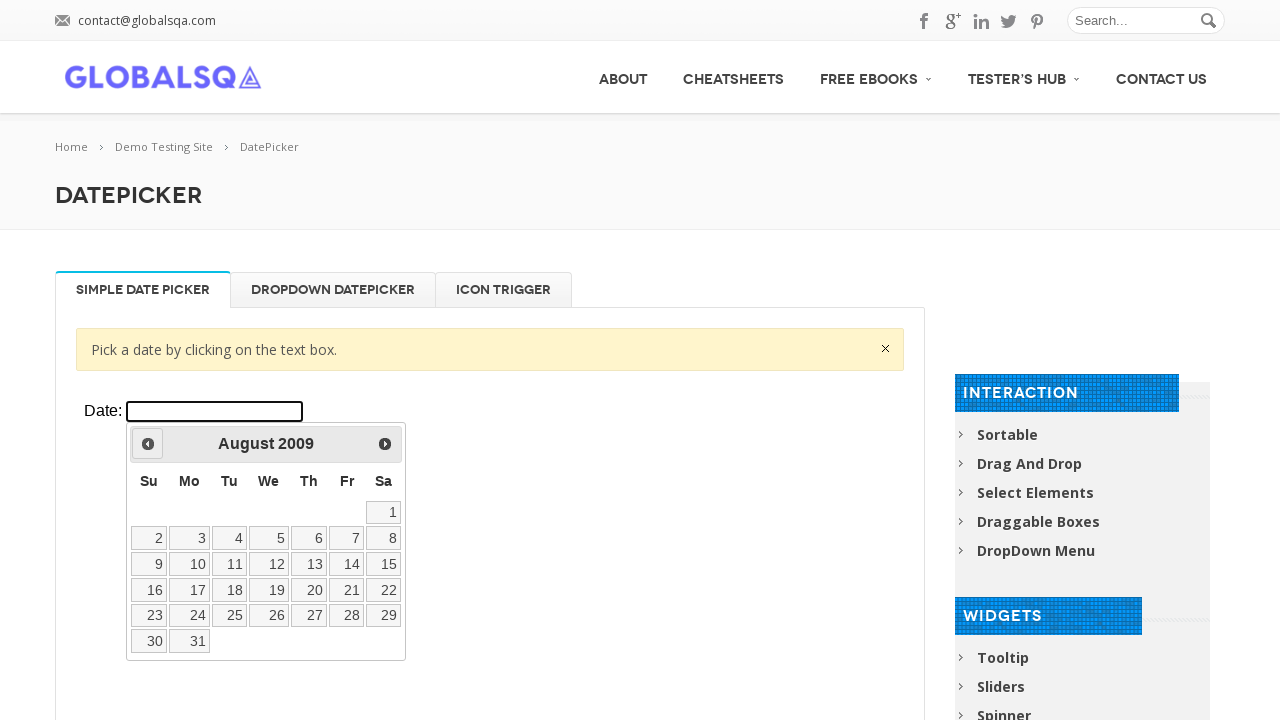

Clicked previous button to navigate backward in years (target: 2008) at (148, 444) on xpath=//div[@class='resp-tabs-container']/div[1]/p/iframe >> internal:control=en
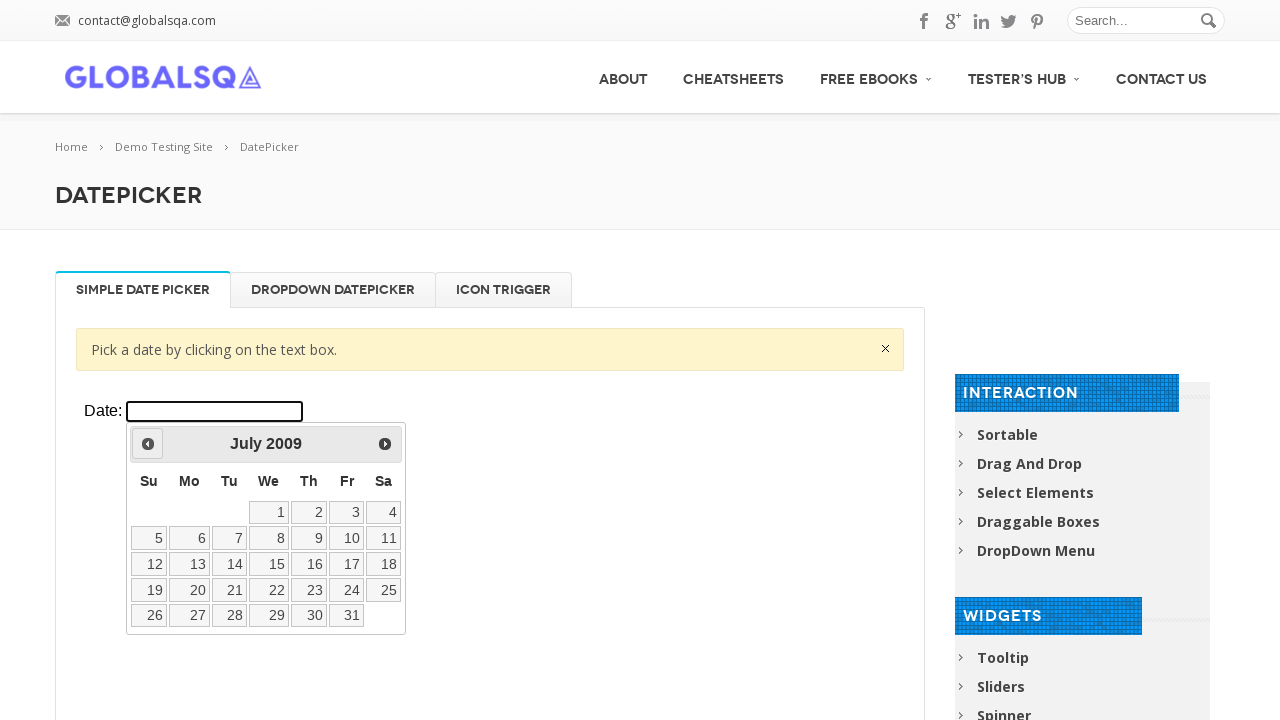

Clicked previous button to navigate backward in years (target: 2008) at (148, 444) on xpath=//div[@class='resp-tabs-container']/div[1]/p/iframe >> internal:control=en
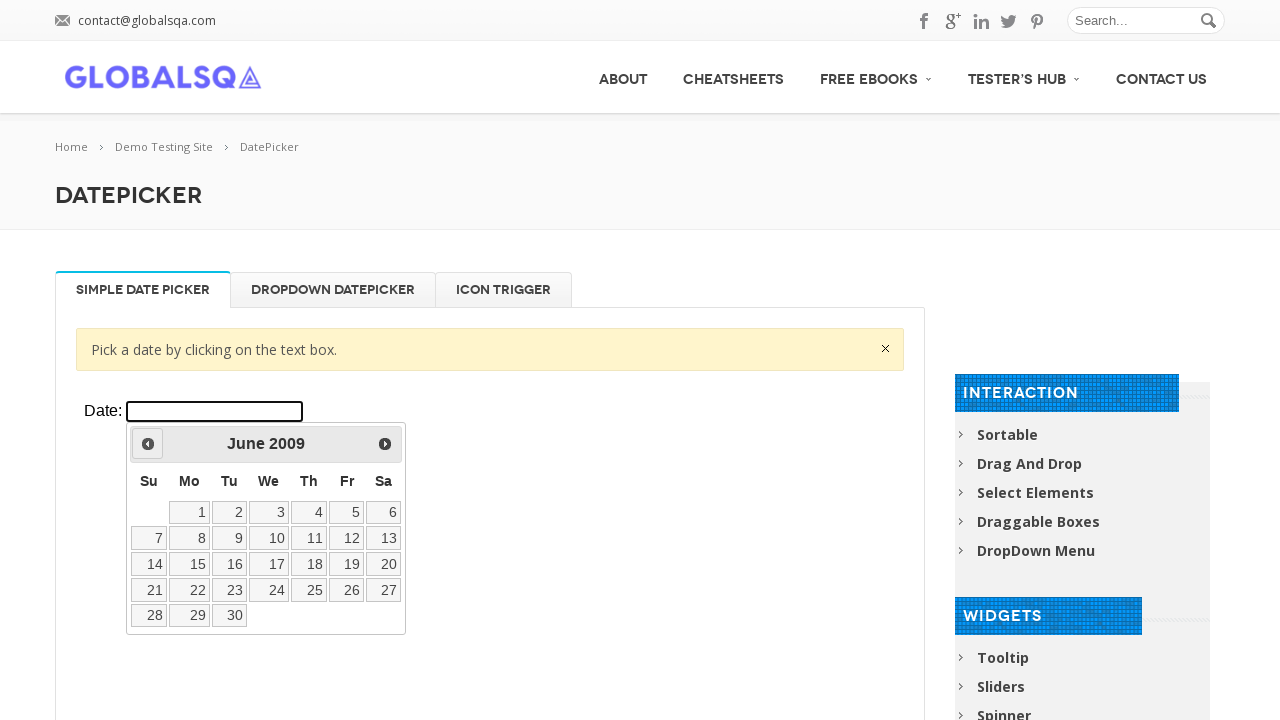

Clicked previous button to navigate backward in years (target: 2008) at (148, 444) on xpath=//div[@class='resp-tabs-container']/div[1]/p/iframe >> internal:control=en
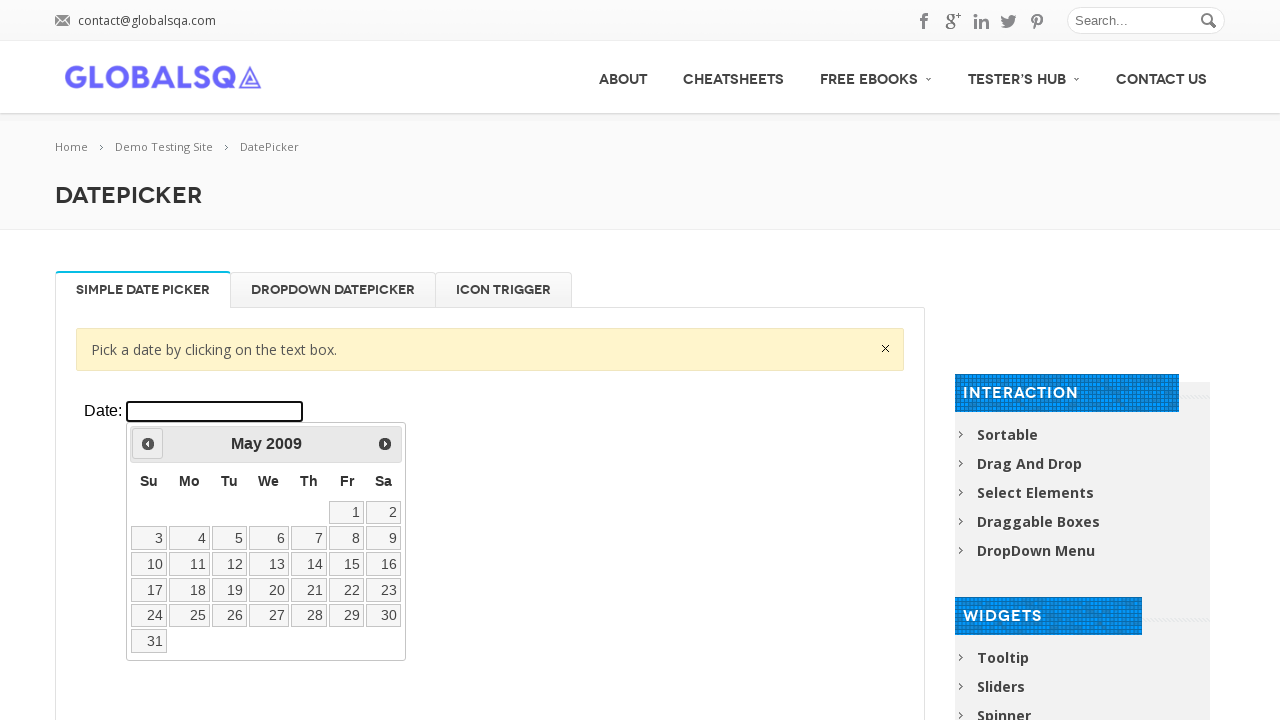

Clicked previous button to navigate backward in years (target: 2008) at (148, 444) on xpath=//div[@class='resp-tabs-container']/div[1]/p/iframe >> internal:control=en
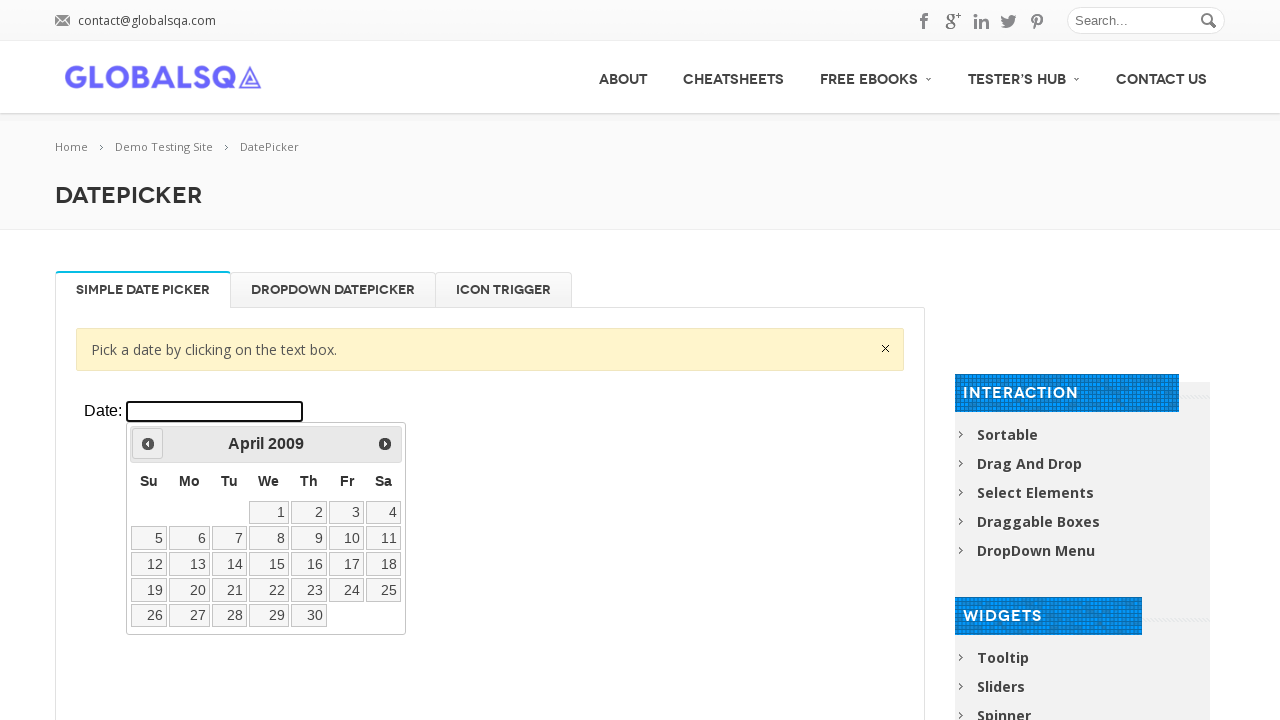

Clicked previous button to navigate backward in years (target: 2008) at (148, 444) on xpath=//div[@class='resp-tabs-container']/div[1]/p/iframe >> internal:control=en
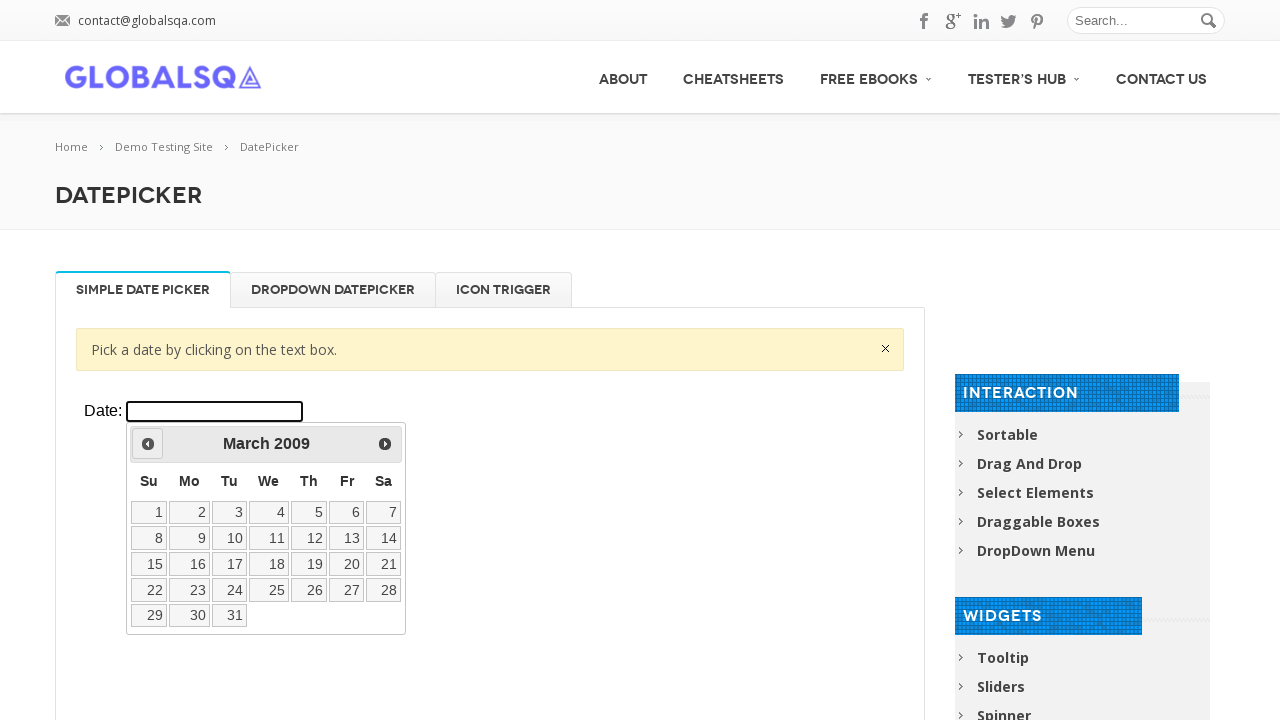

Clicked previous button to navigate backward in years (target: 2008) at (148, 444) on xpath=//div[@class='resp-tabs-container']/div[1]/p/iframe >> internal:control=en
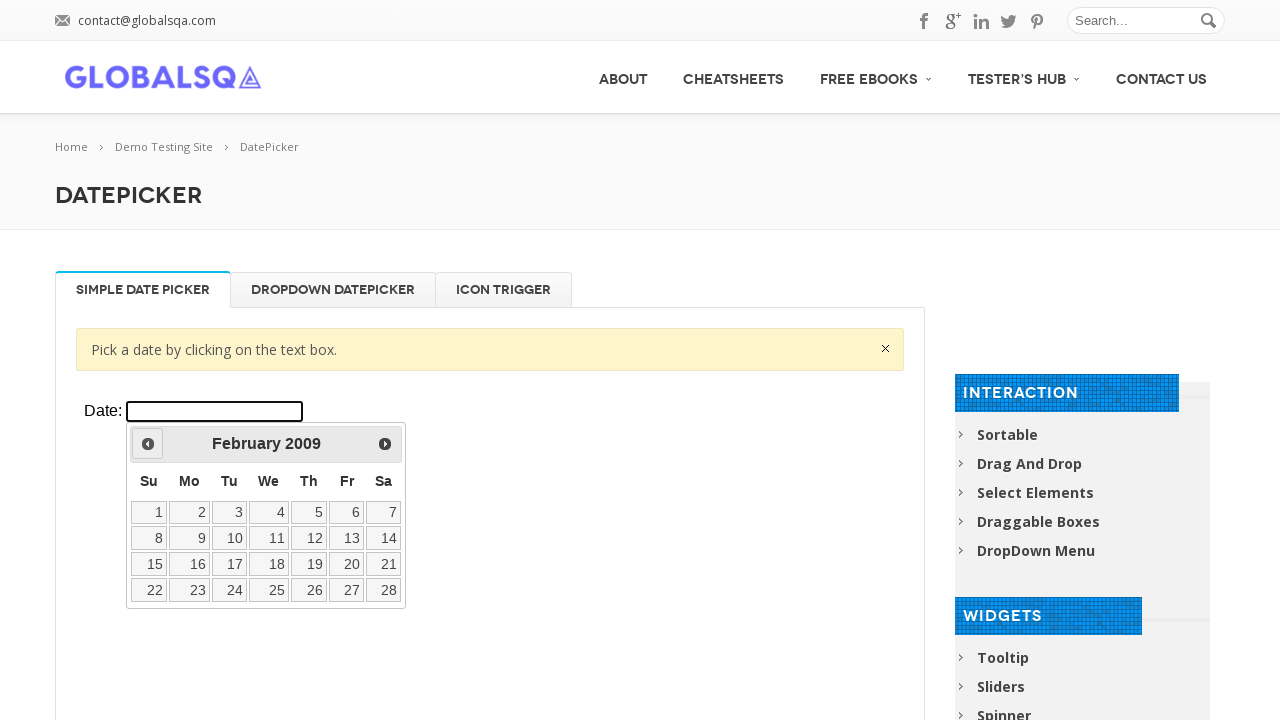

Clicked previous button to navigate backward in years (target: 2008) at (148, 444) on xpath=//div[@class='resp-tabs-container']/div[1]/p/iframe >> internal:control=en
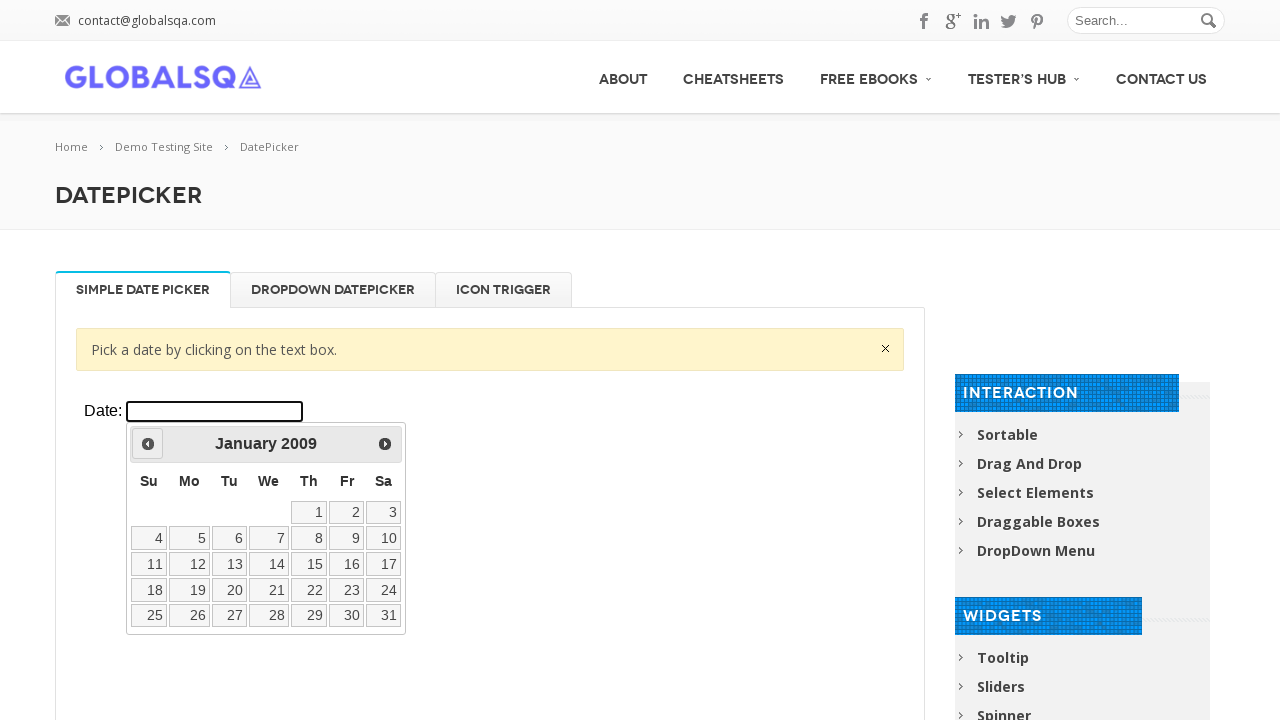

Clicked previous button to navigate backward in years (target: 2008) at (148, 444) on xpath=//div[@class='resp-tabs-container']/div[1]/p/iframe >> internal:control=en
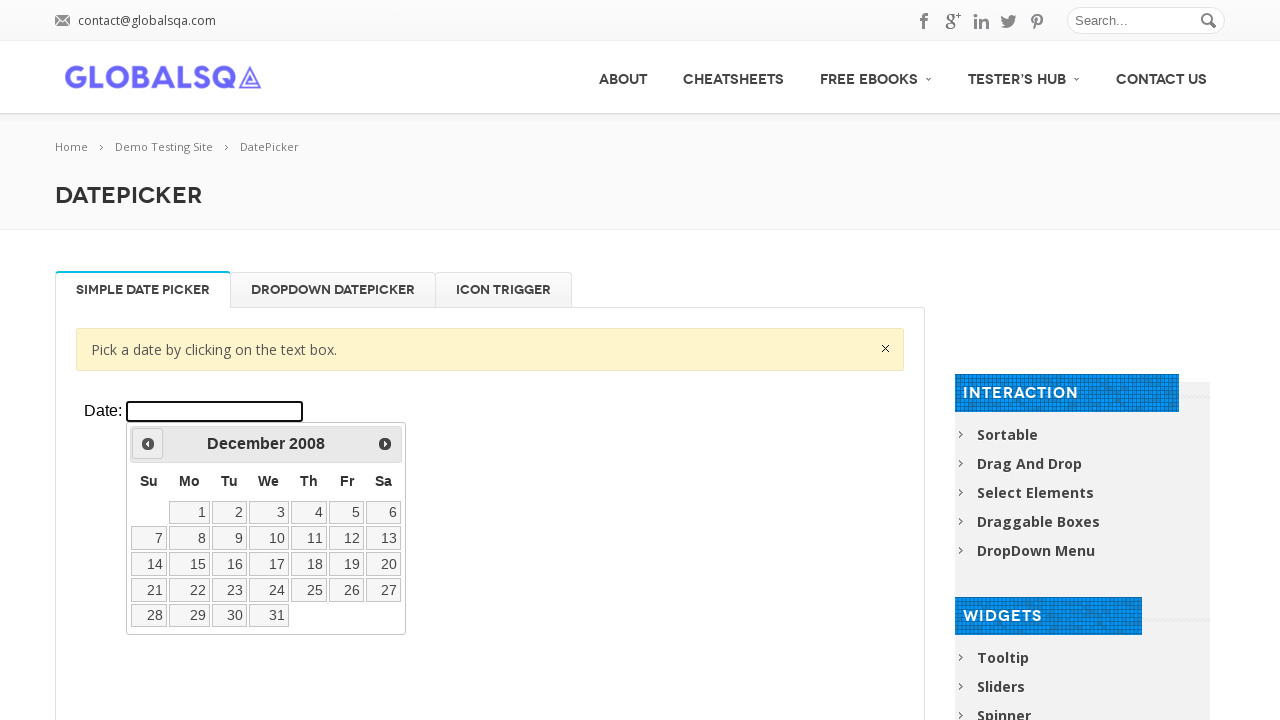

Clicked previous button to navigate backward in months (target: May) at (148, 444) on xpath=//div[@class='resp-tabs-container']/div[1]/p/iframe >> internal:control=en
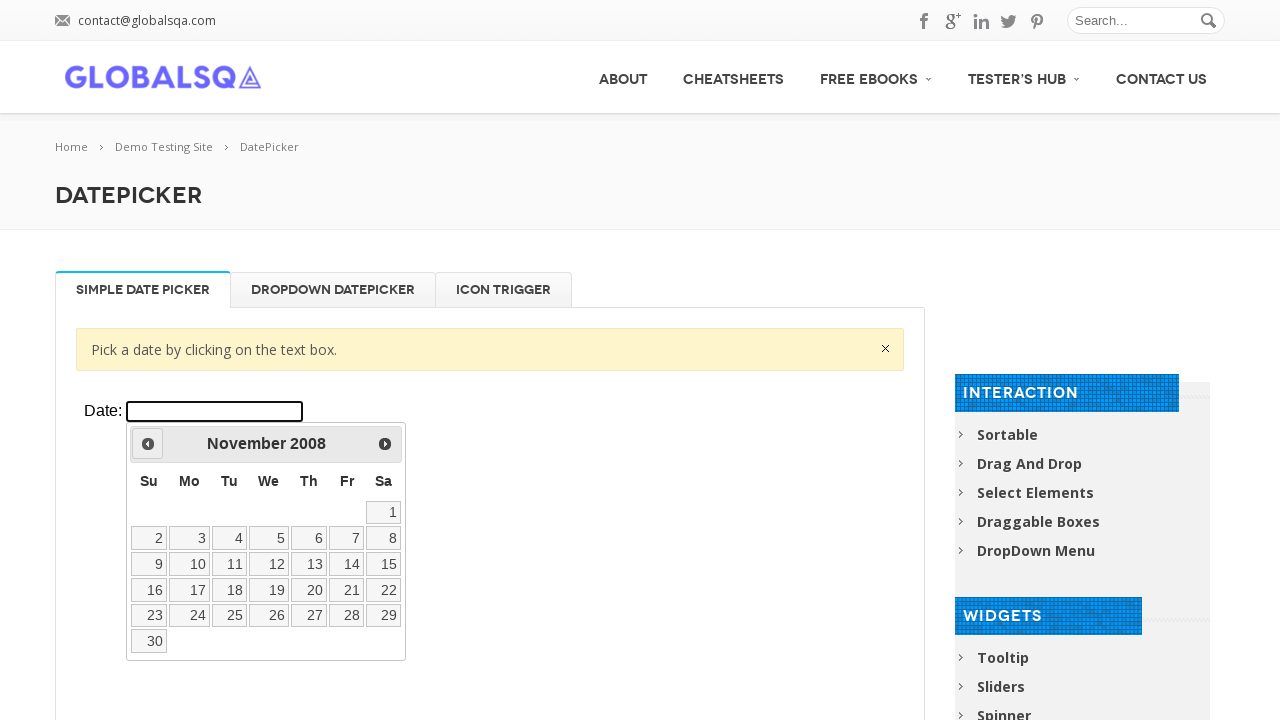

Clicked previous button to navigate backward in months (target: May) at (148, 444) on xpath=//div[@class='resp-tabs-container']/div[1]/p/iframe >> internal:control=en
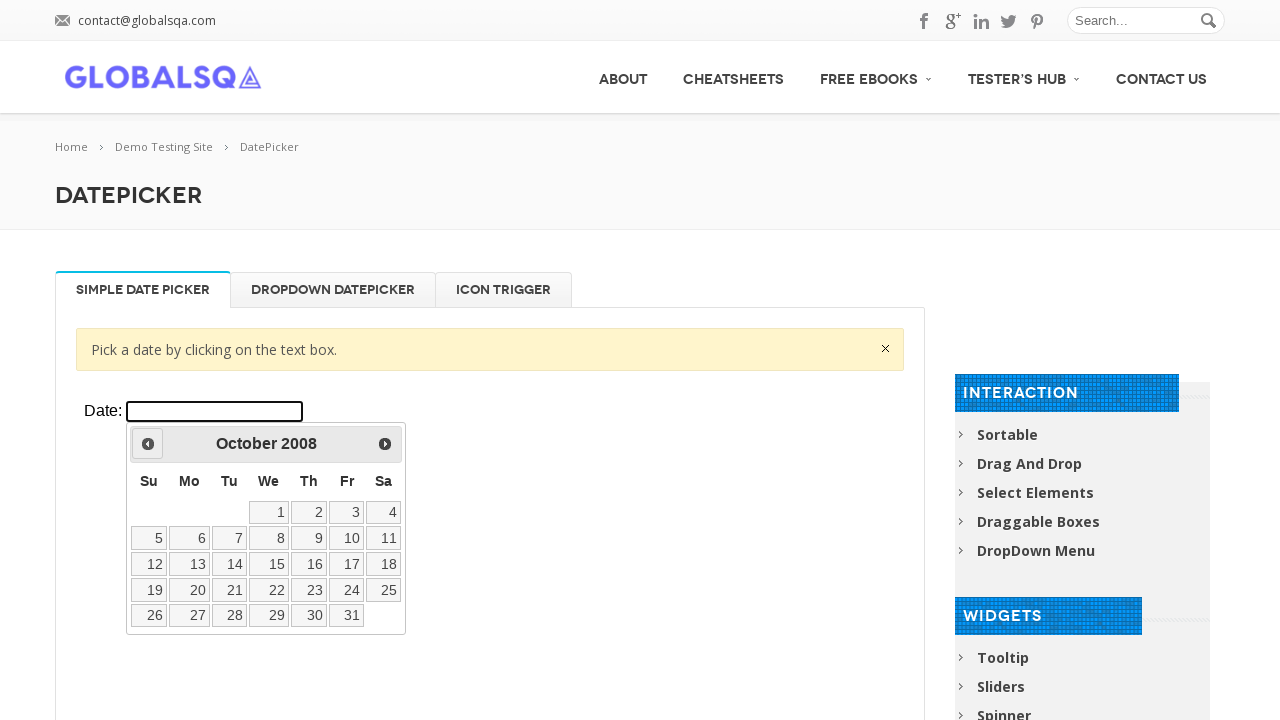

Clicked previous button to navigate backward in months (target: May) at (148, 444) on xpath=//div[@class='resp-tabs-container']/div[1]/p/iframe >> internal:control=en
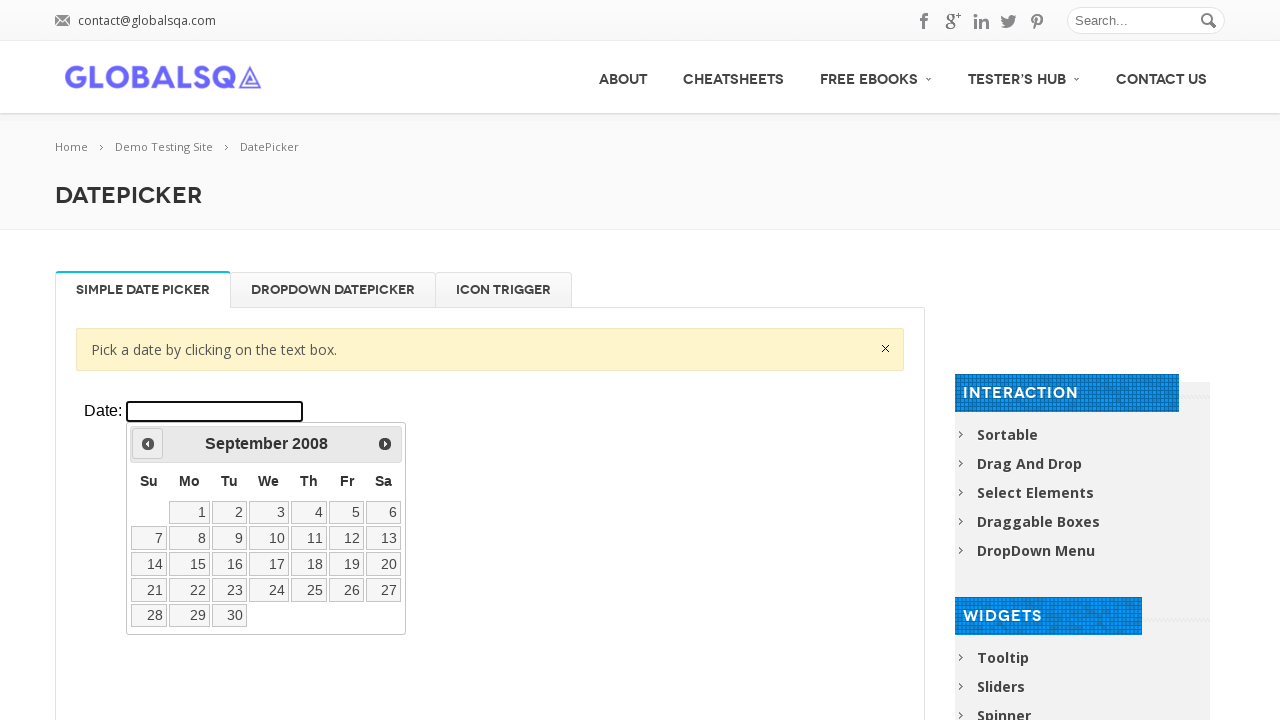

Clicked previous button to navigate backward in months (target: May) at (148, 444) on xpath=//div[@class='resp-tabs-container']/div[1]/p/iframe >> internal:control=en
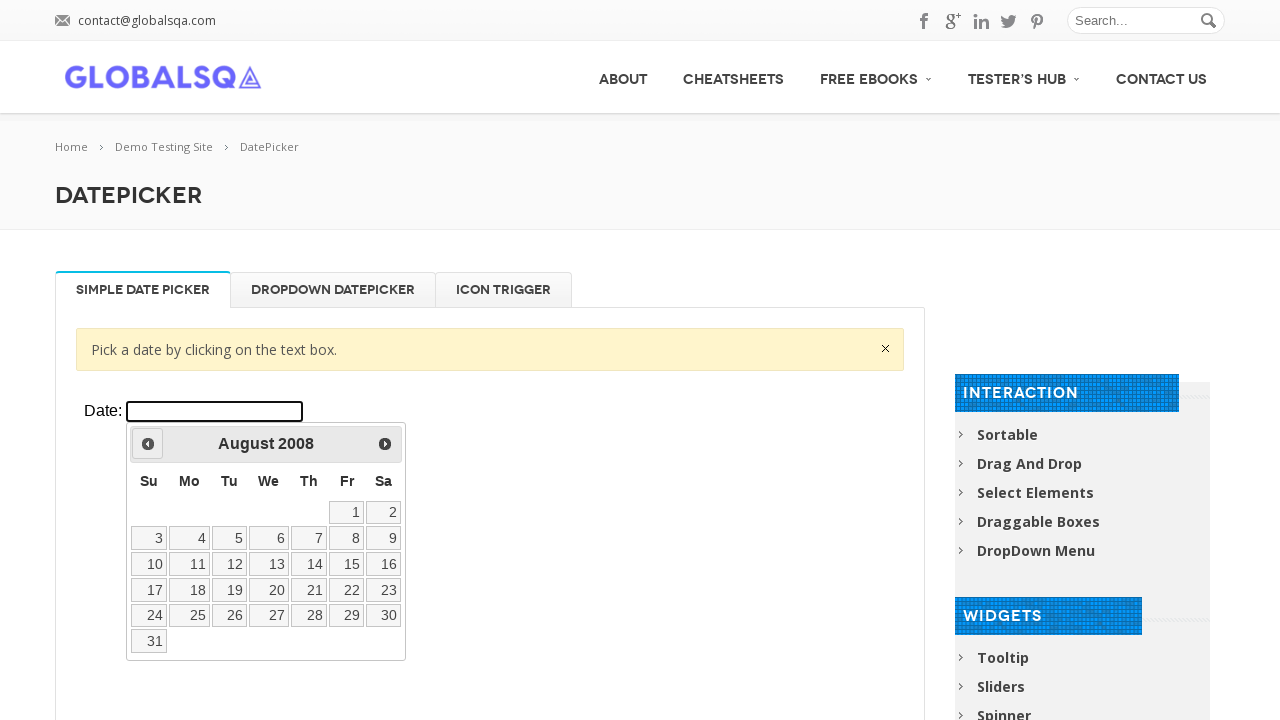

Clicked previous button to navigate backward in months (target: May) at (148, 444) on xpath=//div[@class='resp-tabs-container']/div[1]/p/iframe >> internal:control=en
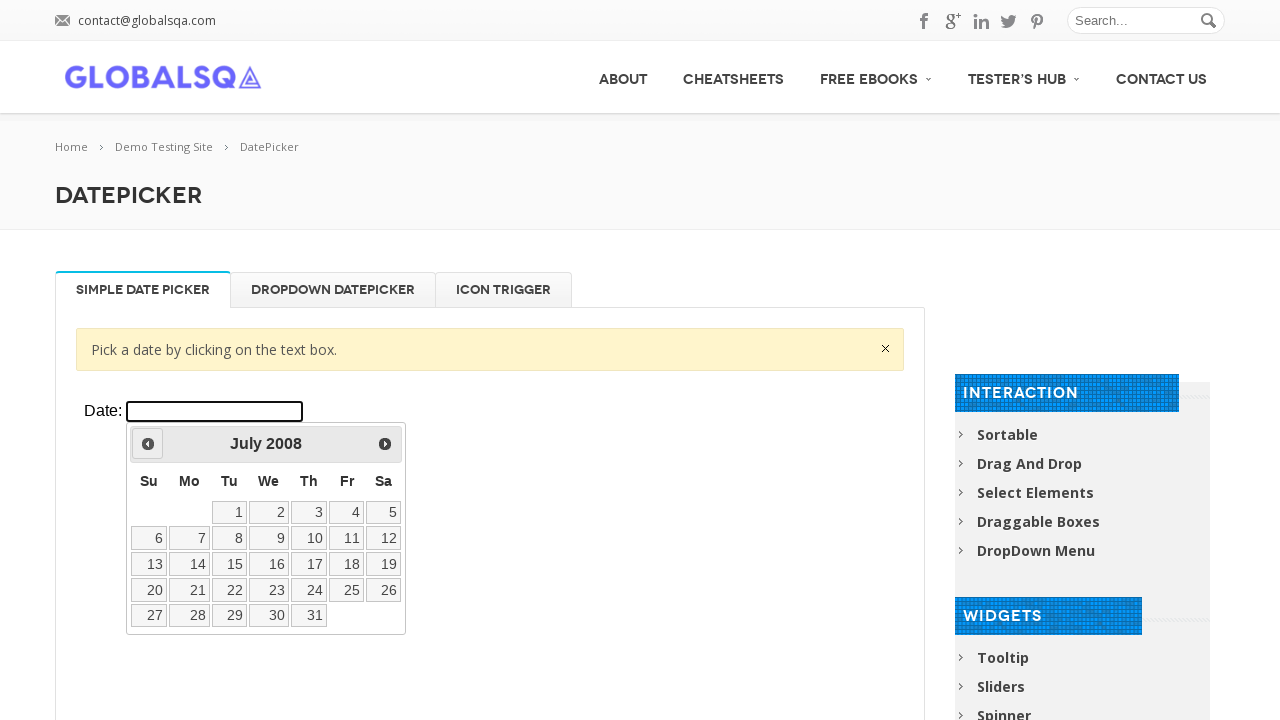

Clicked previous button to navigate backward in months (target: May) at (148, 444) on xpath=//div[@class='resp-tabs-container']/div[1]/p/iframe >> internal:control=en
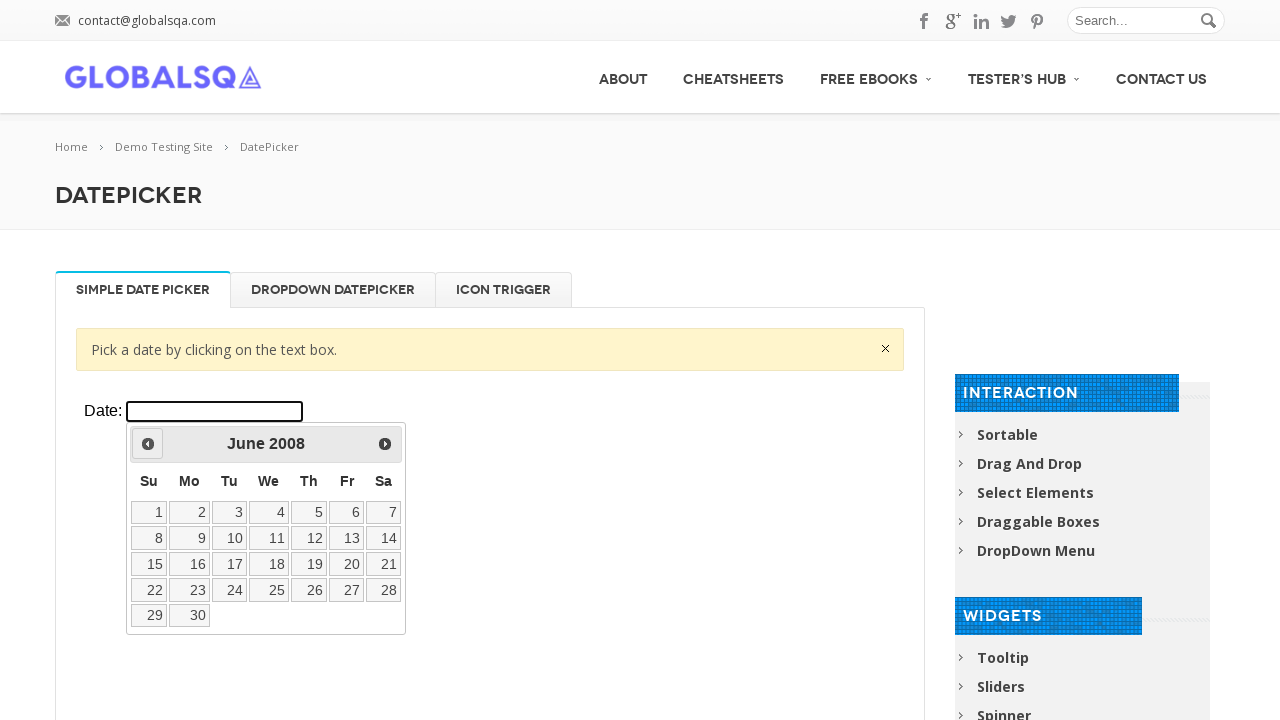

Clicked previous button to navigate backward in months (target: May) at (148, 444) on xpath=//div[@class='resp-tabs-container']/div[1]/p/iframe >> internal:control=en
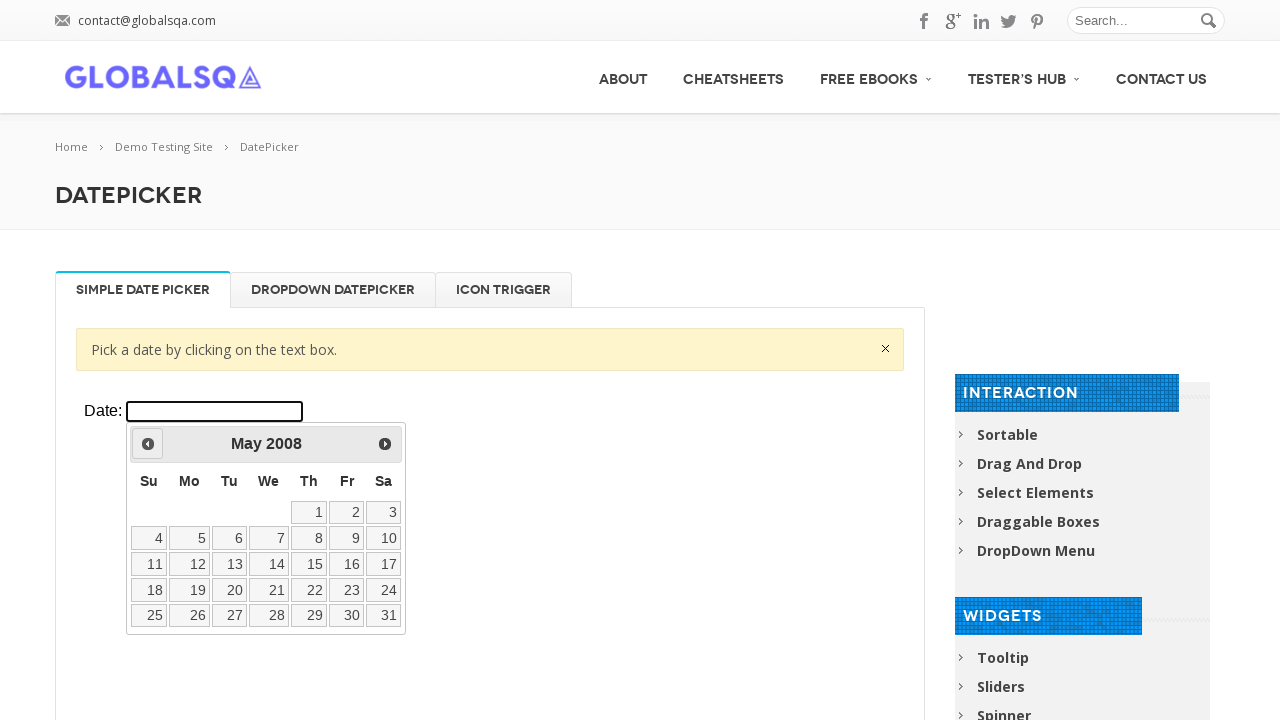

Located all date links in the calendar
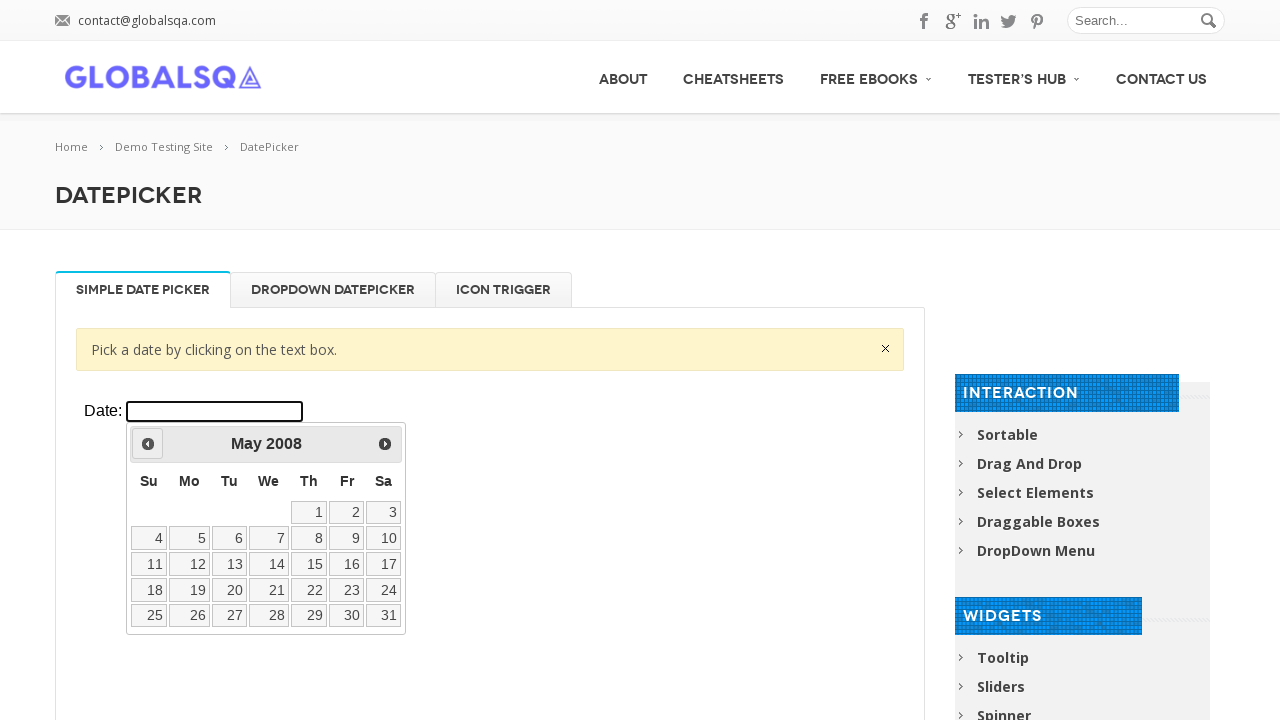

Clicked on date 12 in May 2008 at (190, 564) on xpath=//div[@class='resp-tabs-container']/div[1]/p/iframe >> internal:control=en
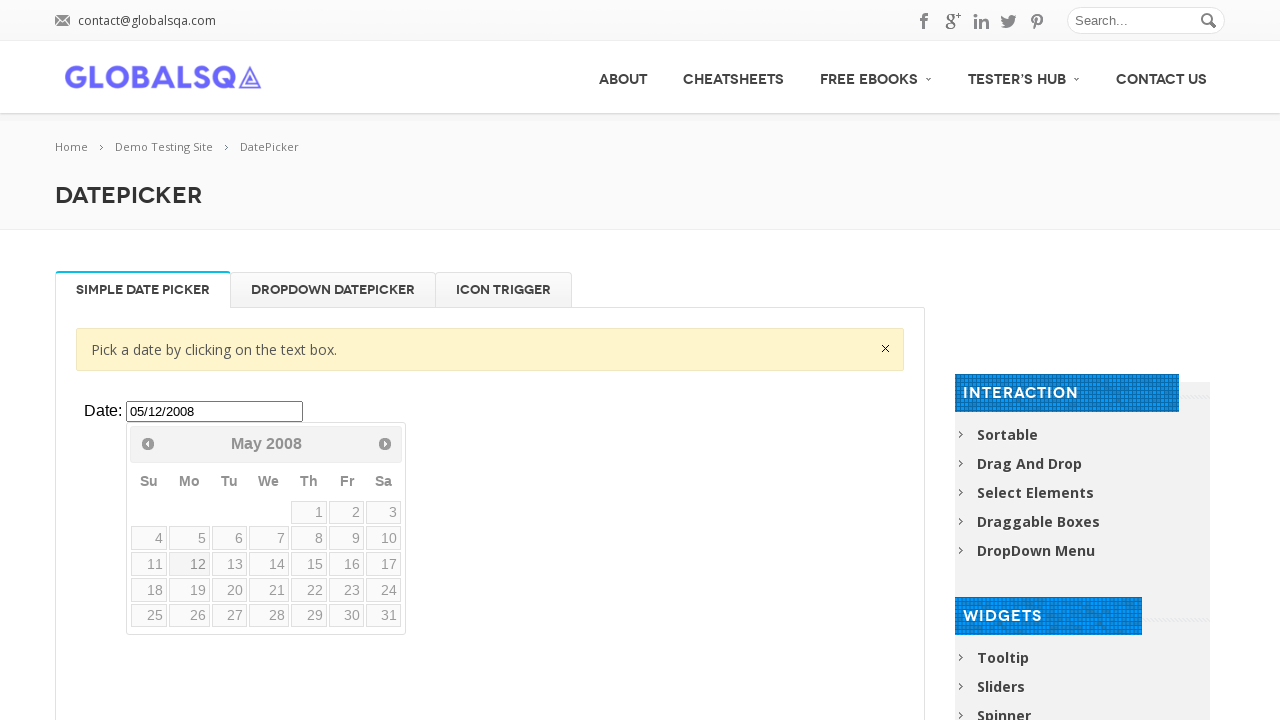

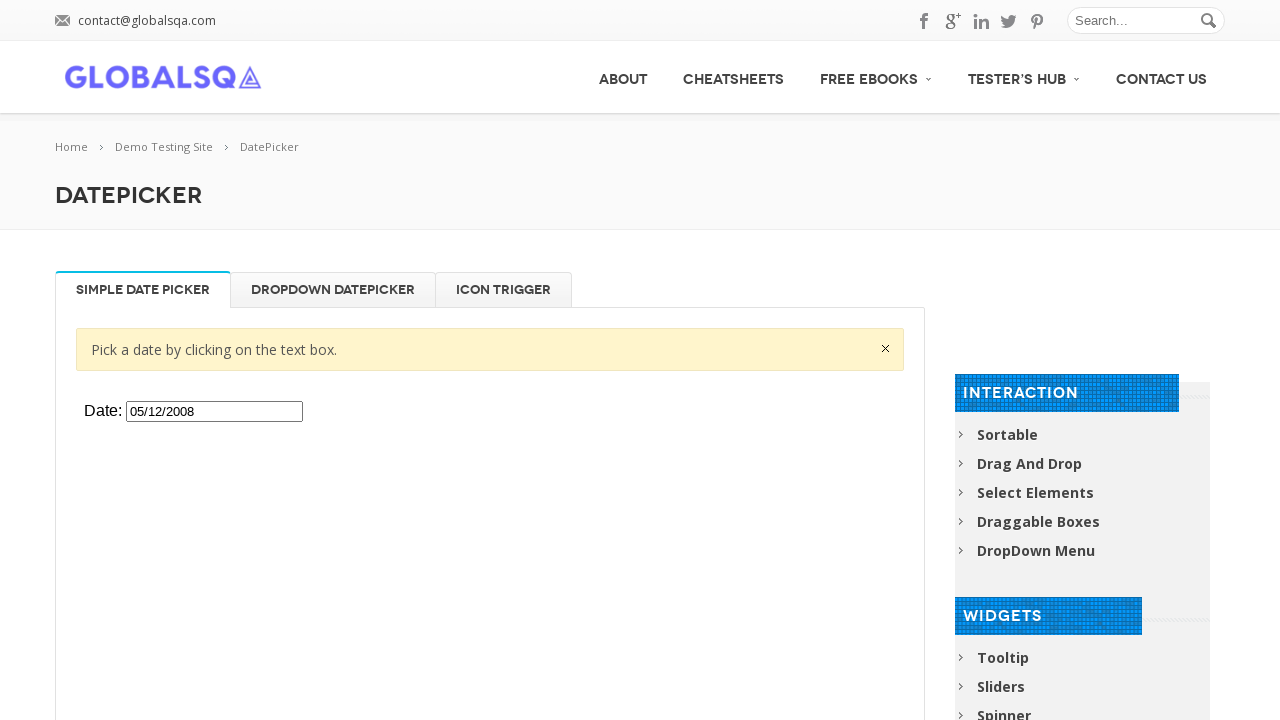